Tests infinite scrolling functionality by repeatedly scrolling to the bottom of the page and verifying new content loads, up to a limit of 57 scroll iterations.

Starting URL: https://scrollmagic.io/examples/advanced/infinite_scrolling.html

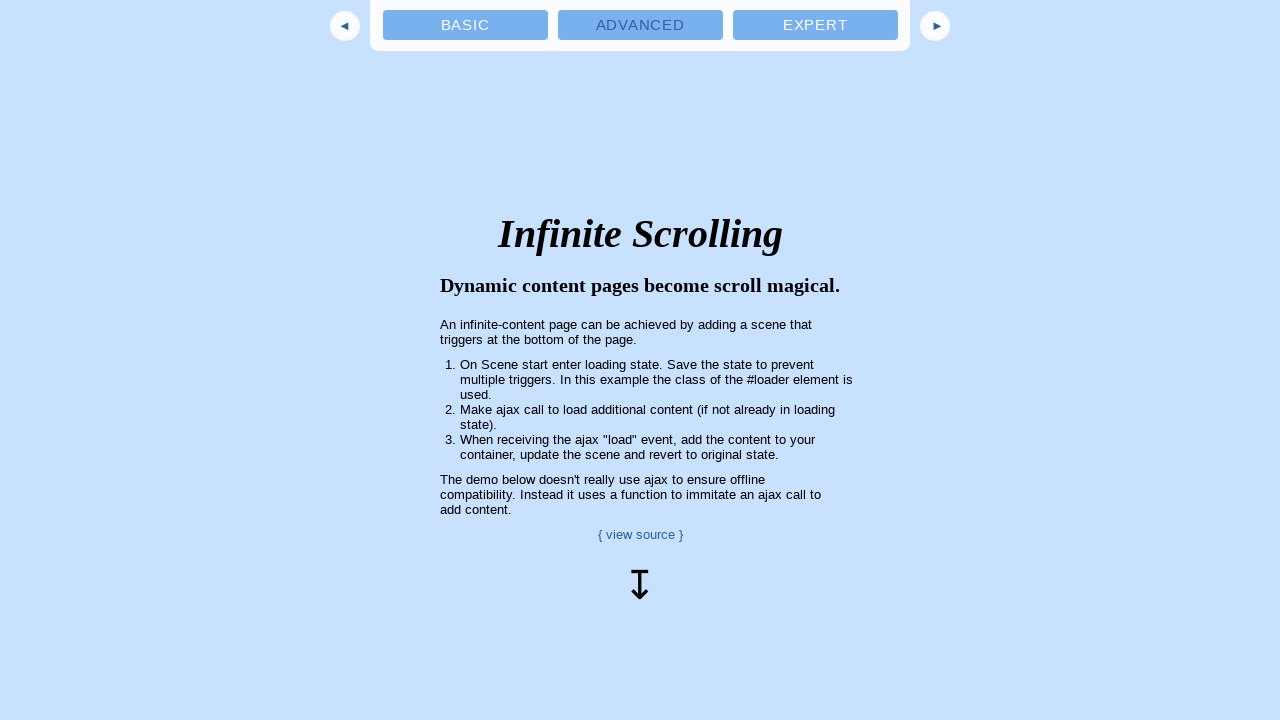

Waited 6 seconds for page to fully load
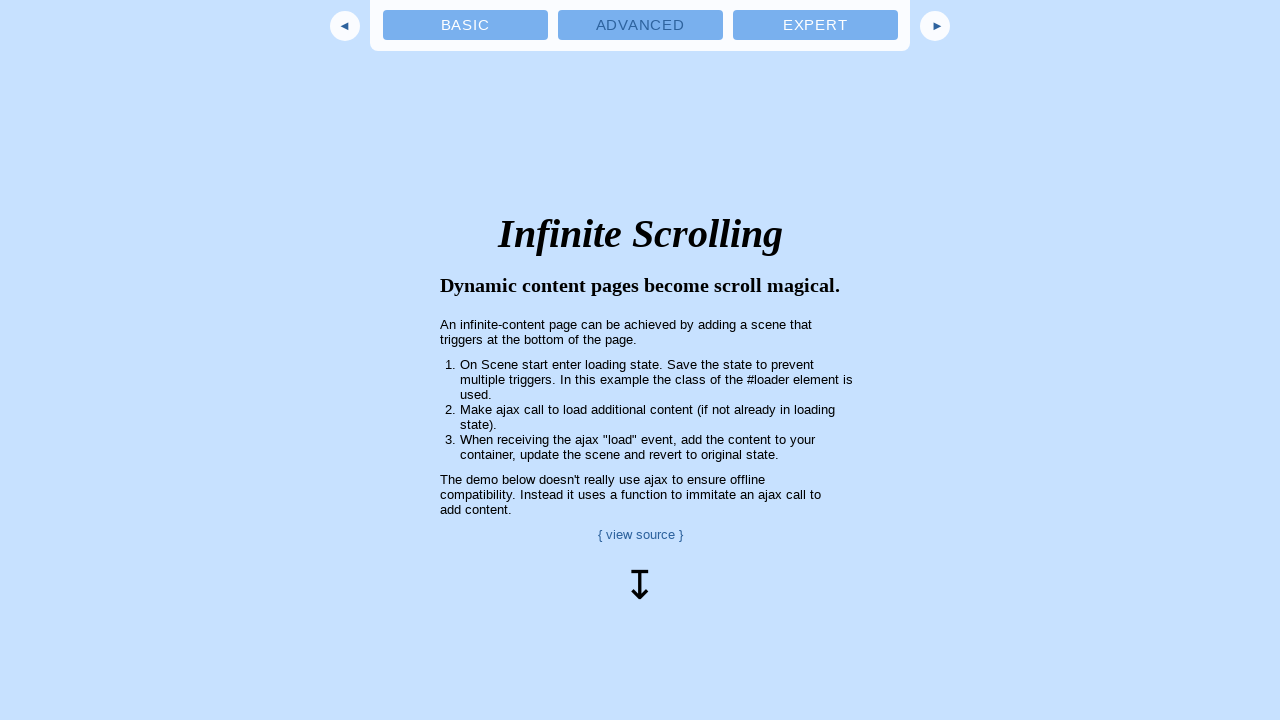

Retrieved initial scroll height
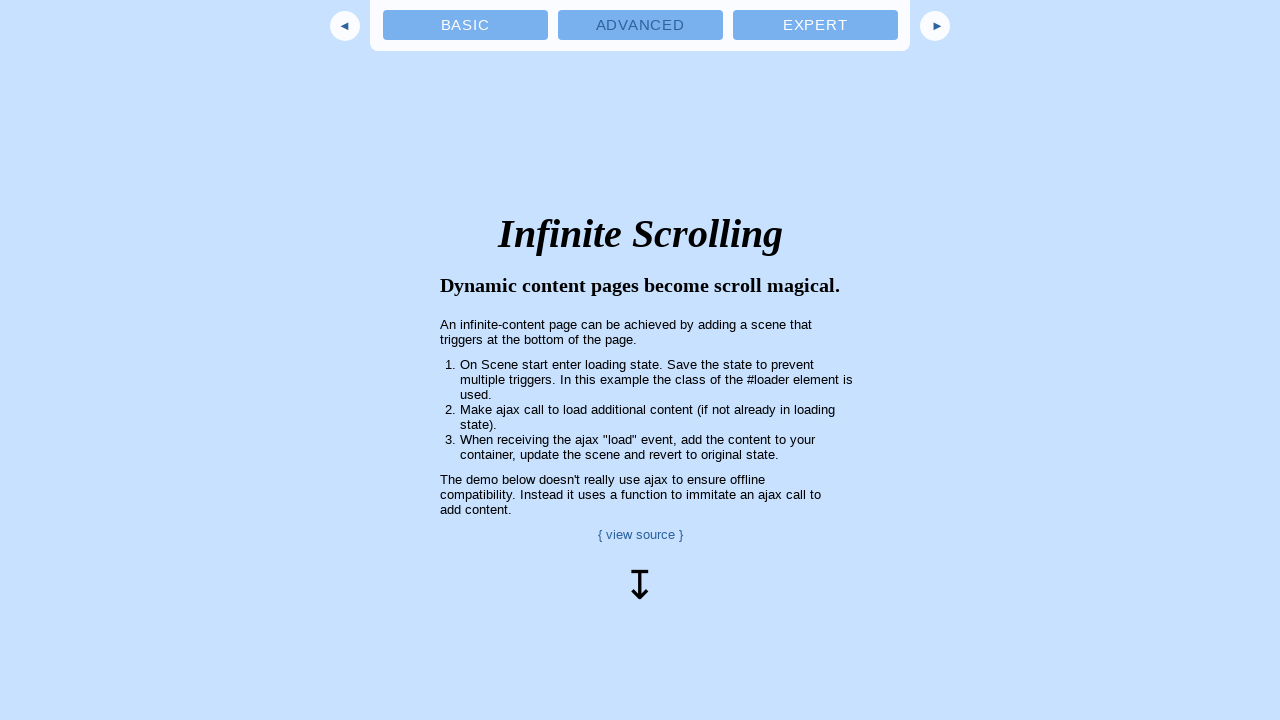

Scrolled to bottom (iteration 1)
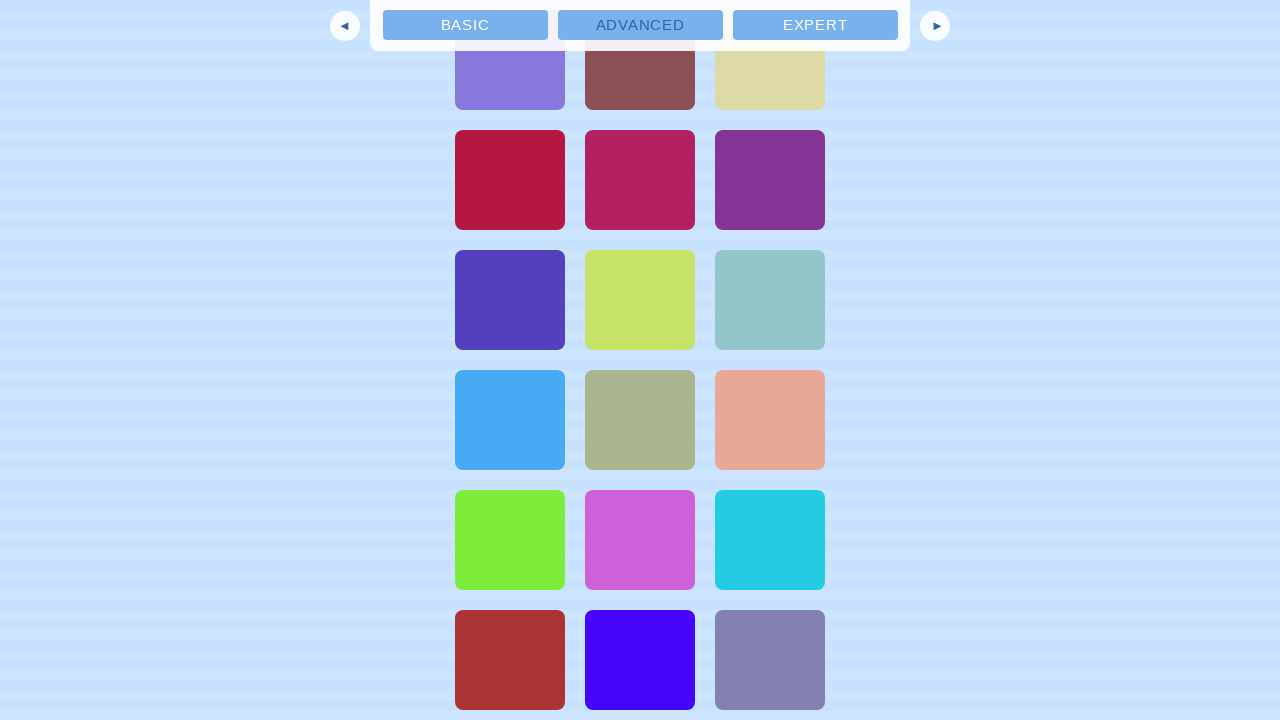

Waited 2 seconds for new content to load
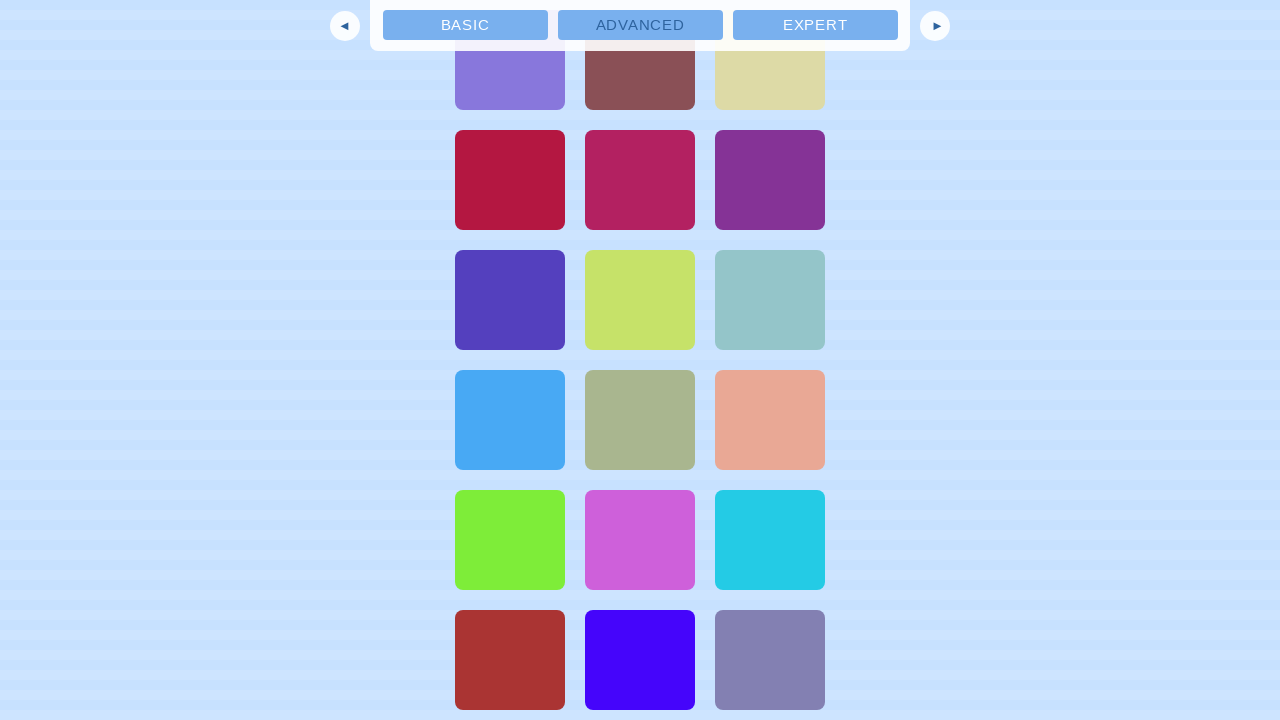

Retrieved new scroll height and compared with previous height
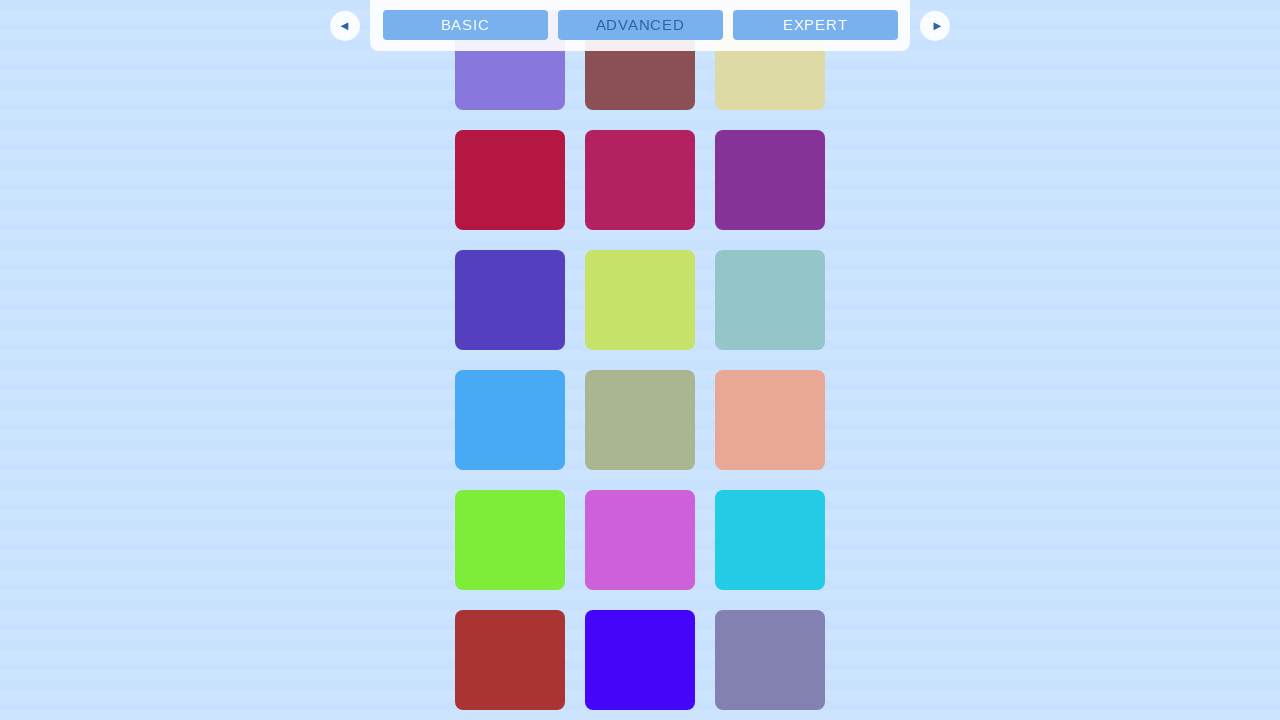

Scrolled to bottom (iteration 2)
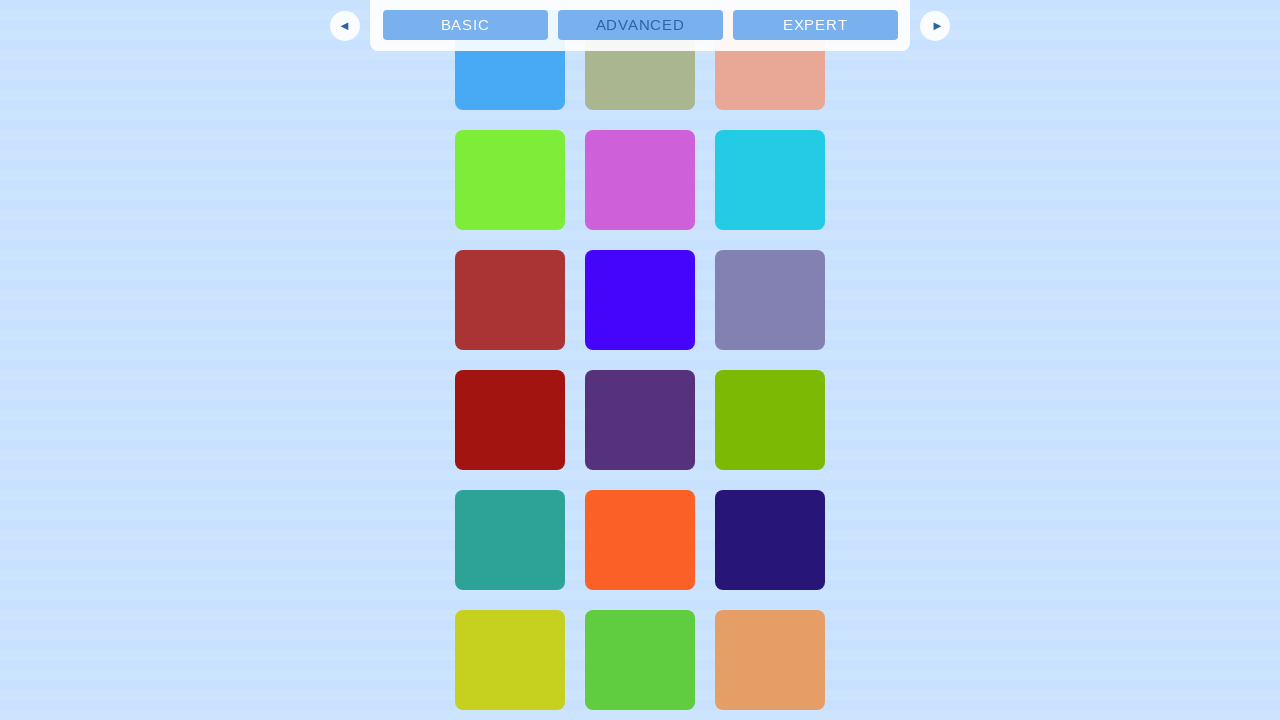

Waited 2 seconds for new content to load
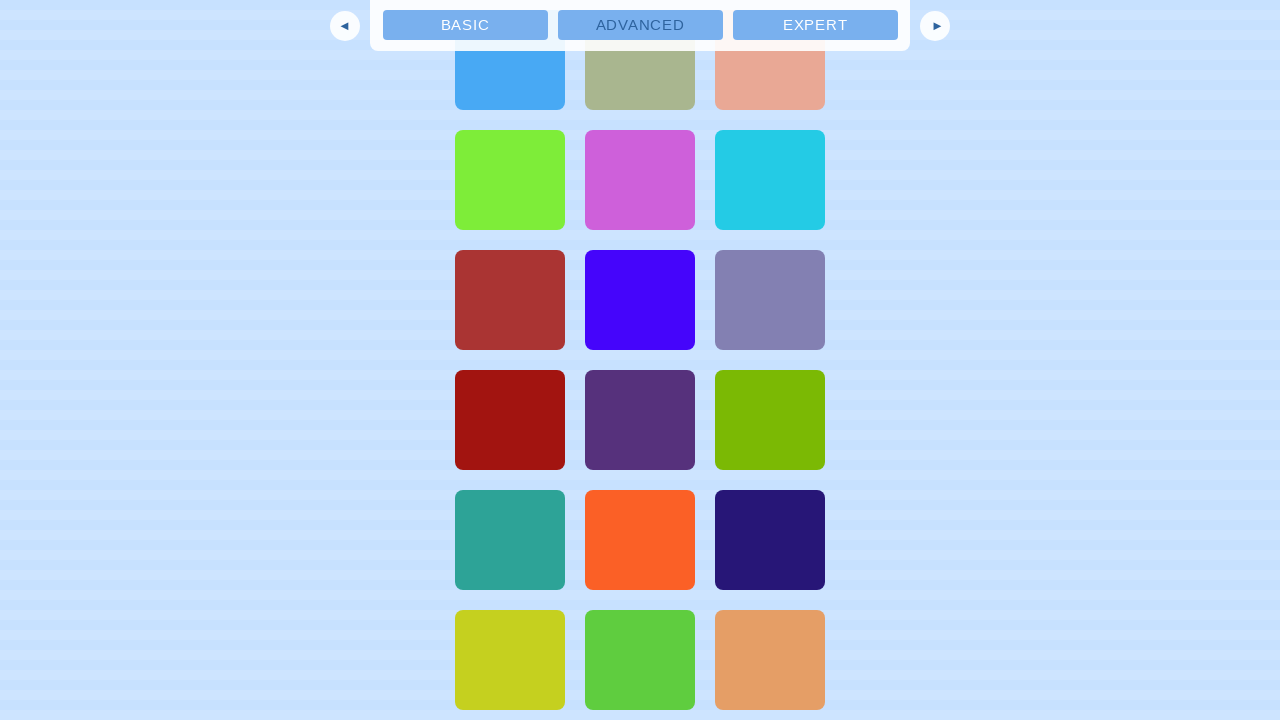

Retrieved new scroll height and compared with previous height
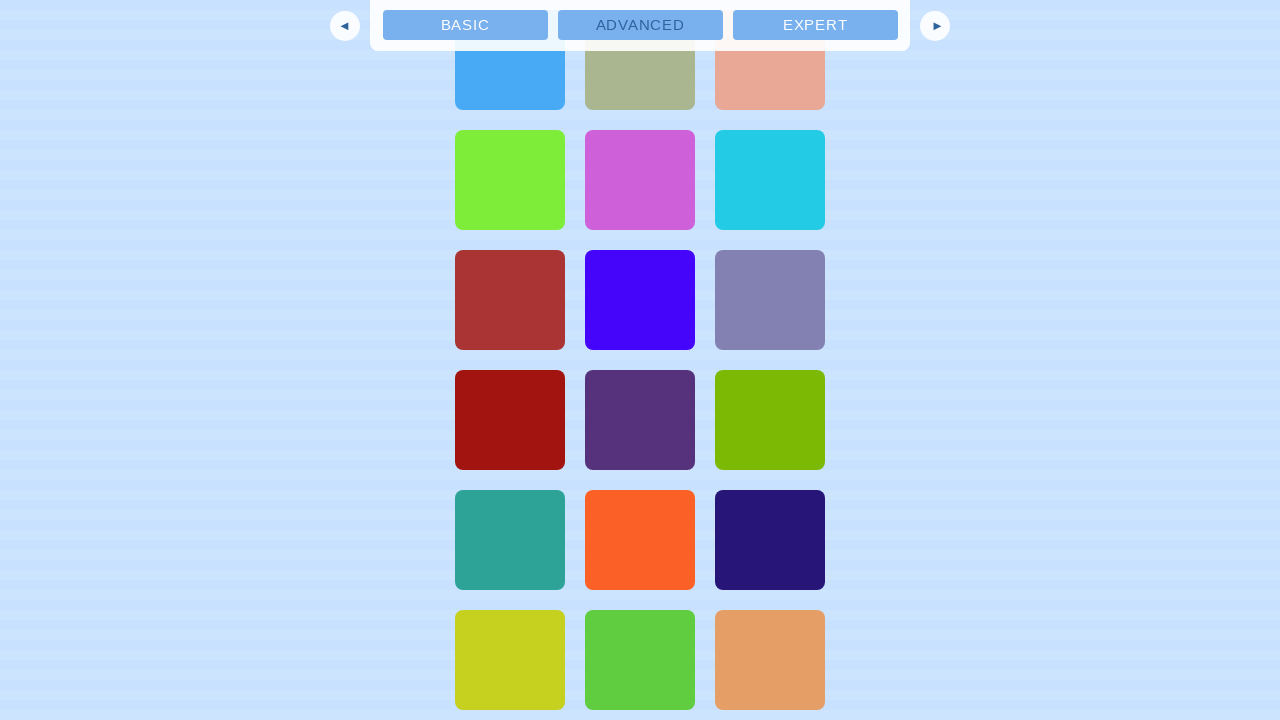

Scrolled to bottom (iteration 3)
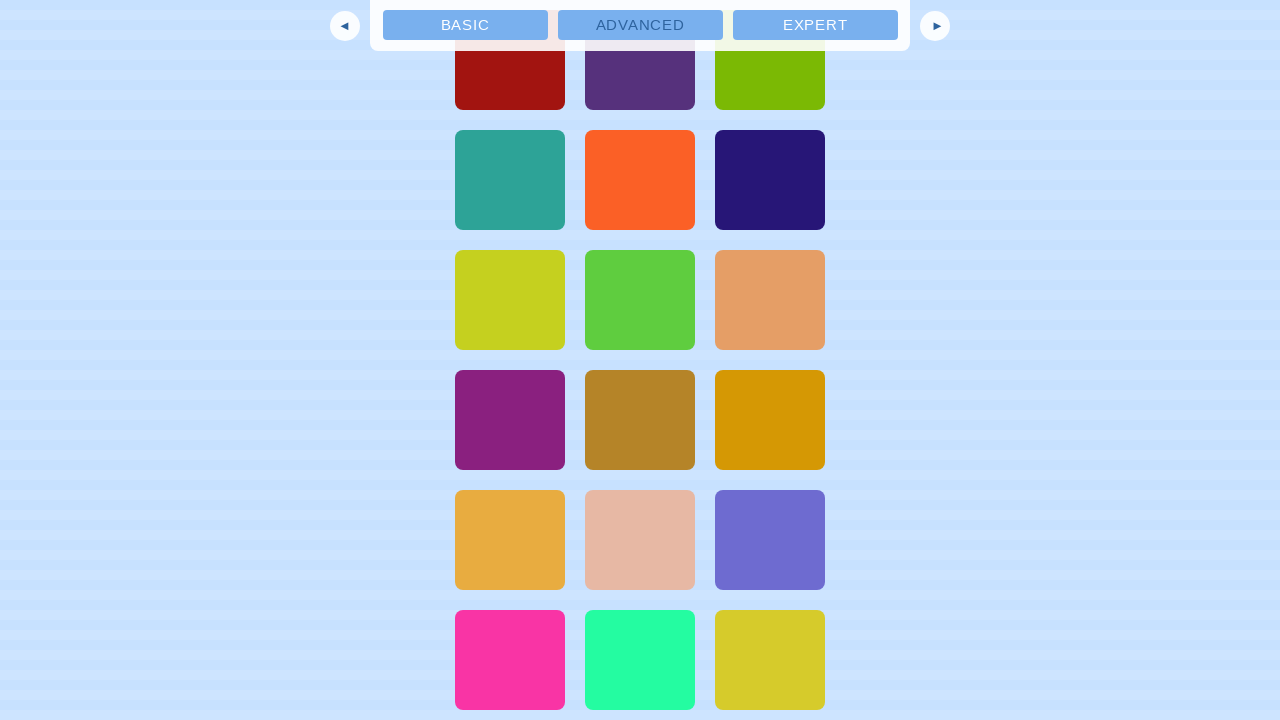

Waited 2 seconds for new content to load
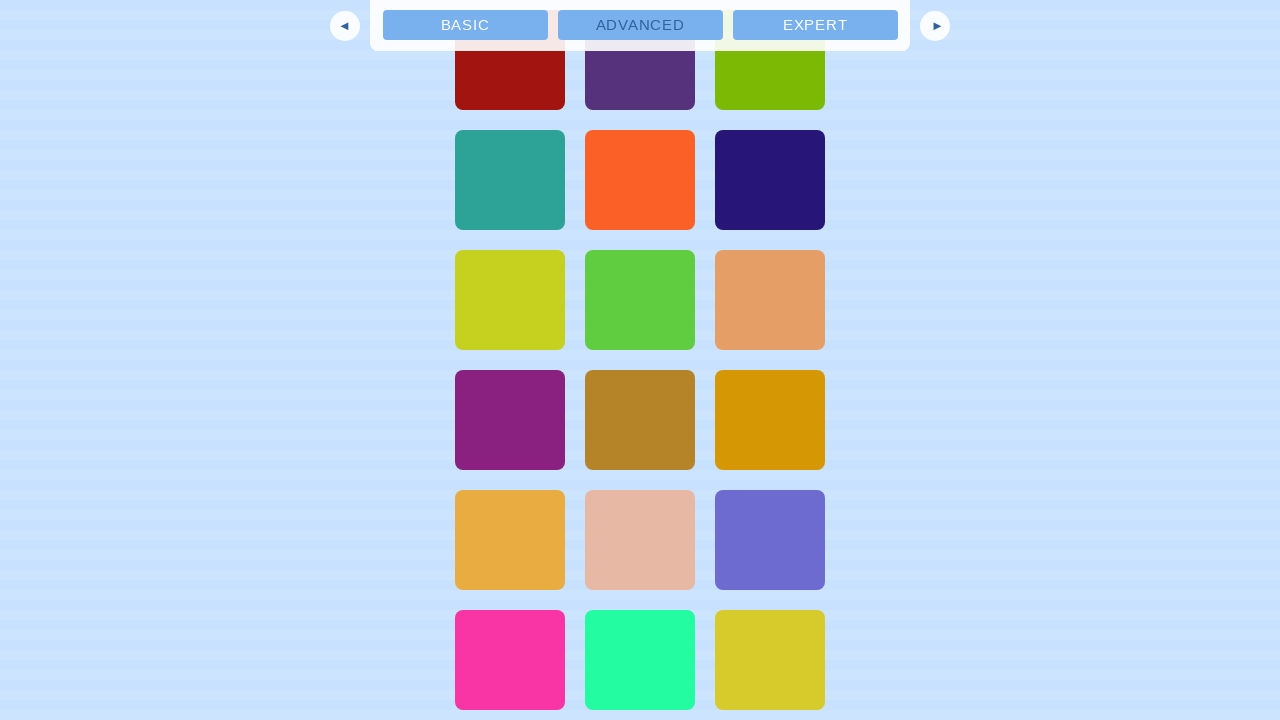

Retrieved new scroll height and compared with previous height
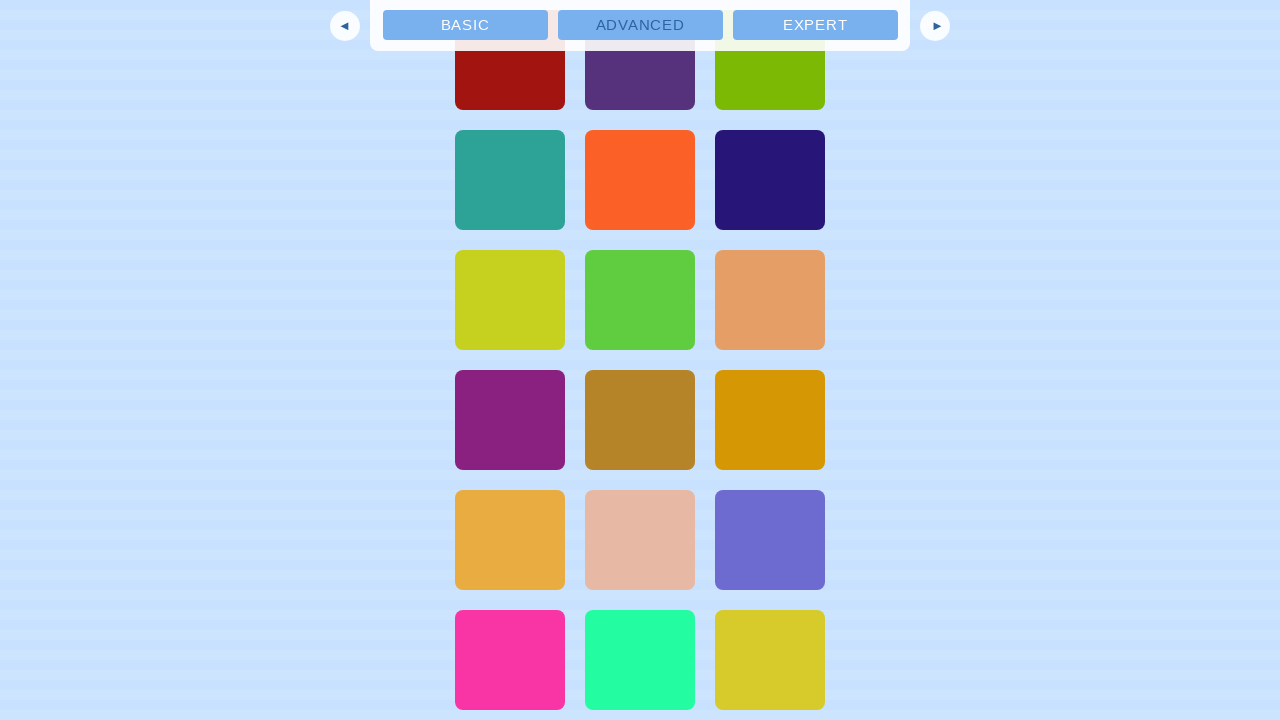

Scrolled to bottom (iteration 4)
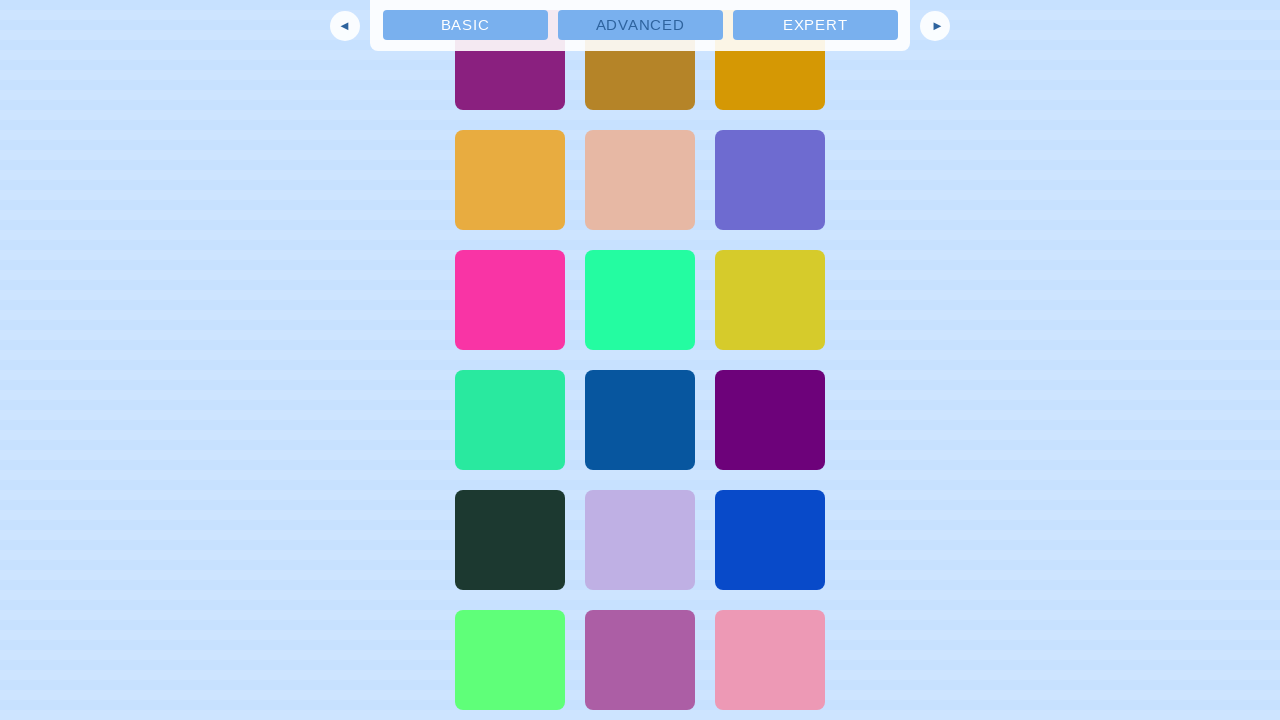

Waited 2 seconds for new content to load
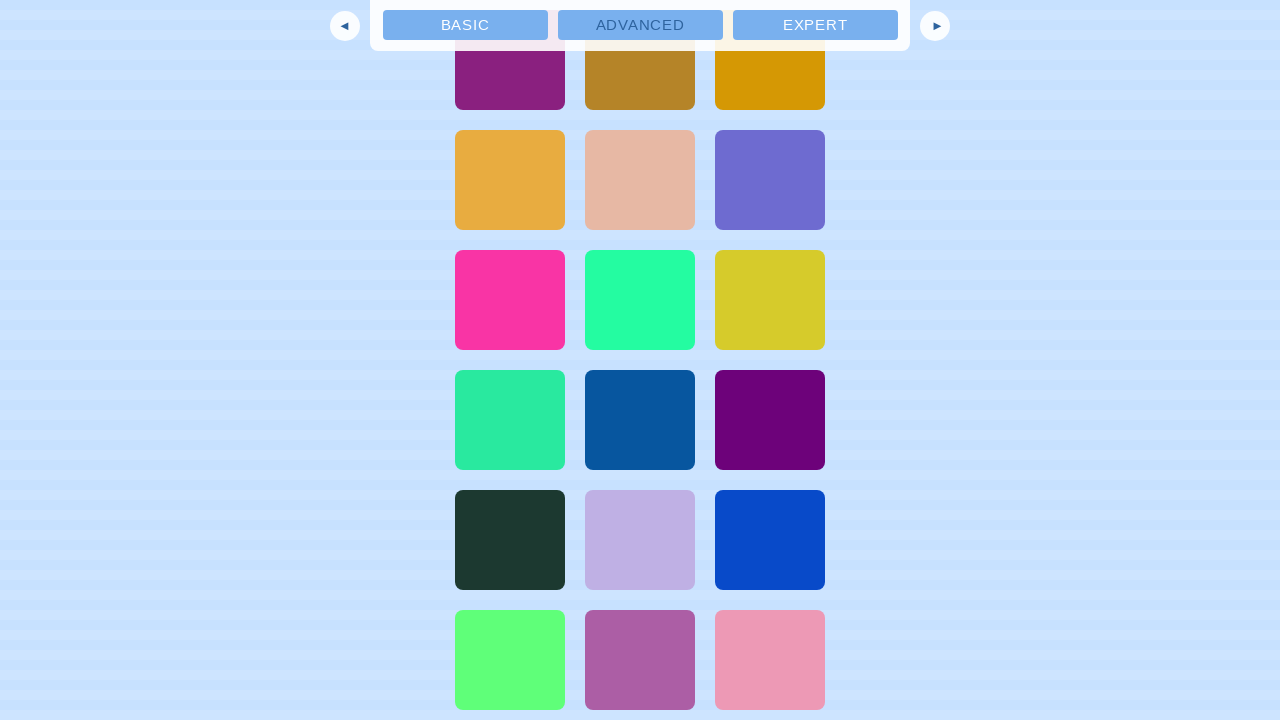

Retrieved new scroll height and compared with previous height
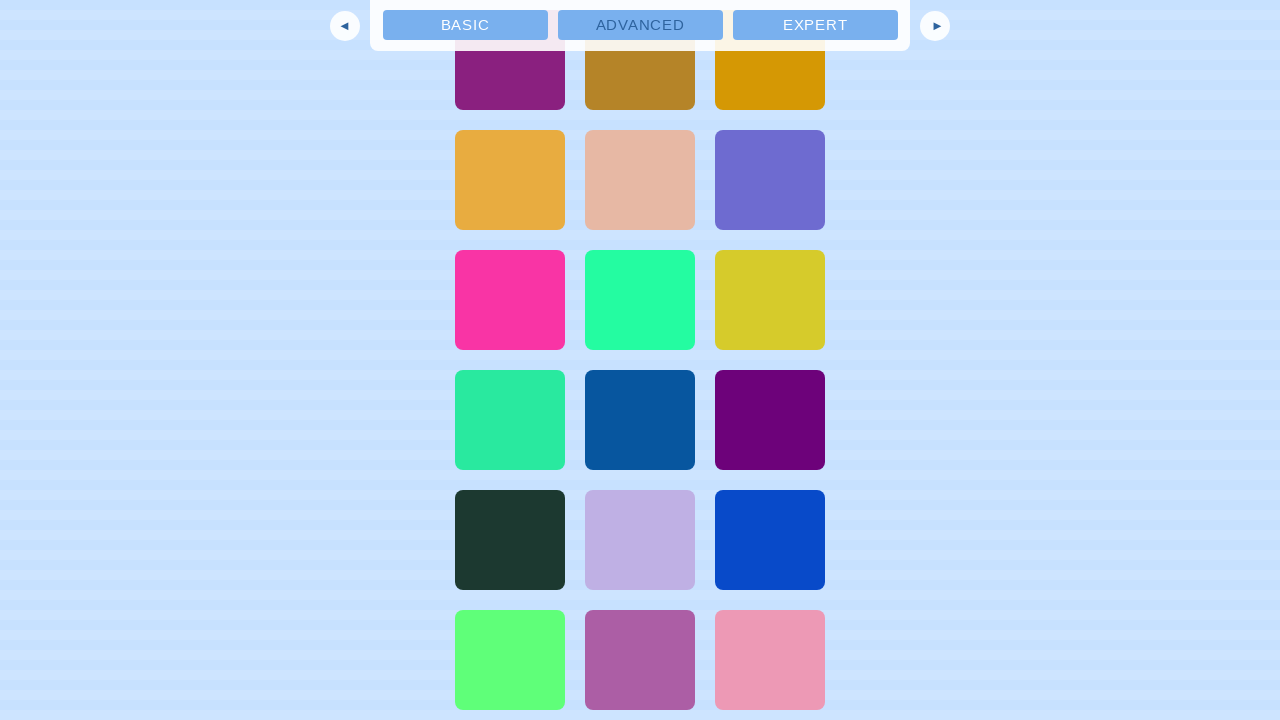

Scrolled to bottom (iteration 5)
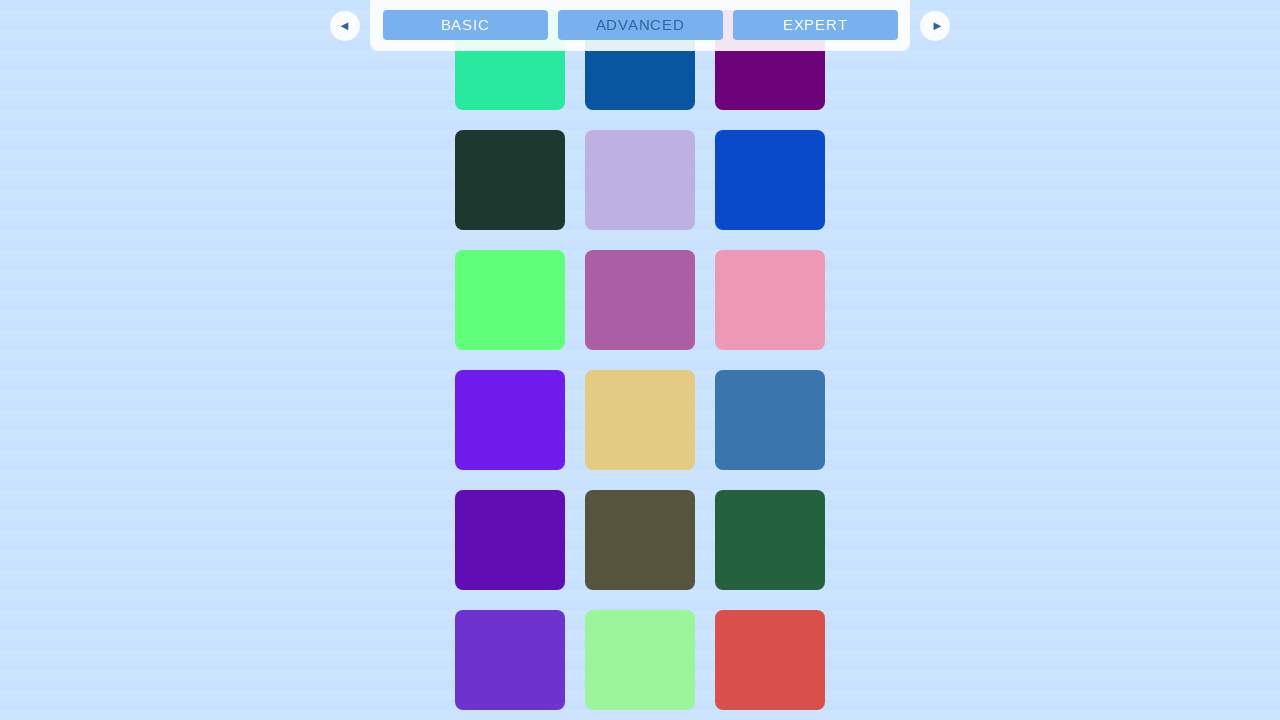

Waited 2 seconds for new content to load
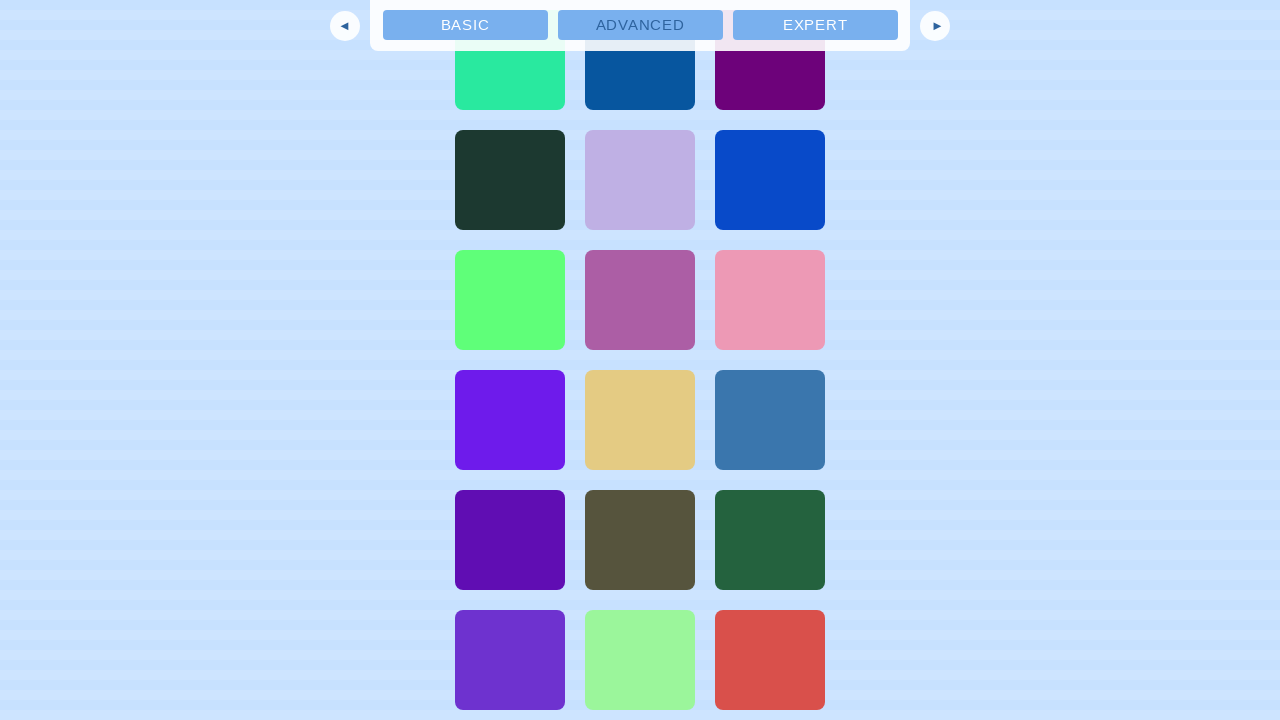

Retrieved new scroll height and compared with previous height
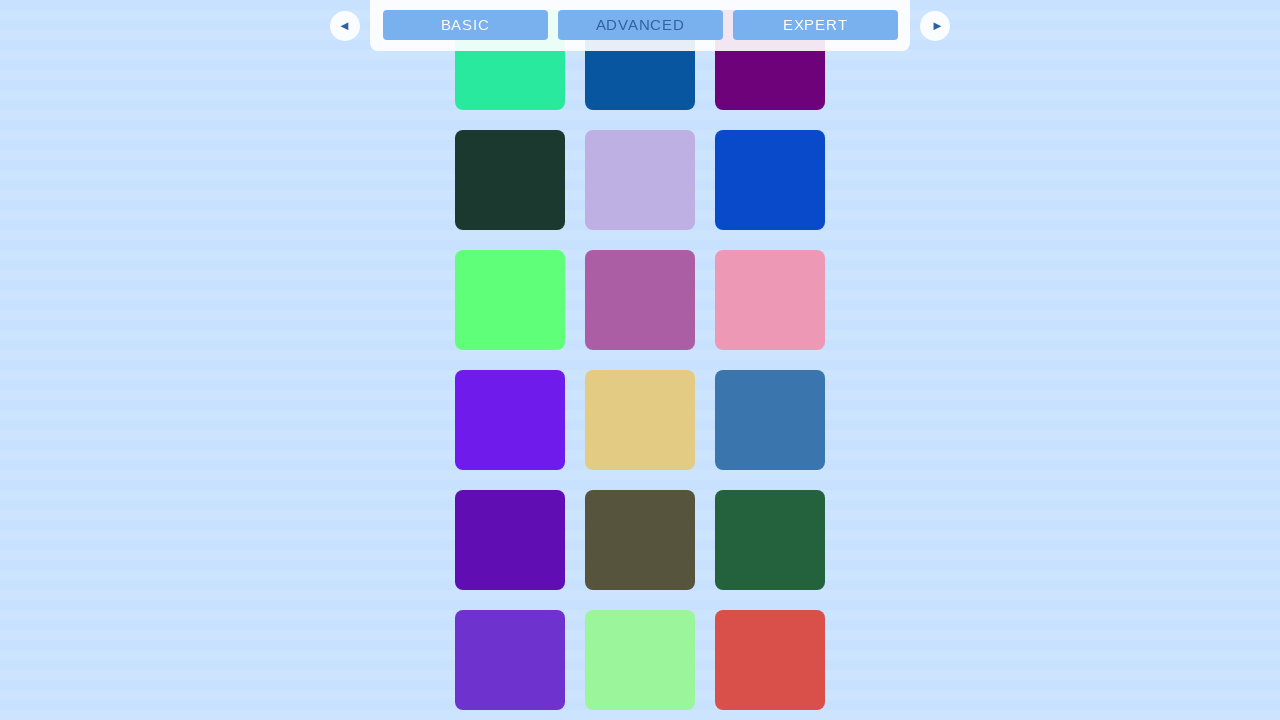

Scrolled to bottom (iteration 6)
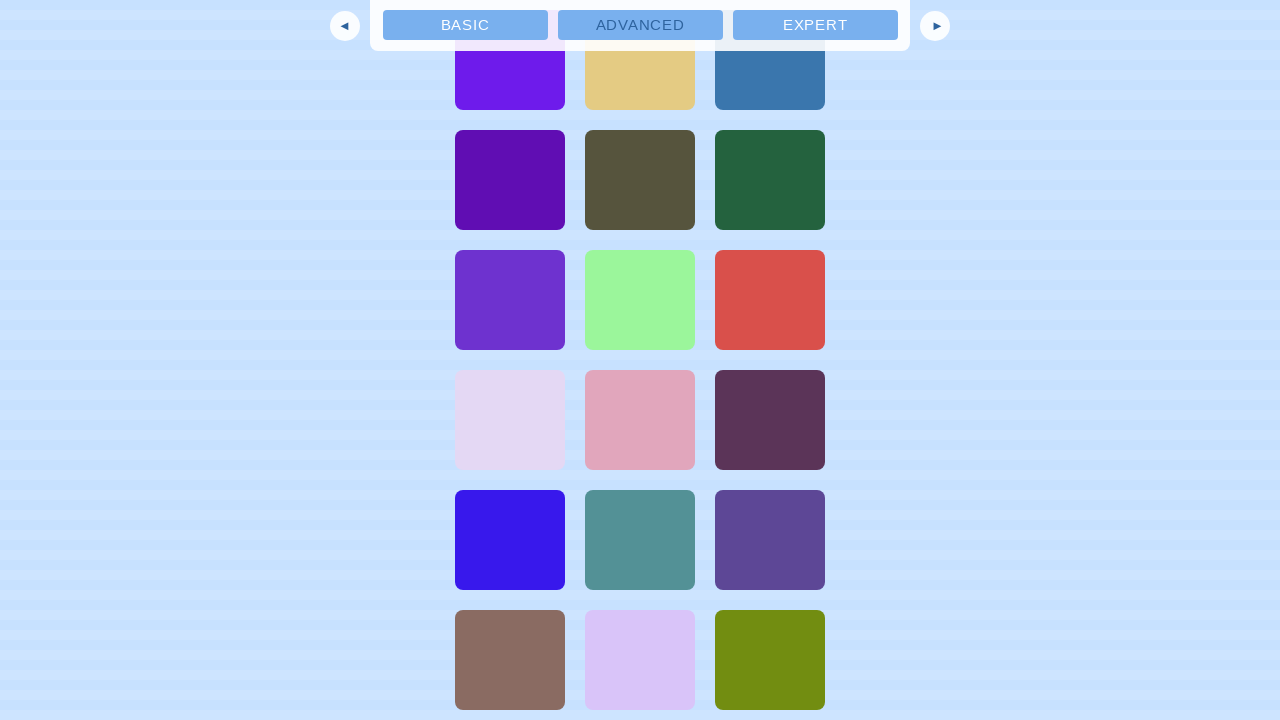

Waited 2 seconds for new content to load
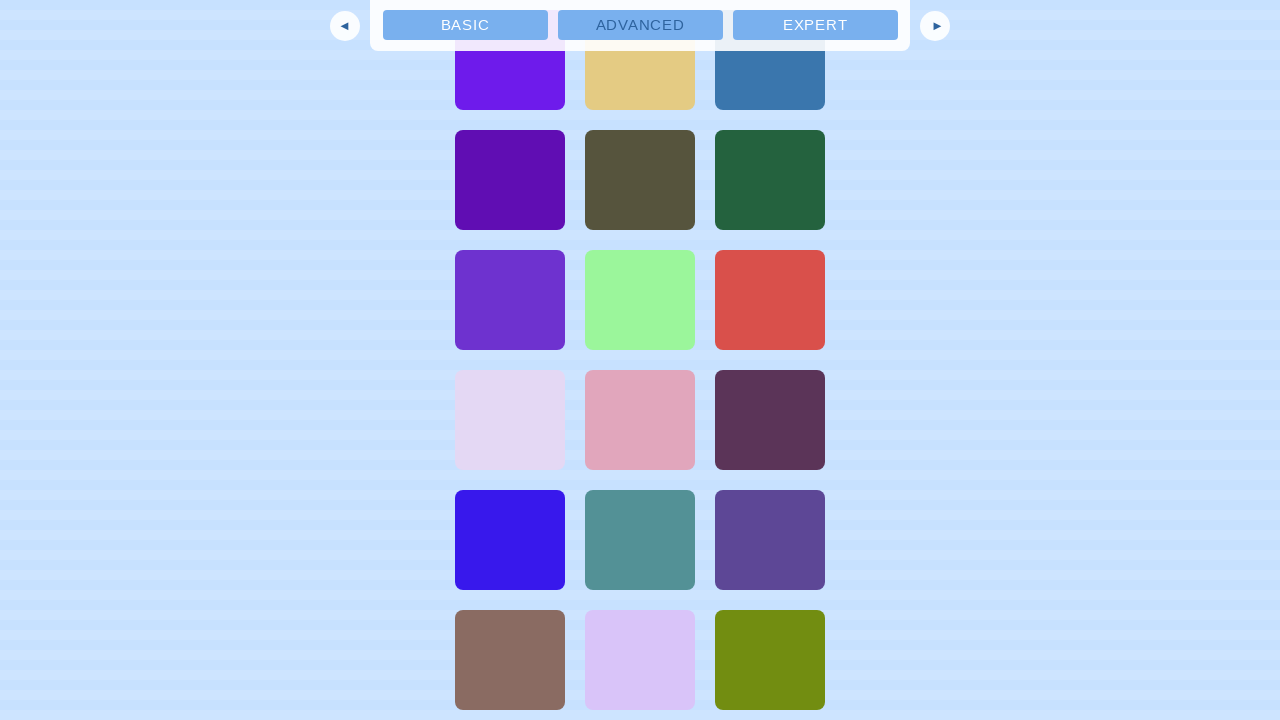

Retrieved new scroll height and compared with previous height
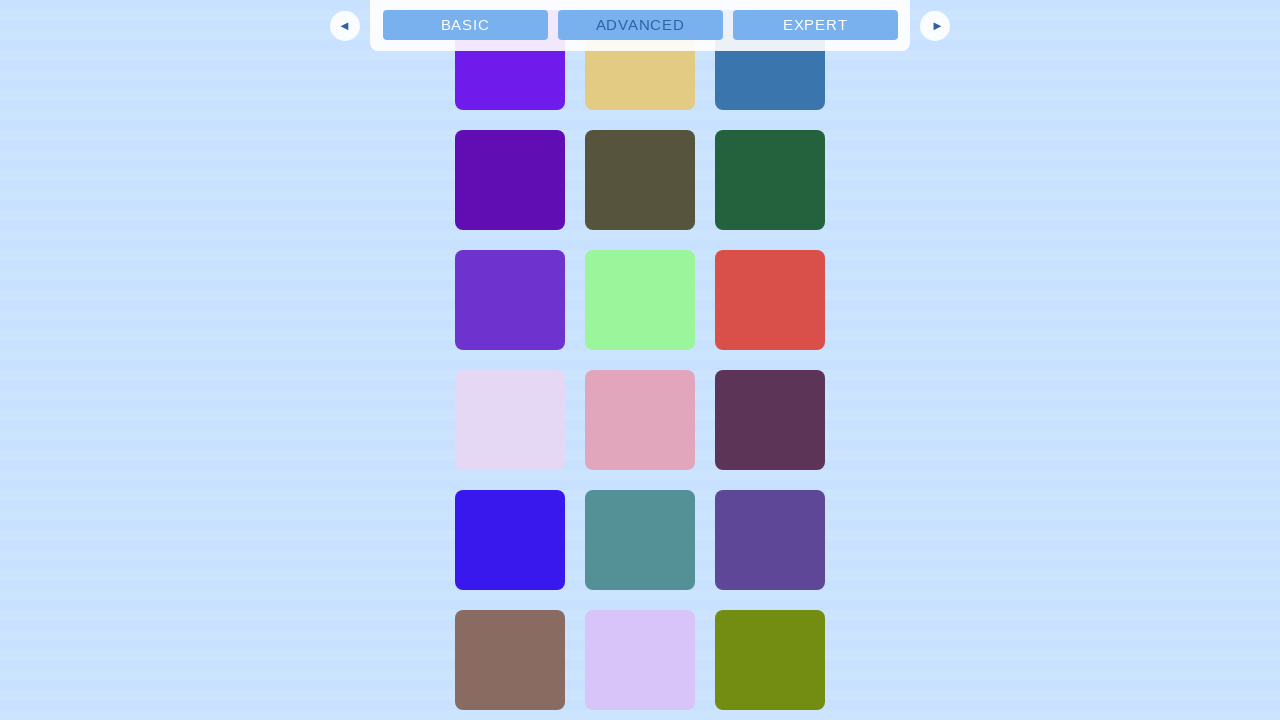

Scrolled to bottom (iteration 7)
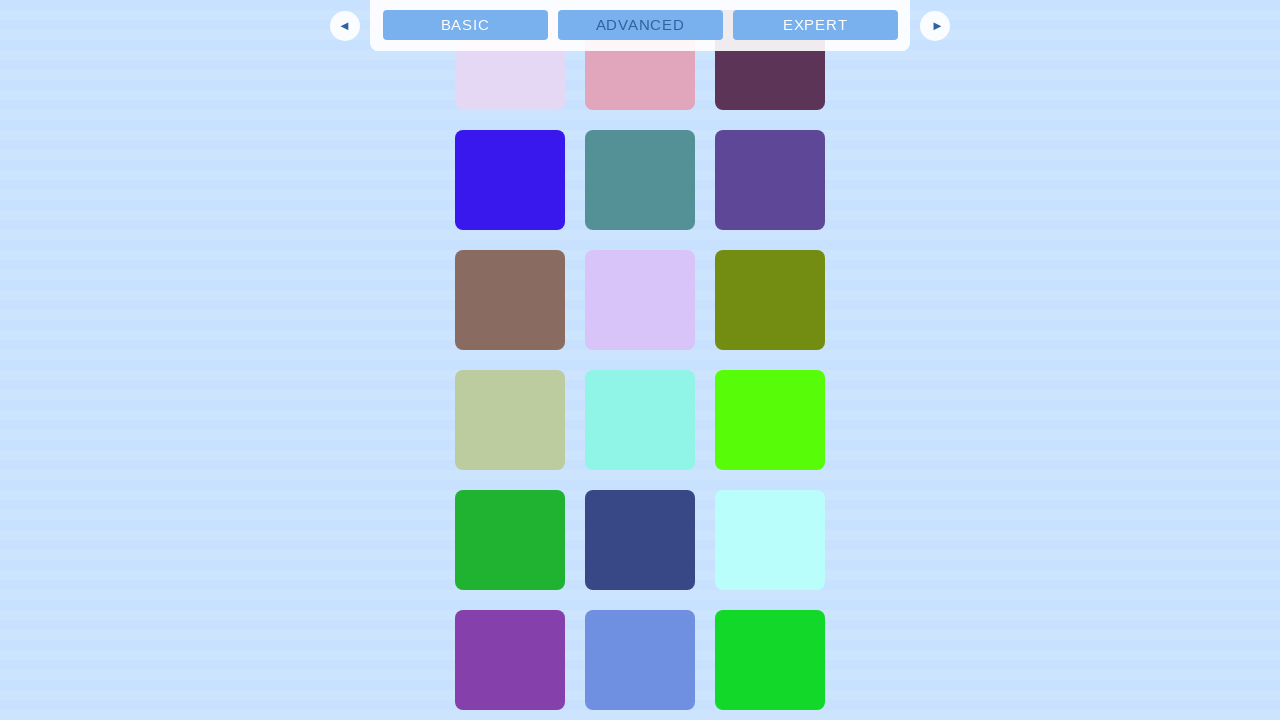

Waited 2 seconds for new content to load
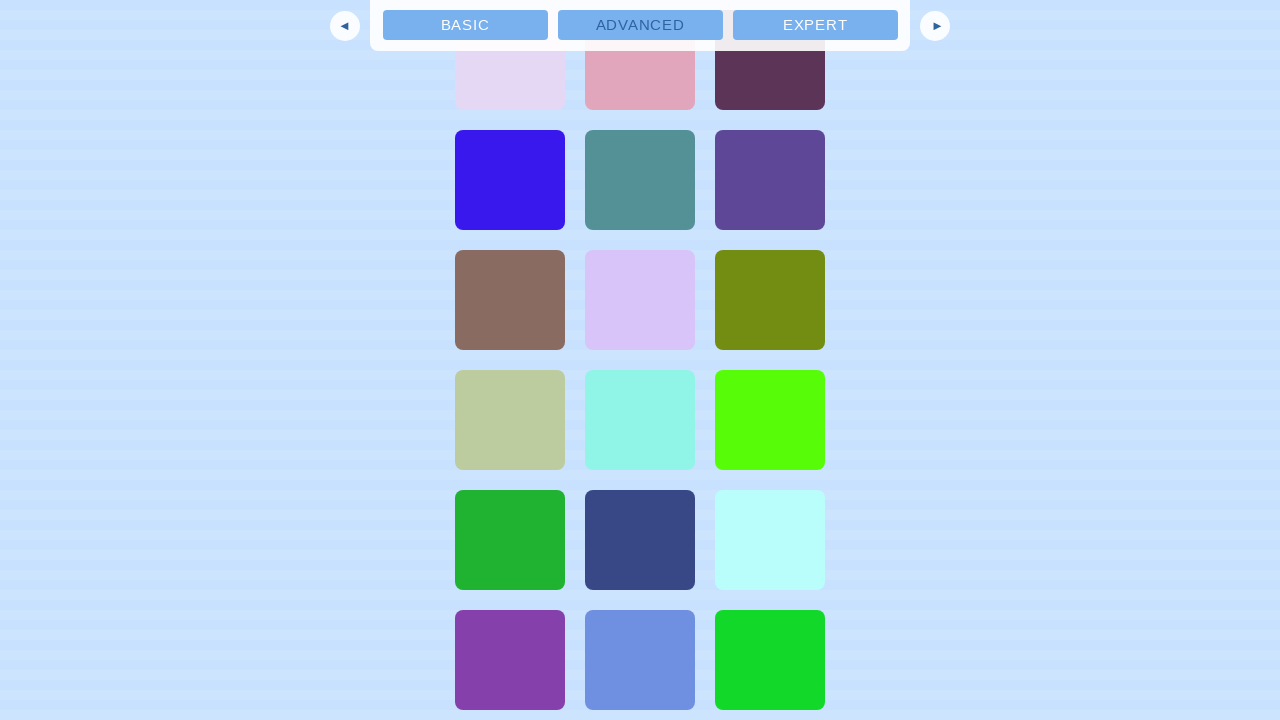

Retrieved new scroll height and compared with previous height
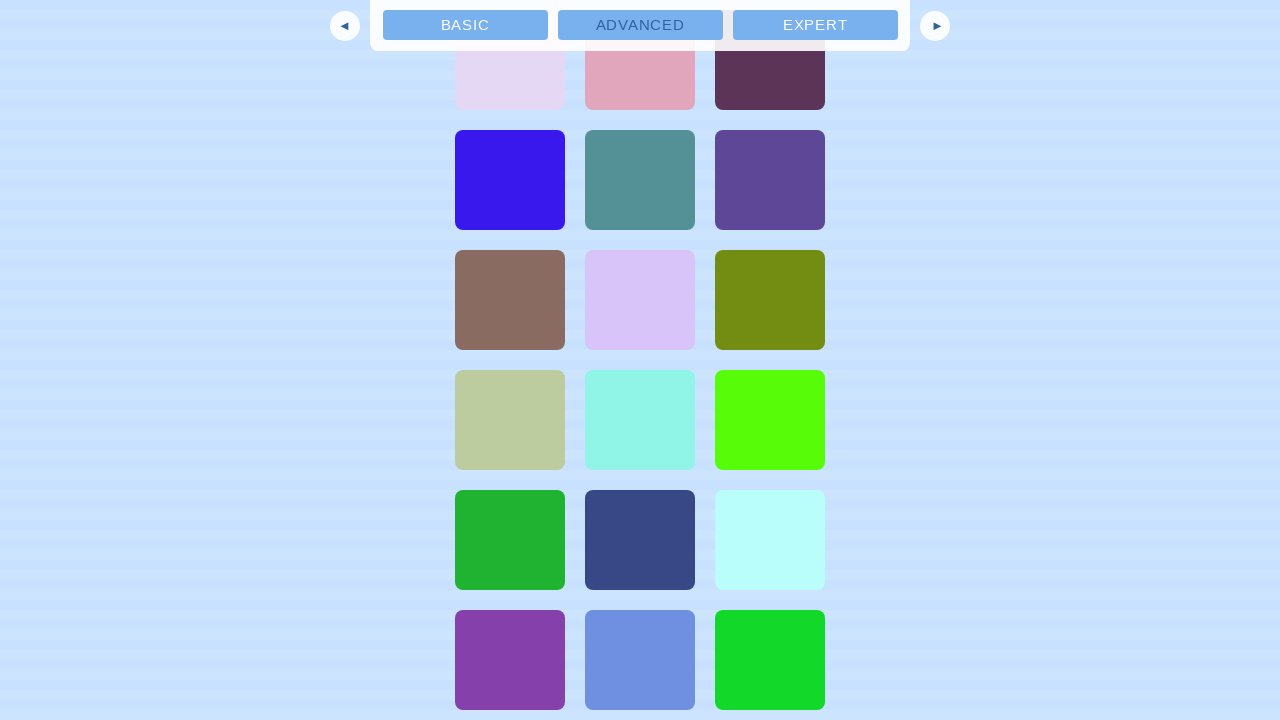

Scrolled to bottom (iteration 8)
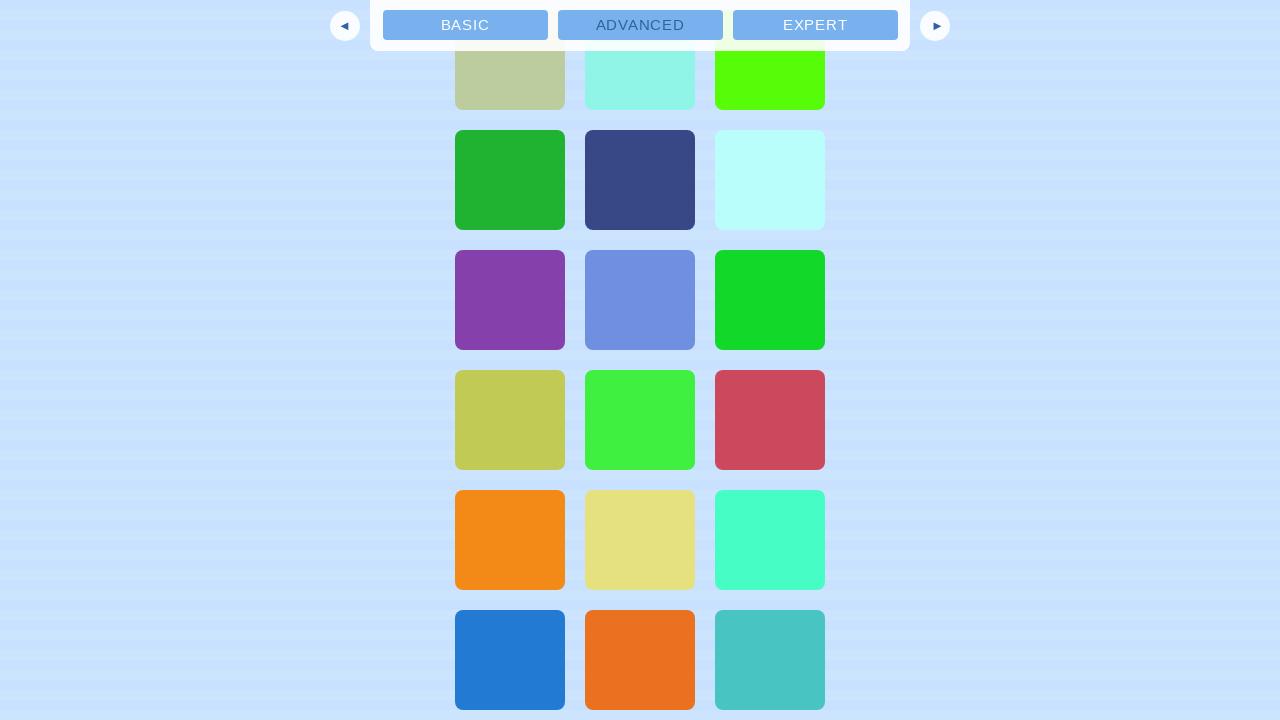

Waited 2 seconds for new content to load
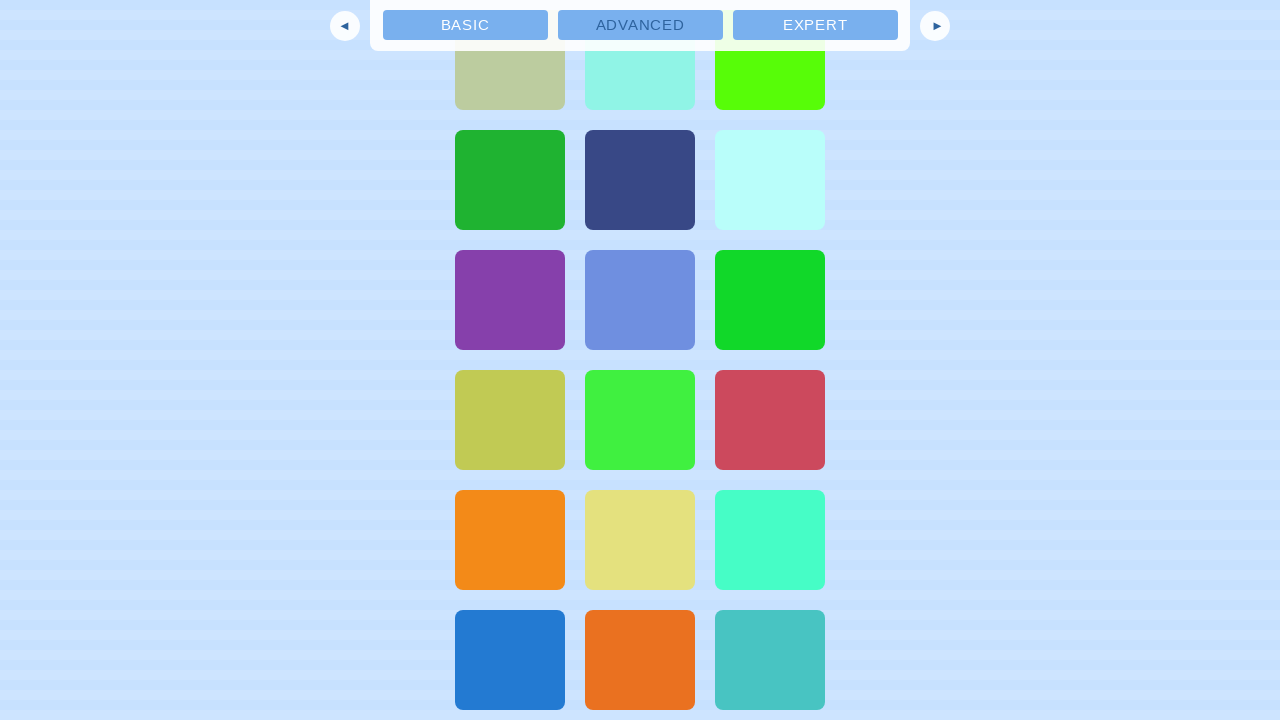

Retrieved new scroll height and compared with previous height
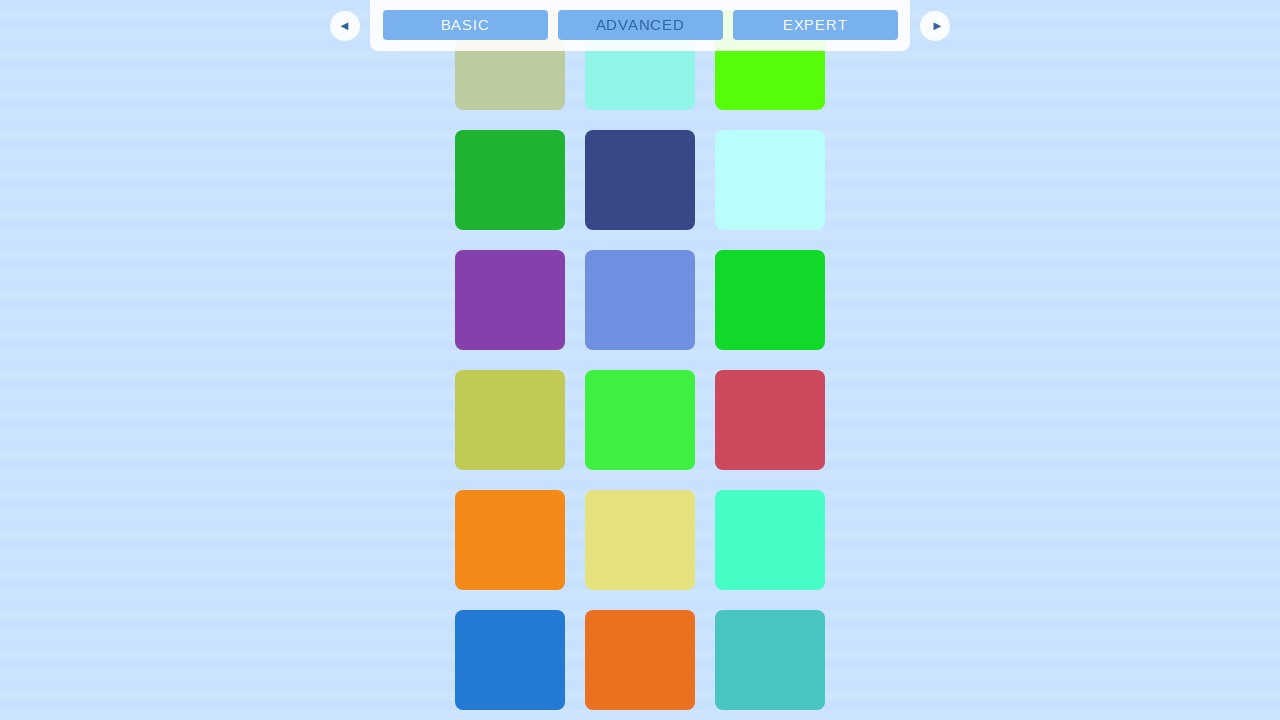

Scrolled to bottom (iteration 9)
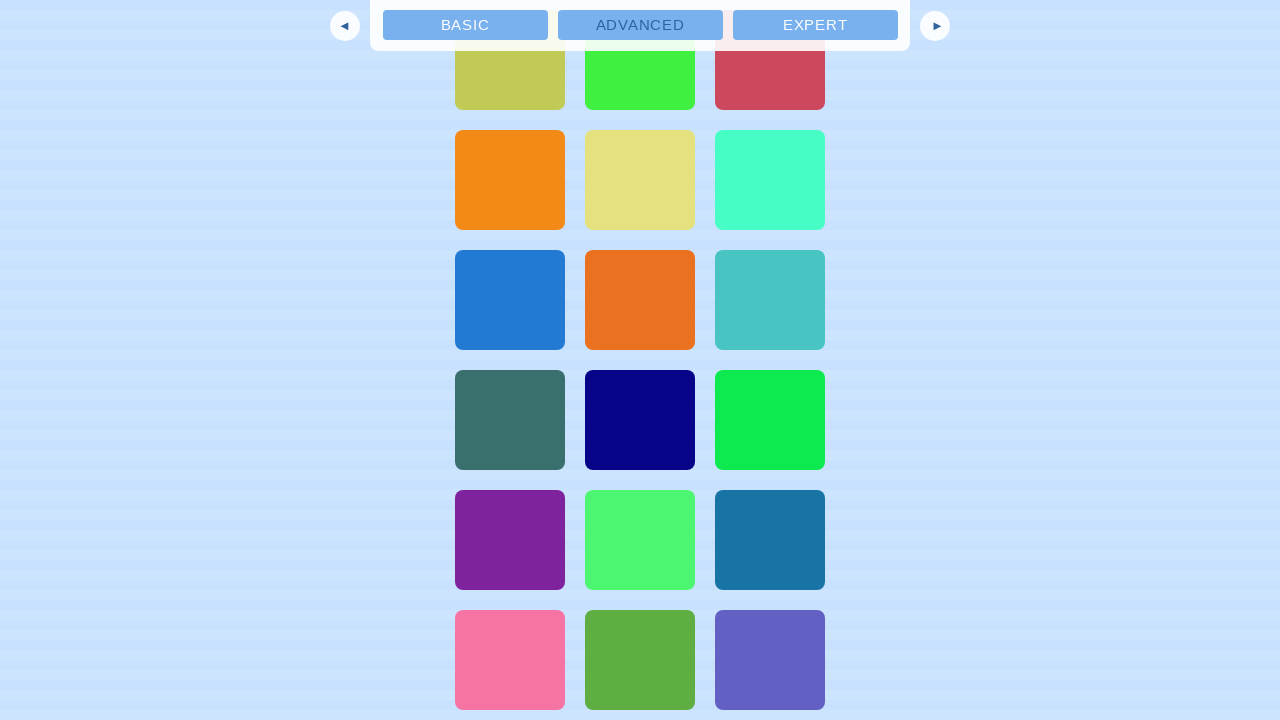

Waited 2 seconds for new content to load
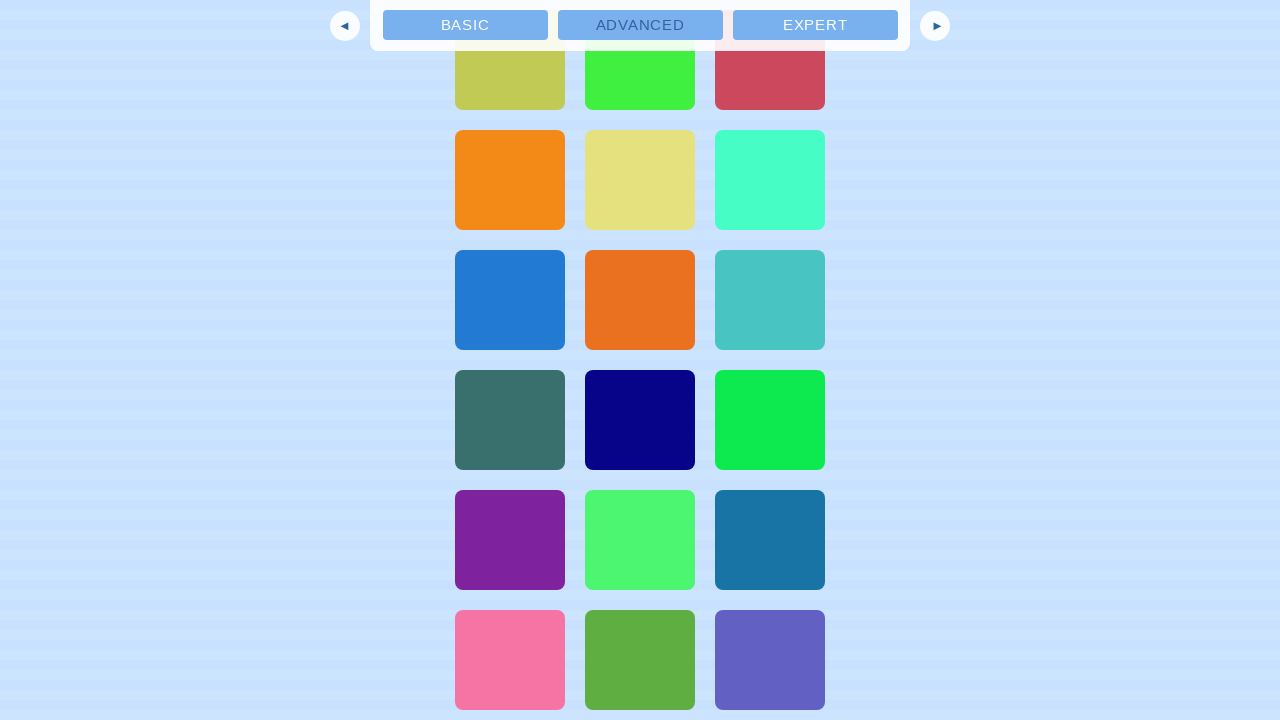

Retrieved new scroll height and compared with previous height
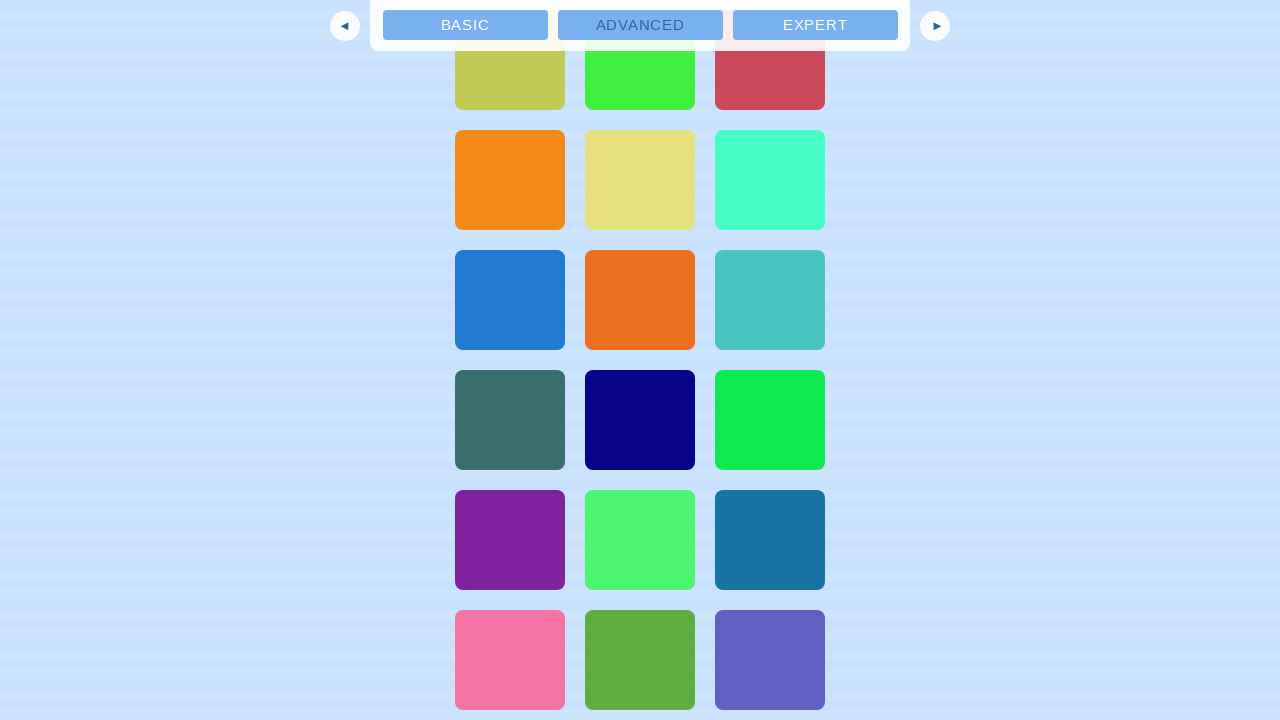

Scrolled to bottom (iteration 10)
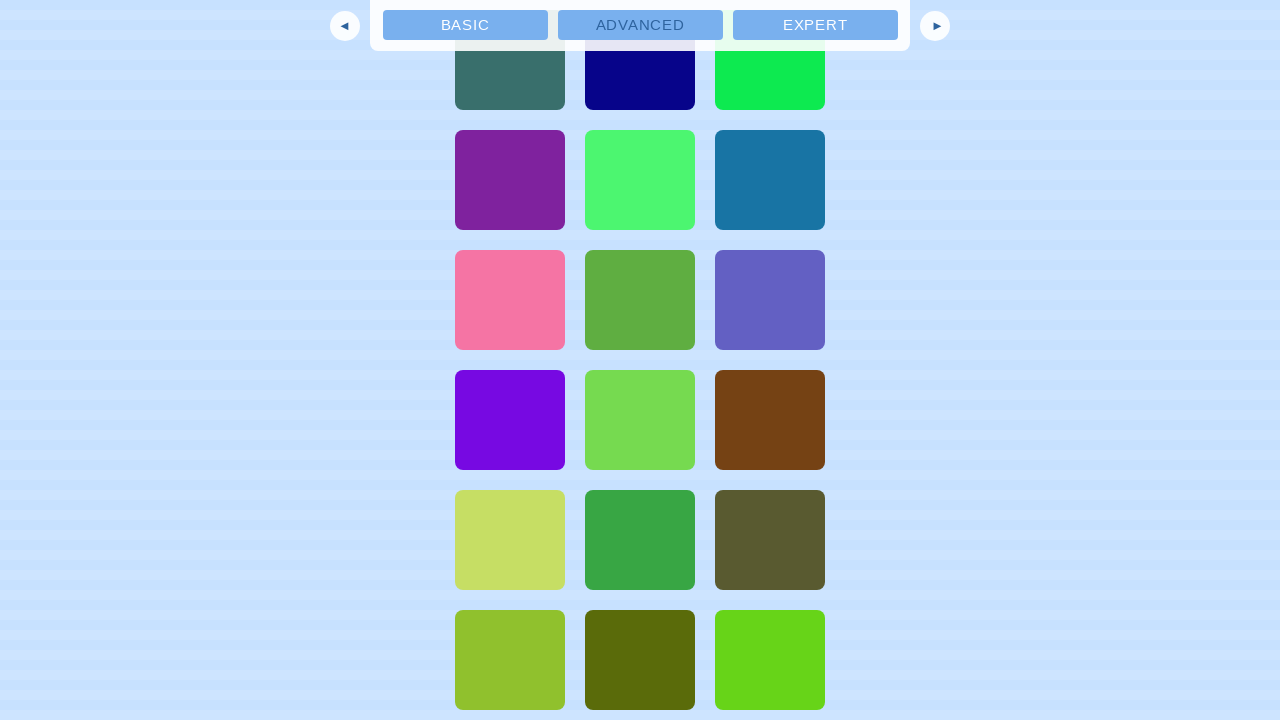

Waited 2 seconds for new content to load
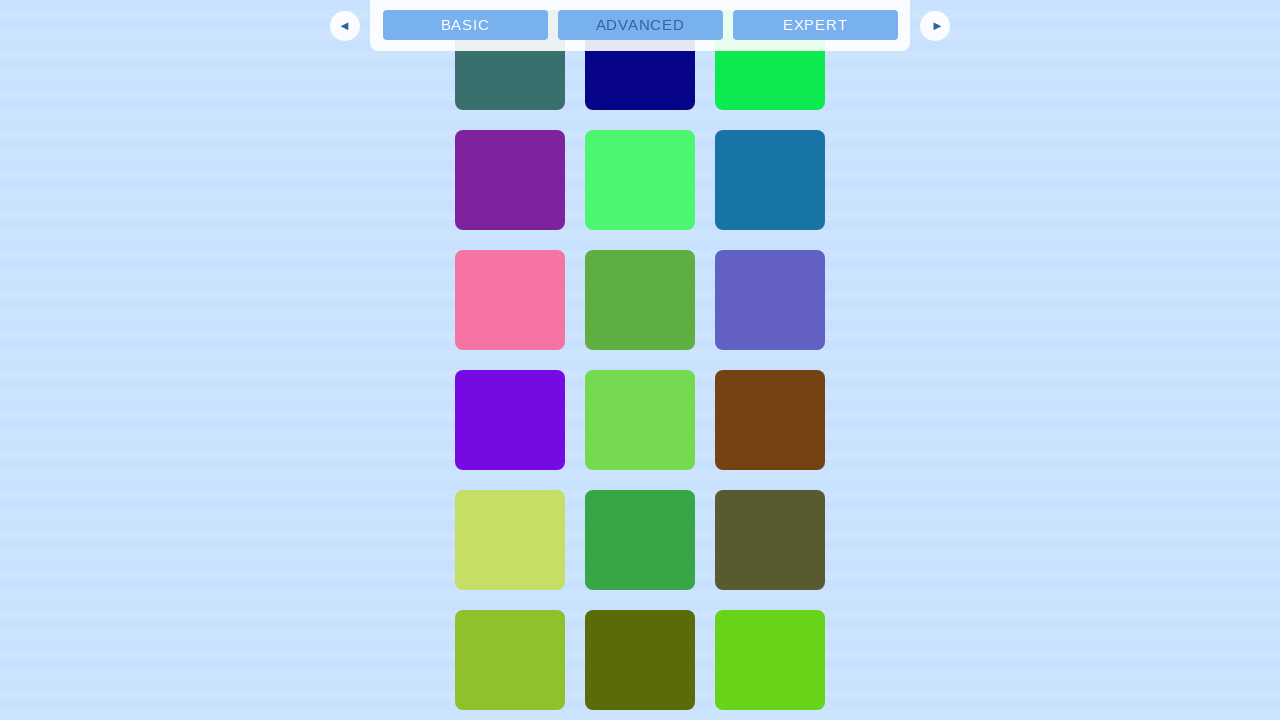

Retrieved new scroll height and compared with previous height
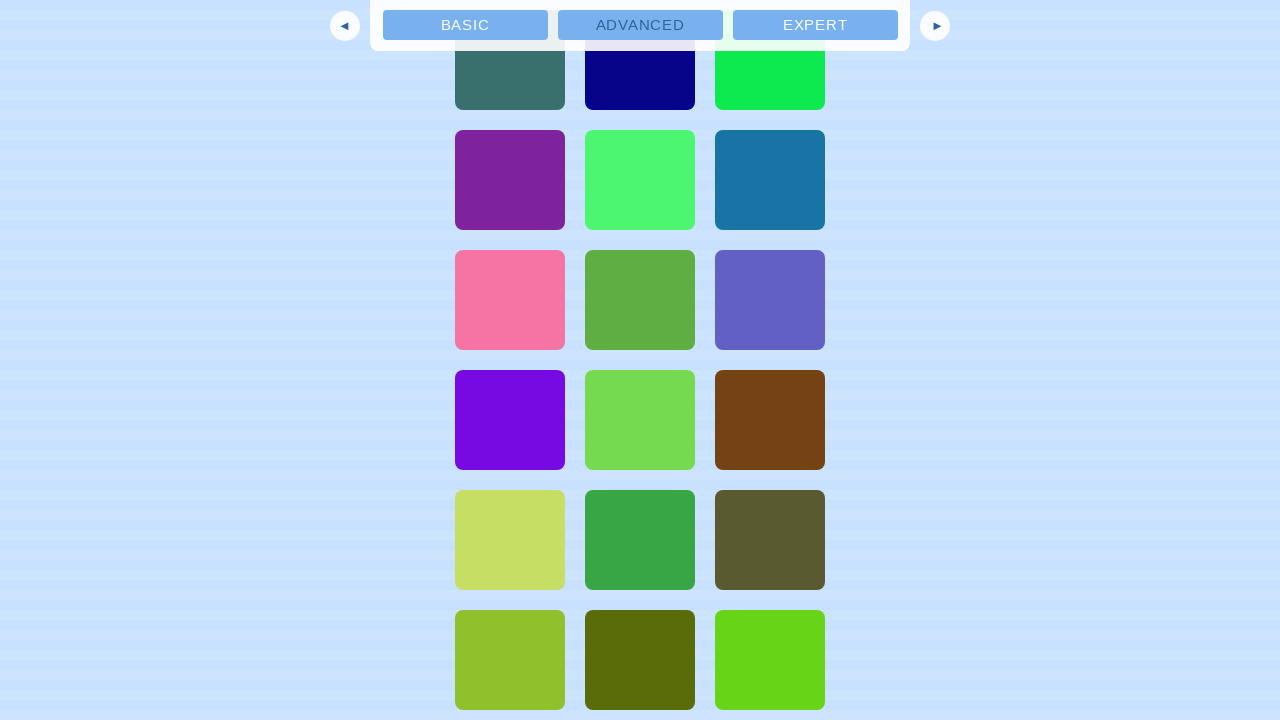

Scrolled to bottom (iteration 11)
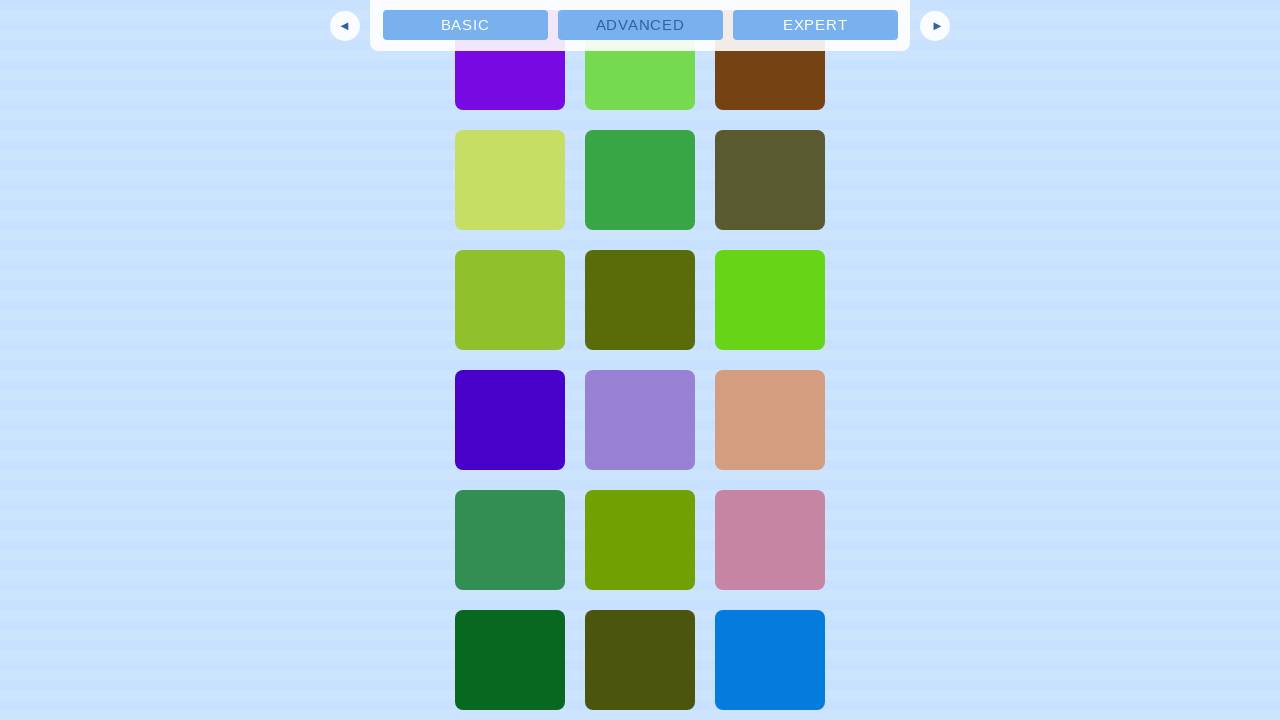

Waited 2 seconds for new content to load
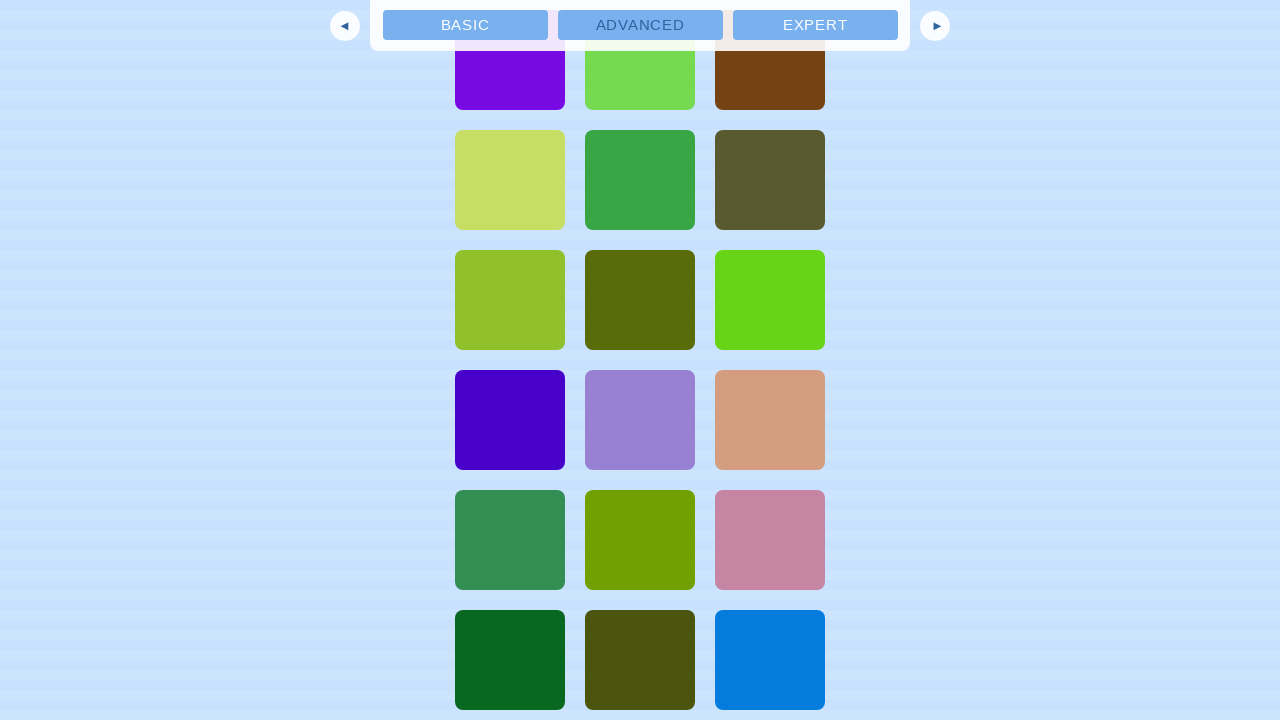

Retrieved new scroll height and compared with previous height
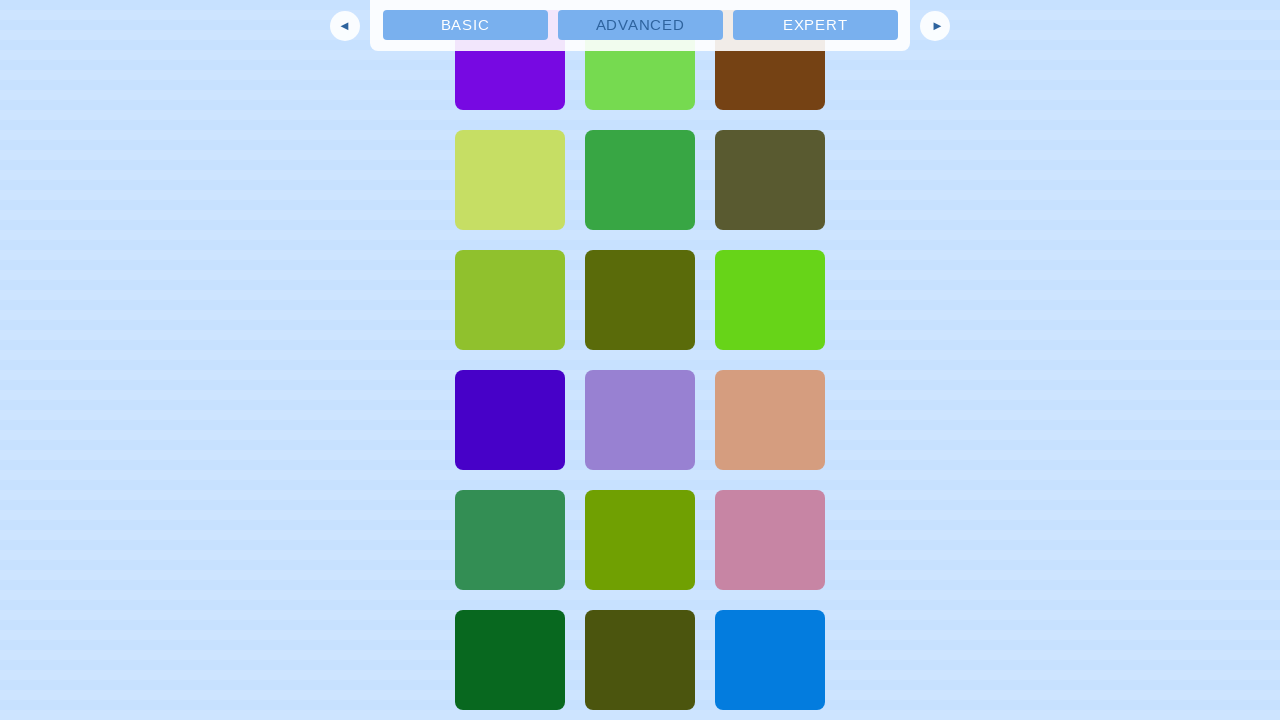

Scrolled to bottom (iteration 12)
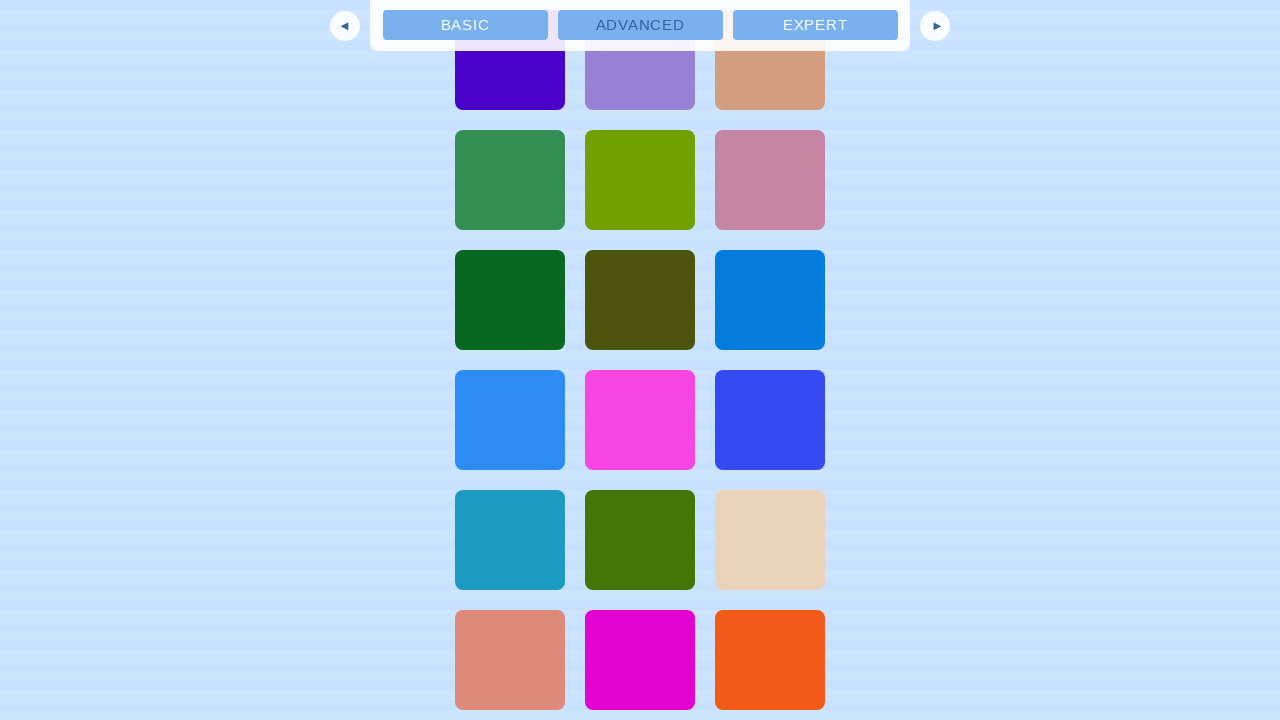

Waited 2 seconds for new content to load
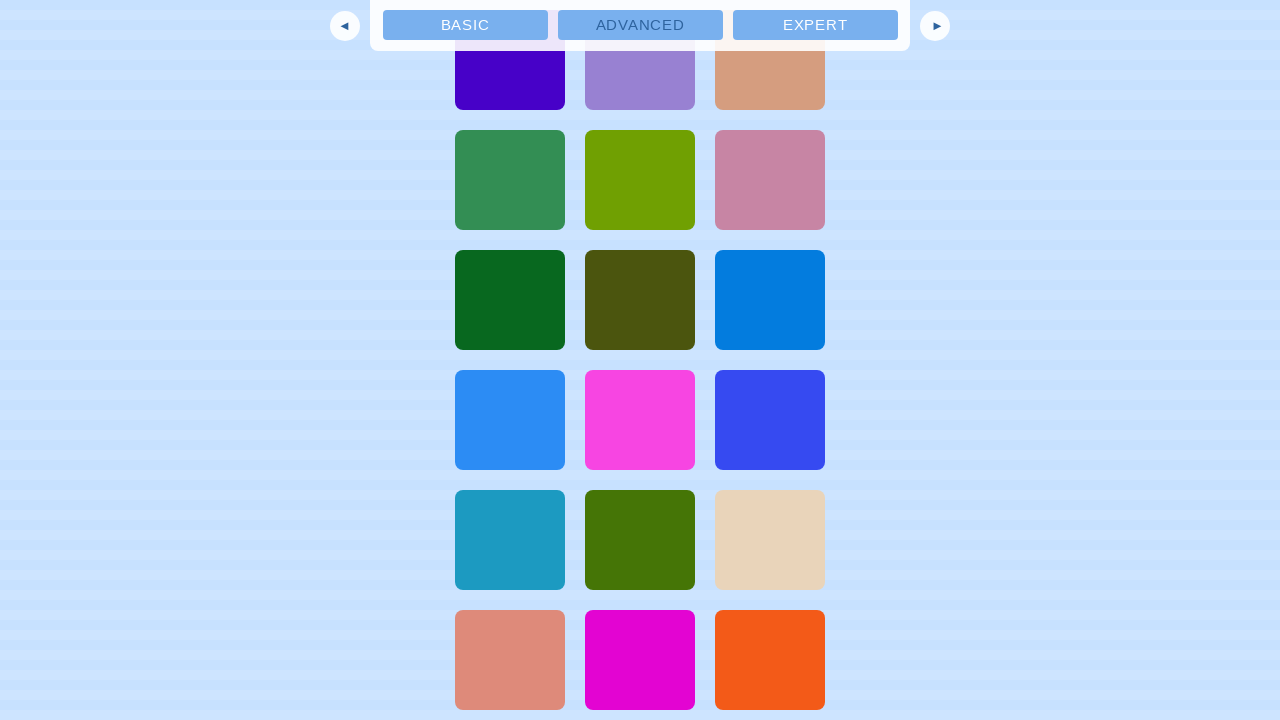

Retrieved new scroll height and compared with previous height
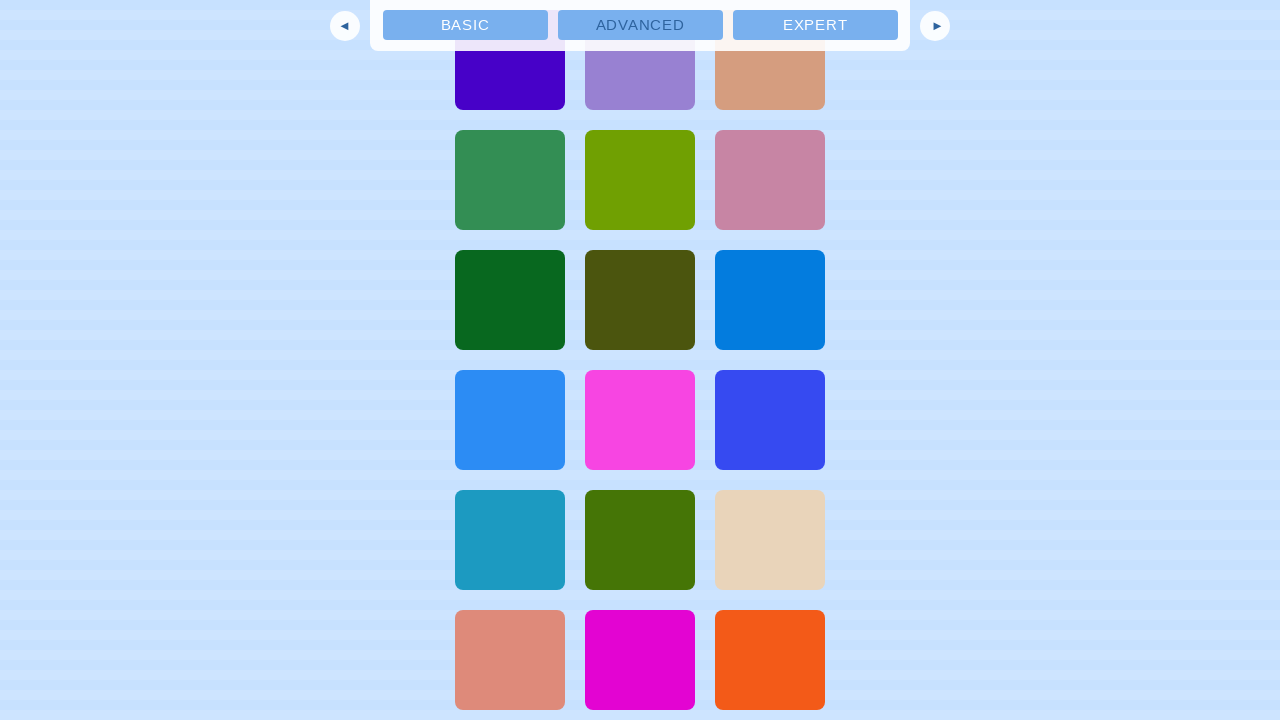

Scrolled to bottom (iteration 13)
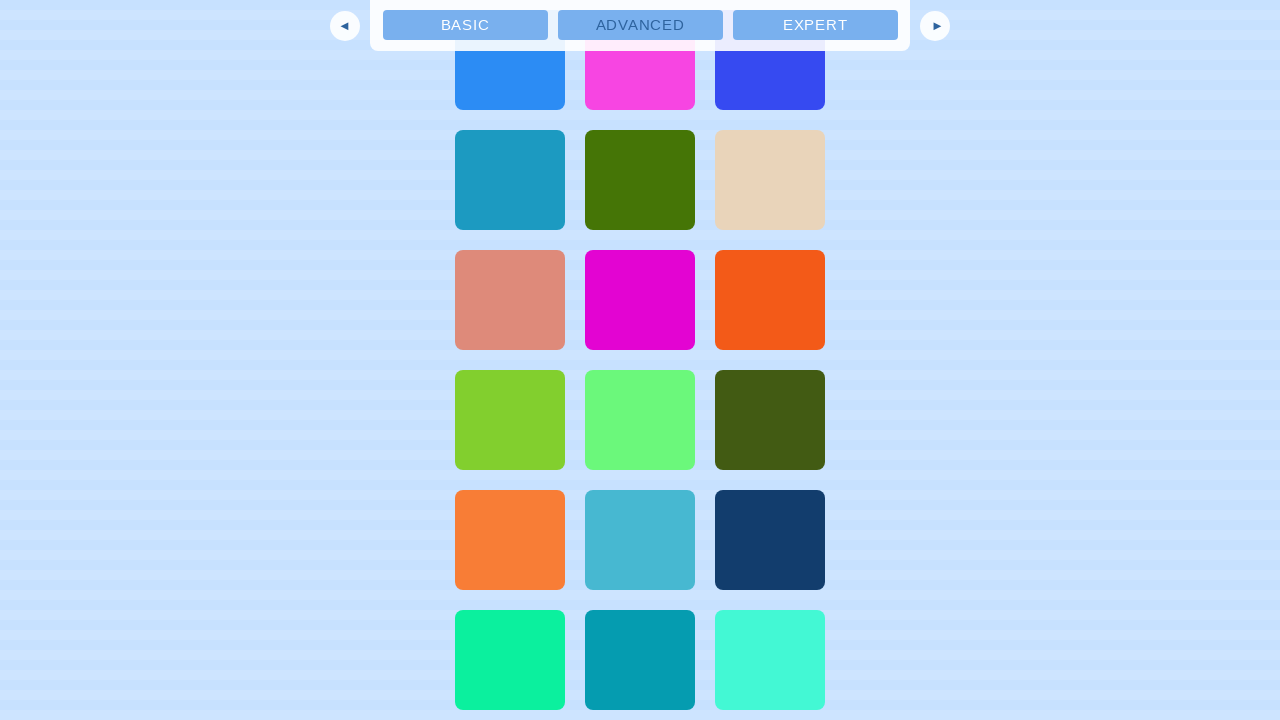

Waited 2 seconds for new content to load
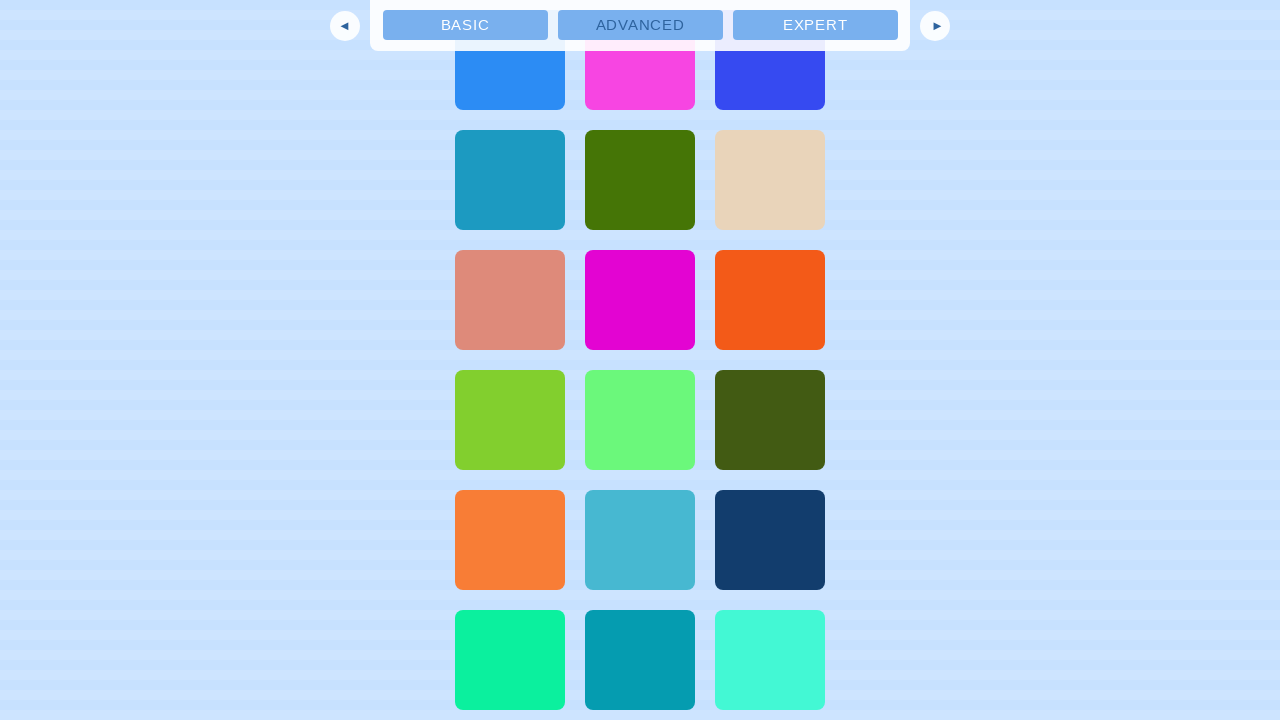

Retrieved new scroll height and compared with previous height
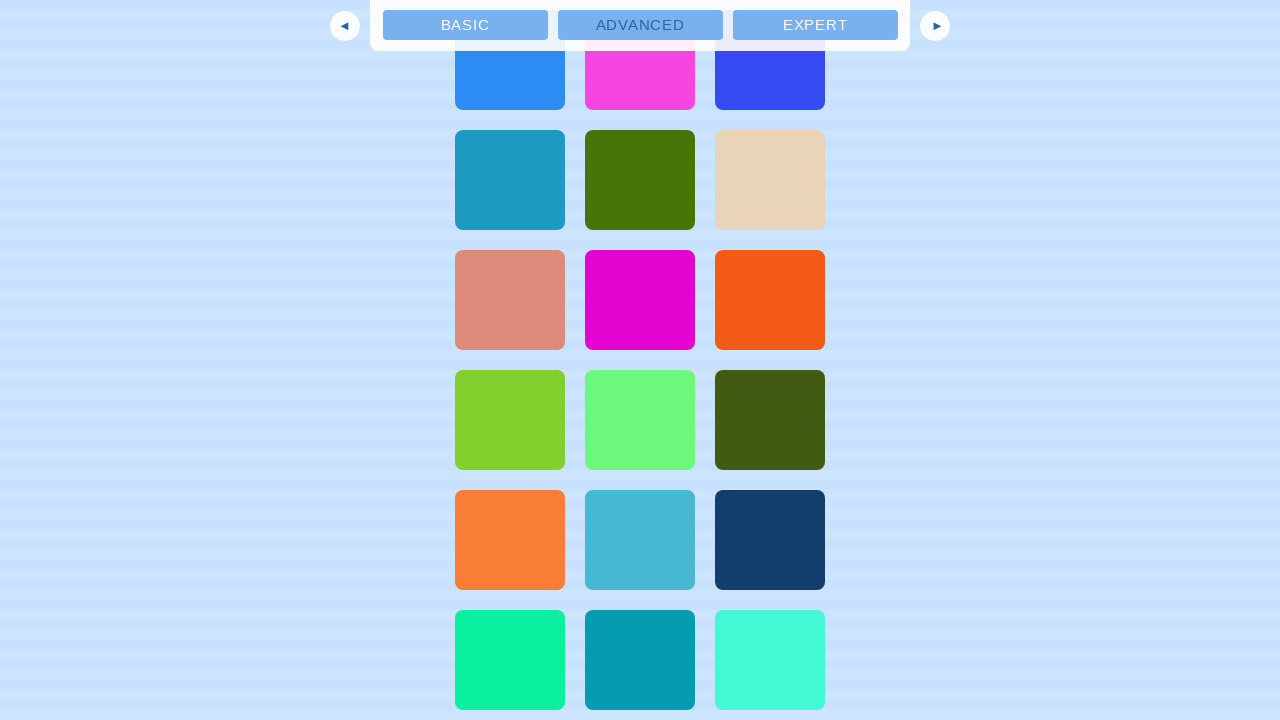

Scrolled to bottom (iteration 14)
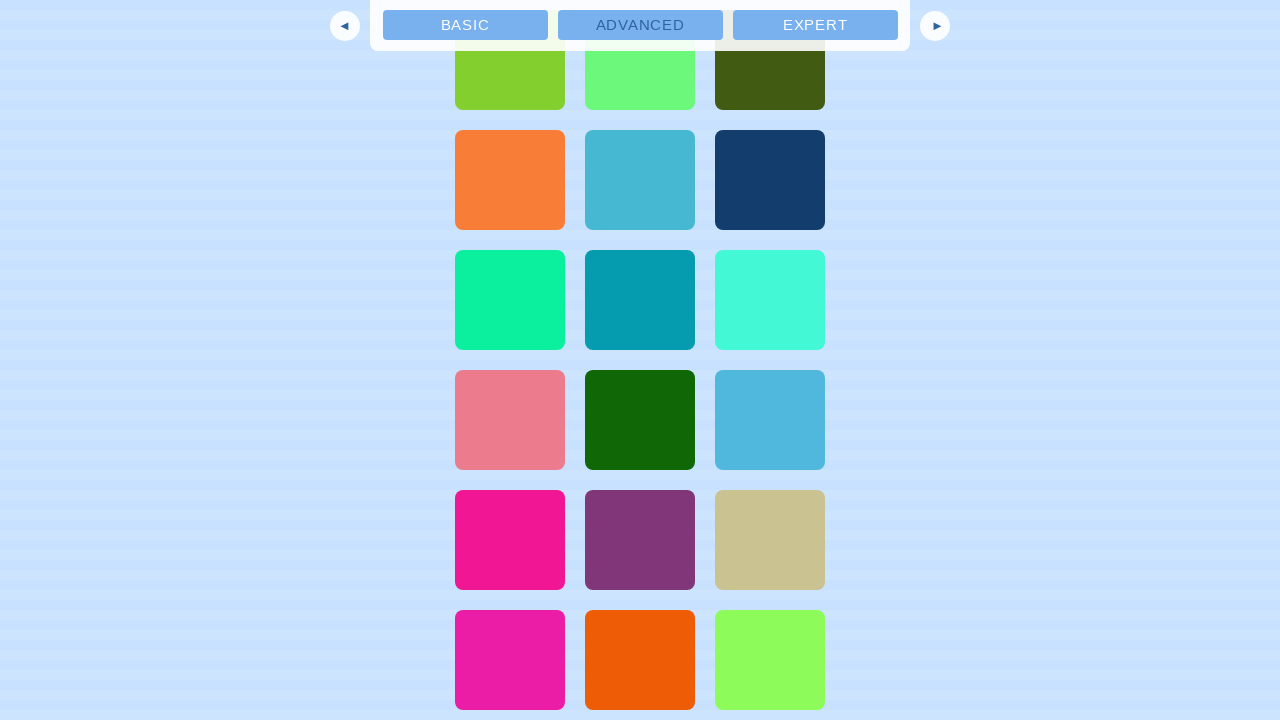

Waited 2 seconds for new content to load
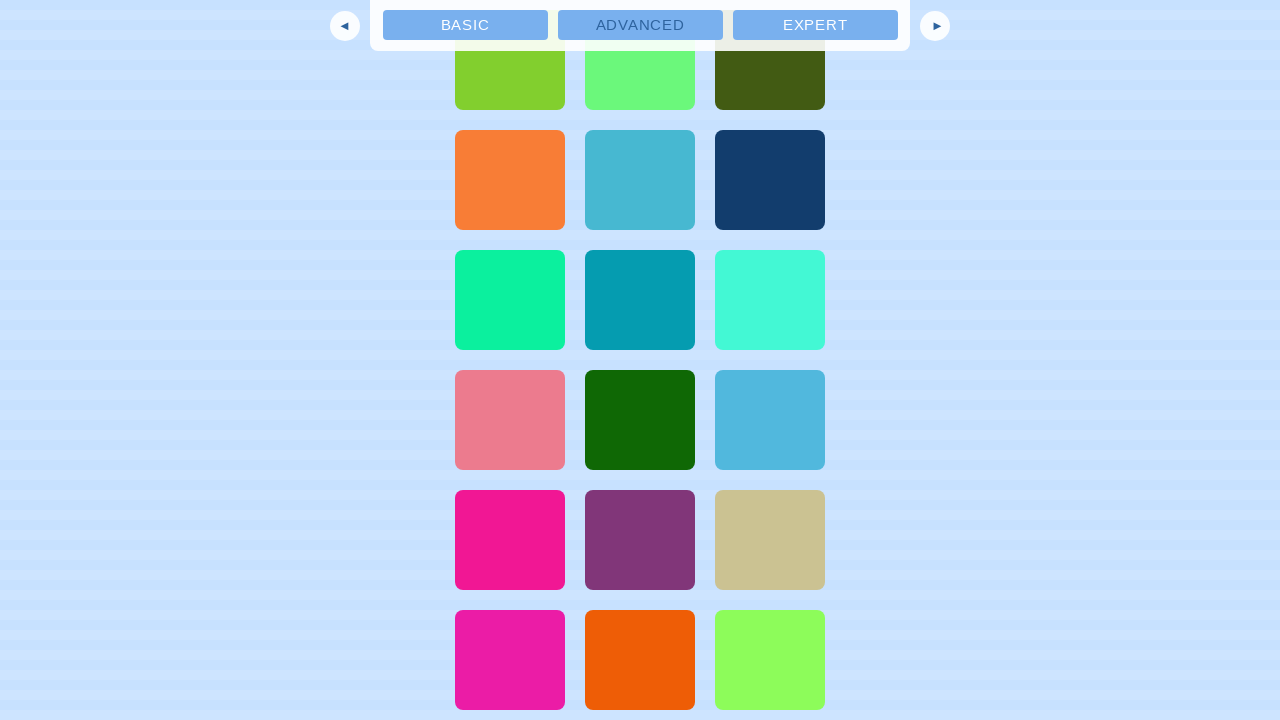

Retrieved new scroll height and compared with previous height
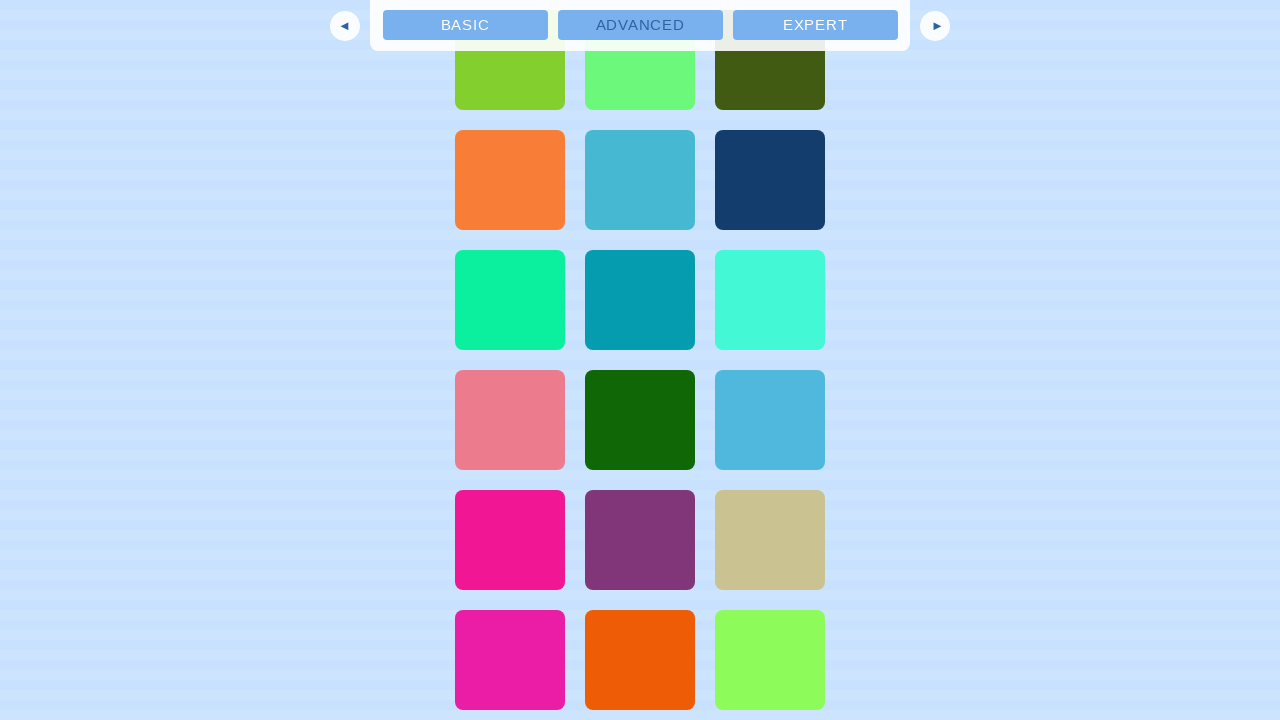

Scrolled to bottom (iteration 15)
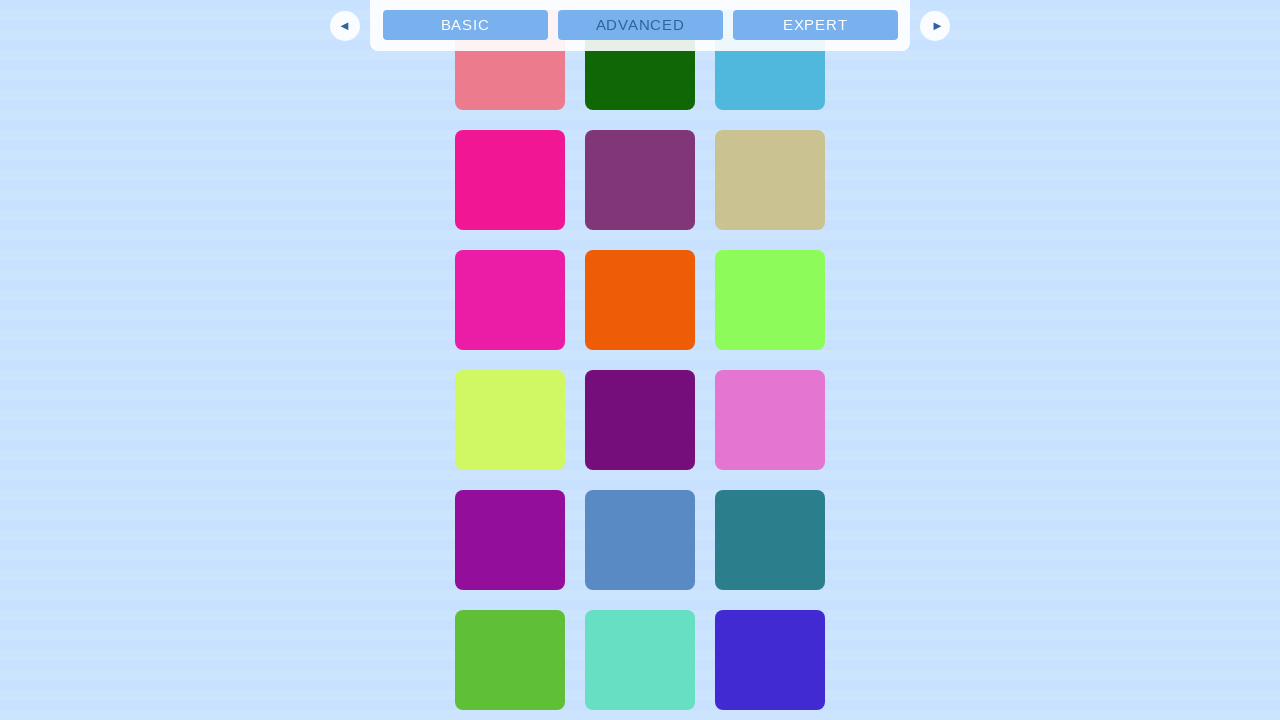

Waited 2 seconds for new content to load
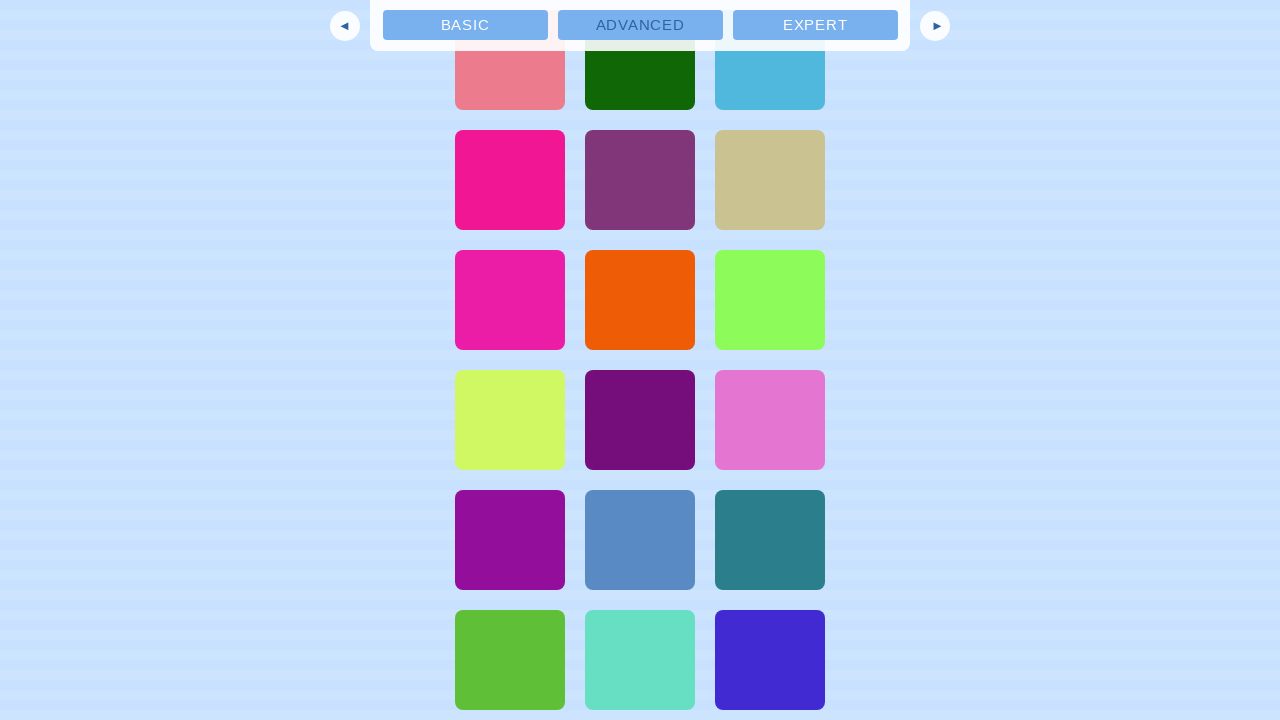

Retrieved new scroll height and compared with previous height
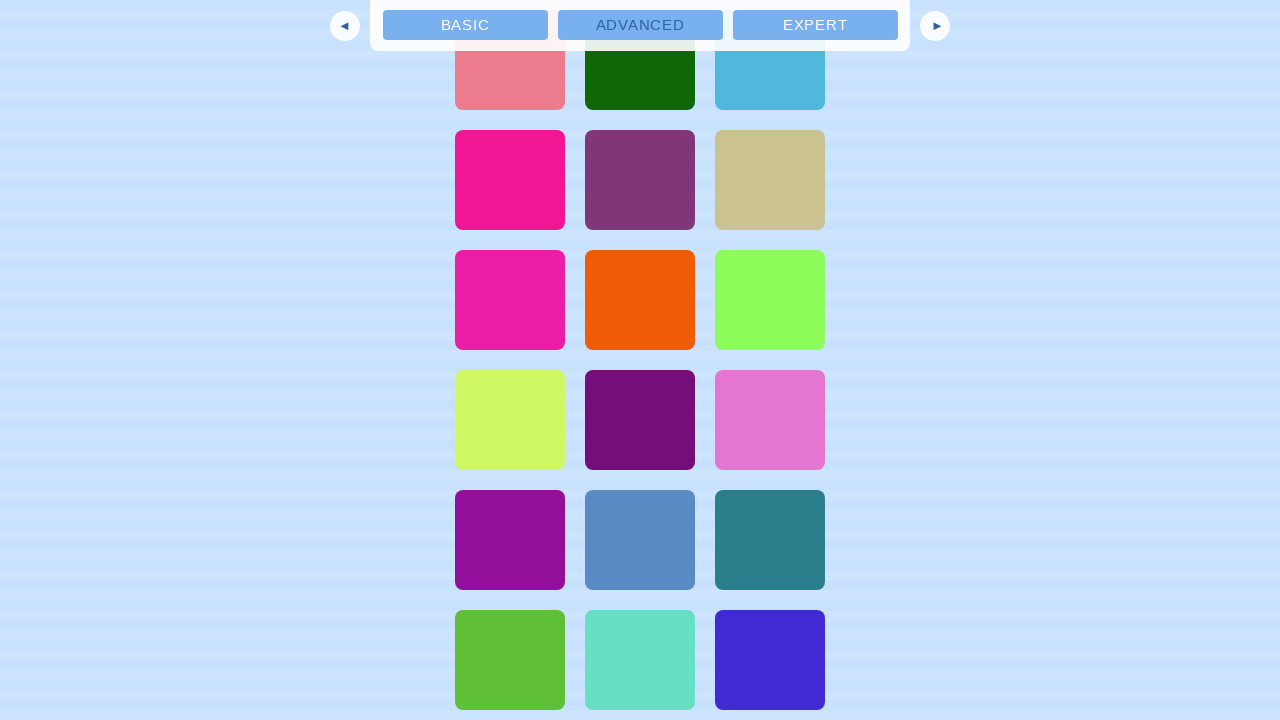

Scrolled to bottom (iteration 16)
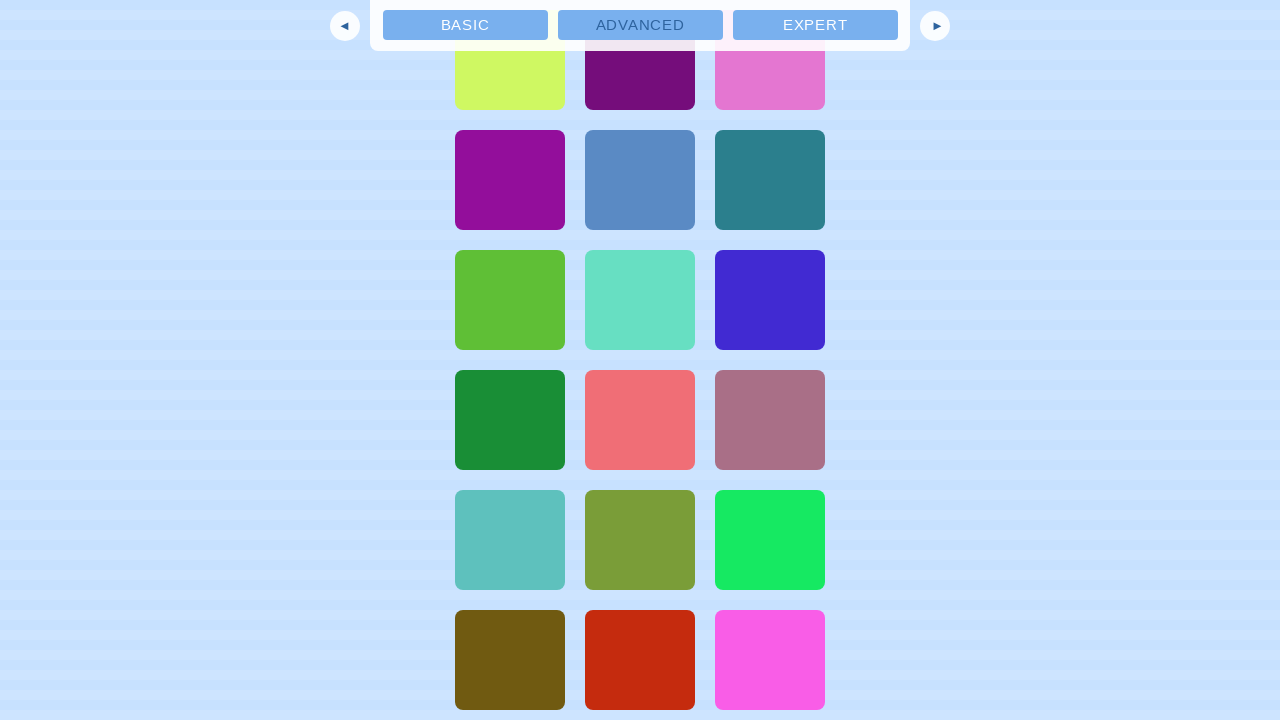

Waited 2 seconds for new content to load
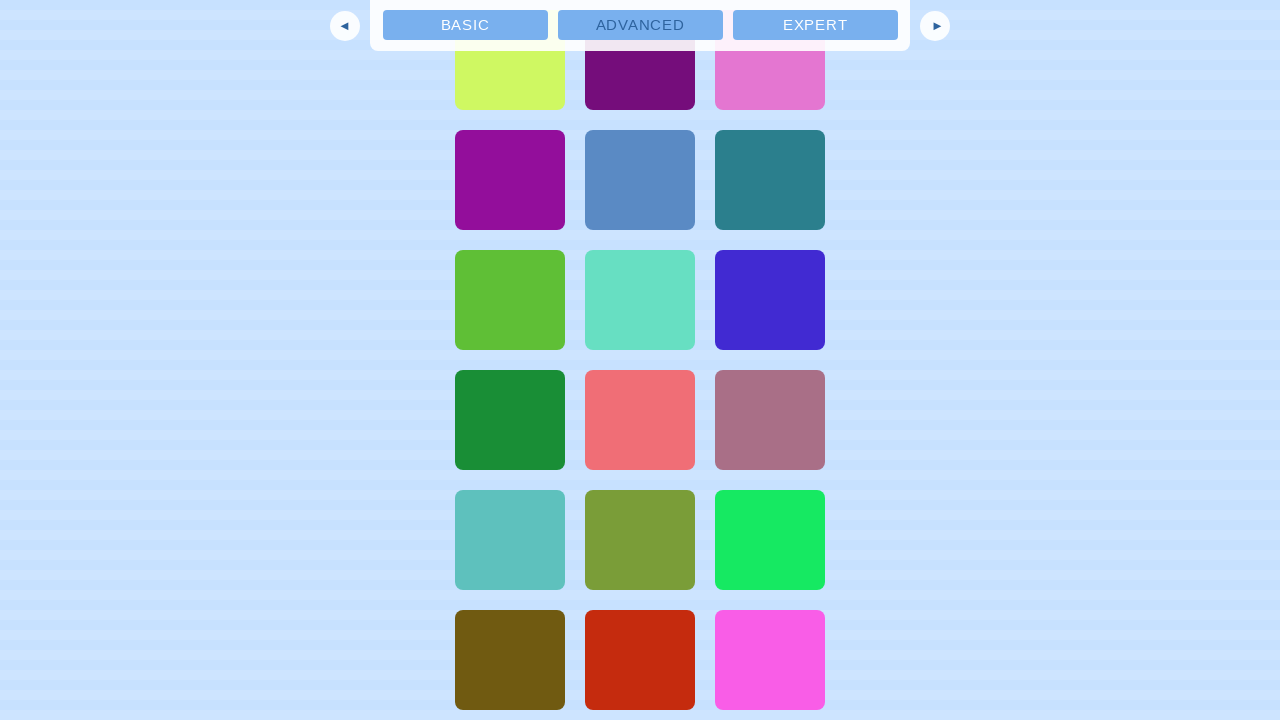

Retrieved new scroll height and compared with previous height
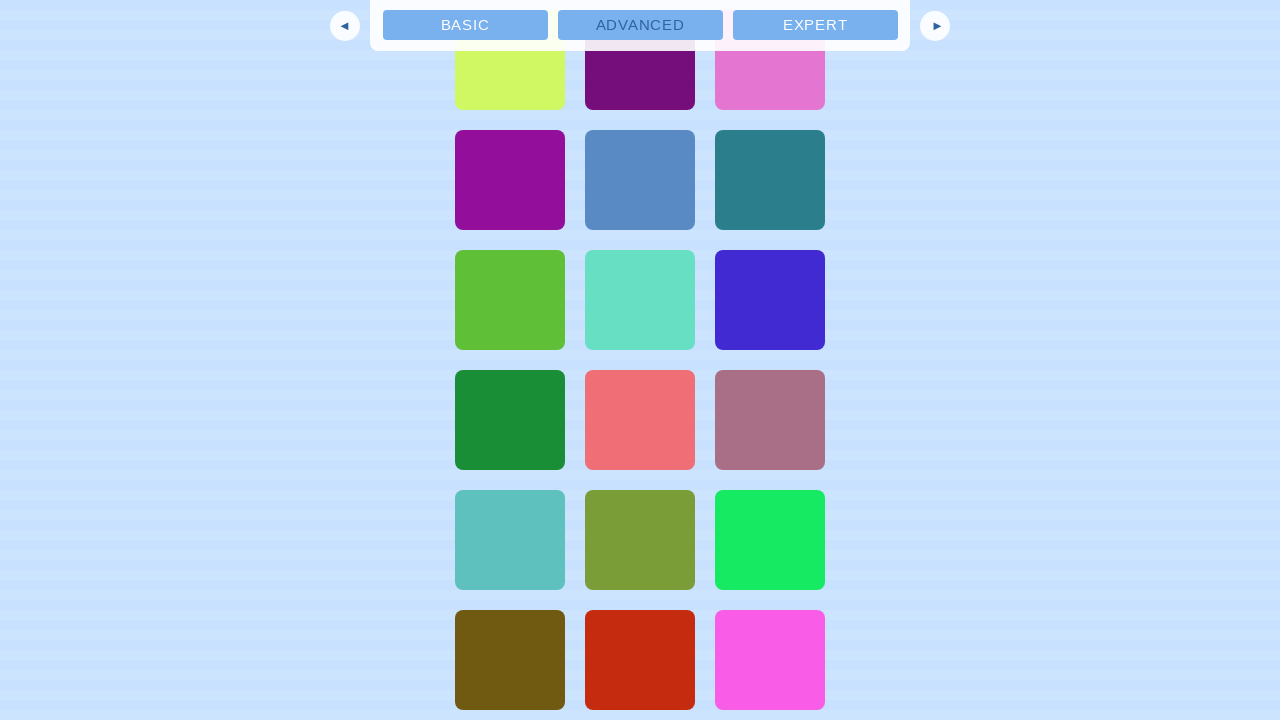

Scrolled to bottom (iteration 17)
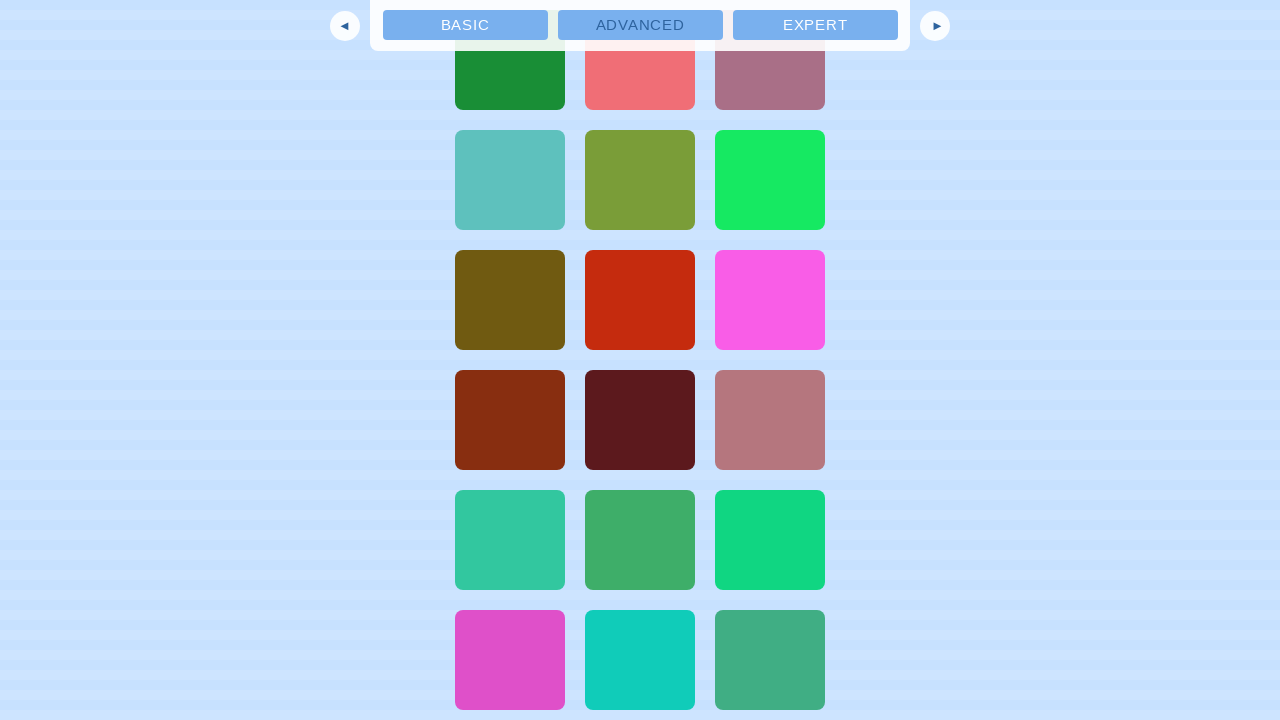

Waited 2 seconds for new content to load
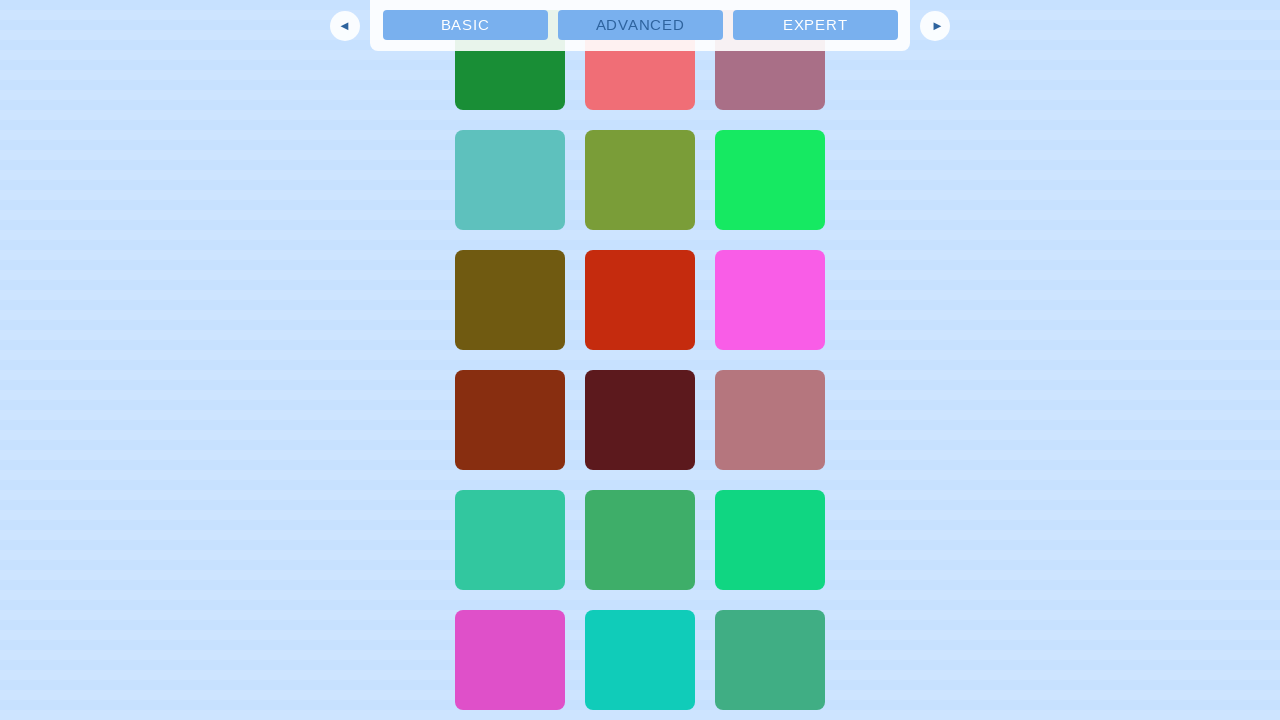

Retrieved new scroll height and compared with previous height
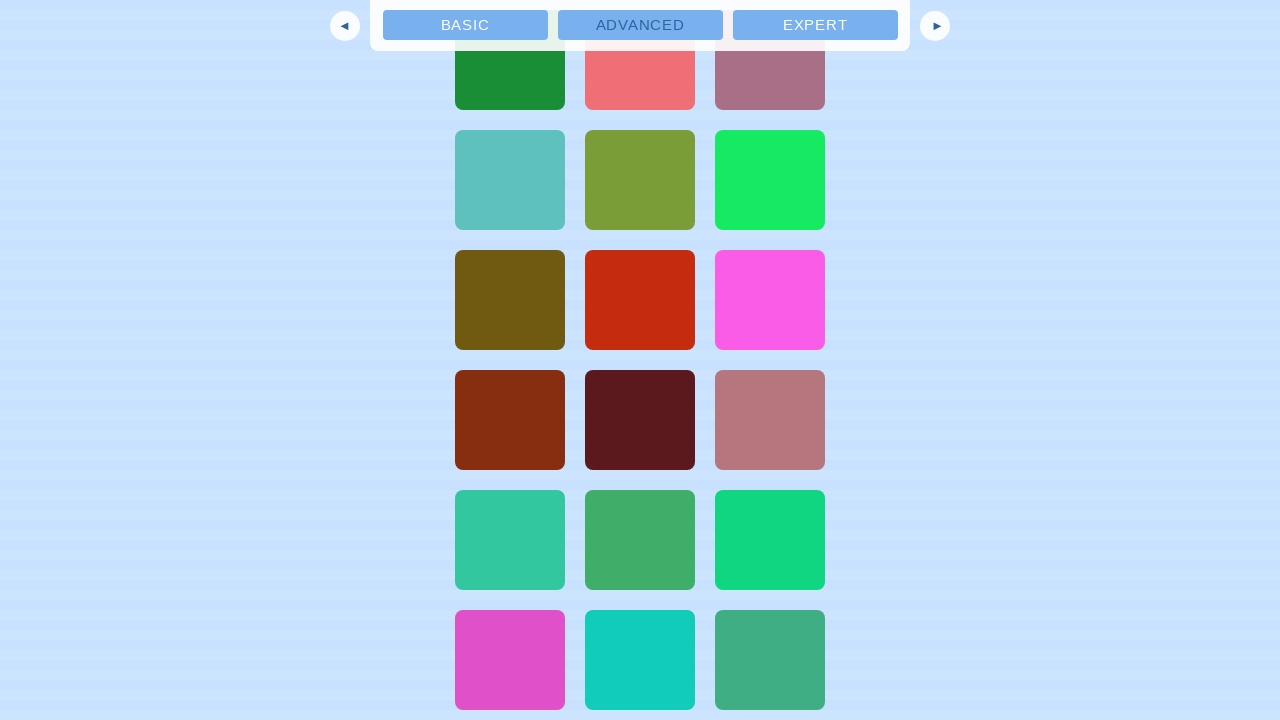

Scrolled to bottom (iteration 18)
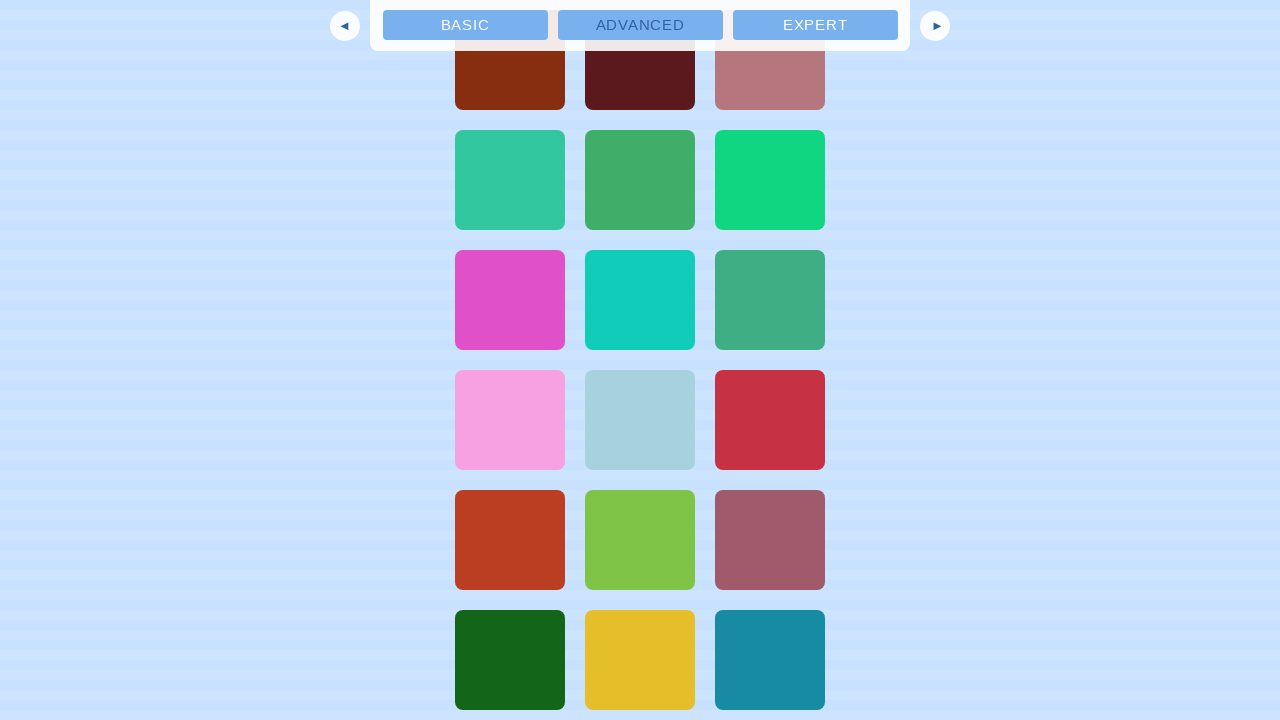

Waited 2 seconds for new content to load
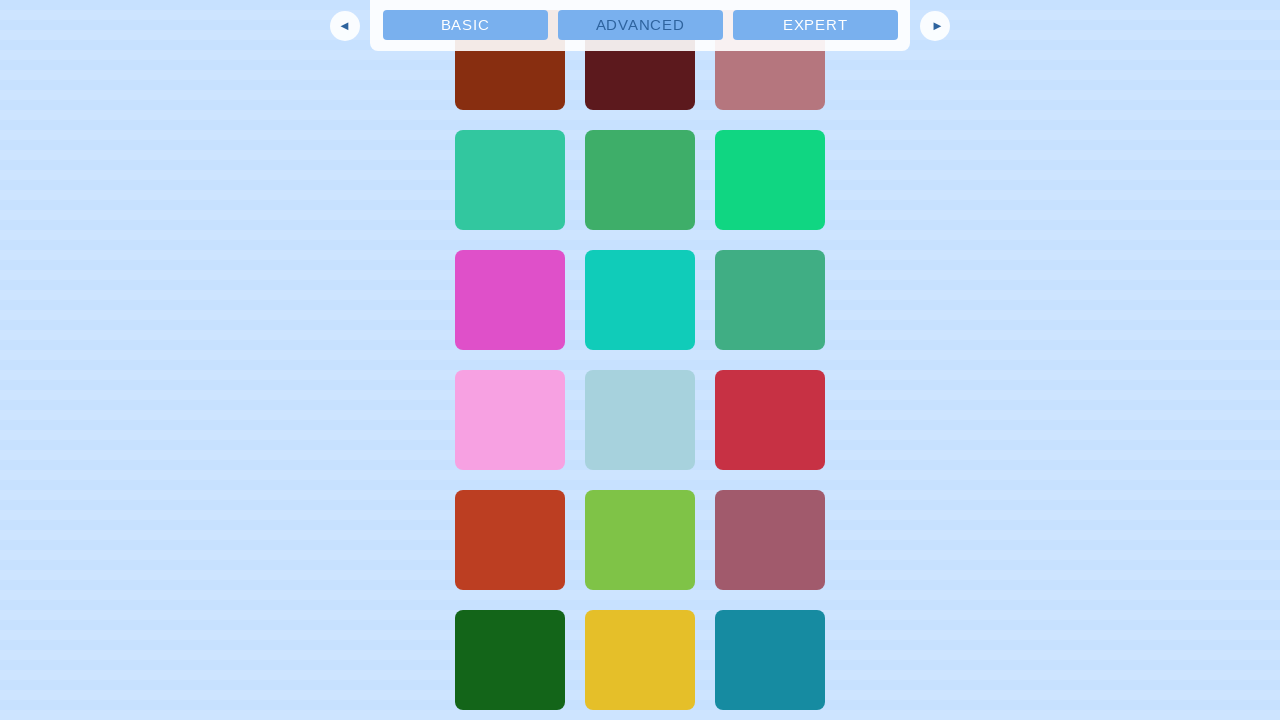

Retrieved new scroll height and compared with previous height
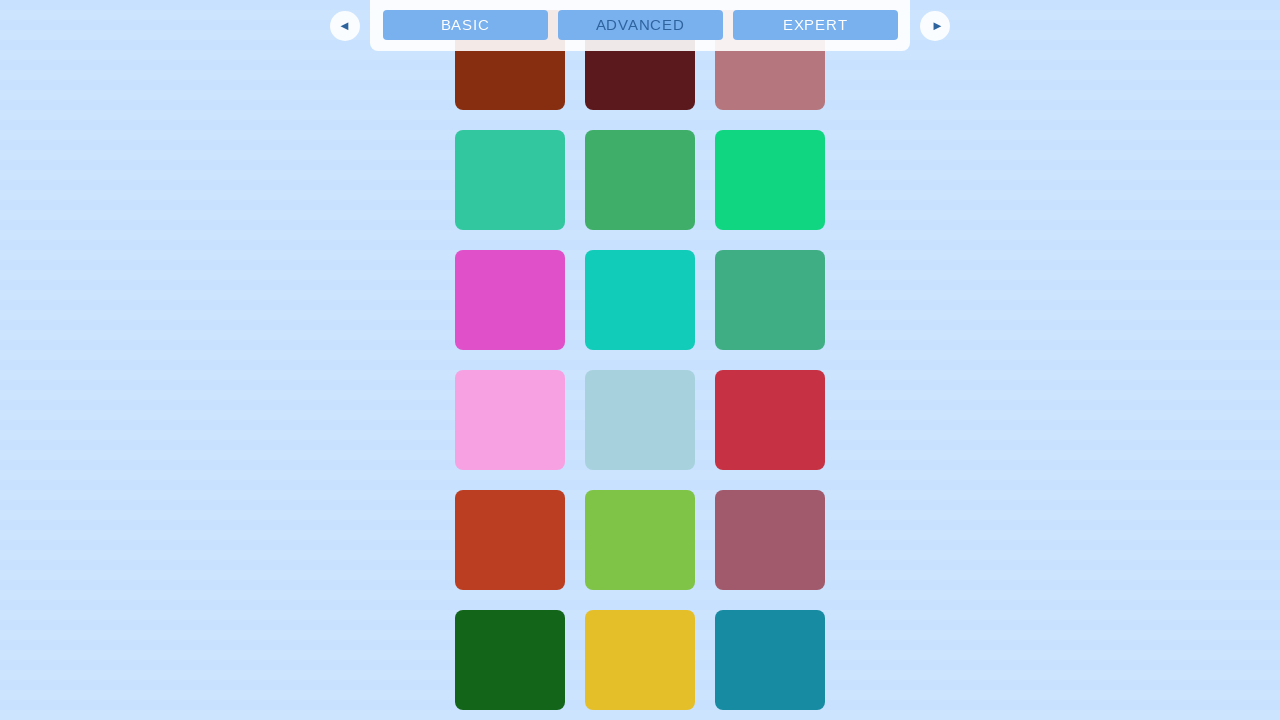

Scrolled to bottom (iteration 19)
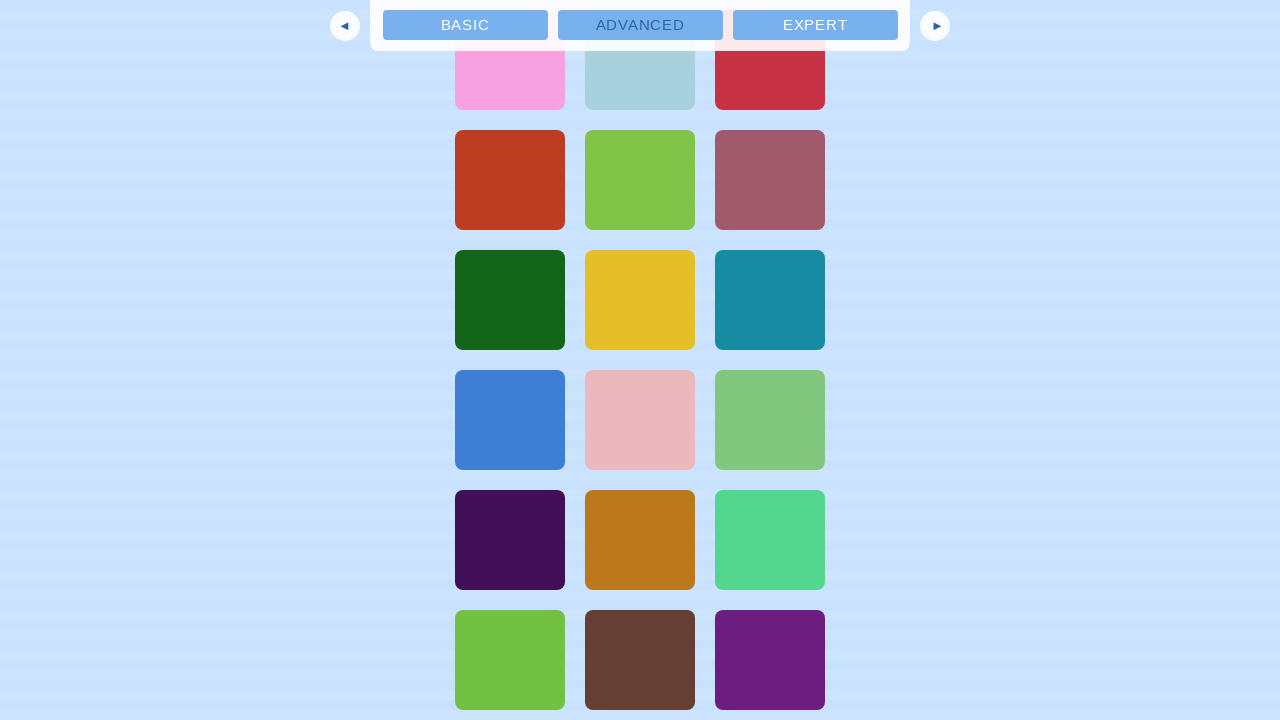

Waited 2 seconds for new content to load
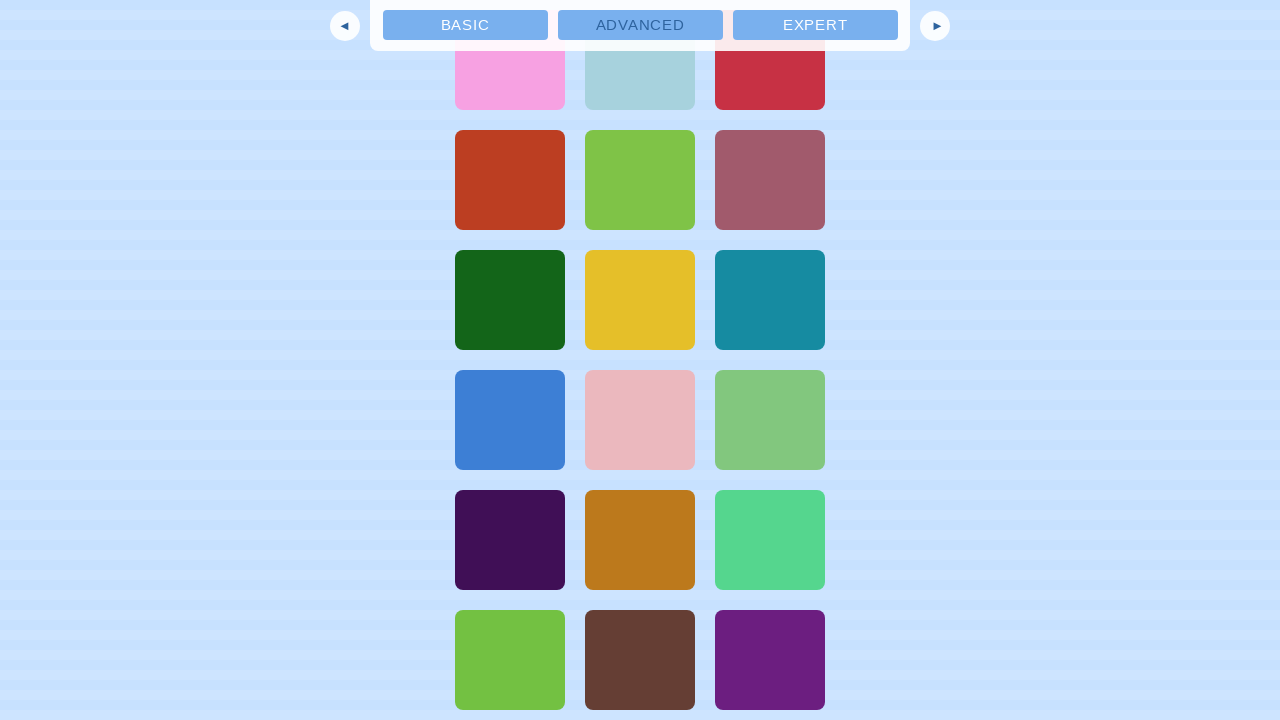

Retrieved new scroll height and compared with previous height
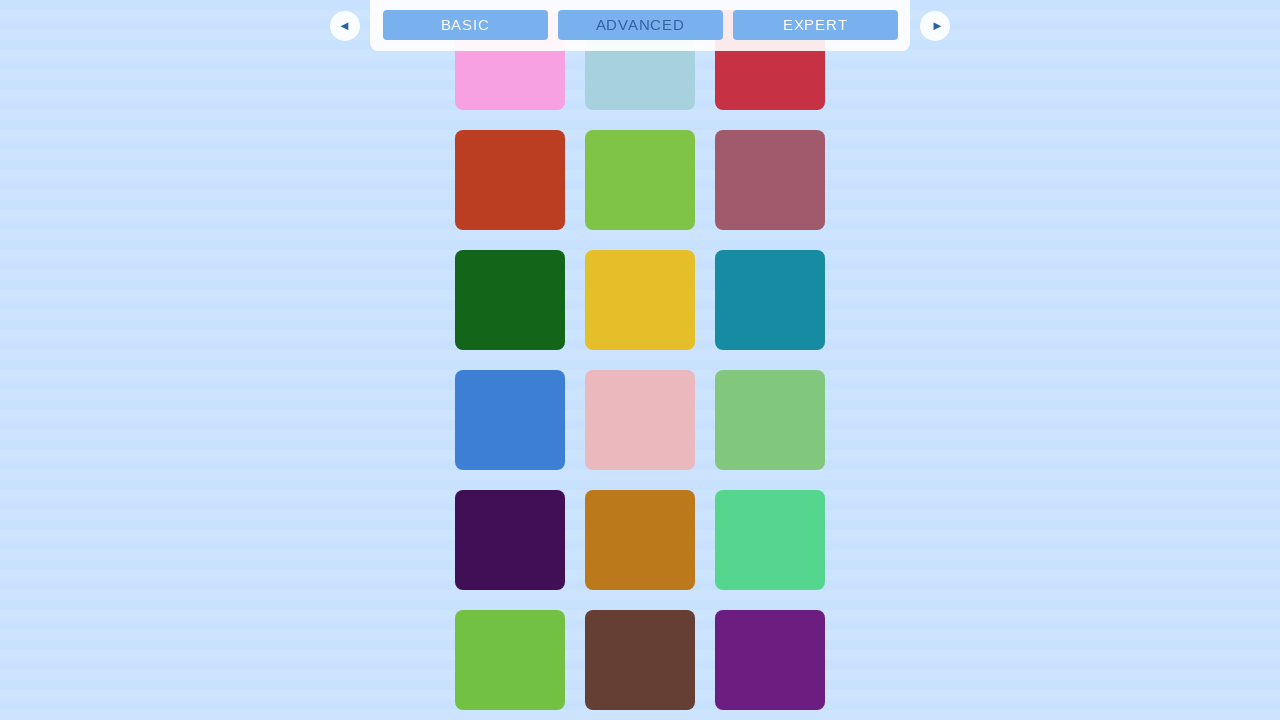

Scrolled to bottom (iteration 20)
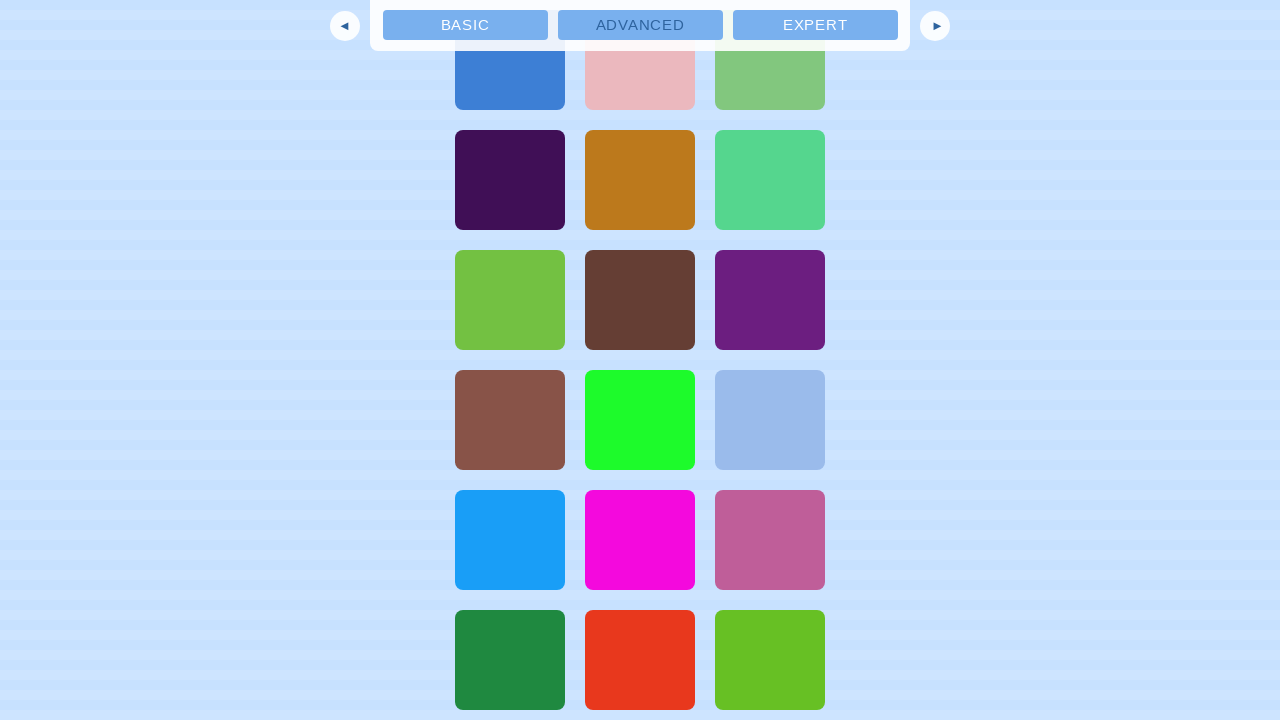

Waited 2 seconds for new content to load
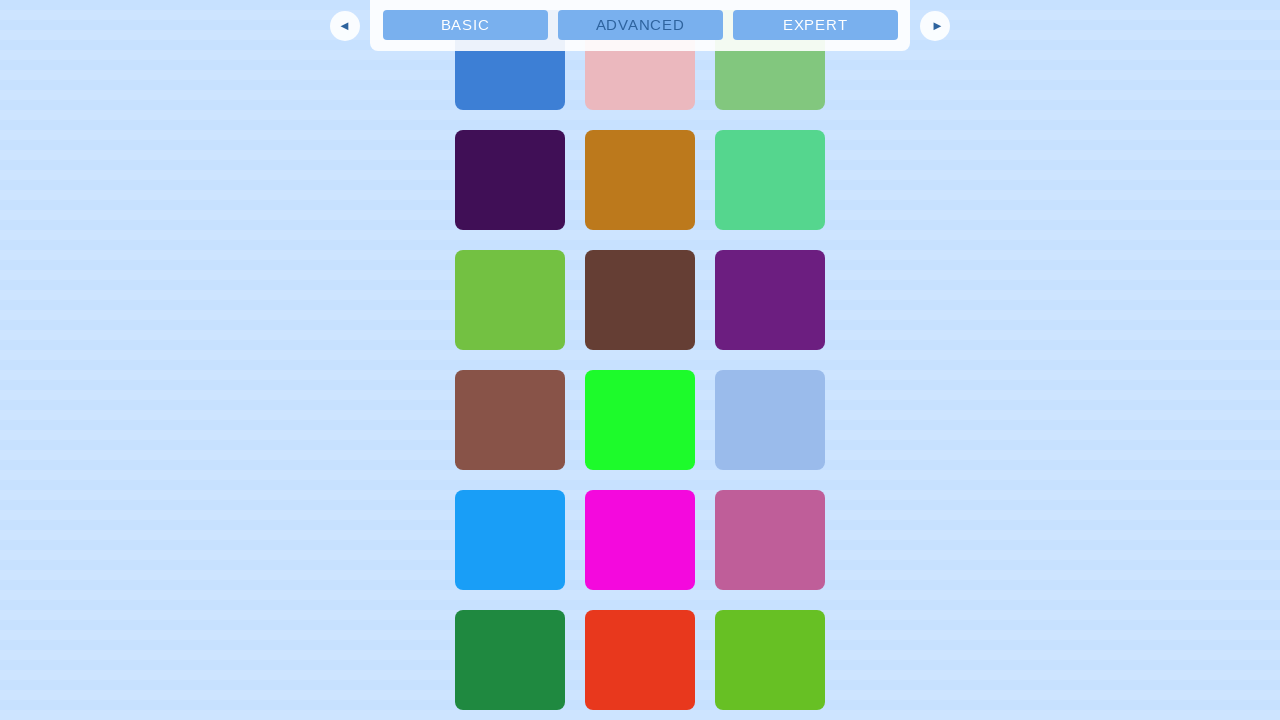

Retrieved new scroll height and compared with previous height
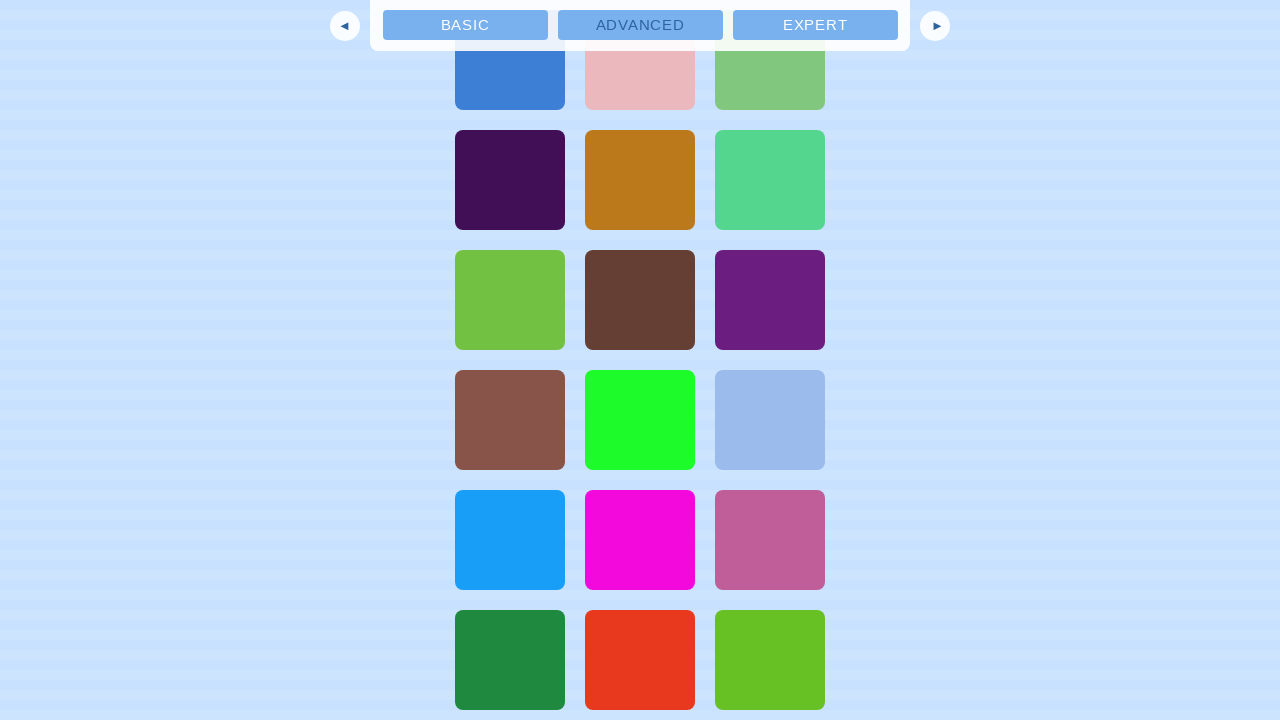

Scrolled to bottom (iteration 21)
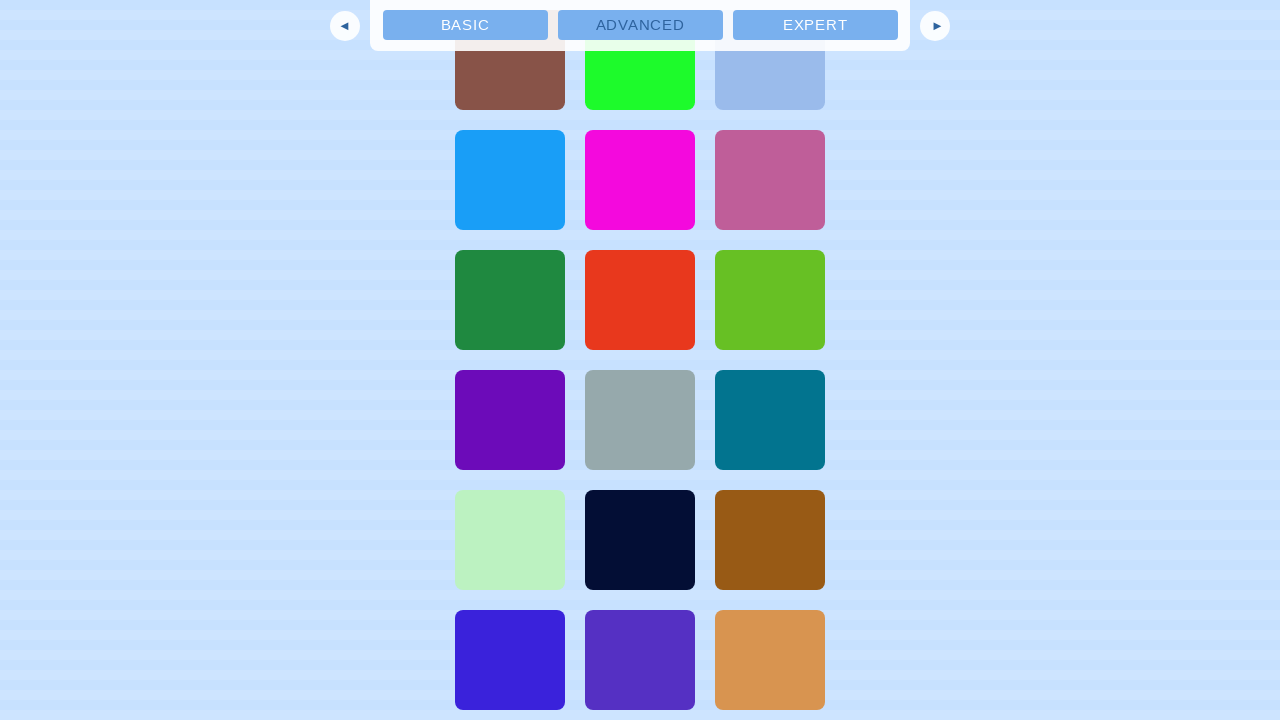

Waited 2 seconds for new content to load
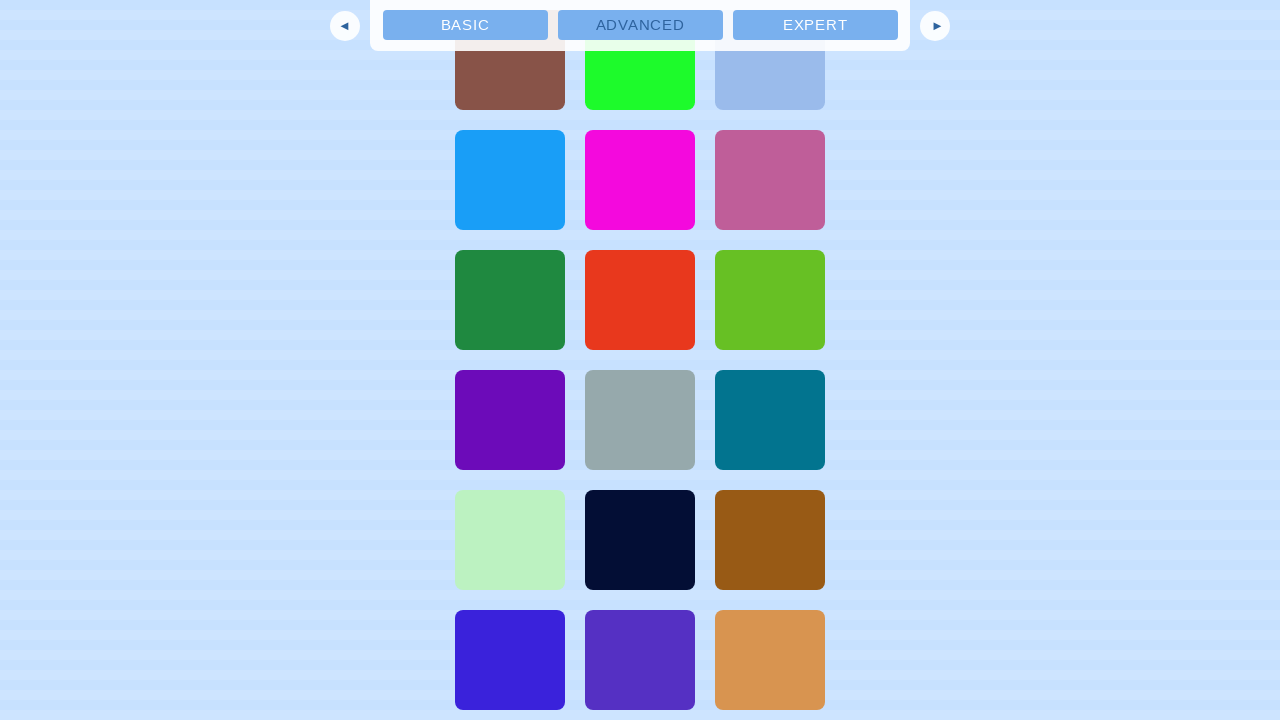

Retrieved new scroll height and compared with previous height
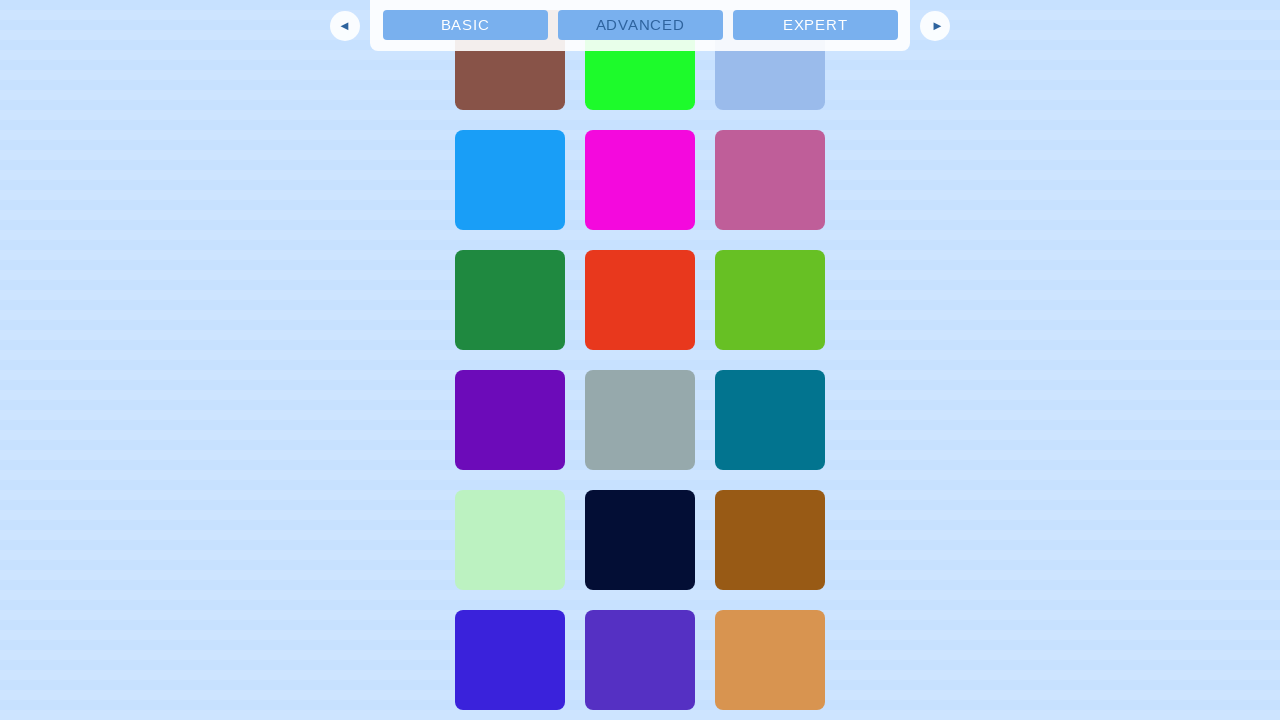

Scrolled to bottom (iteration 22)
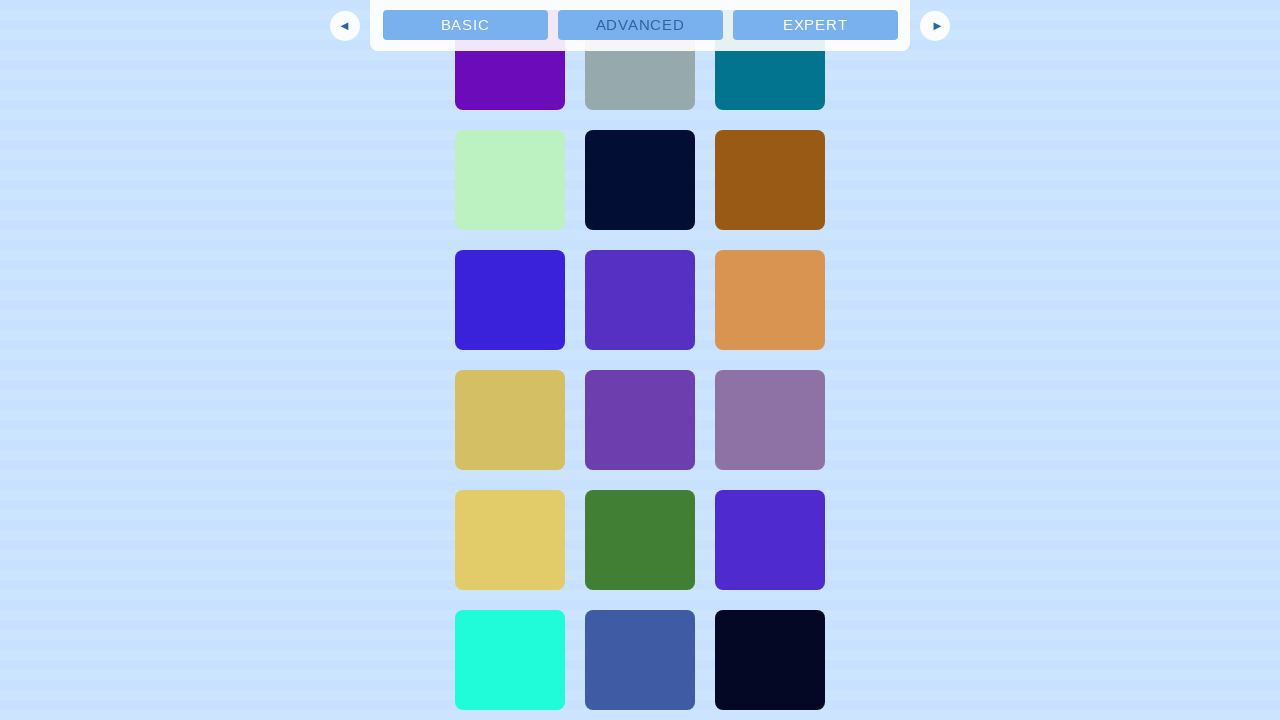

Waited 2 seconds for new content to load
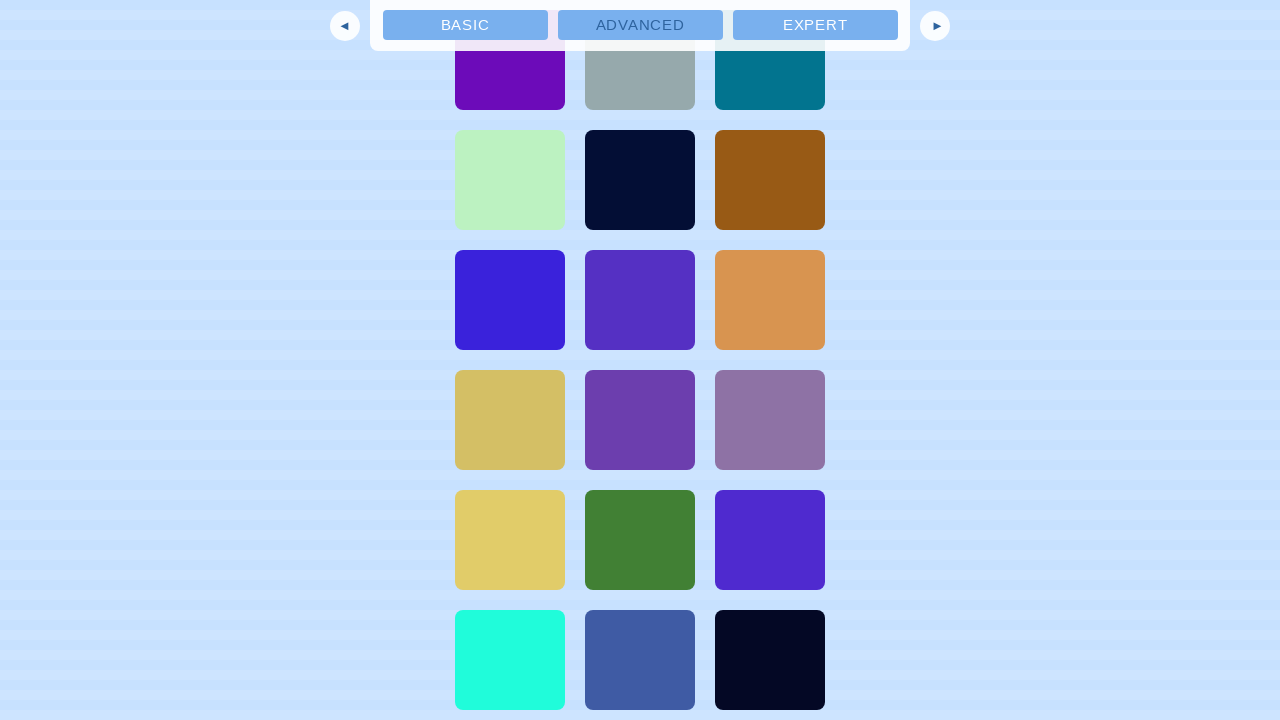

Retrieved new scroll height and compared with previous height
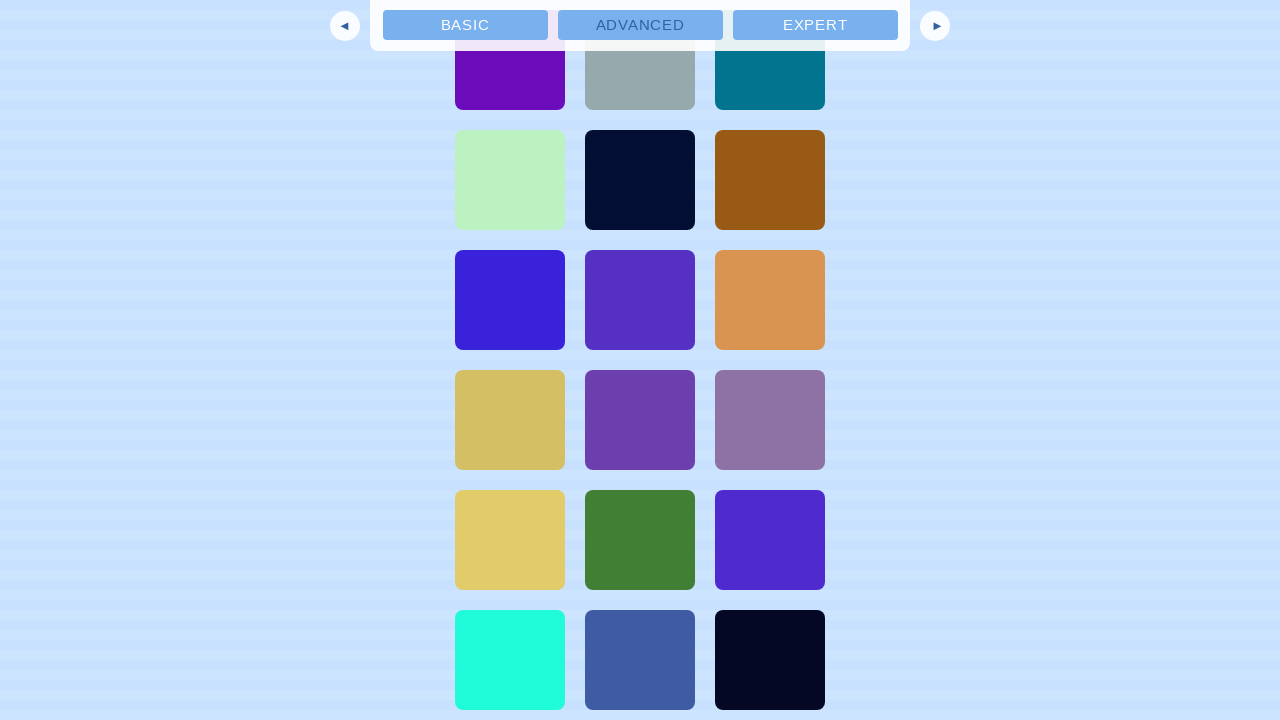

Scrolled to bottom (iteration 23)
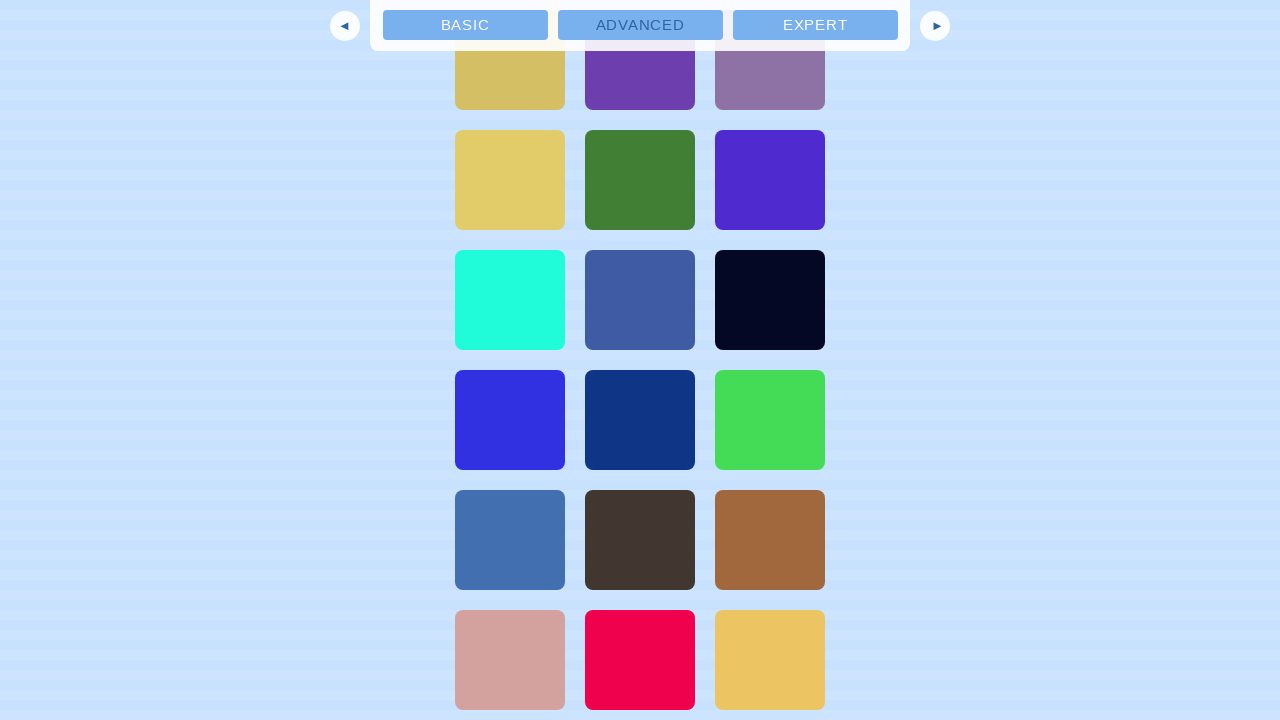

Waited 2 seconds for new content to load
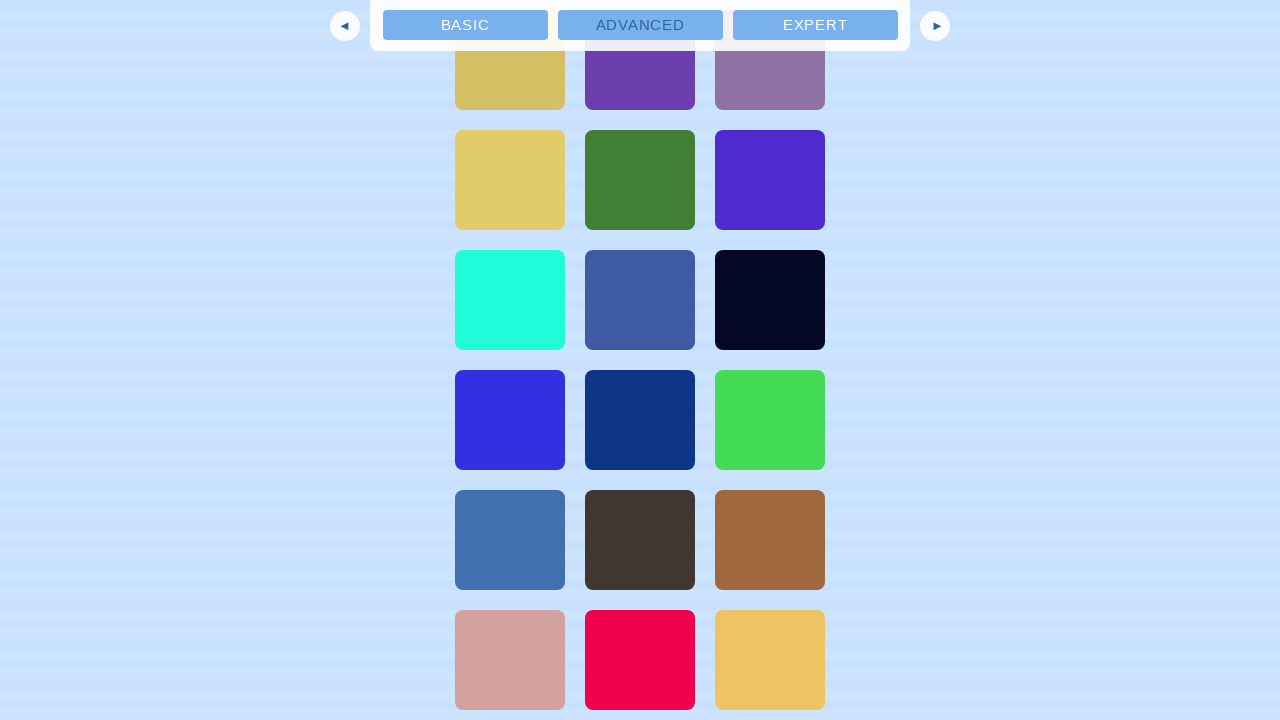

Retrieved new scroll height and compared with previous height
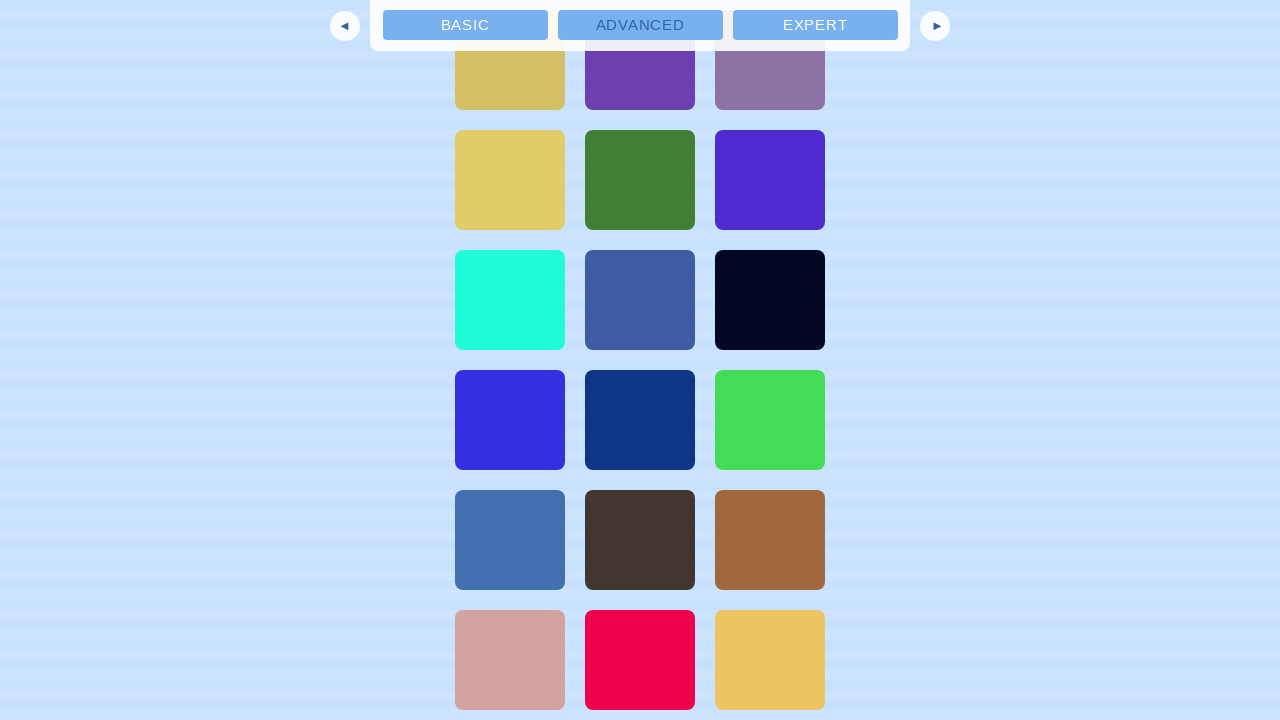

Scrolled to bottom (iteration 24)
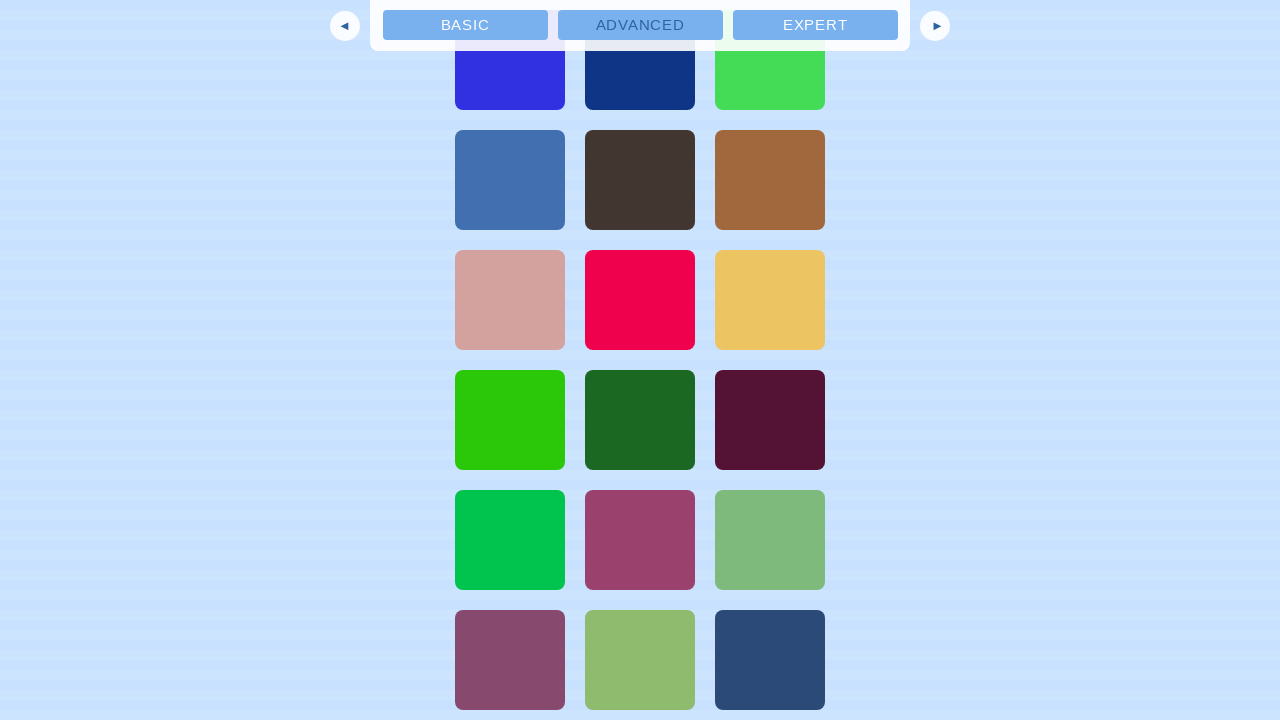

Waited 2 seconds for new content to load
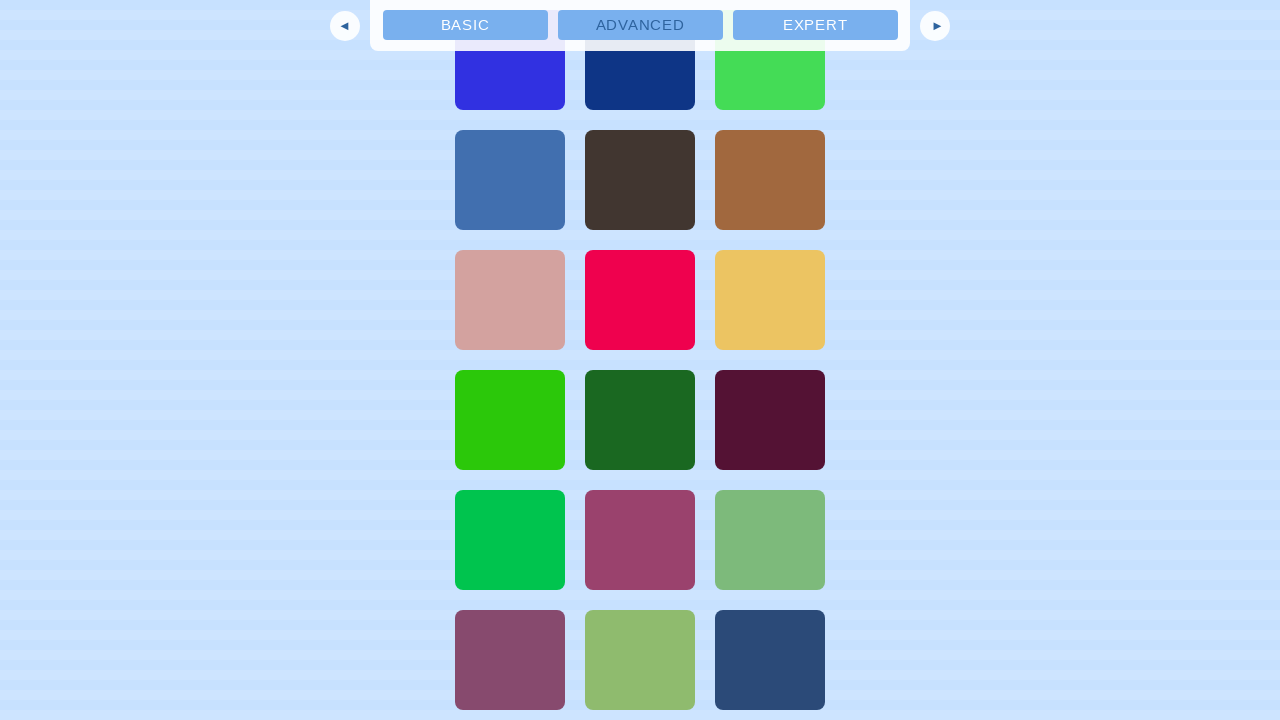

Retrieved new scroll height and compared with previous height
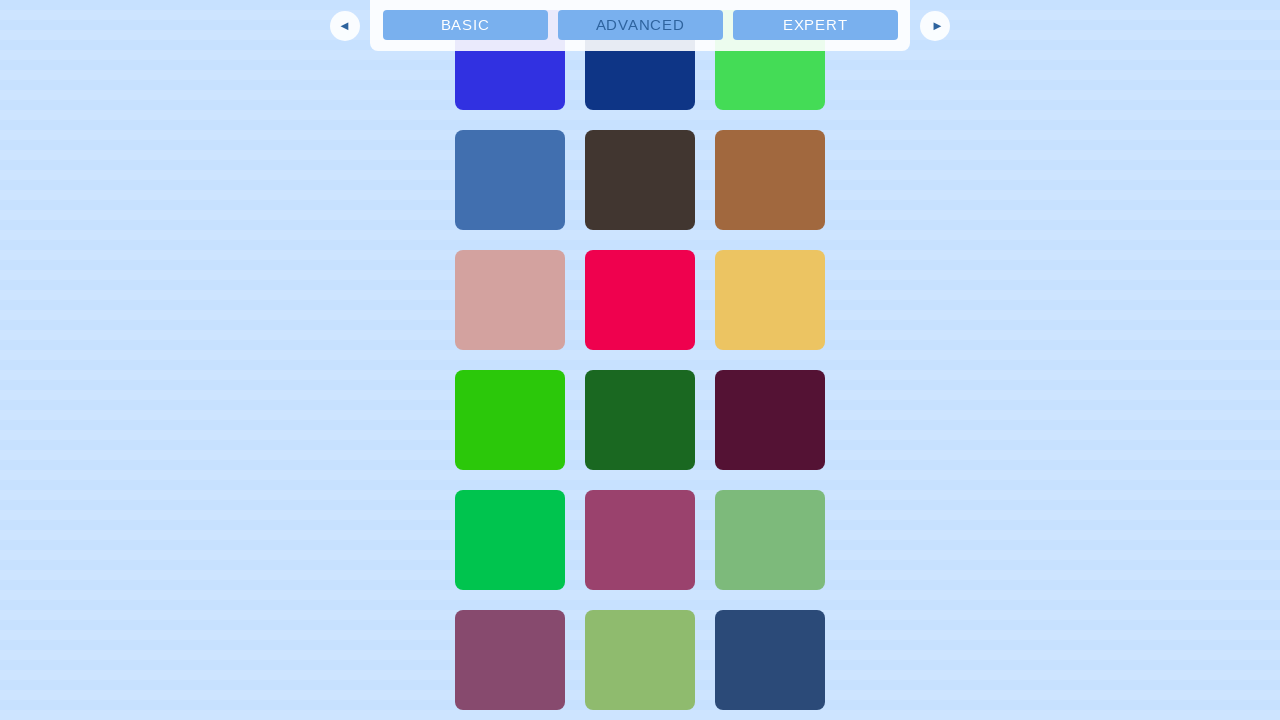

Scrolled to bottom (iteration 25)
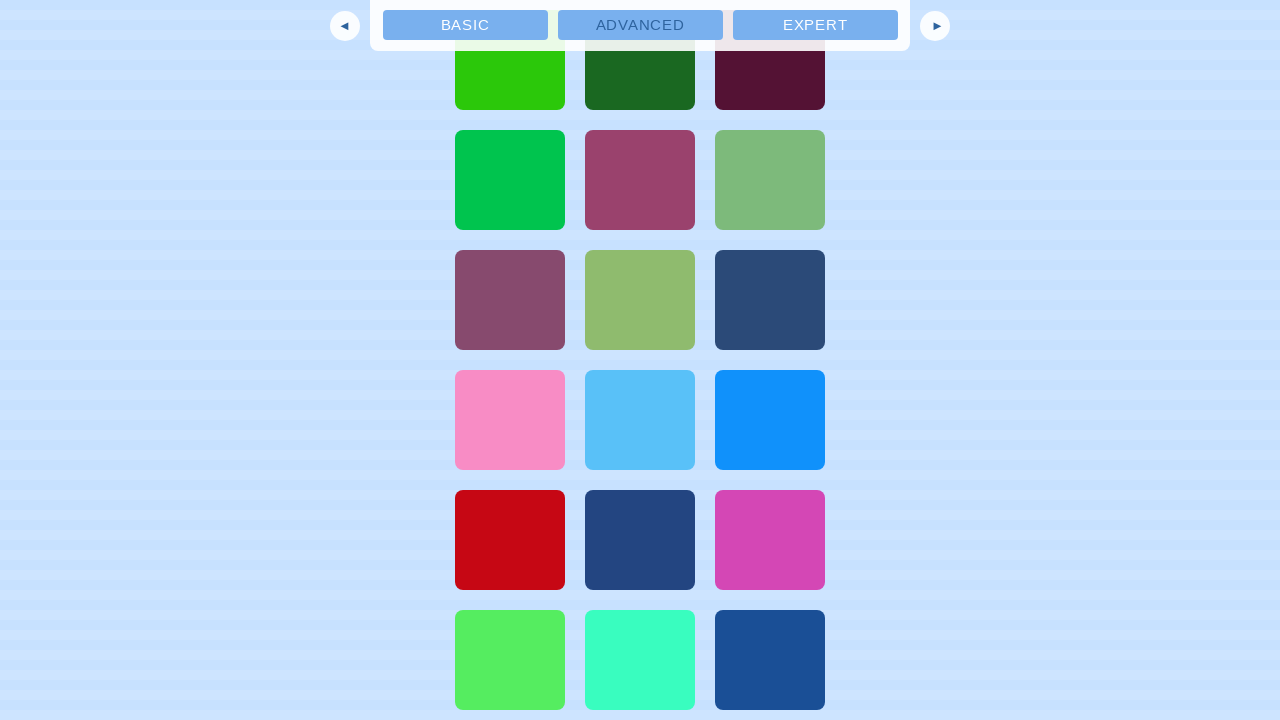

Waited 2 seconds for new content to load
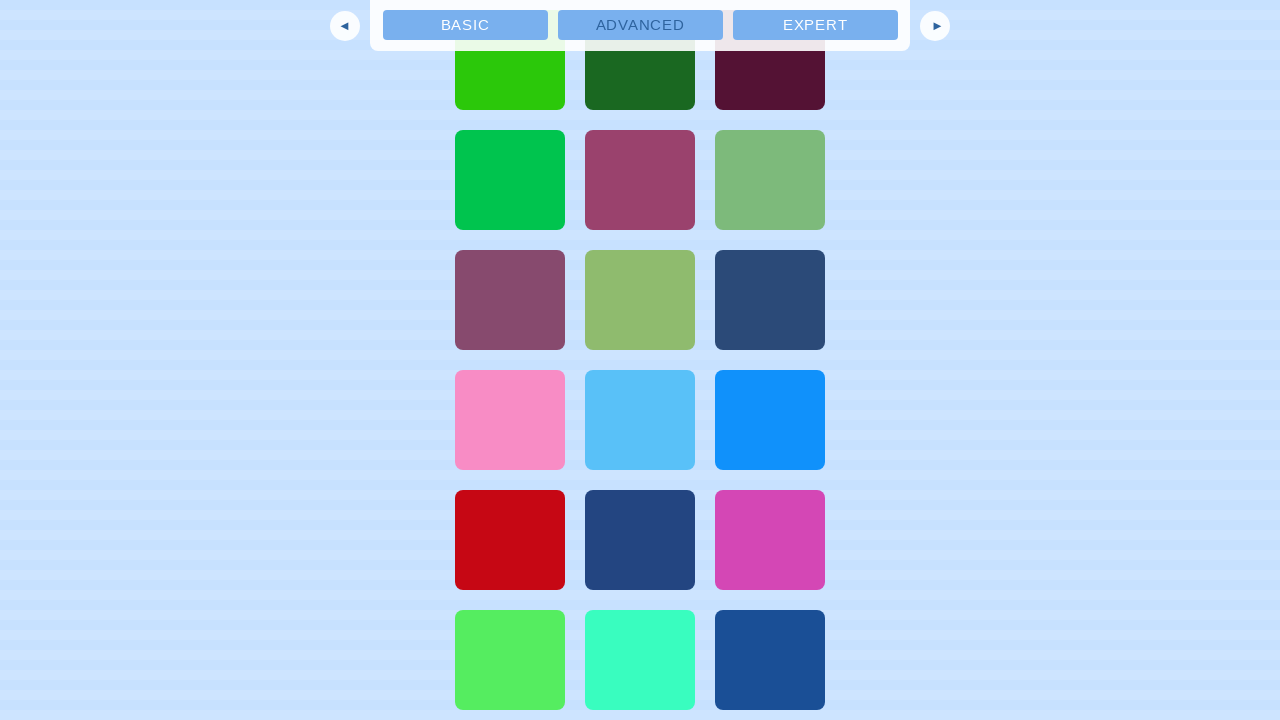

Retrieved new scroll height and compared with previous height
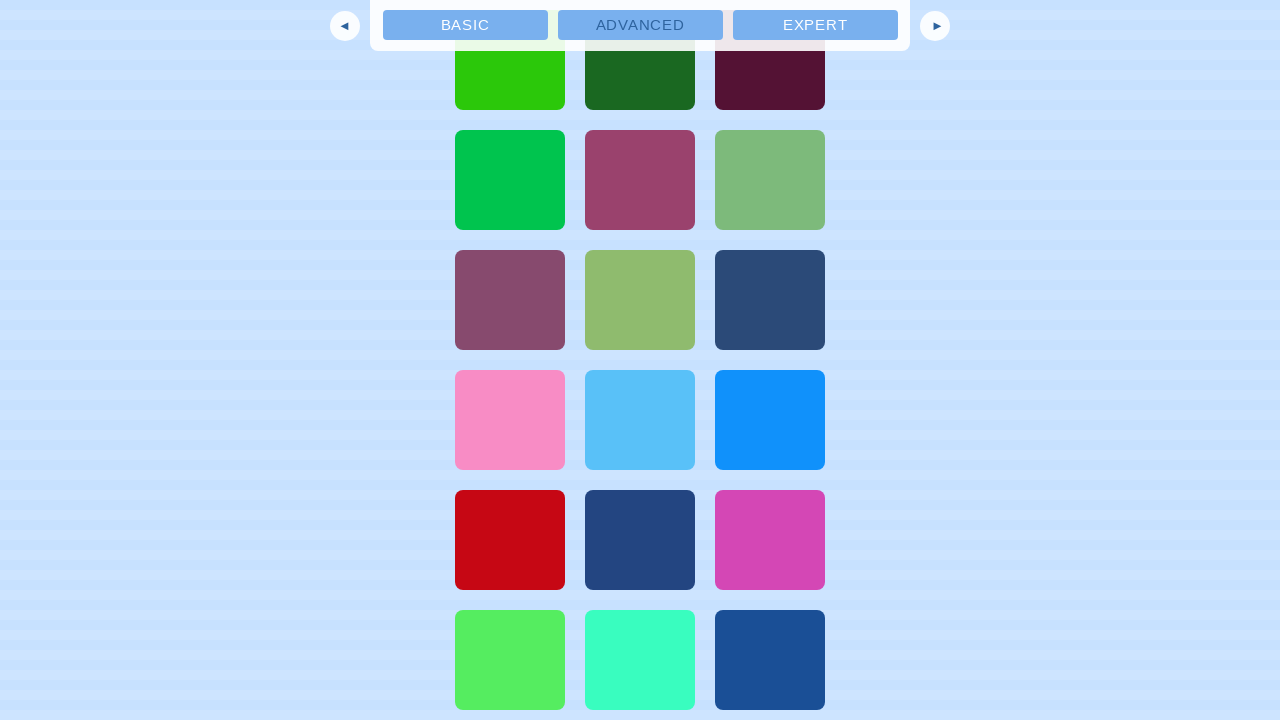

Scrolled to bottom (iteration 26)
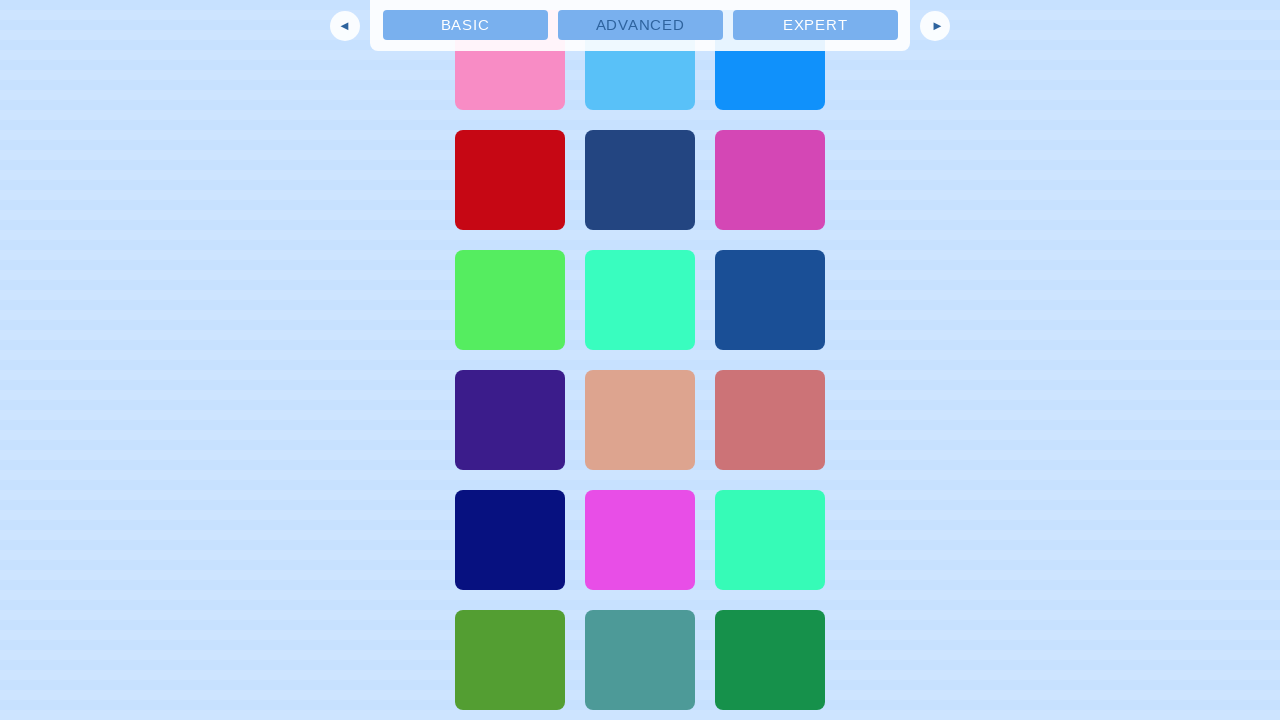

Waited 2 seconds for new content to load
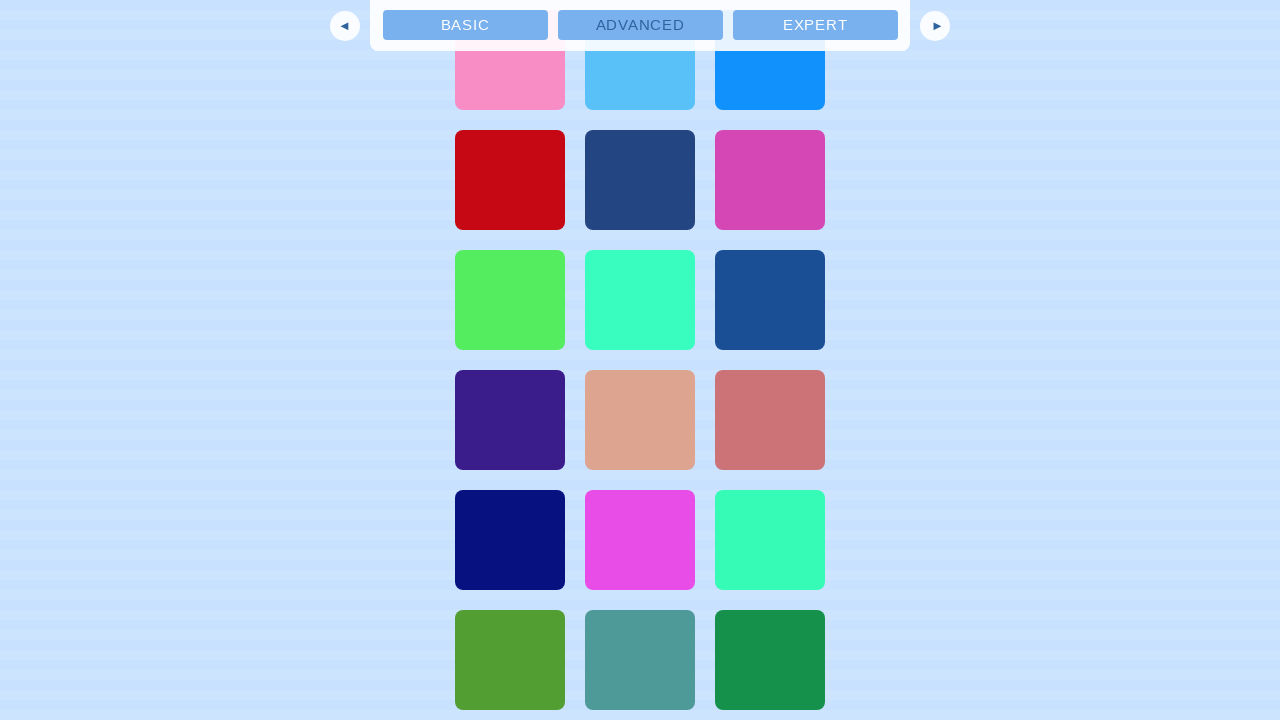

Retrieved new scroll height and compared with previous height
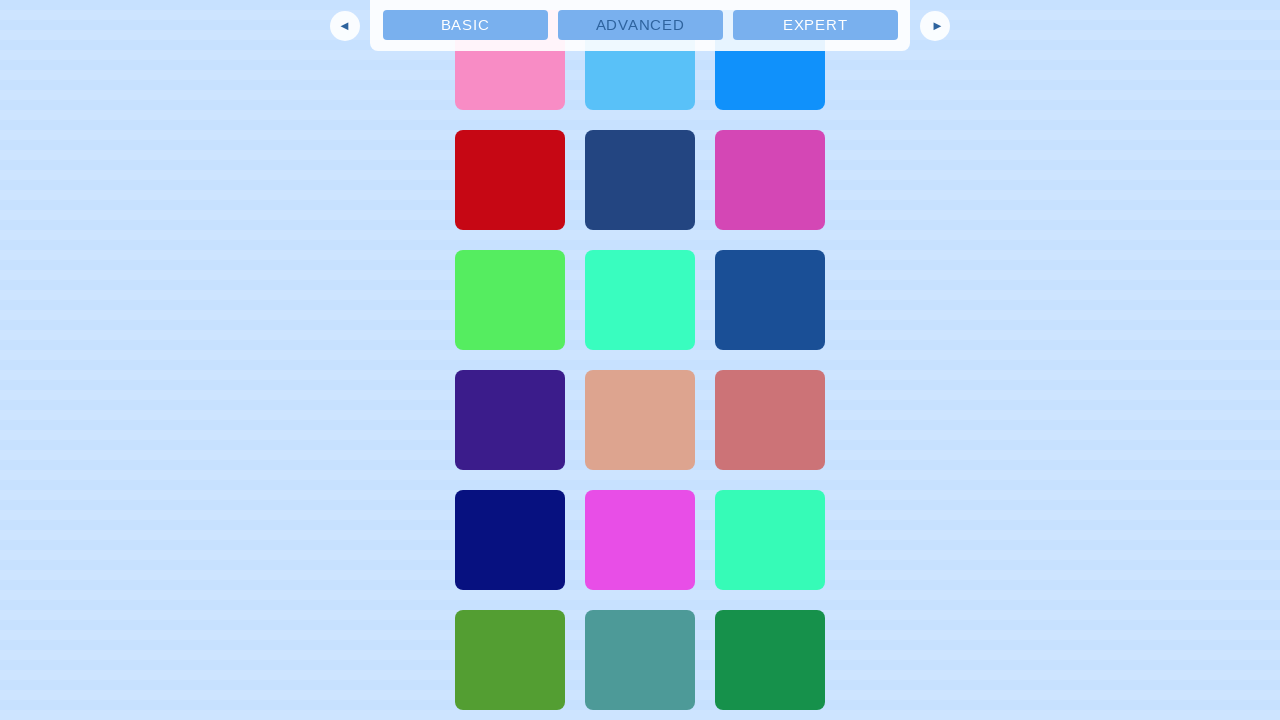

Scrolled to bottom (iteration 27)
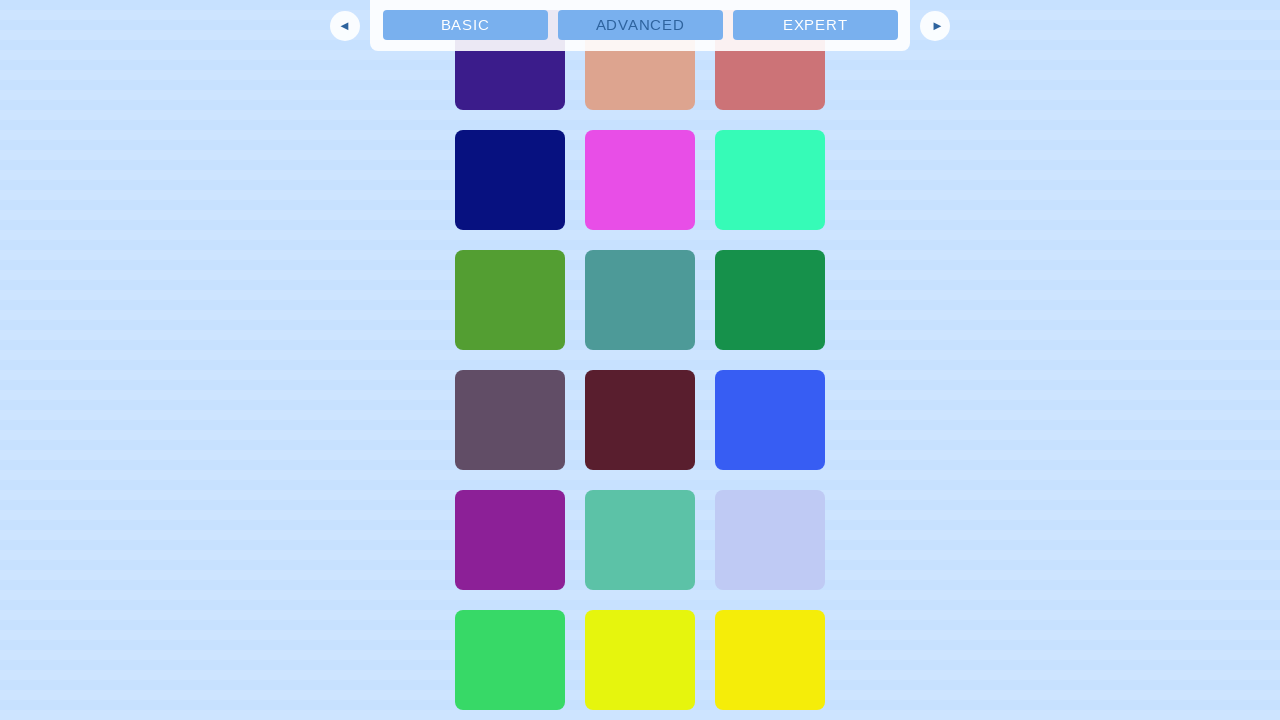

Waited 2 seconds for new content to load
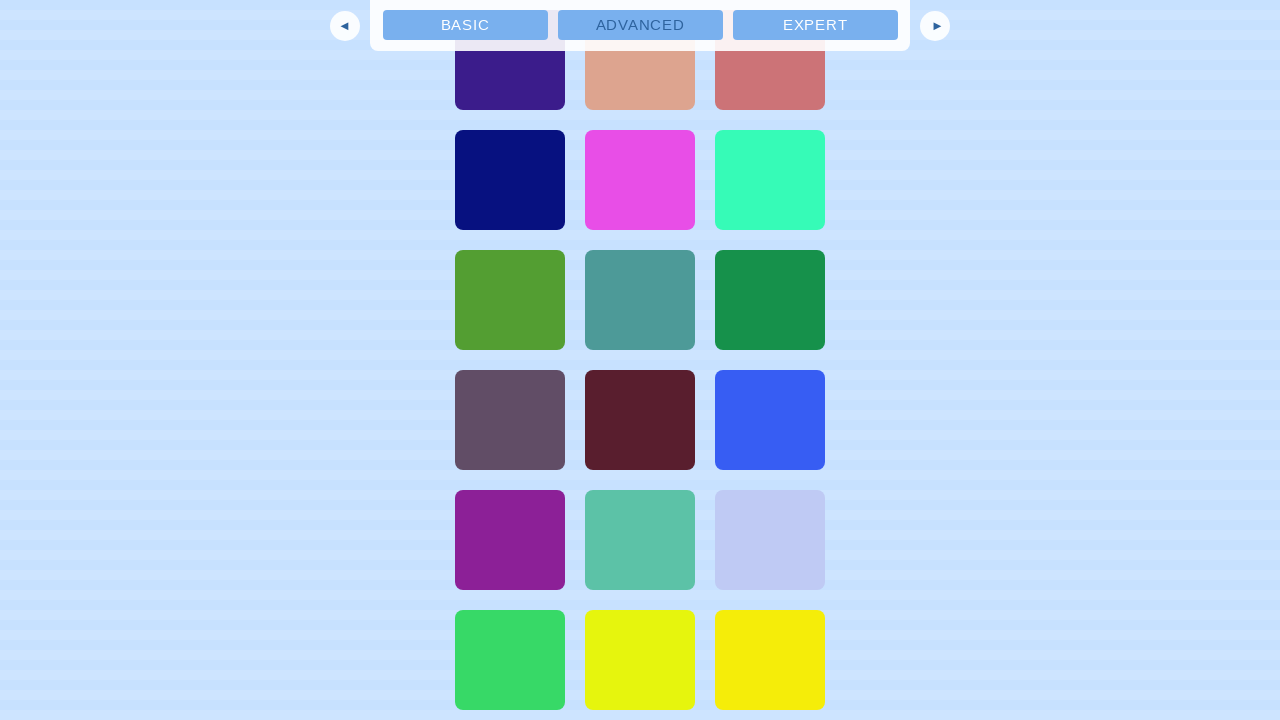

Retrieved new scroll height and compared with previous height
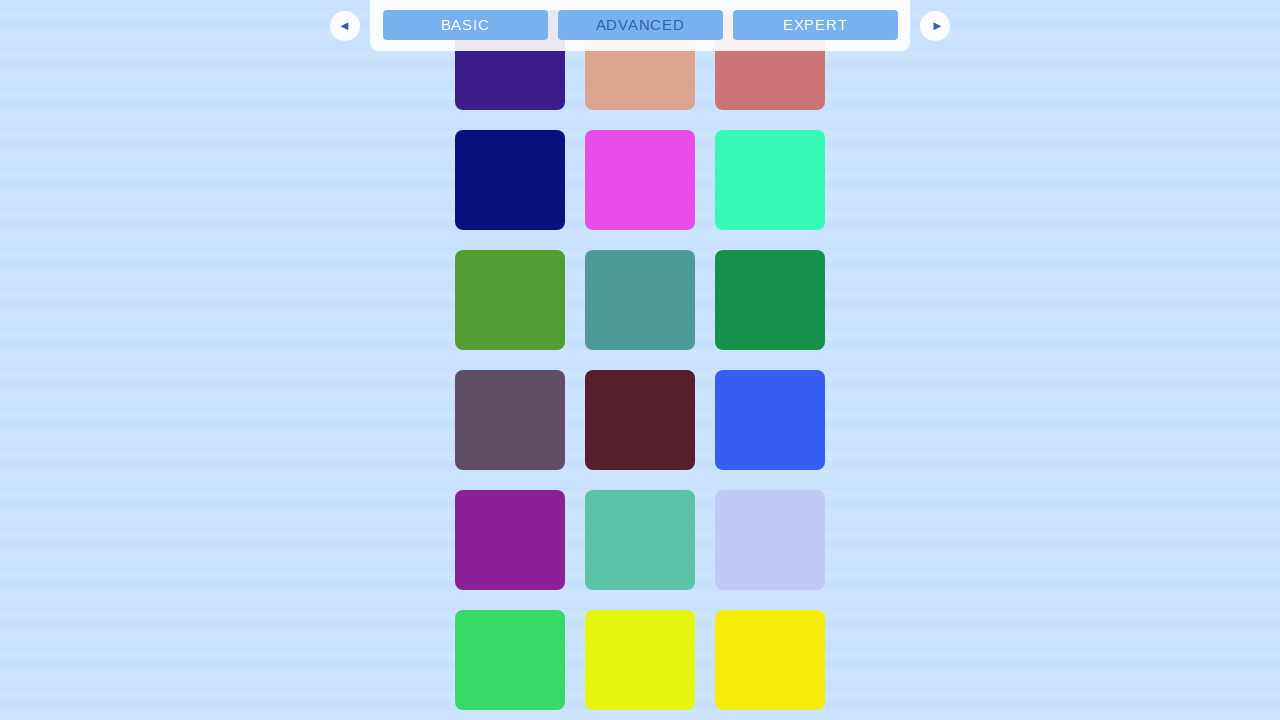

Scrolled to bottom (iteration 28)
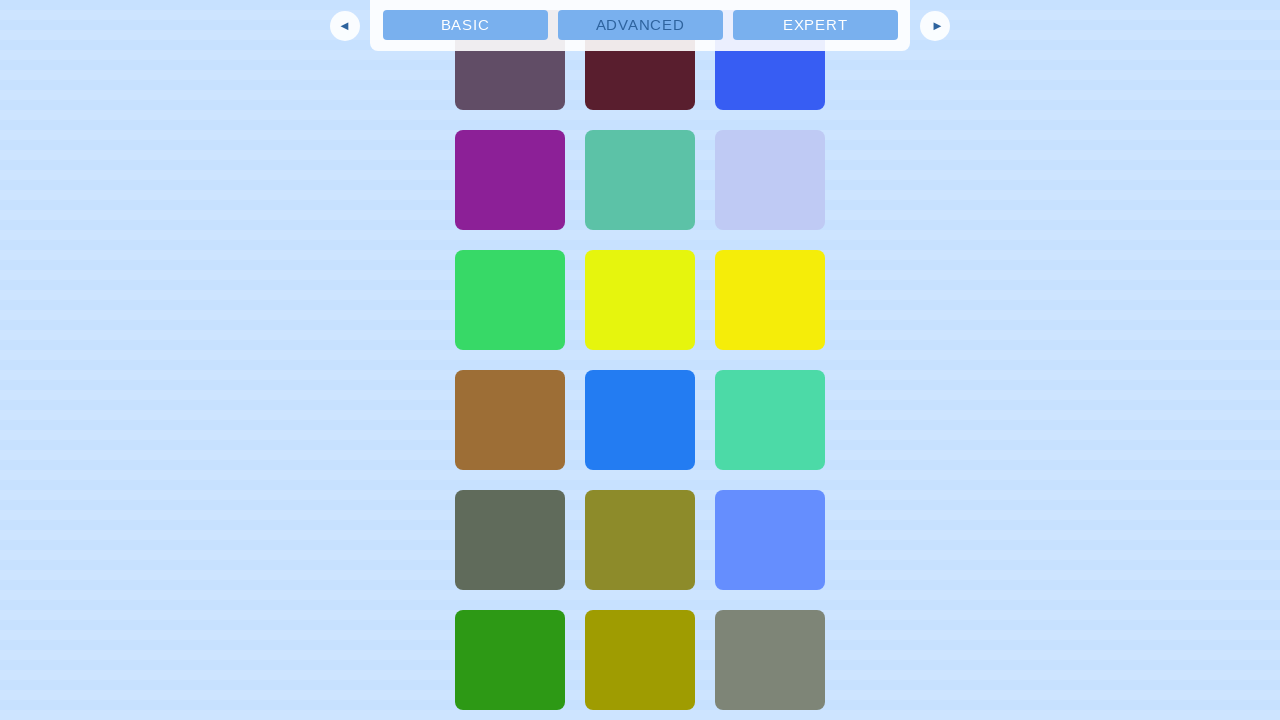

Waited 2 seconds for new content to load
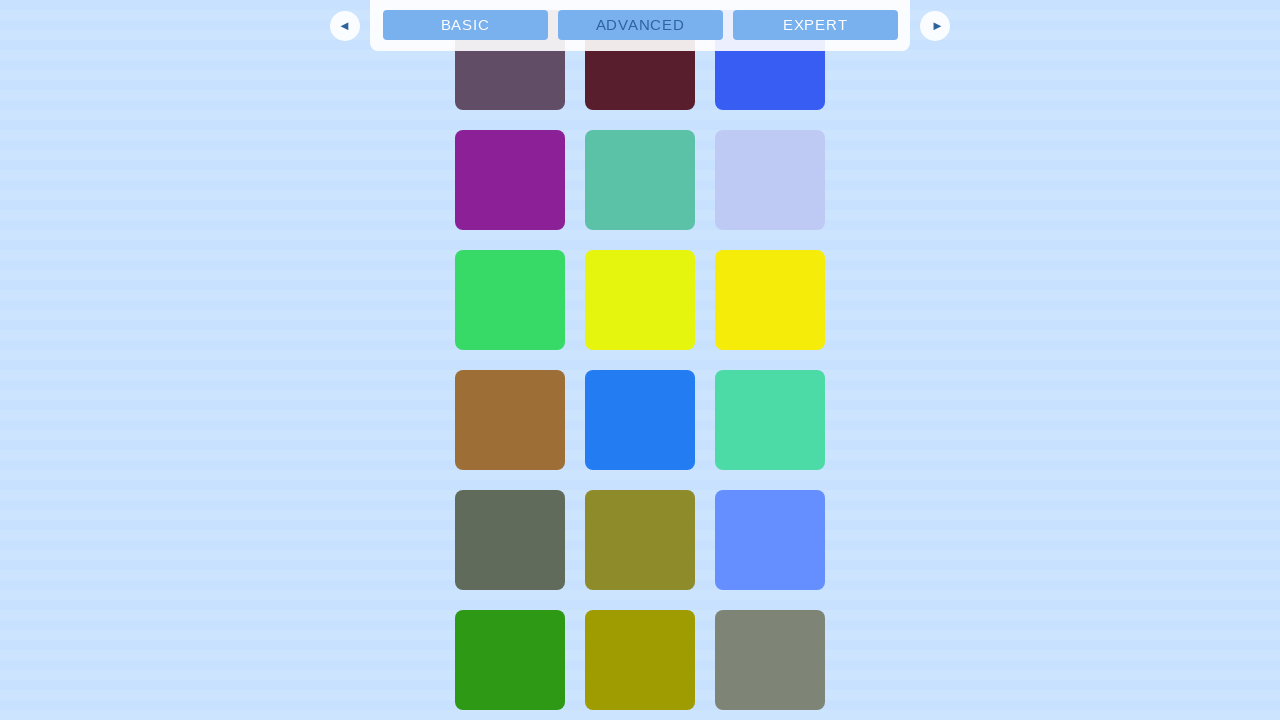

Retrieved new scroll height and compared with previous height
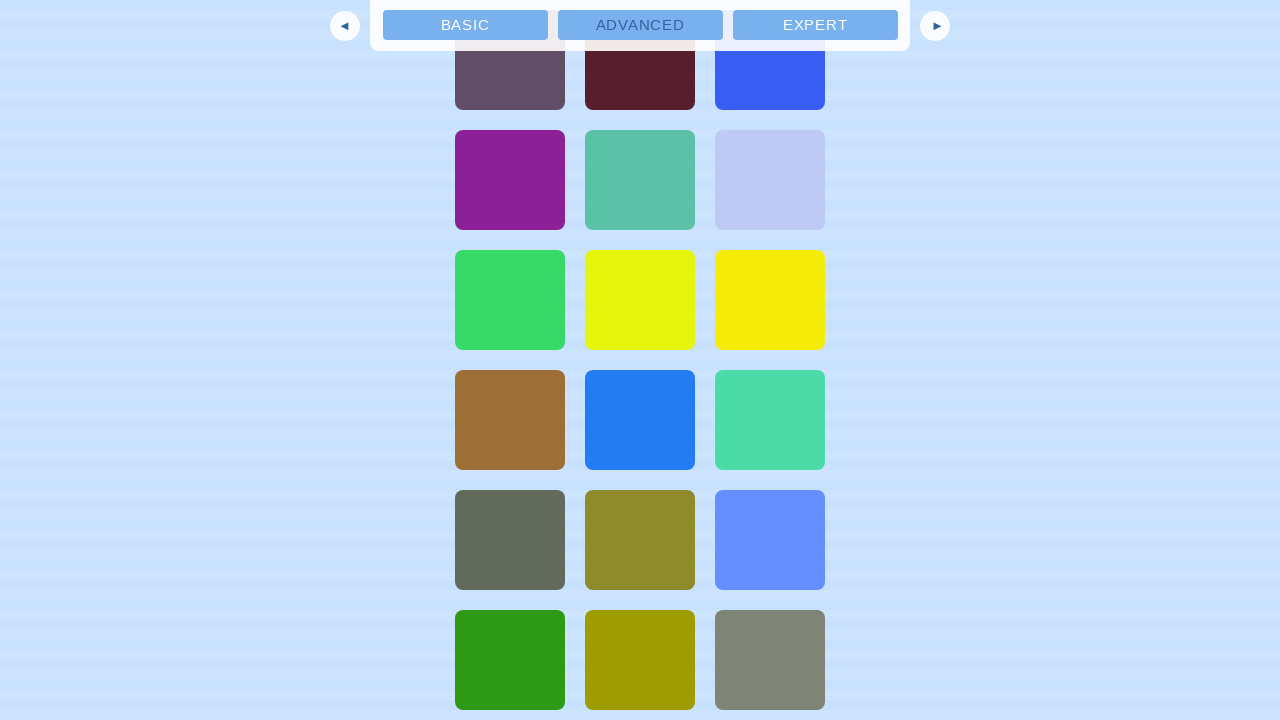

Scrolled to bottom (iteration 29)
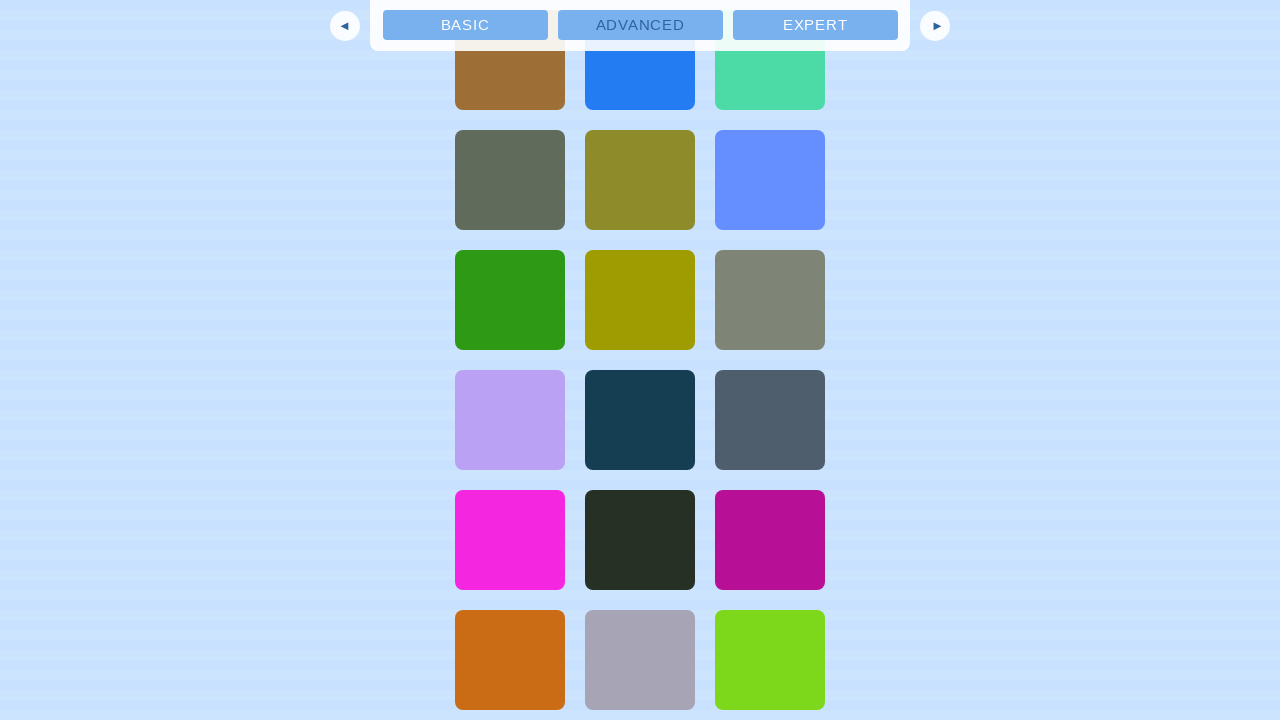

Waited 2 seconds for new content to load
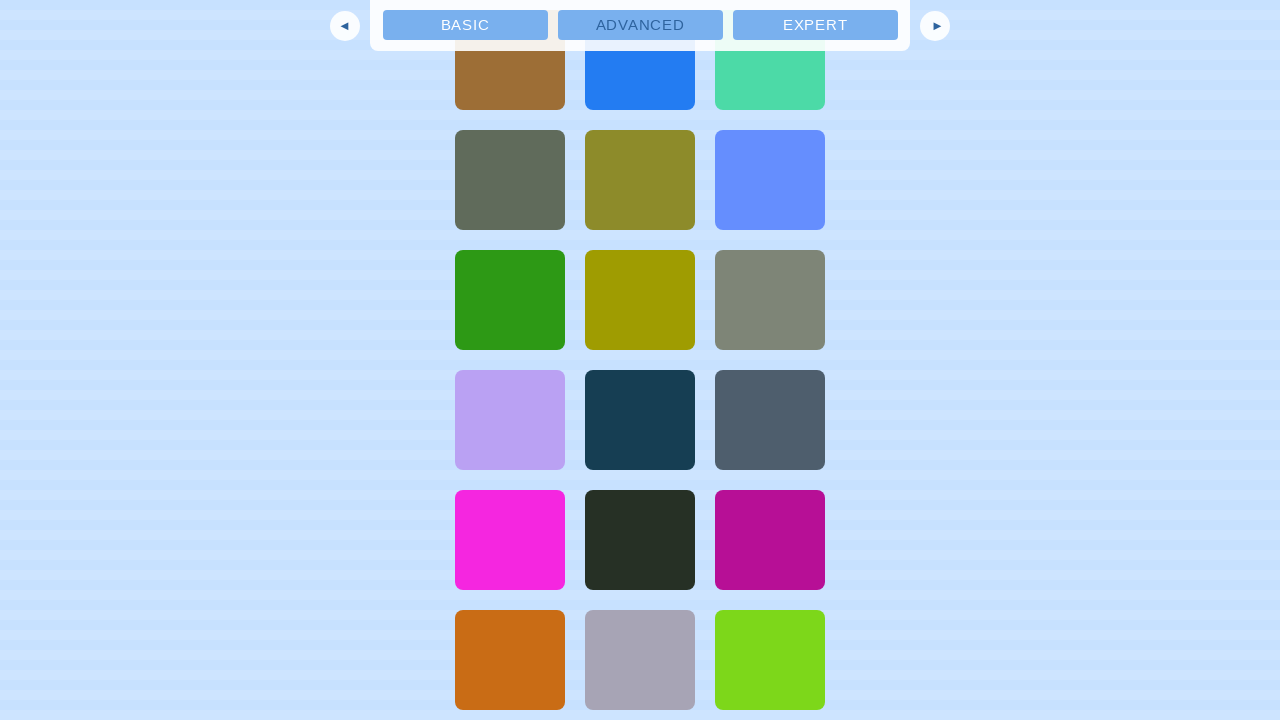

Retrieved new scroll height and compared with previous height
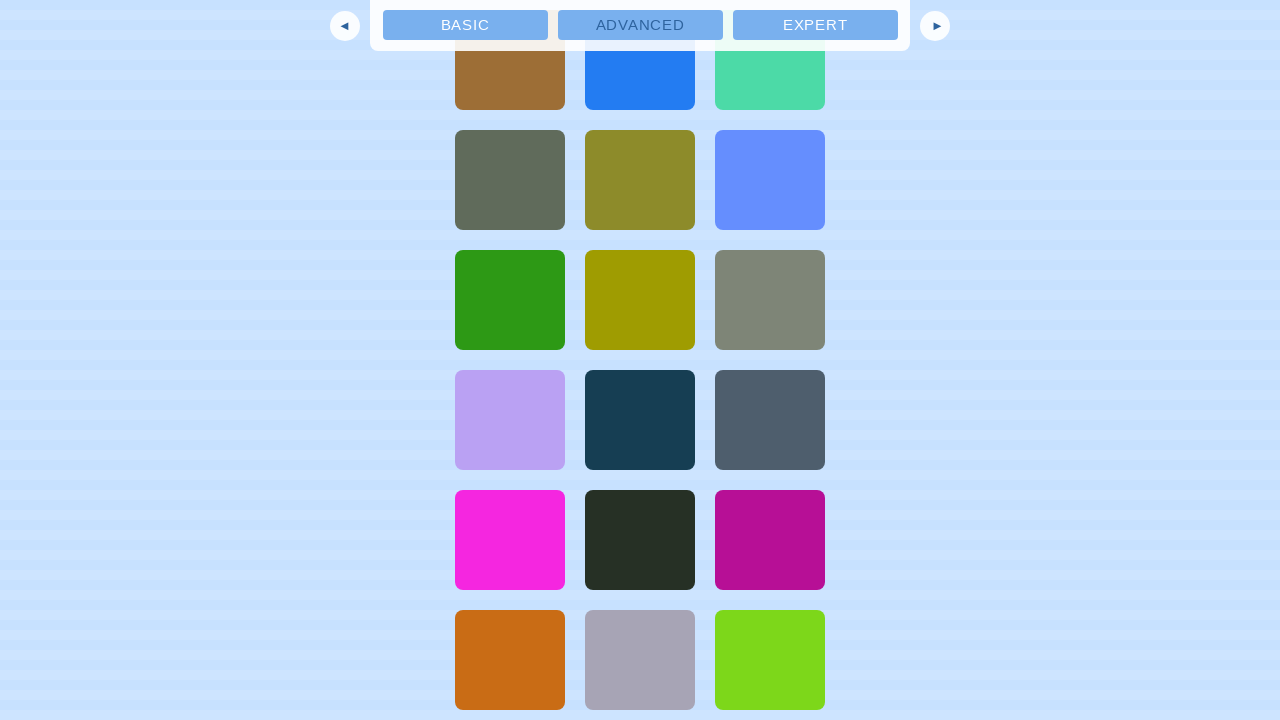

Scrolled to bottom (iteration 30)
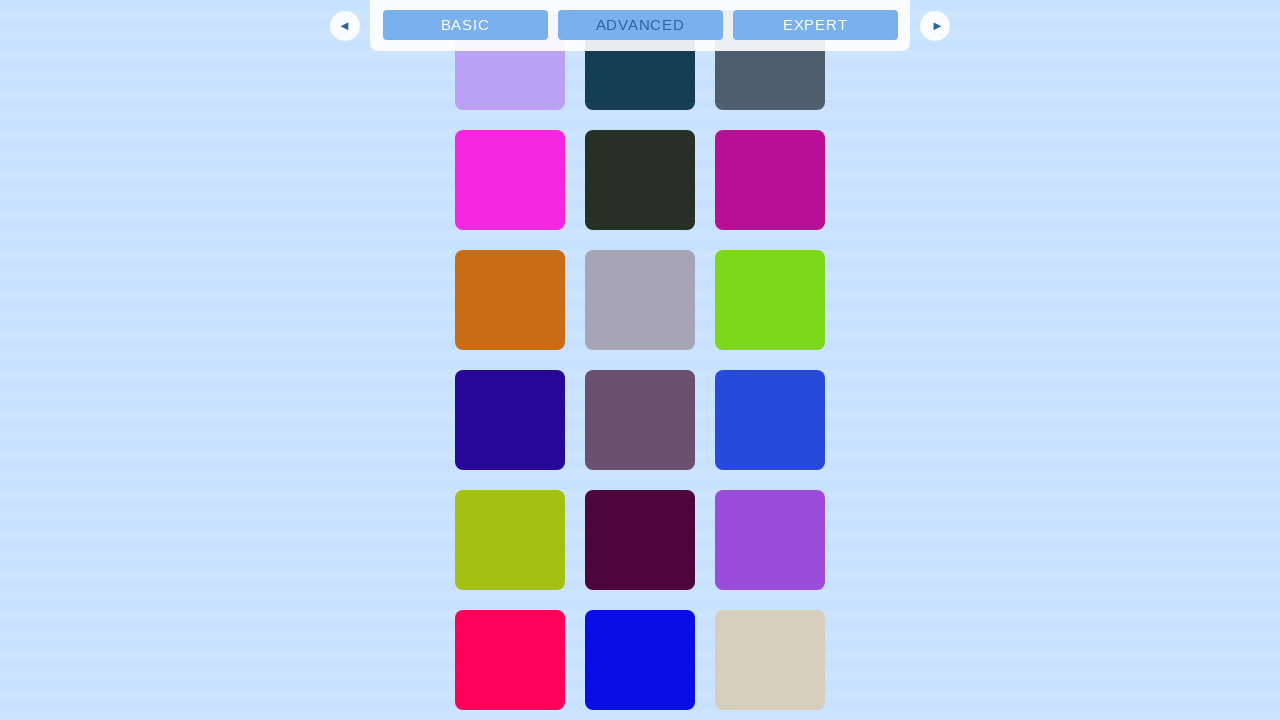

Waited 2 seconds for new content to load
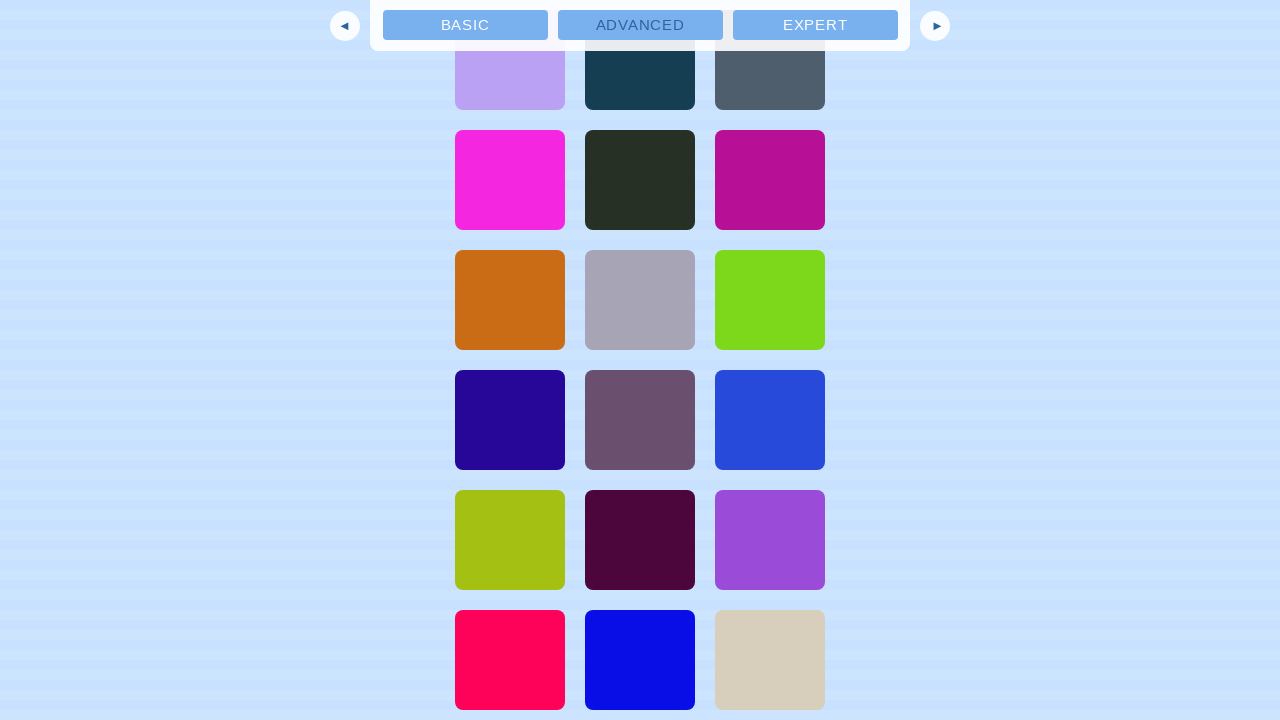

Retrieved new scroll height and compared with previous height
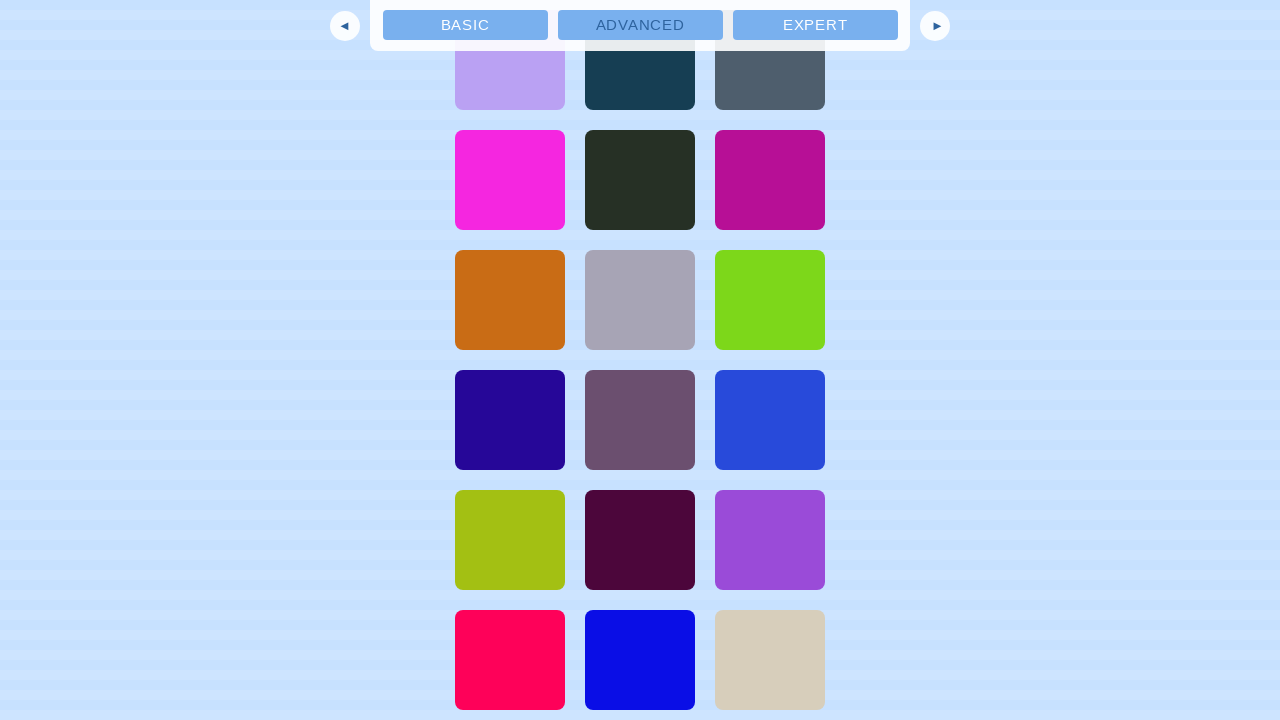

Scrolled to bottom (iteration 31)
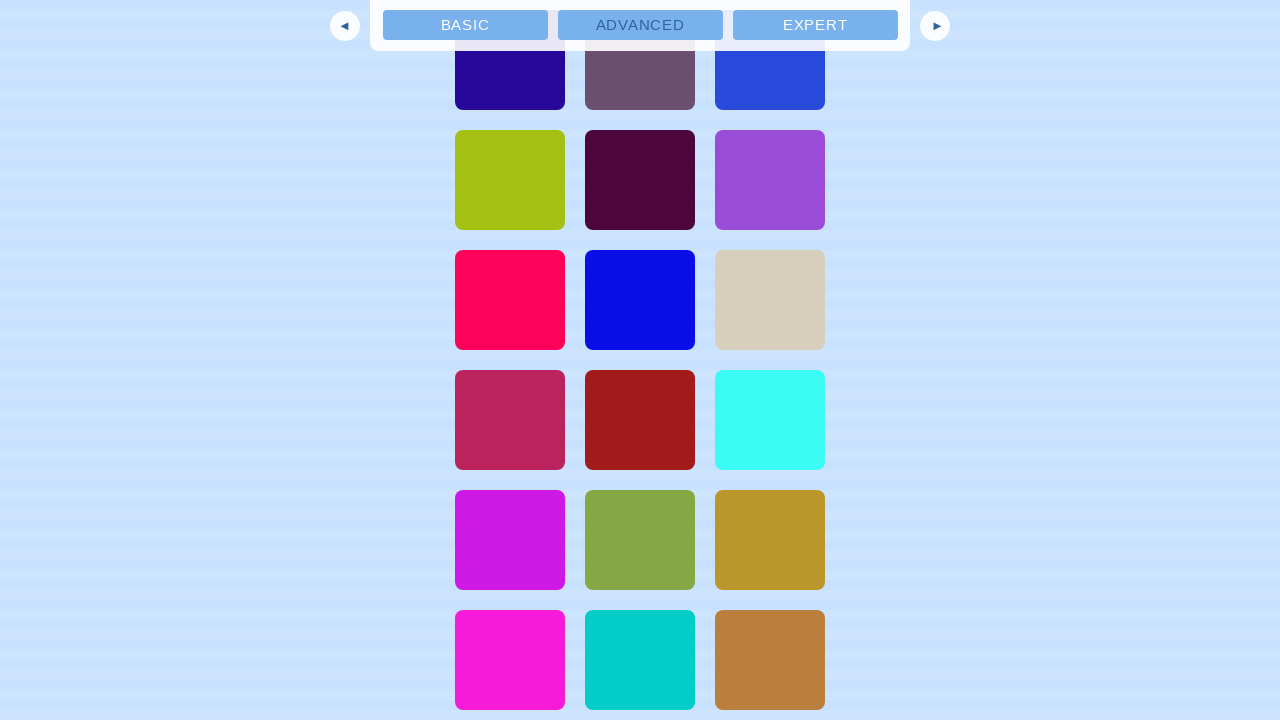

Waited 2 seconds for new content to load
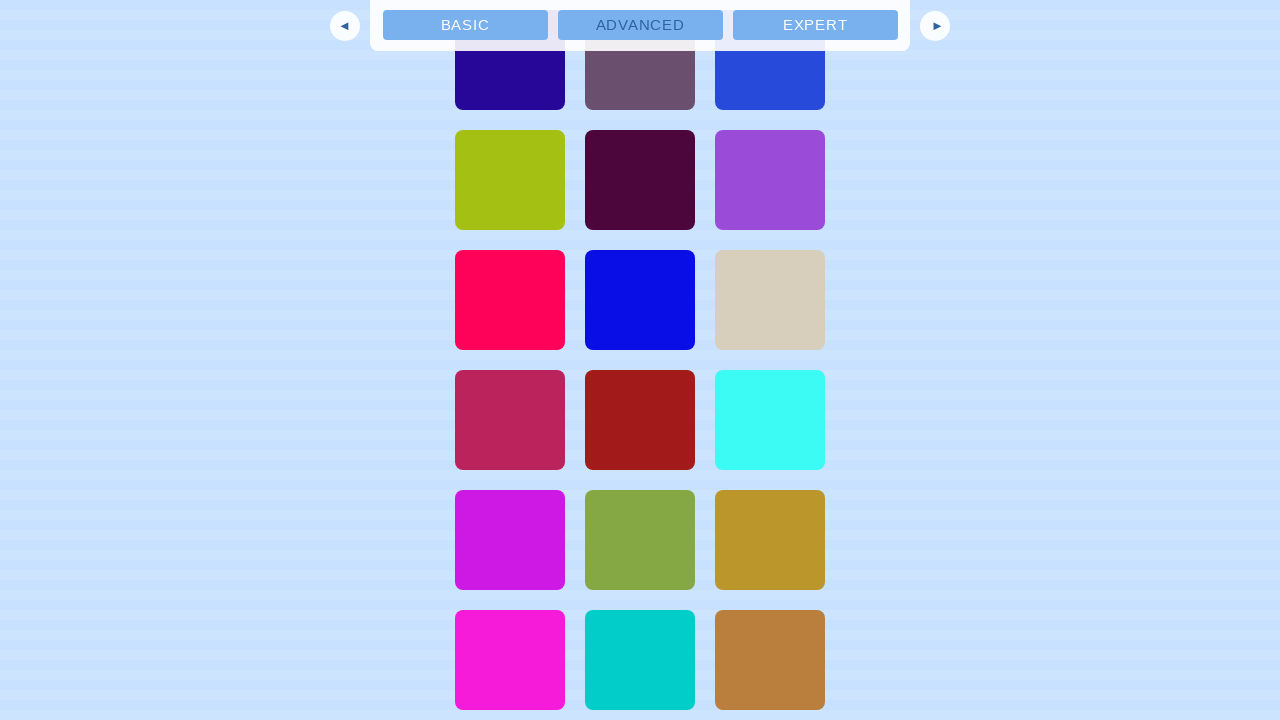

Retrieved new scroll height and compared with previous height
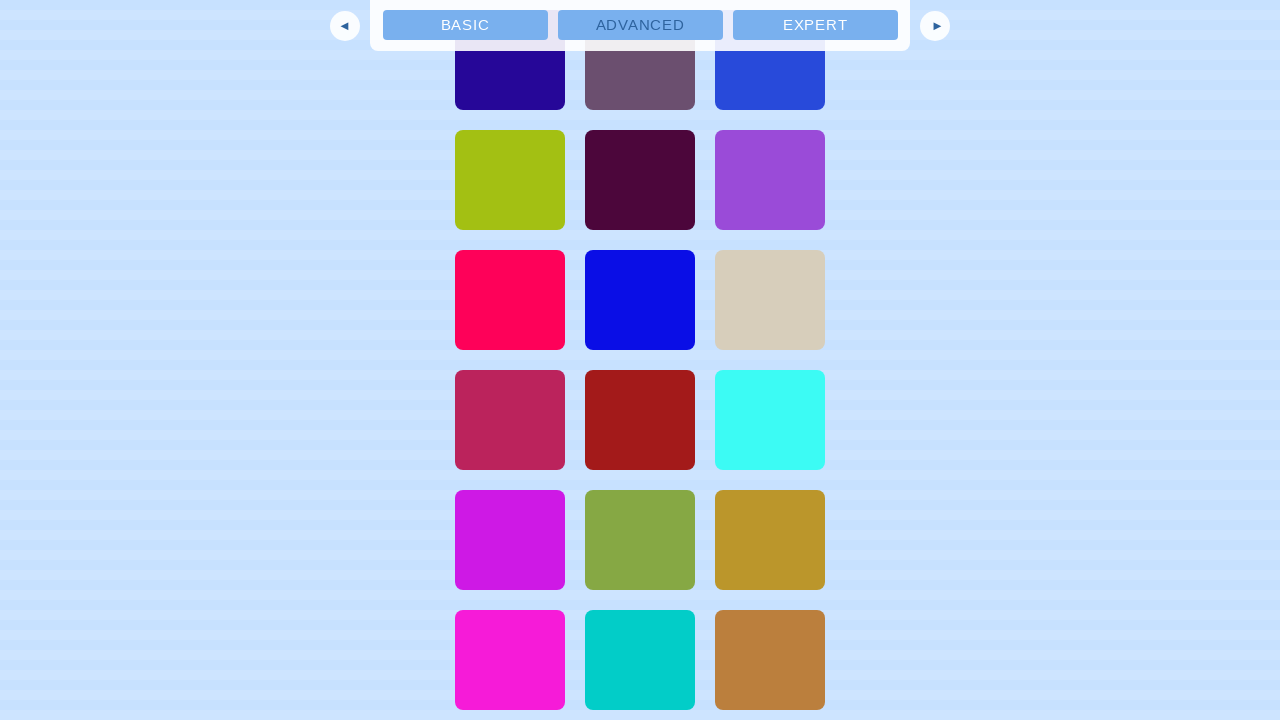

Scrolled to bottom (iteration 32)
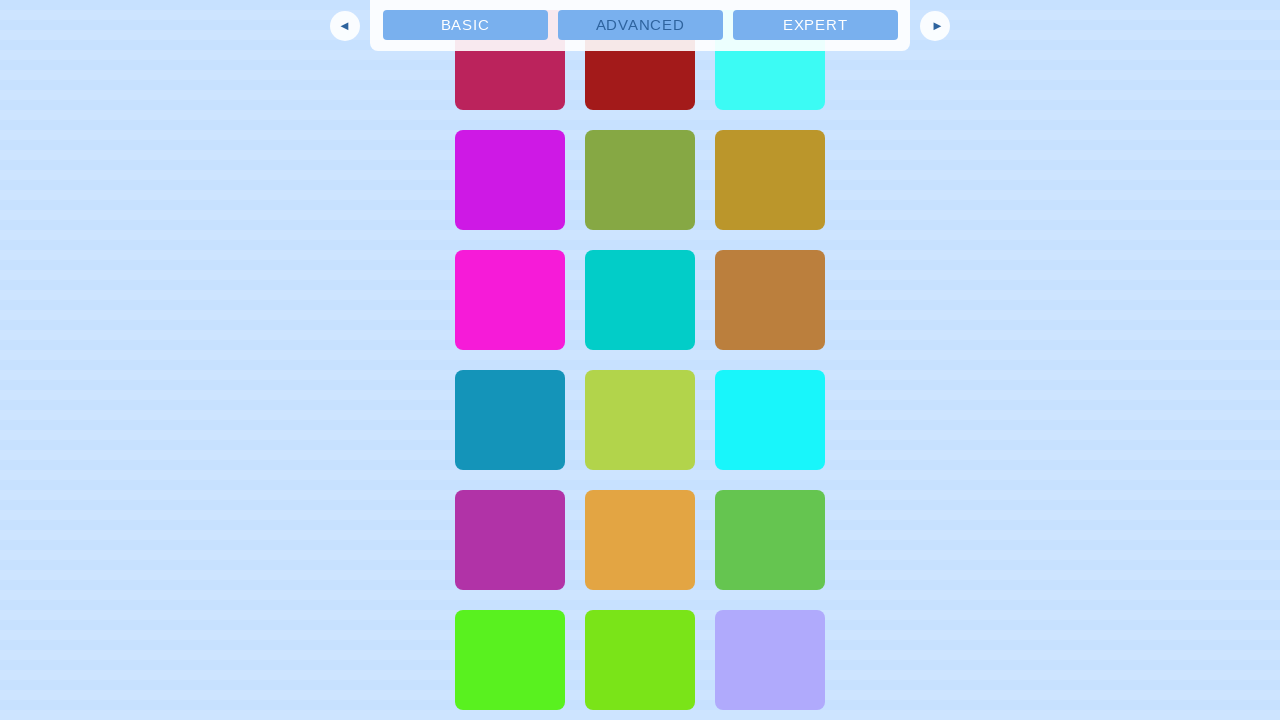

Waited 2 seconds for new content to load
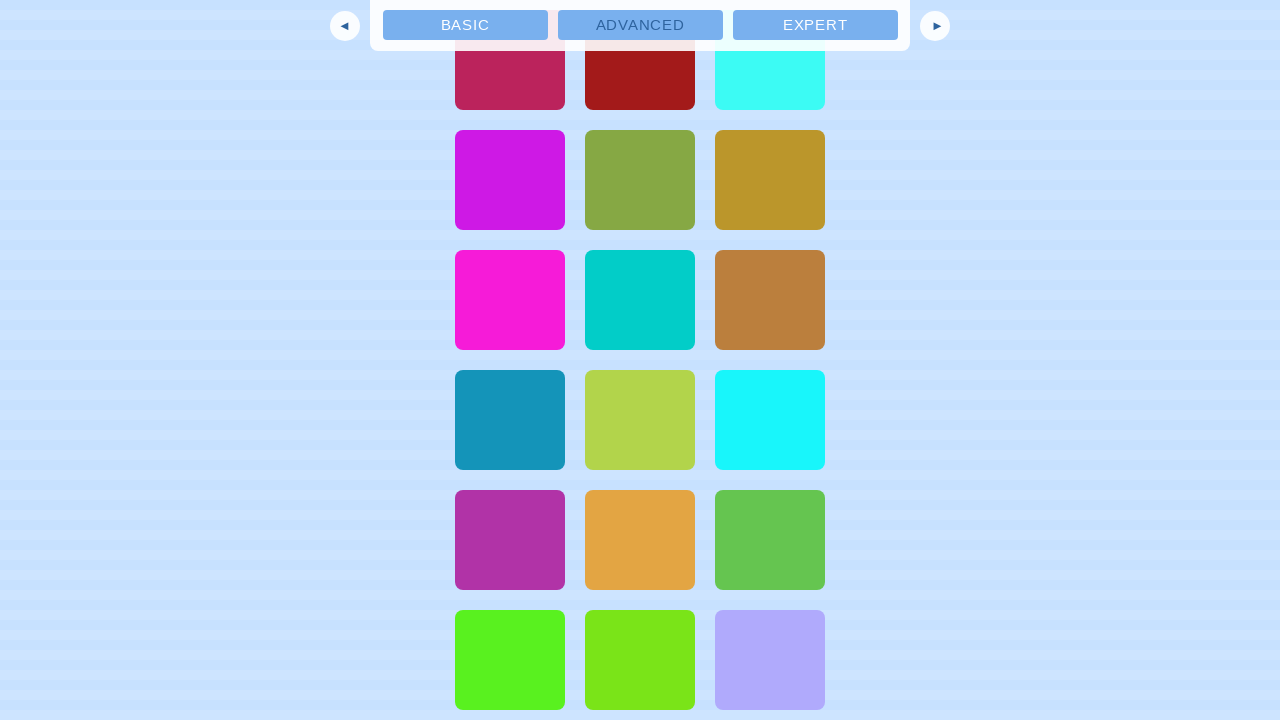

Retrieved new scroll height and compared with previous height
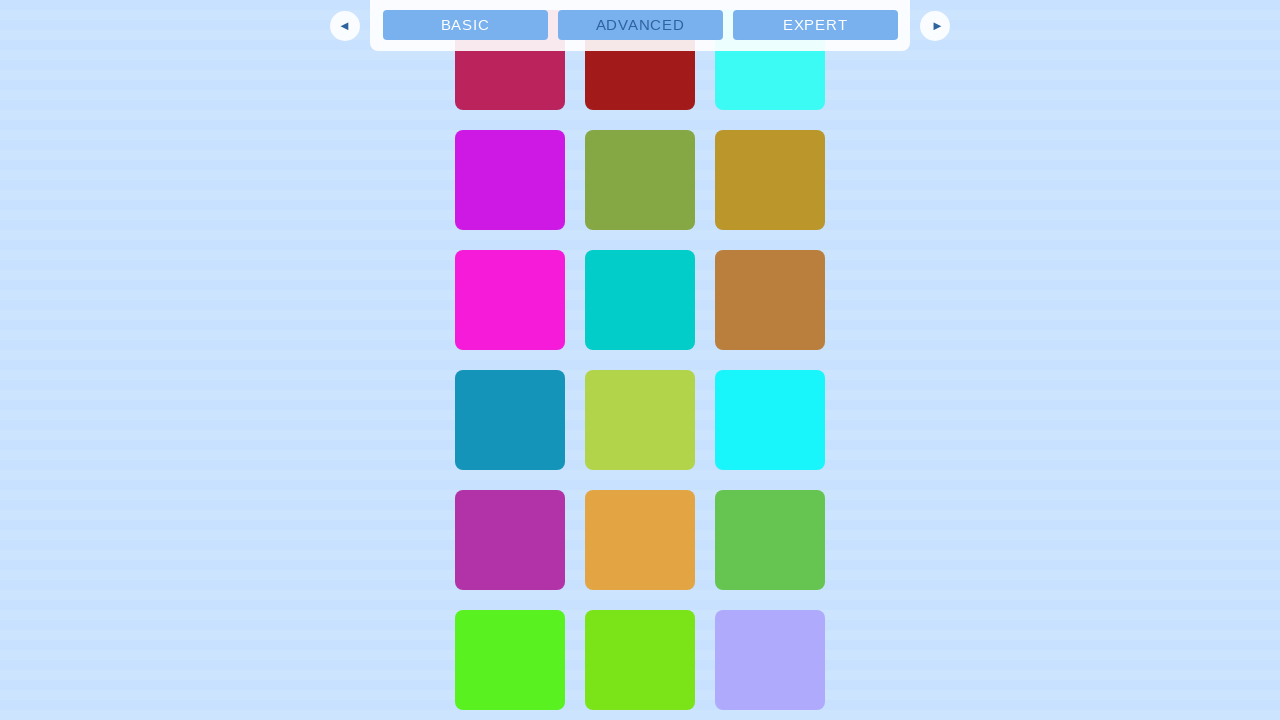

Scrolled to bottom (iteration 33)
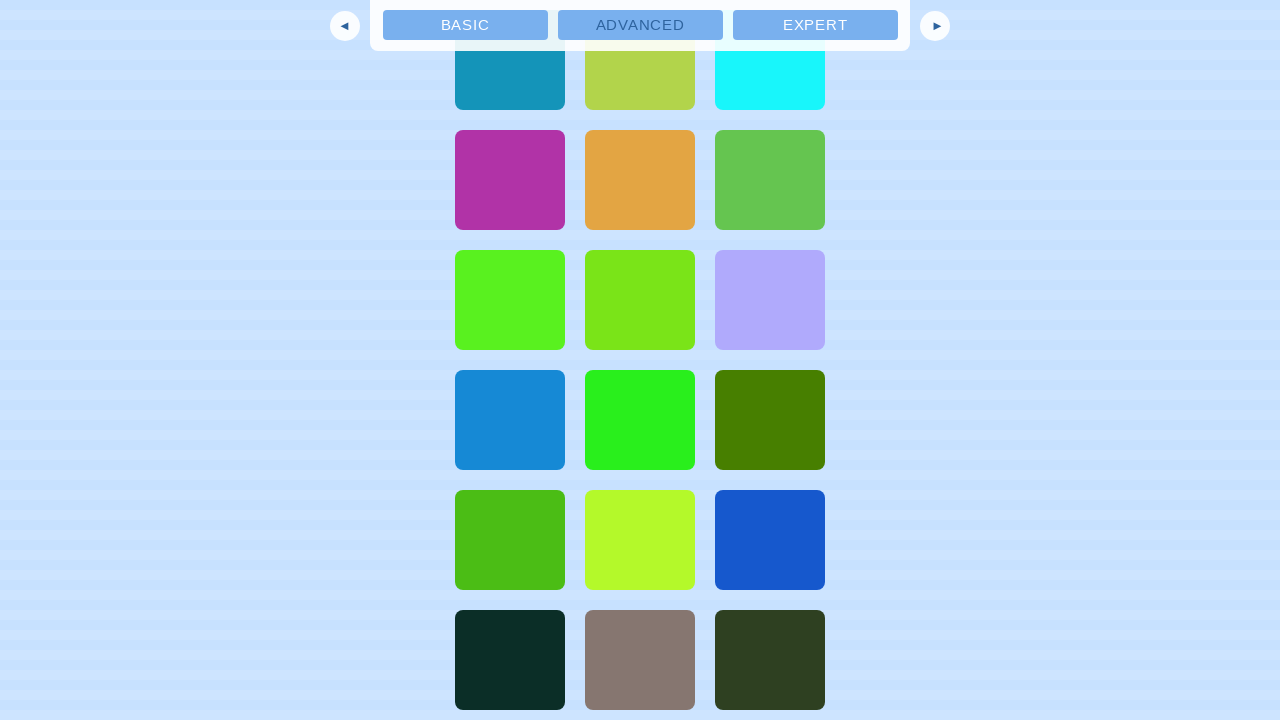

Waited 2 seconds for new content to load
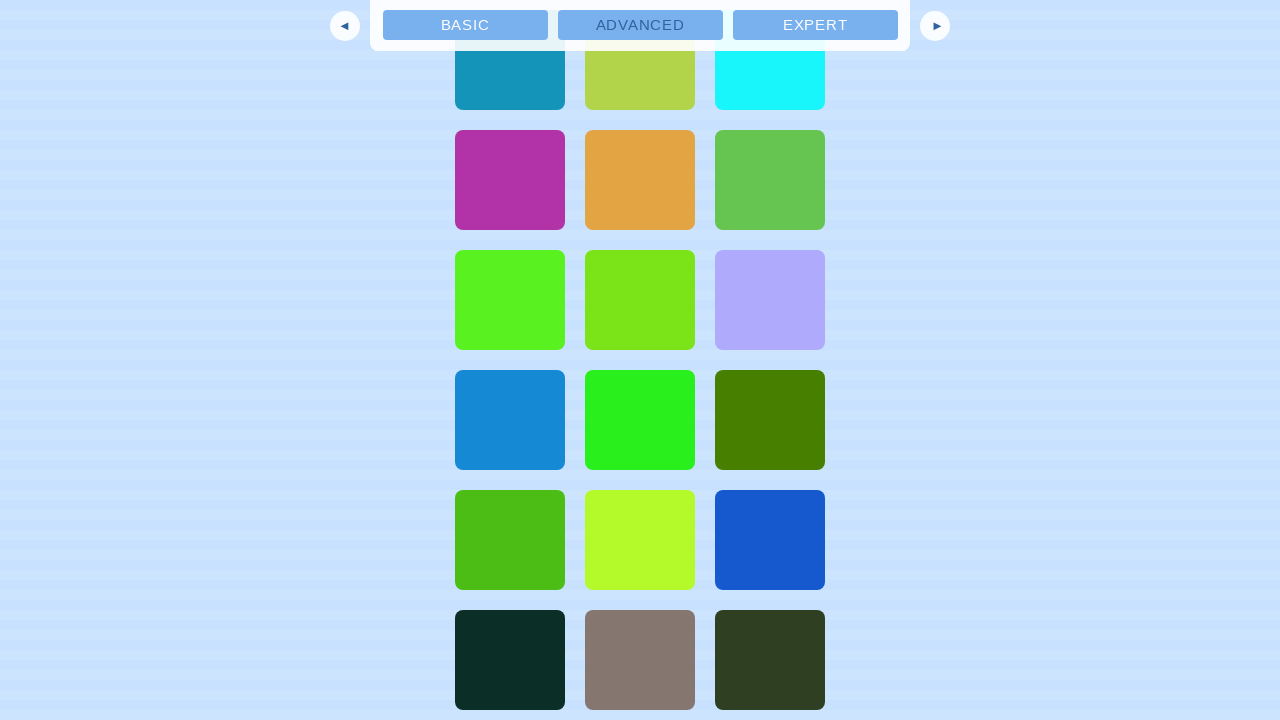

Retrieved new scroll height and compared with previous height
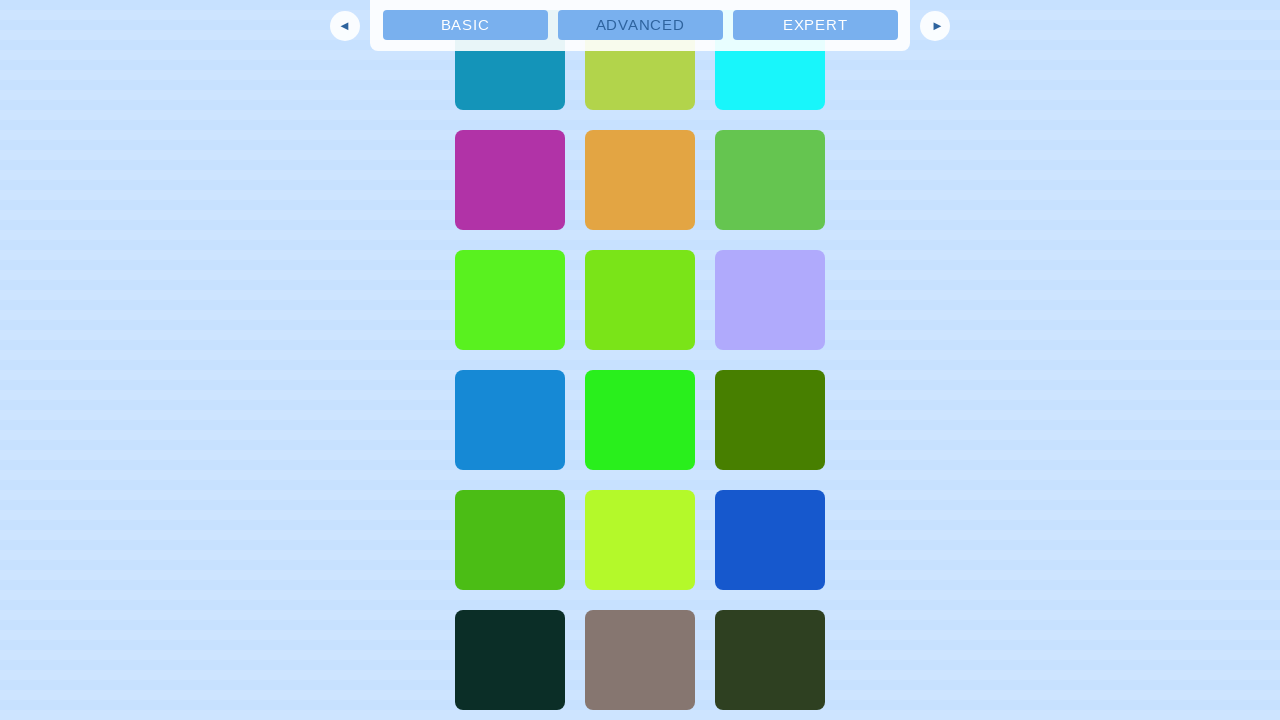

Scrolled to bottom (iteration 34)
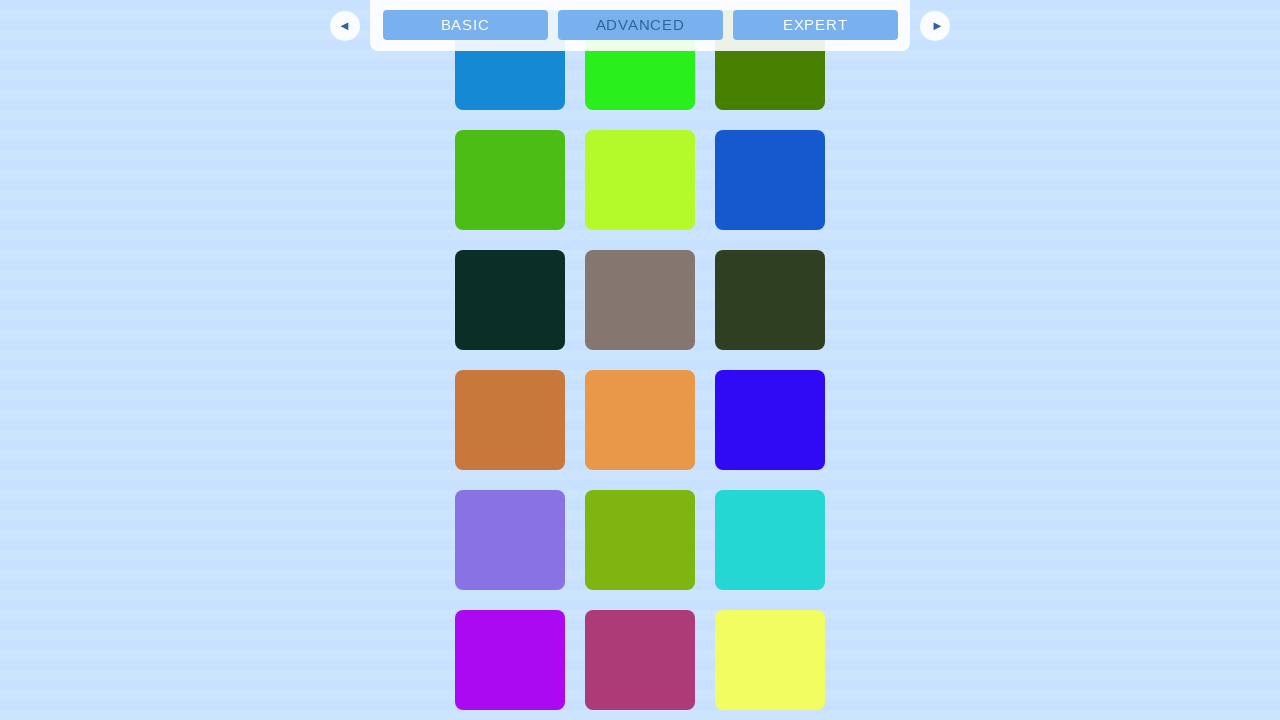

Waited 2 seconds for new content to load
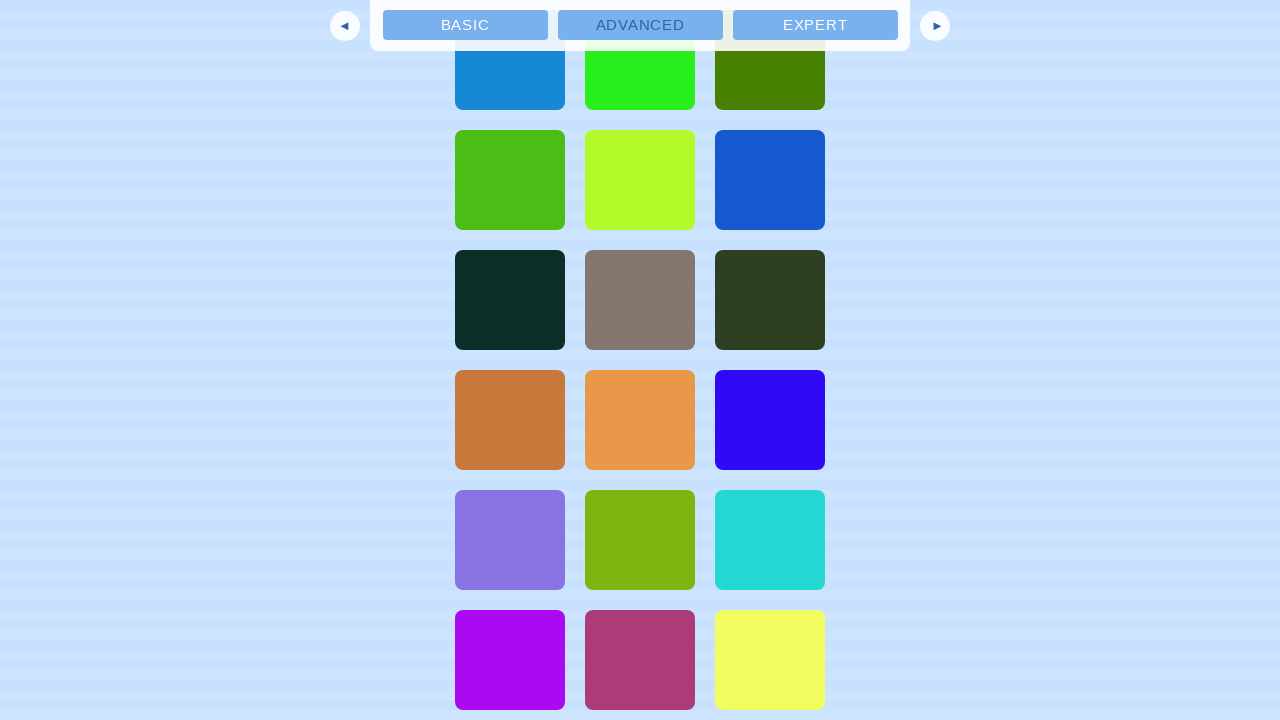

Retrieved new scroll height and compared with previous height
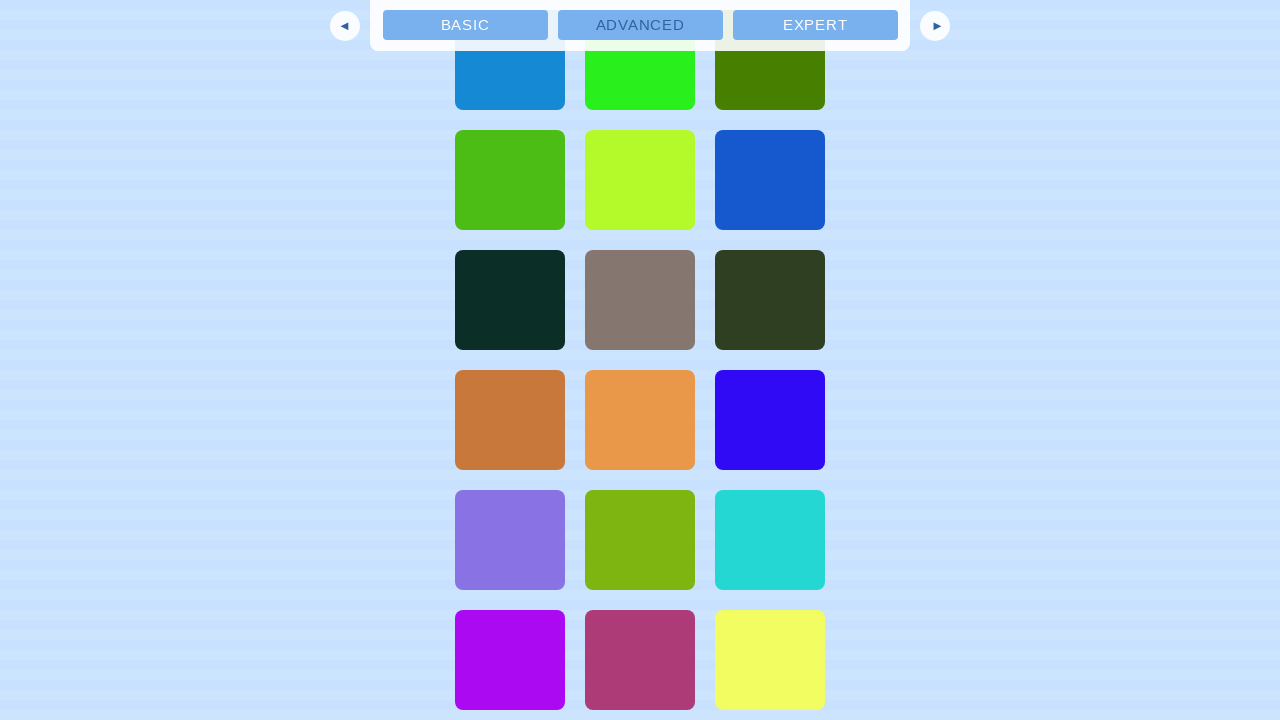

Scrolled to bottom (iteration 35)
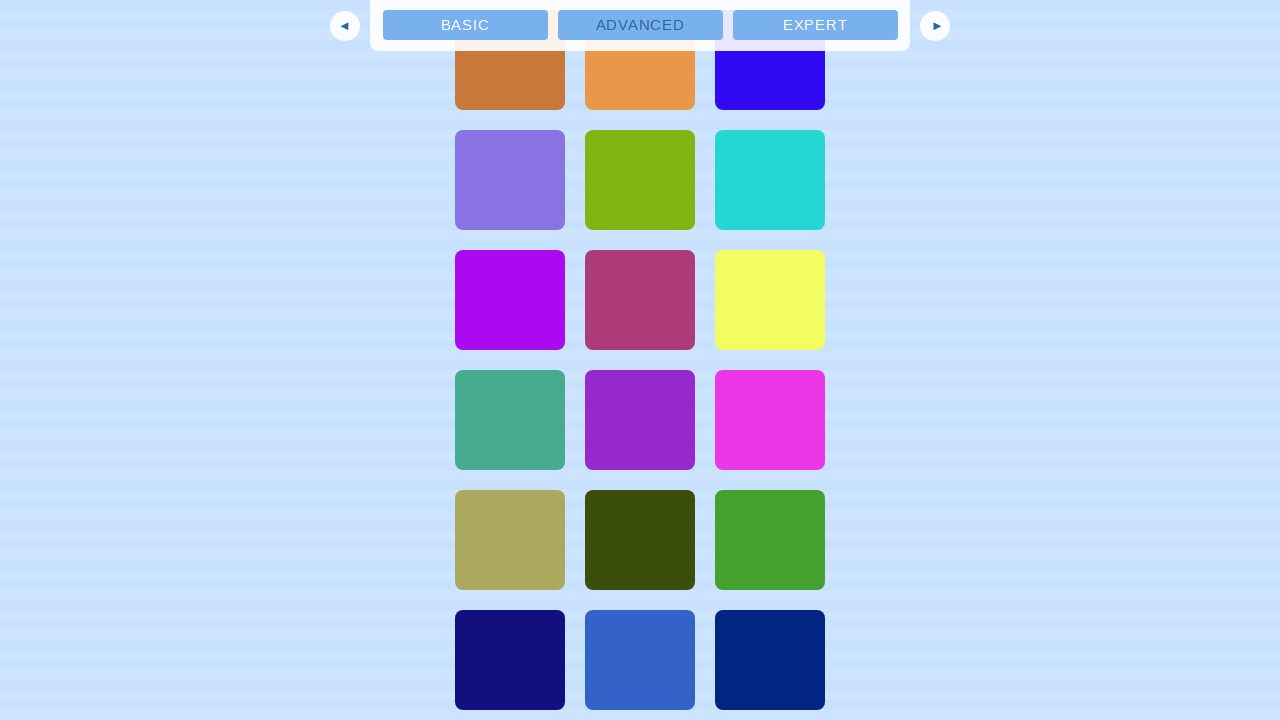

Waited 2 seconds for new content to load
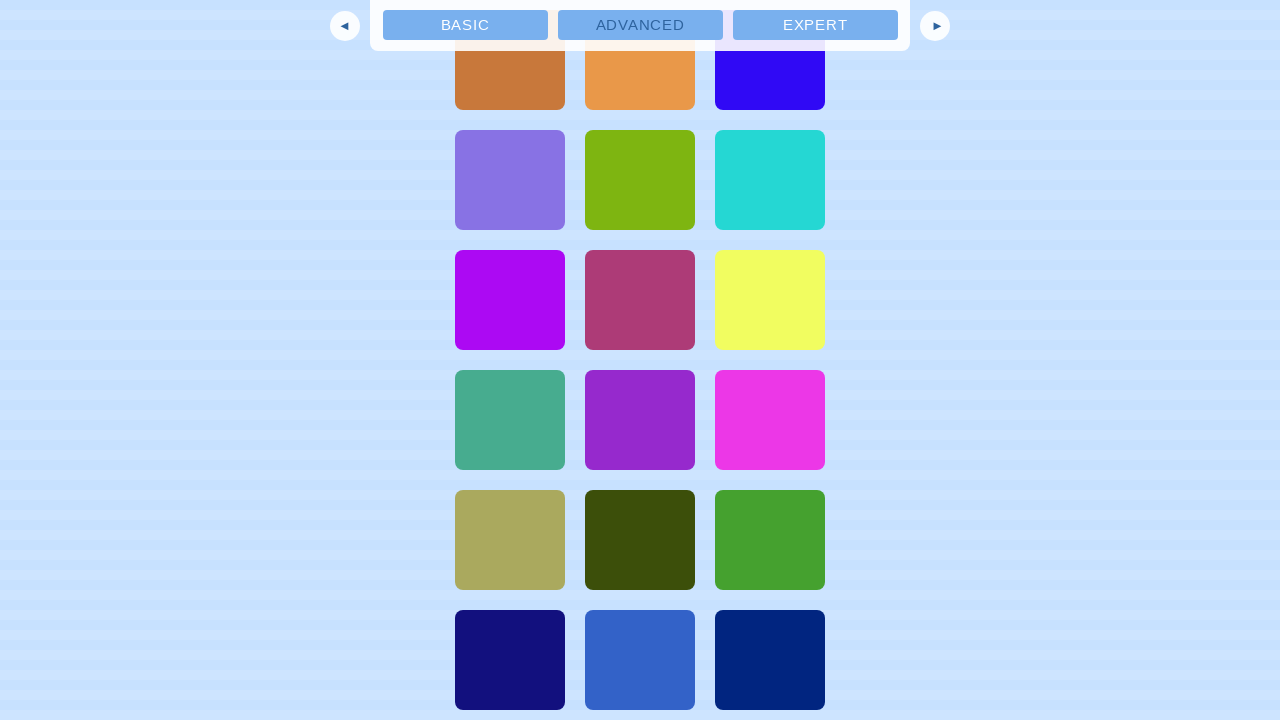

Retrieved new scroll height and compared with previous height
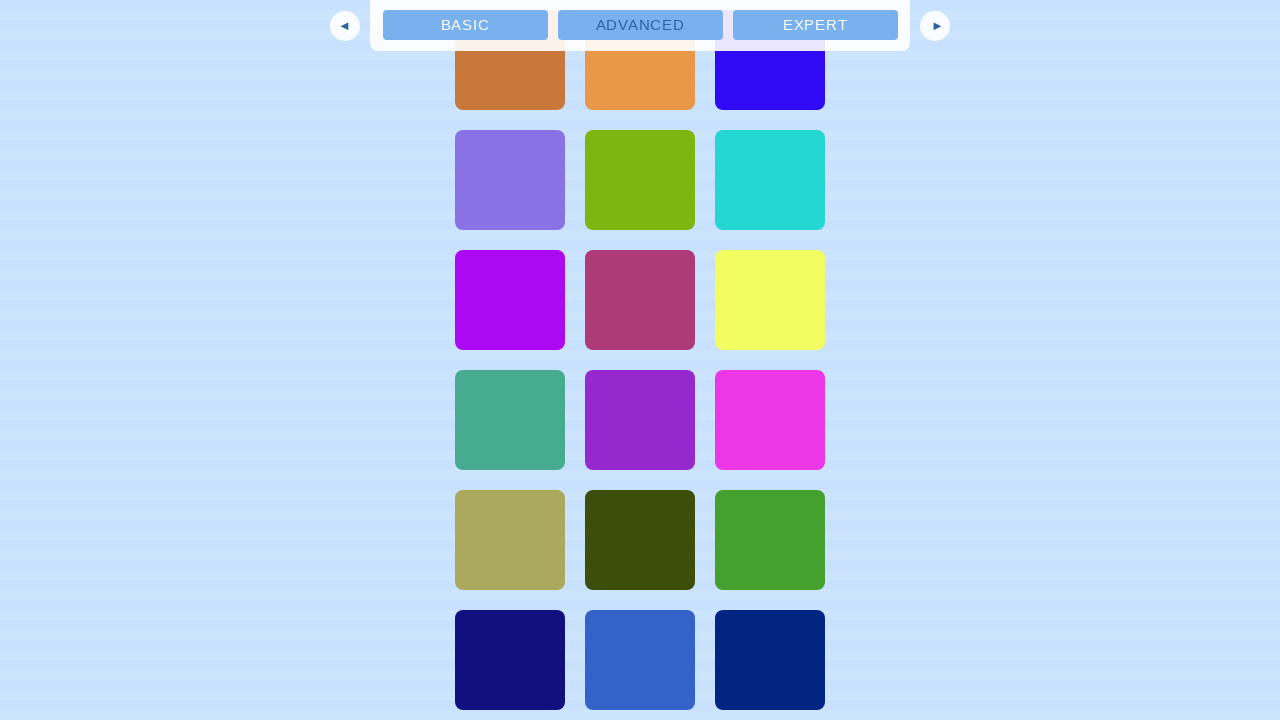

Scrolled to bottom (iteration 36)
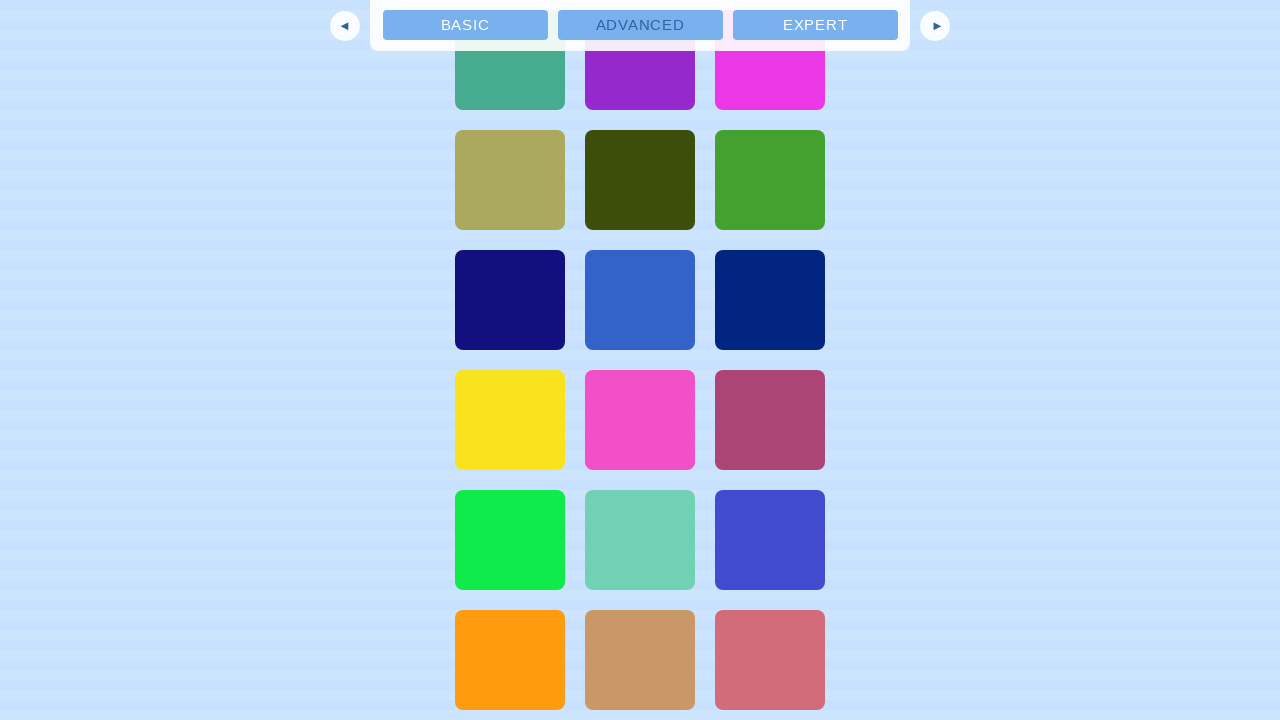

Waited 2 seconds for new content to load
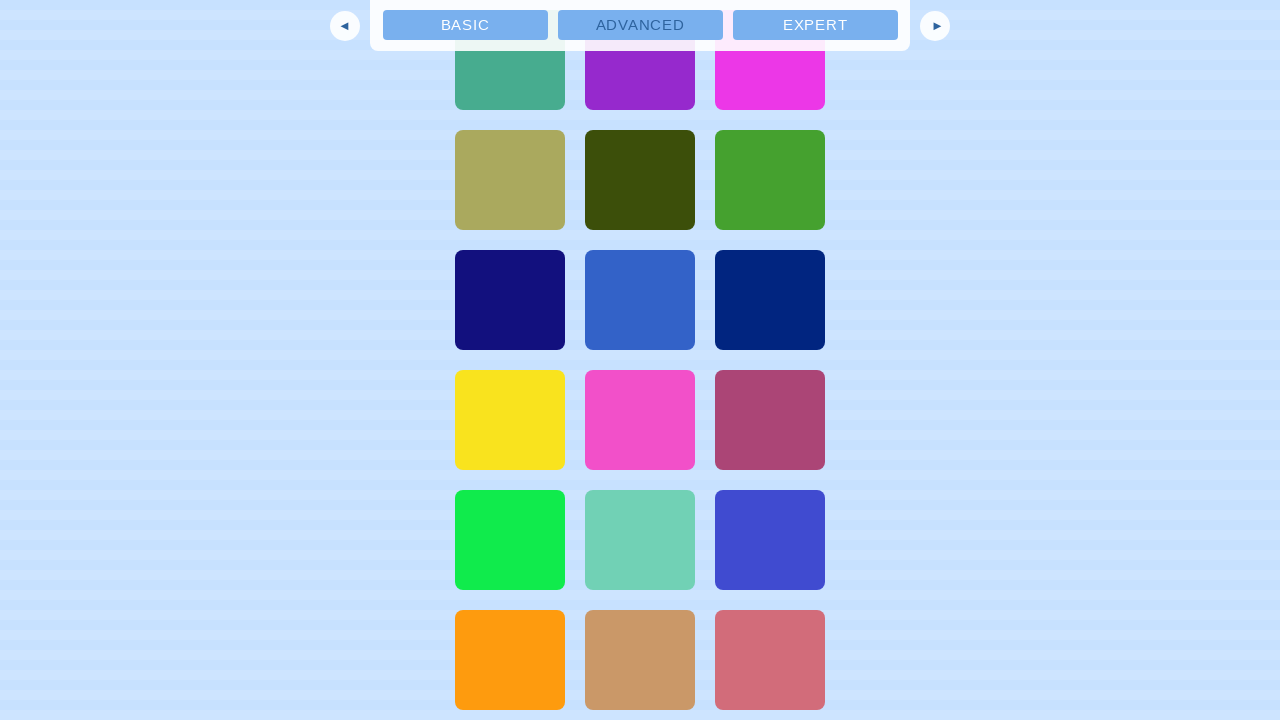

Retrieved new scroll height and compared with previous height
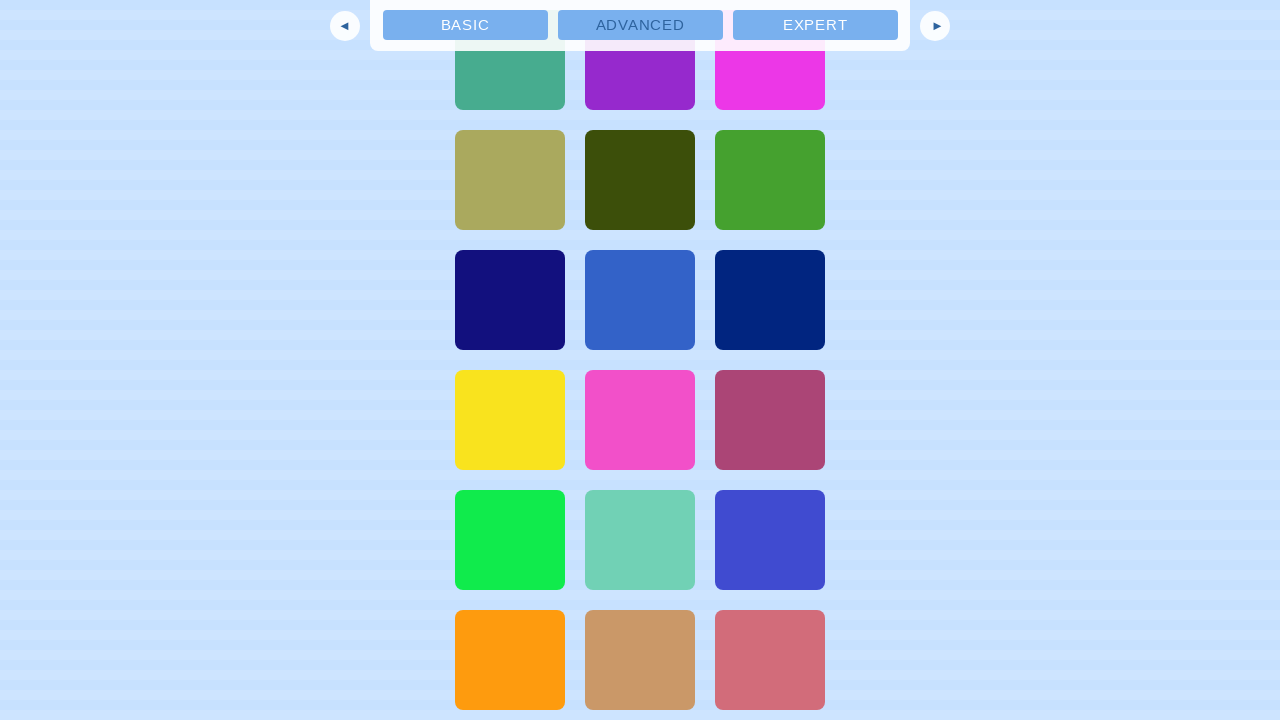

Scrolled to bottom (iteration 37)
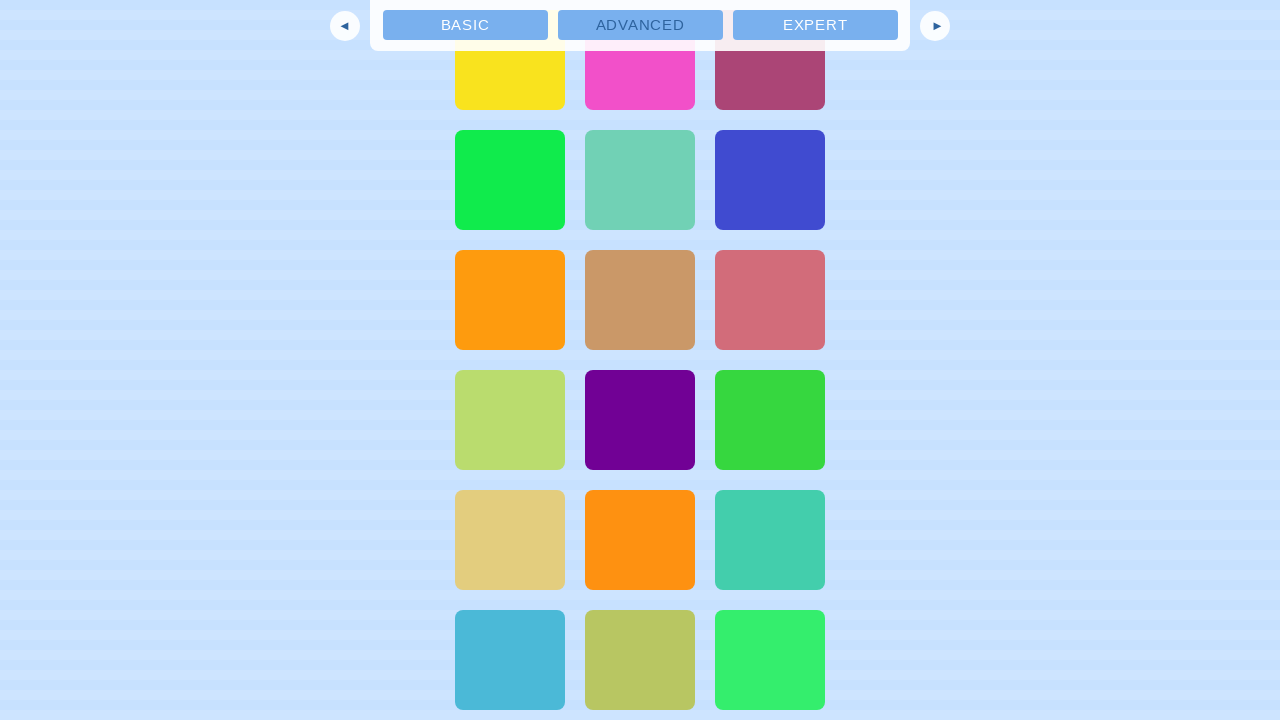

Waited 2 seconds for new content to load
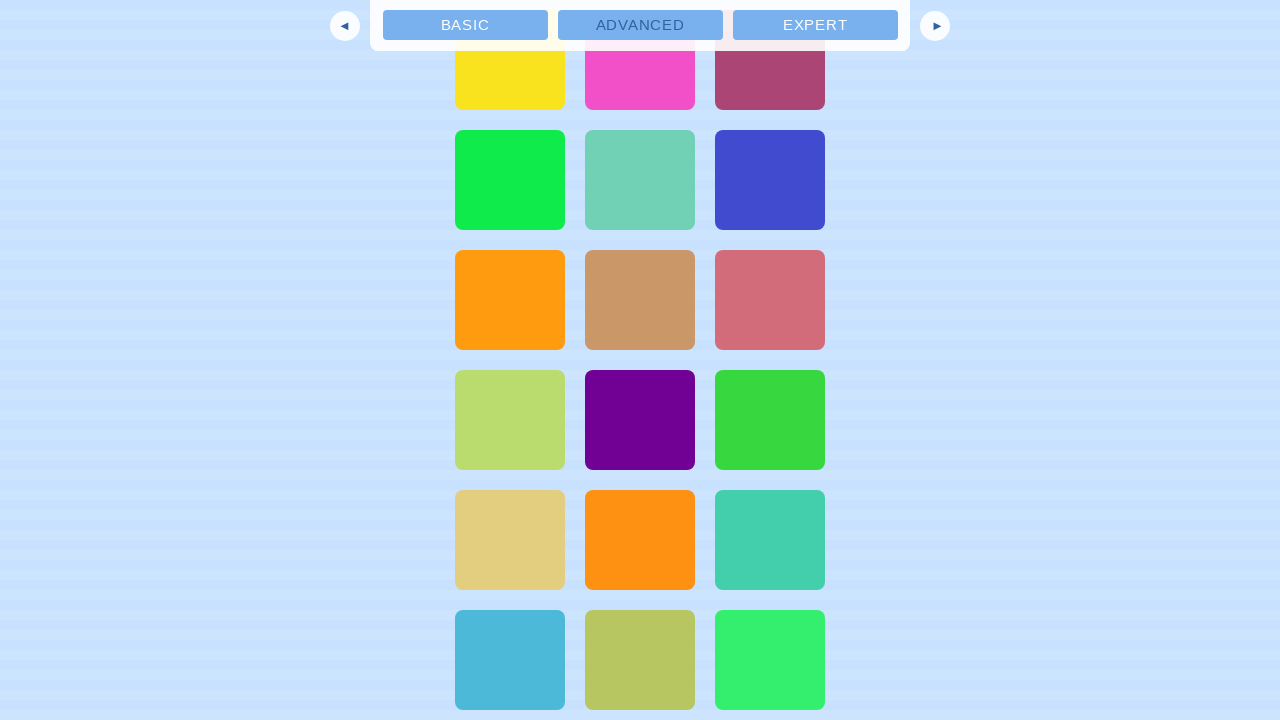

Retrieved new scroll height and compared with previous height
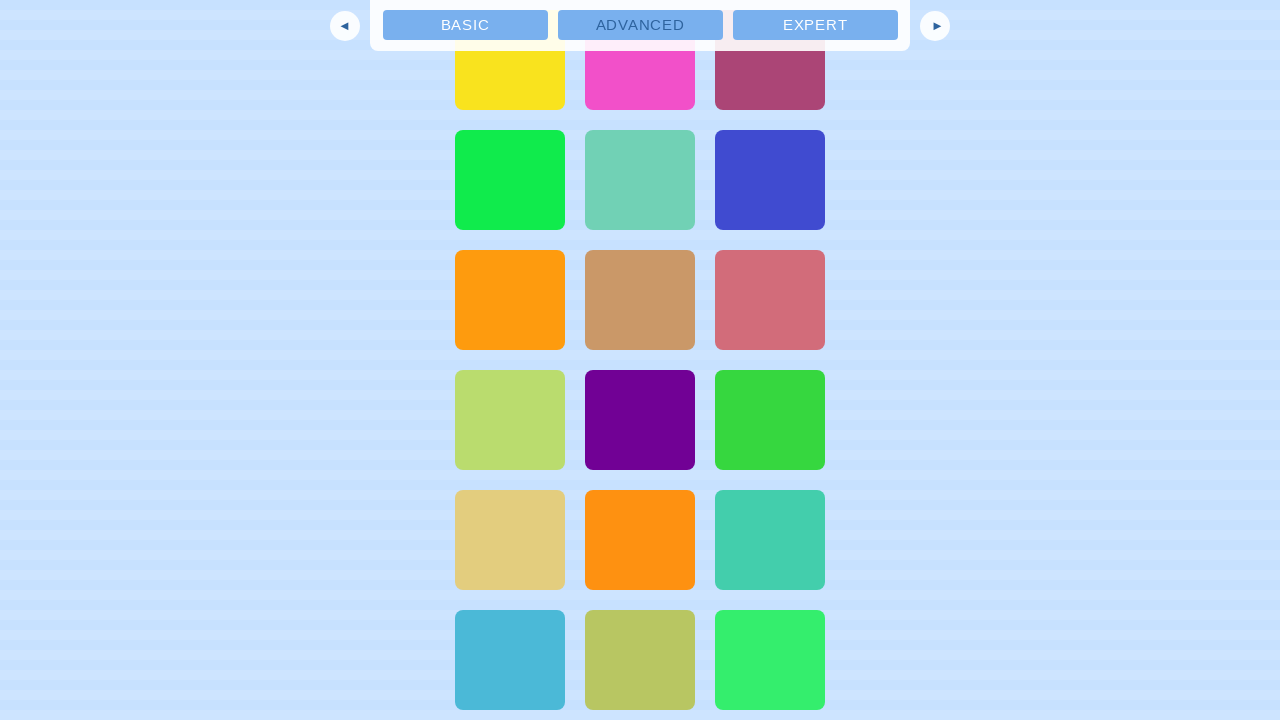

Scrolled to bottom (iteration 38)
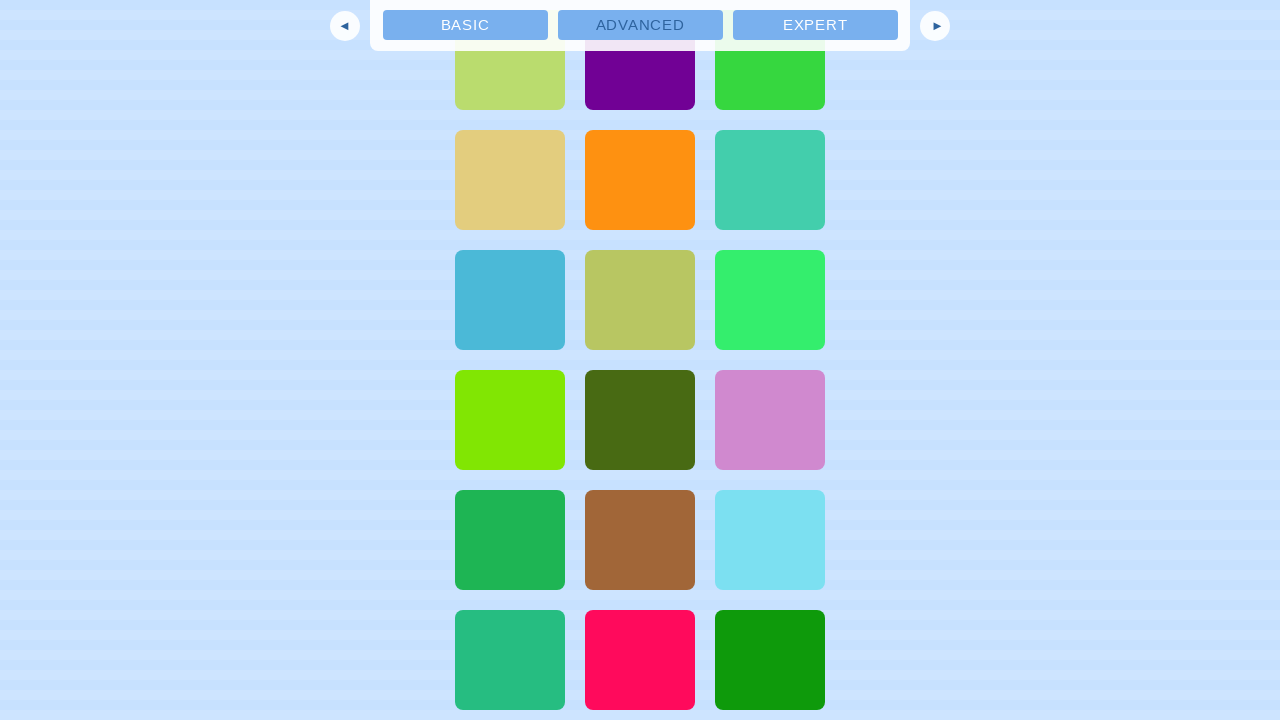

Waited 2 seconds for new content to load
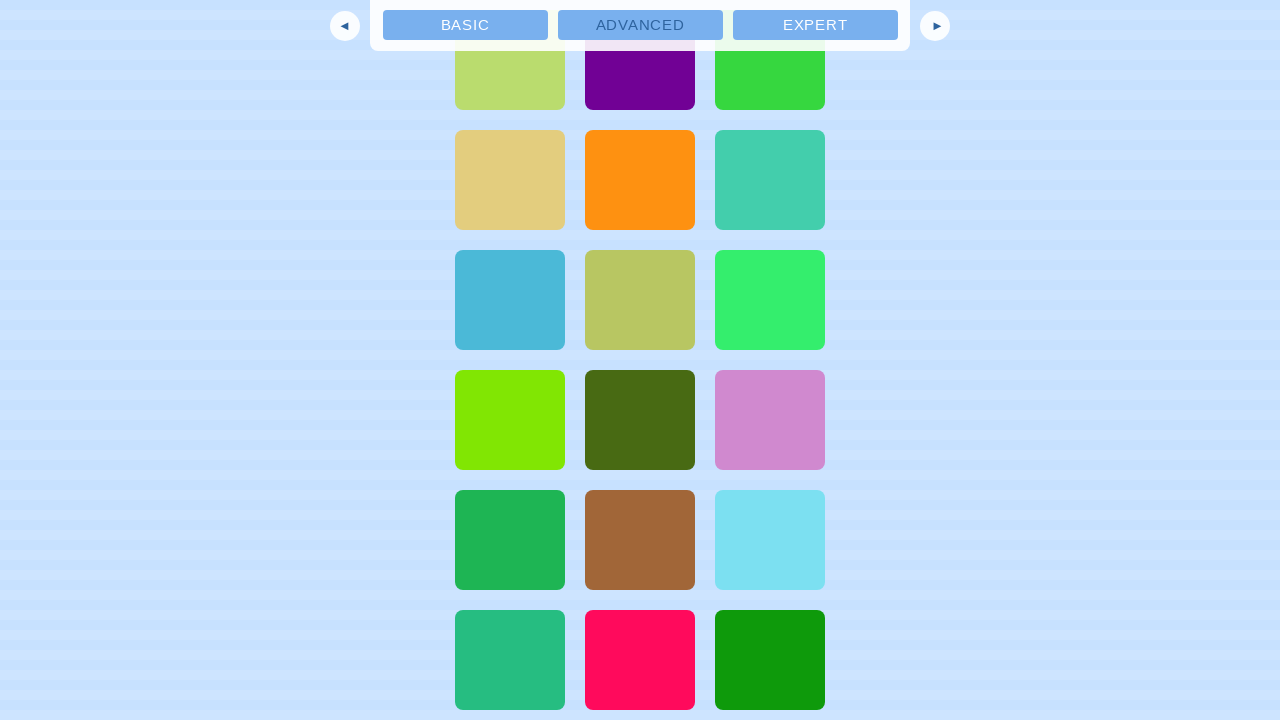

Retrieved new scroll height and compared with previous height
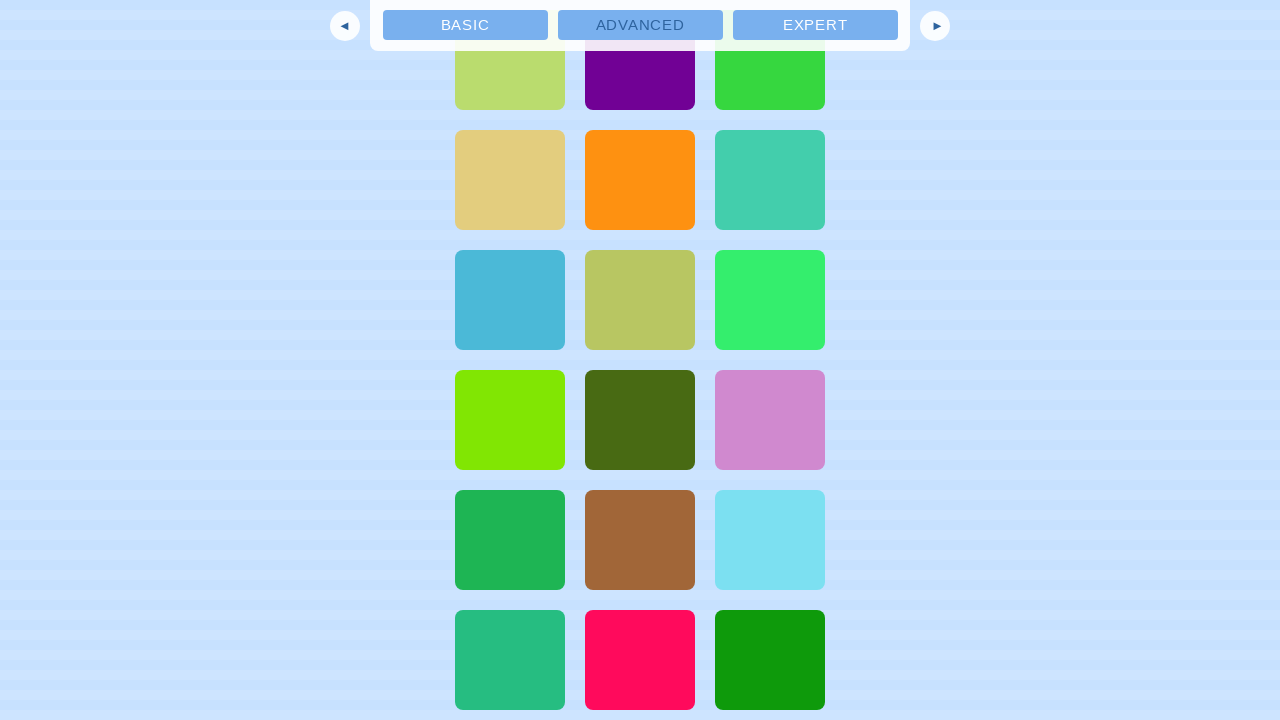

Scrolled to bottom (iteration 39)
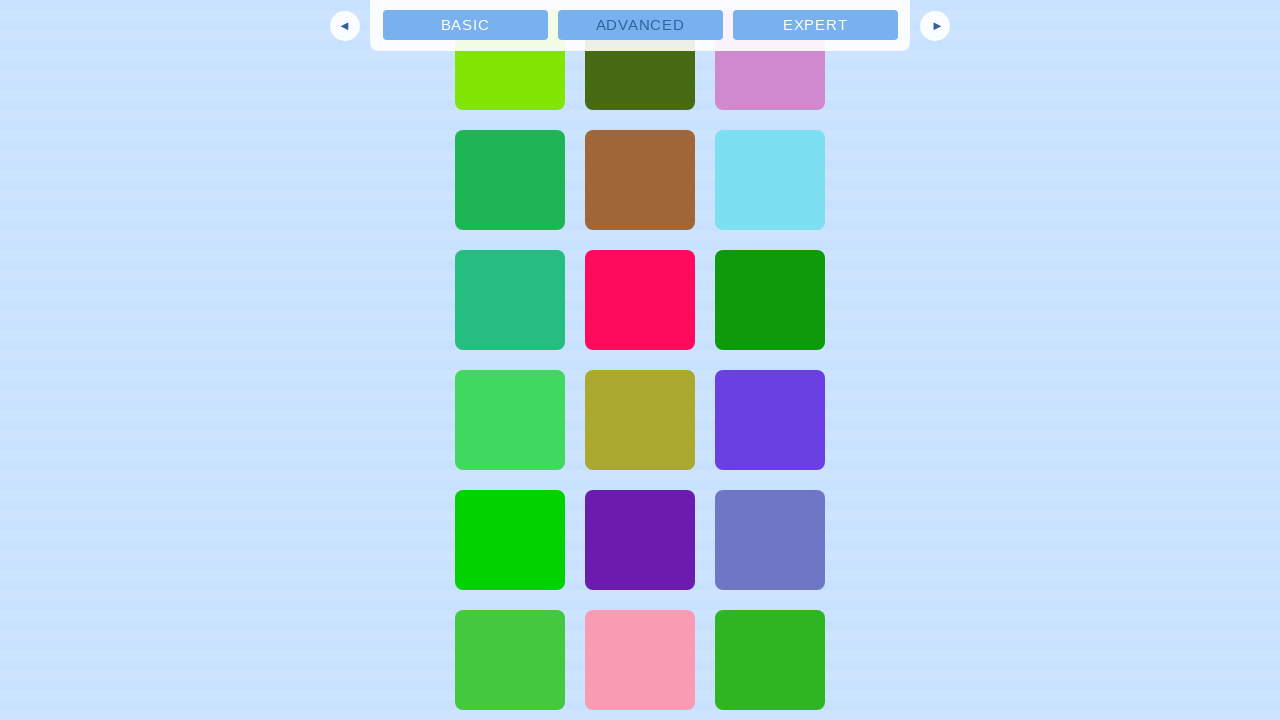

Waited 2 seconds for new content to load
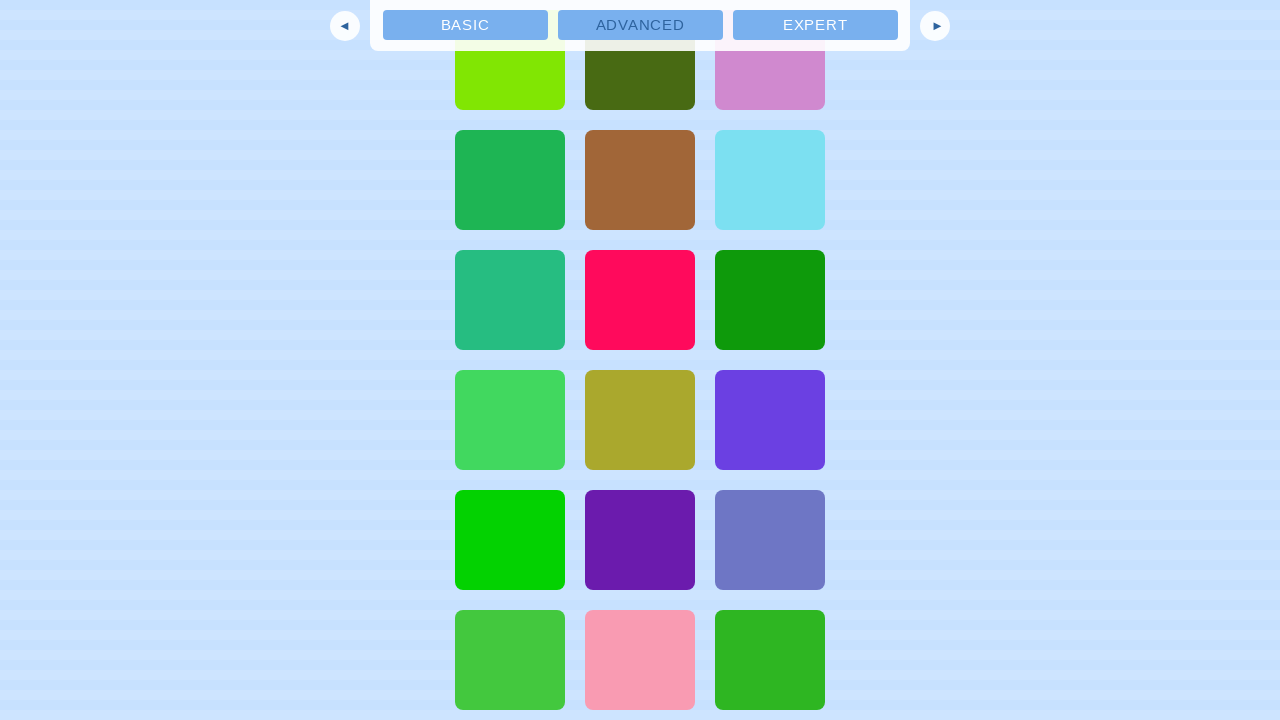

Retrieved new scroll height and compared with previous height
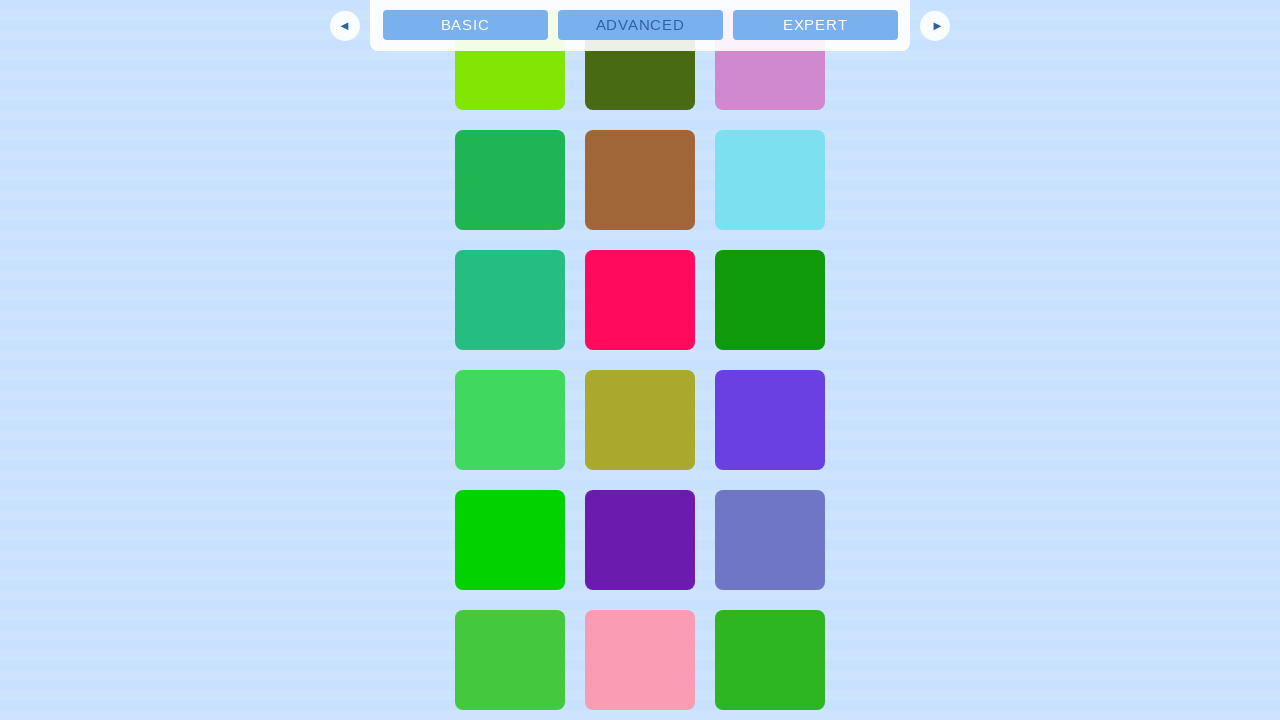

Scrolled to bottom (iteration 40)
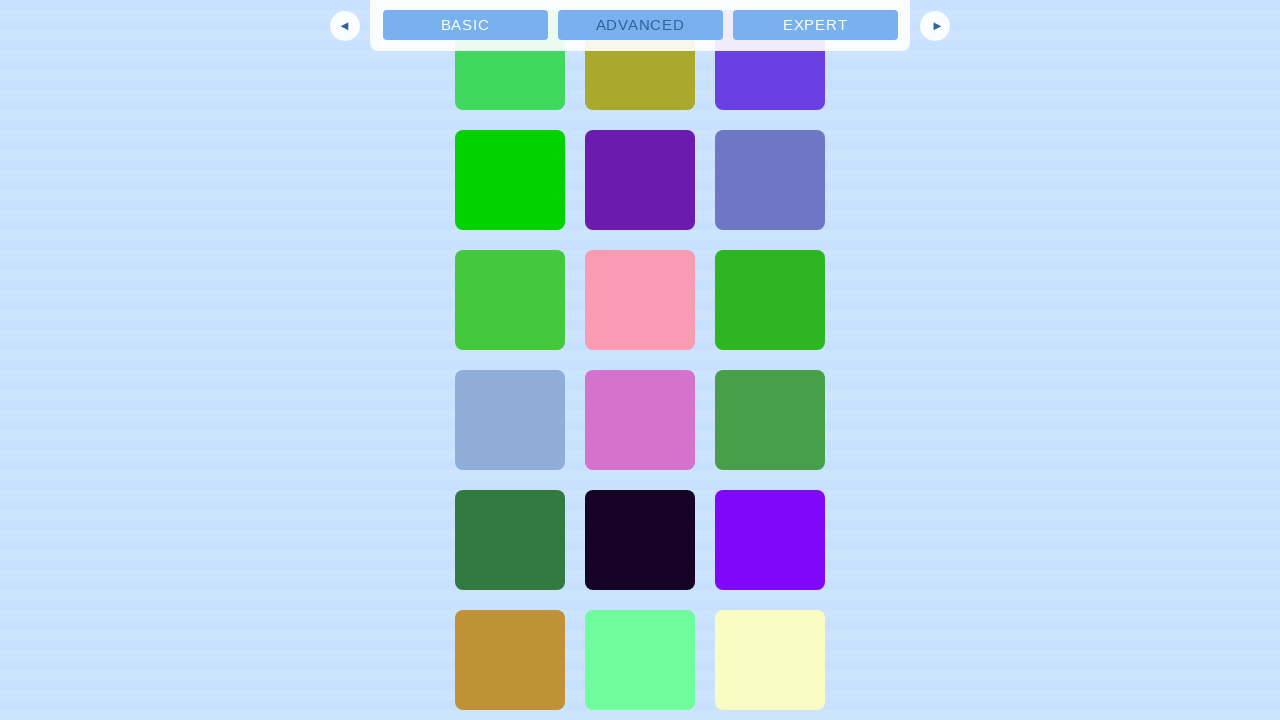

Waited 2 seconds for new content to load
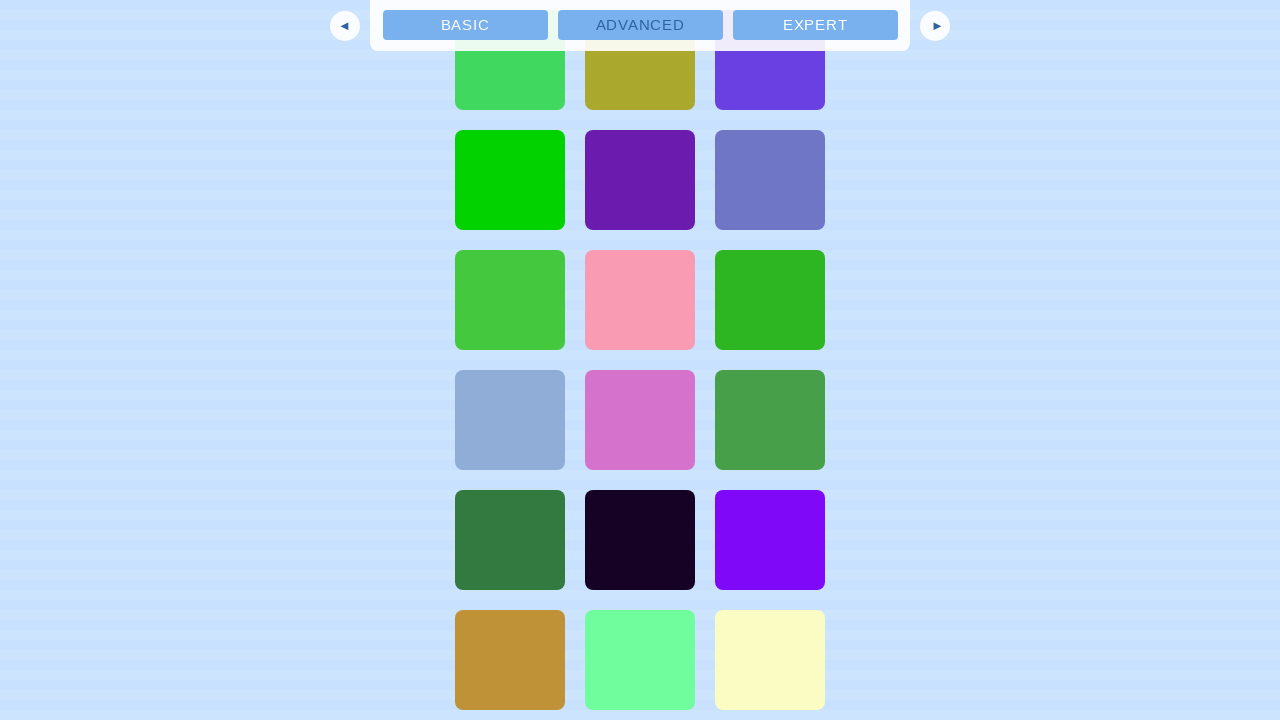

Retrieved new scroll height and compared with previous height
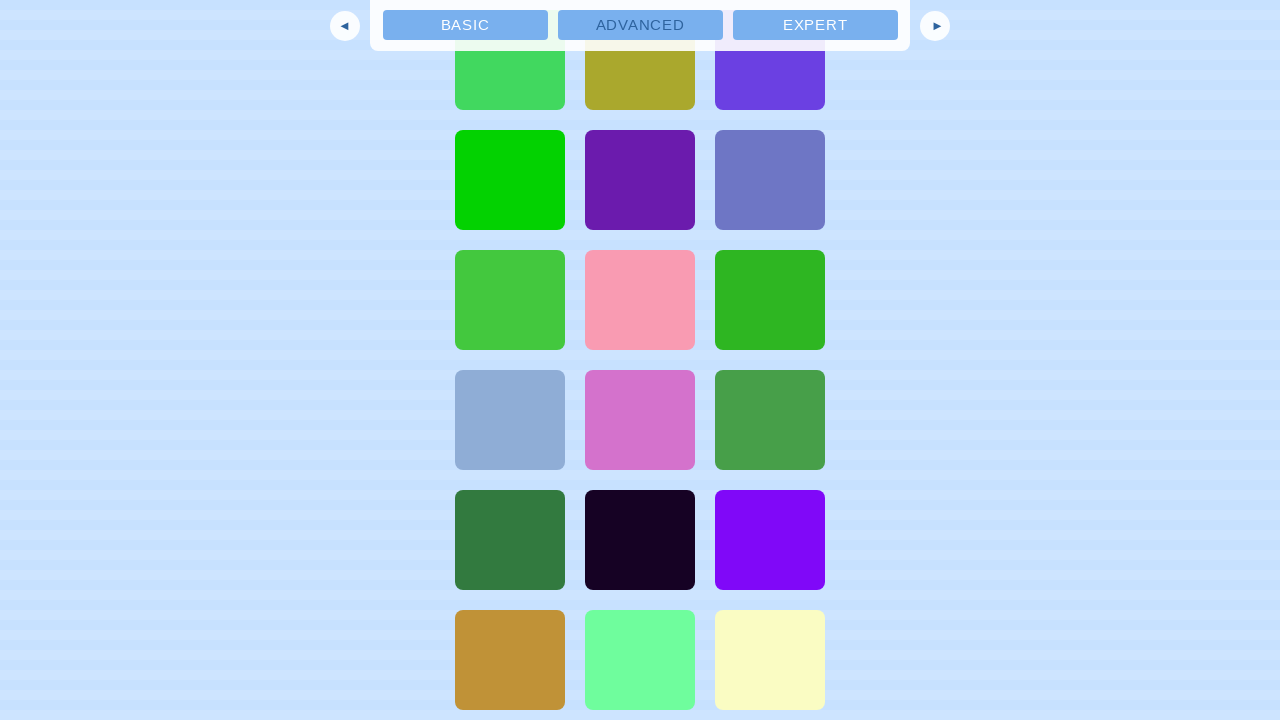

Scrolled to bottom (iteration 41)
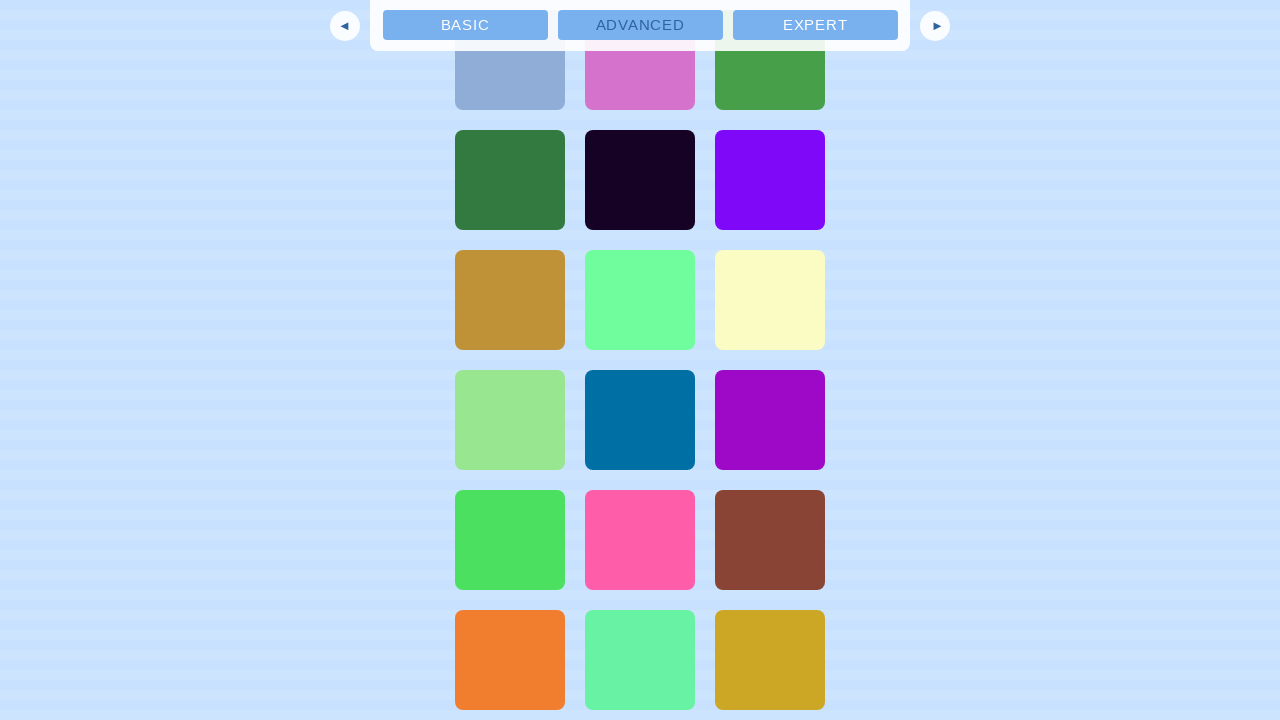

Waited 2 seconds for new content to load
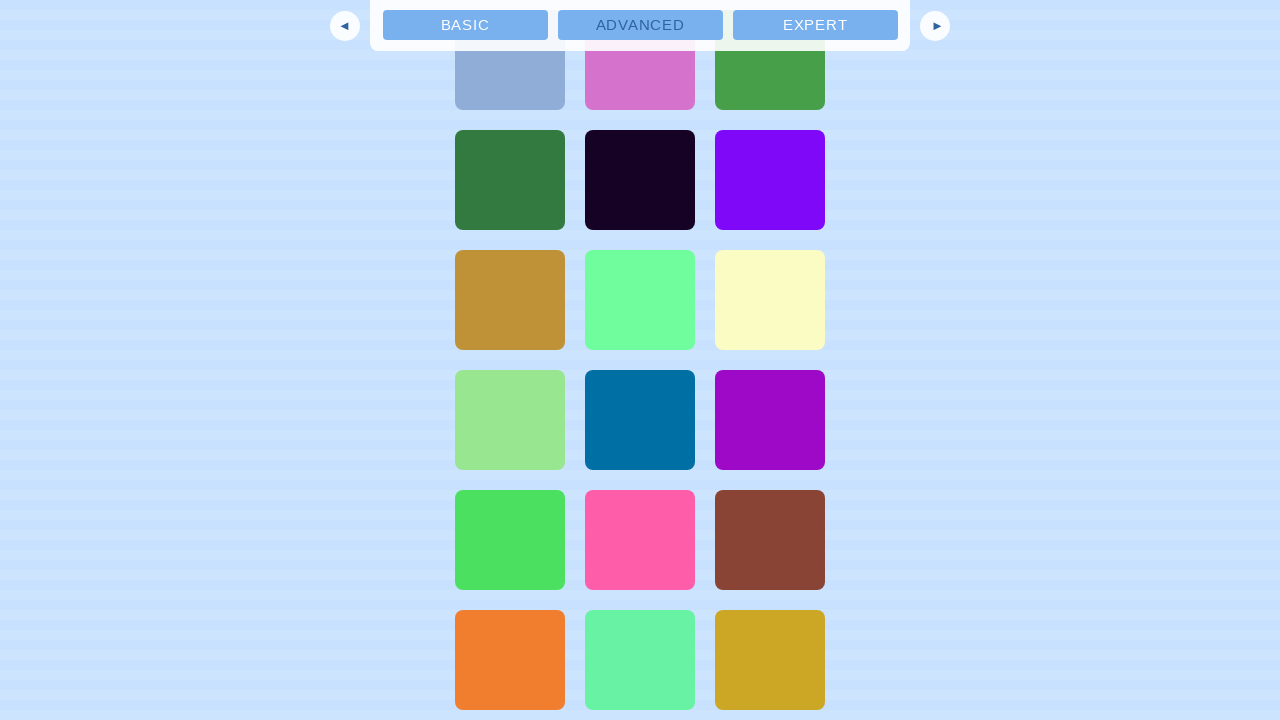

Retrieved new scroll height and compared with previous height
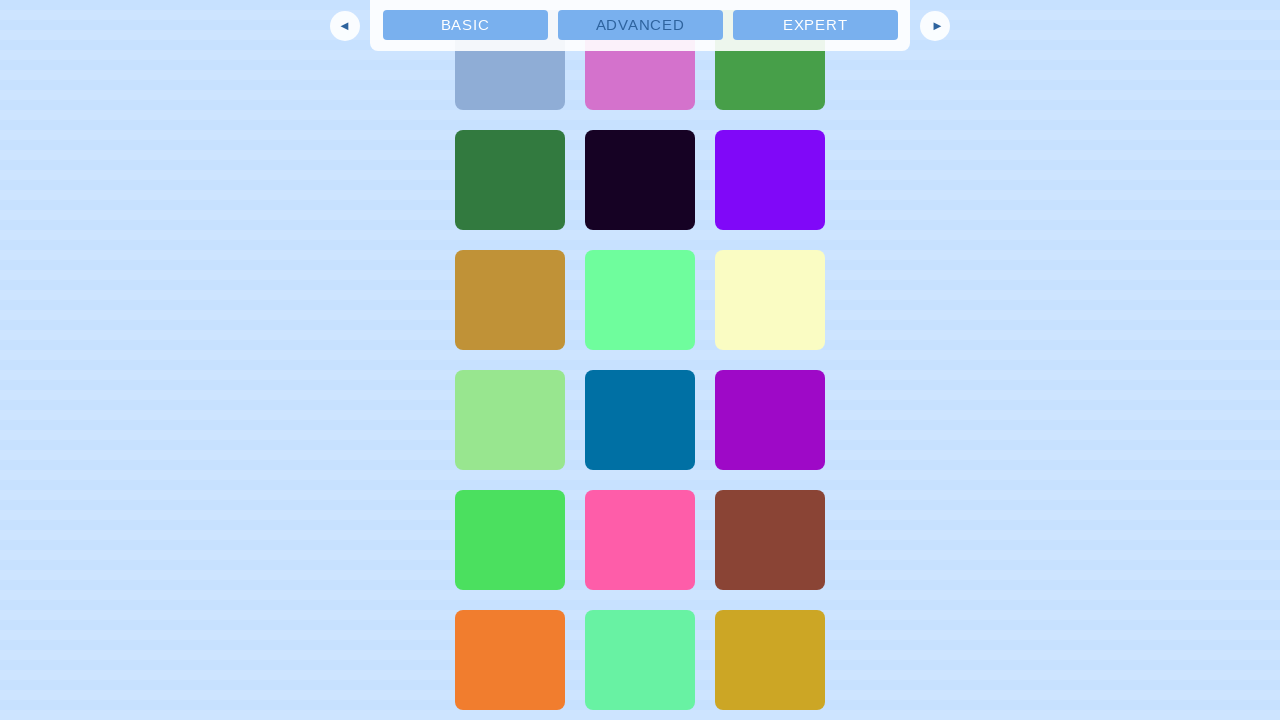

Scrolled to bottom (iteration 42)
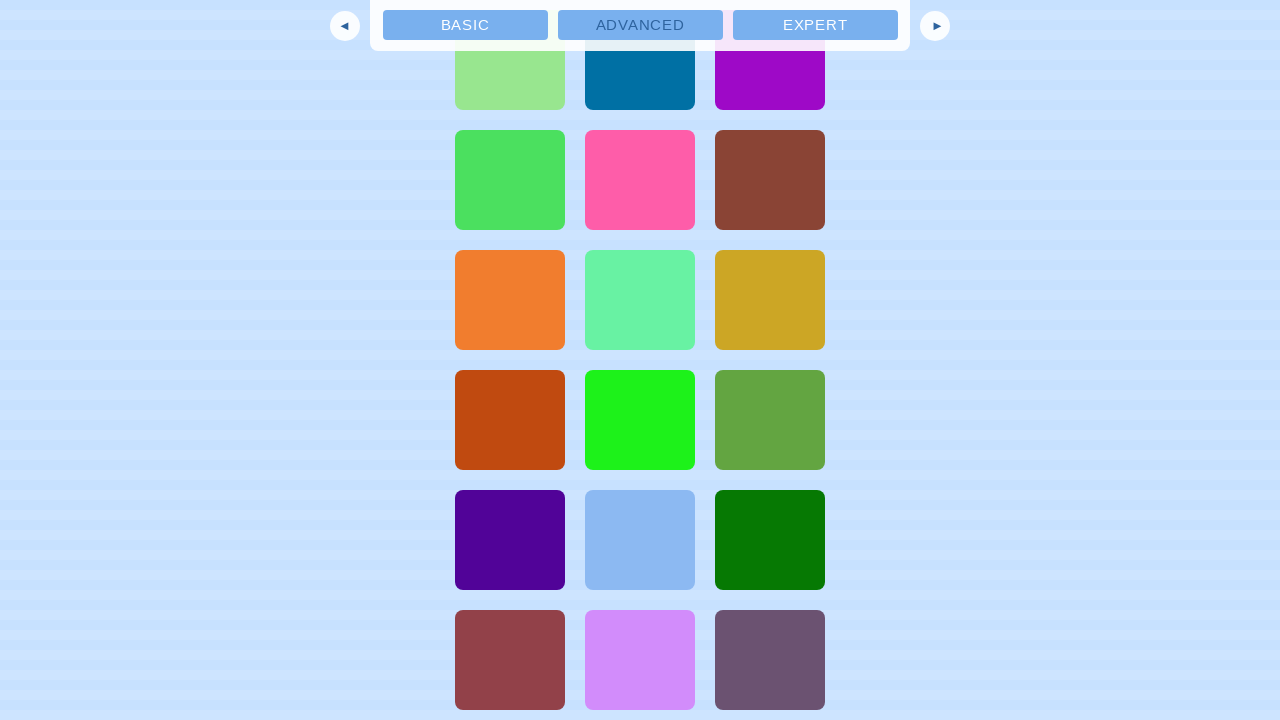

Waited 2 seconds for new content to load
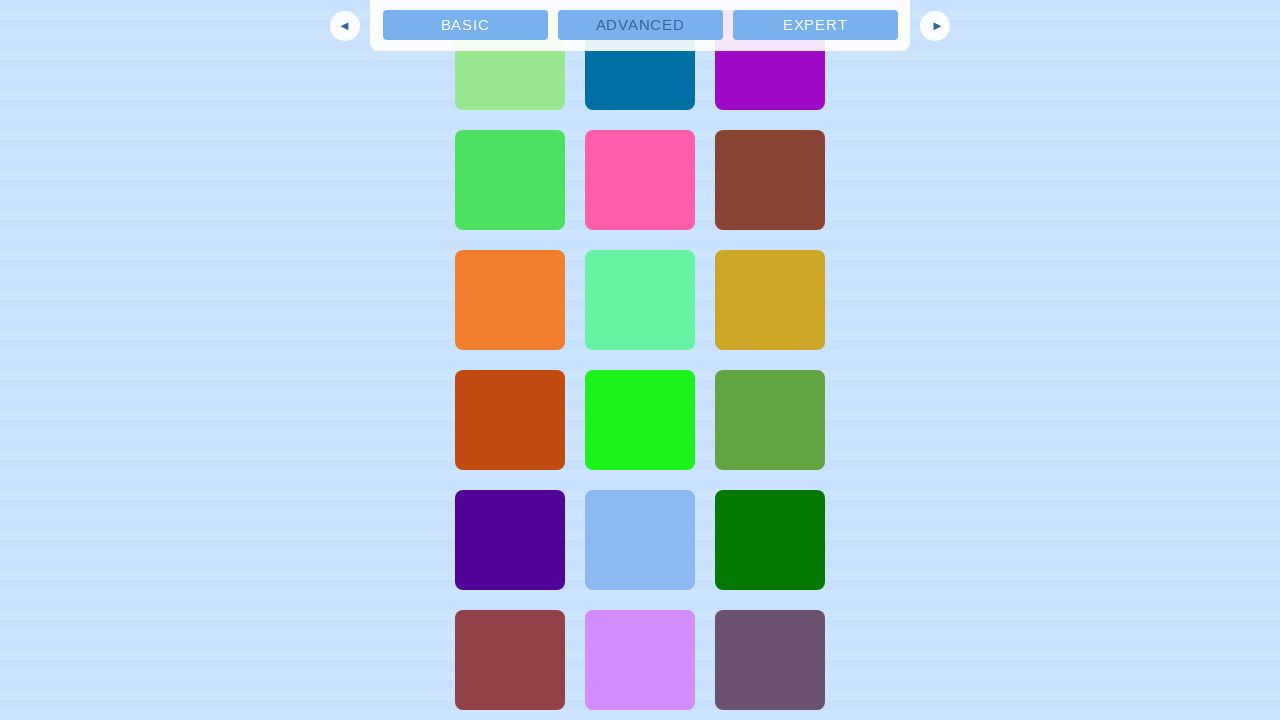

Retrieved new scroll height and compared with previous height
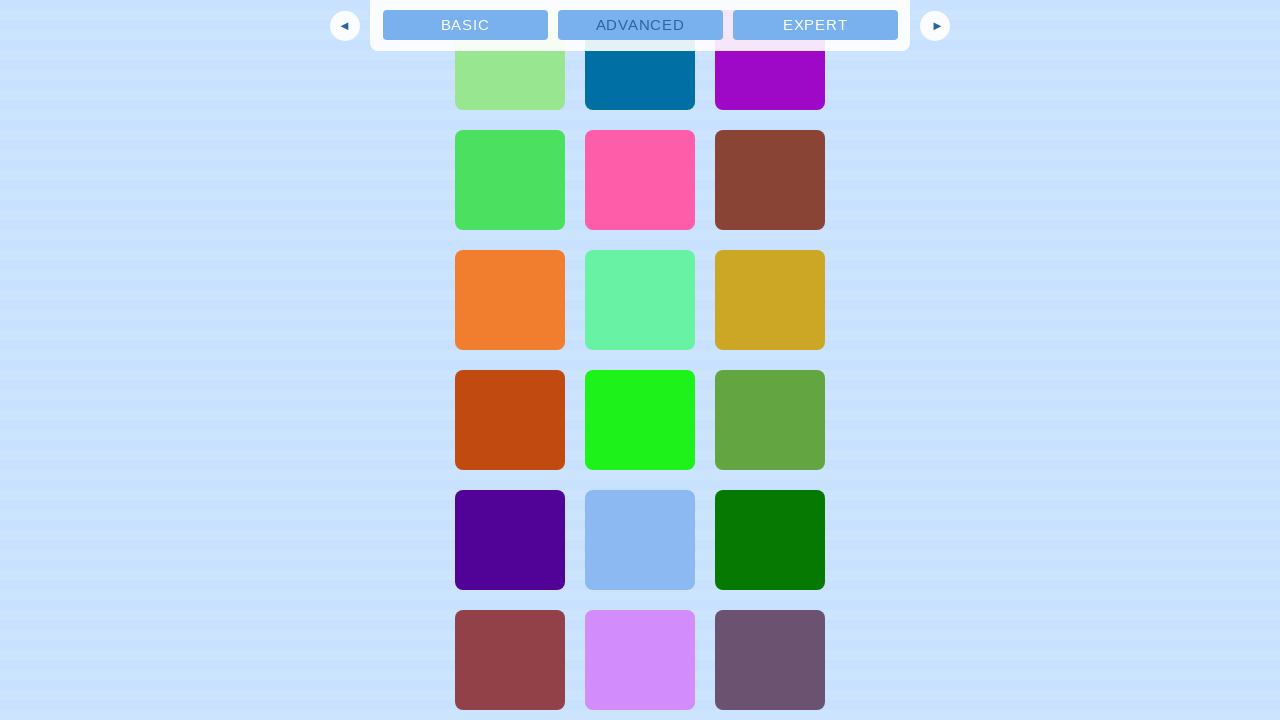

Scrolled to bottom (iteration 43)
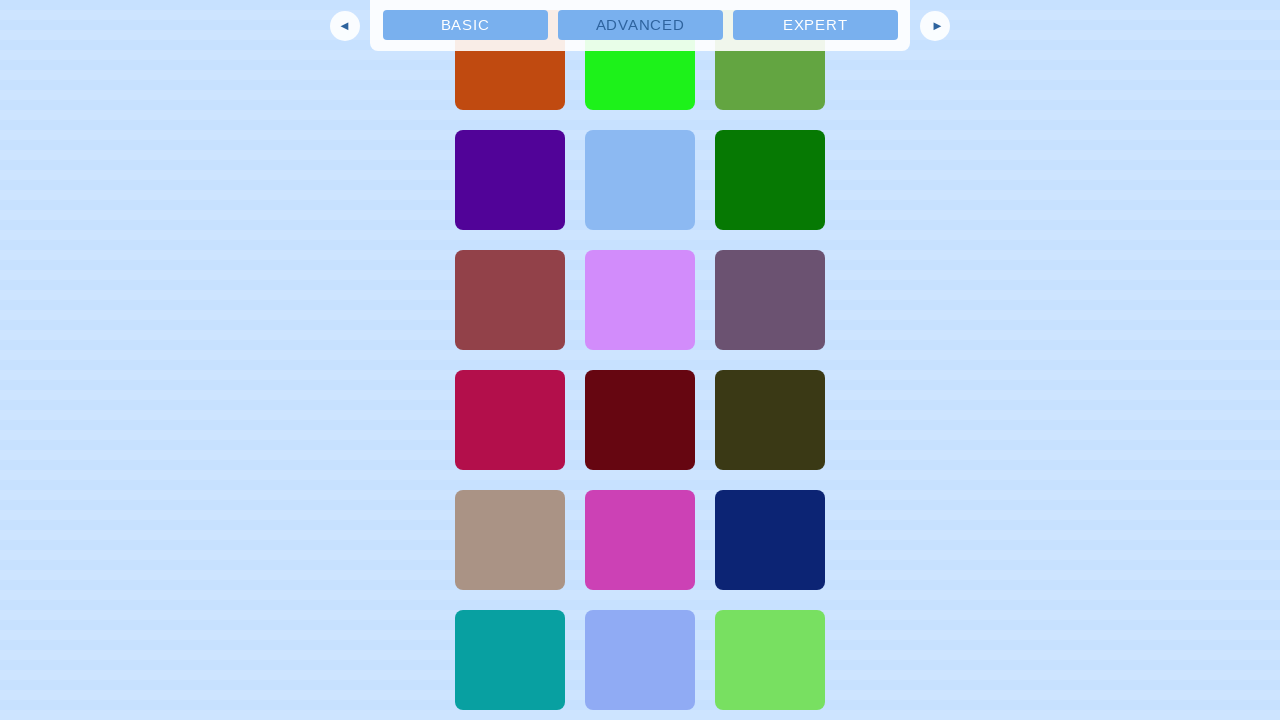

Waited 2 seconds for new content to load
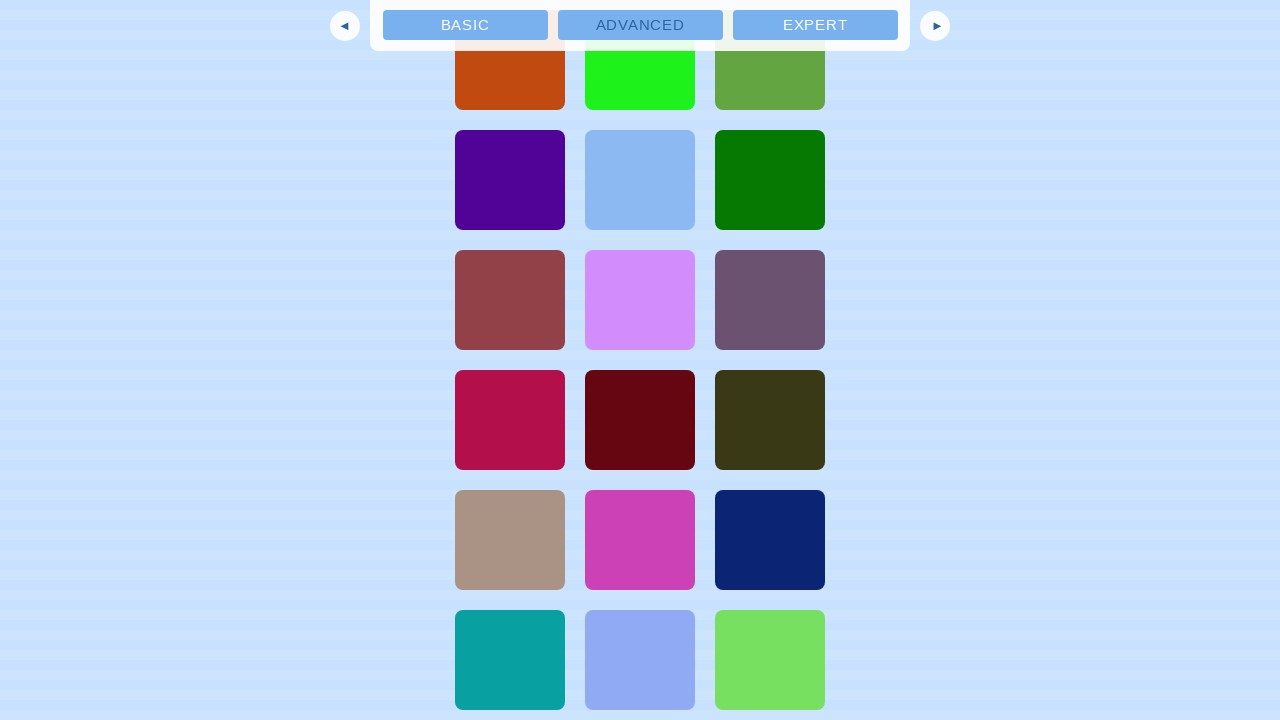

Retrieved new scroll height and compared with previous height
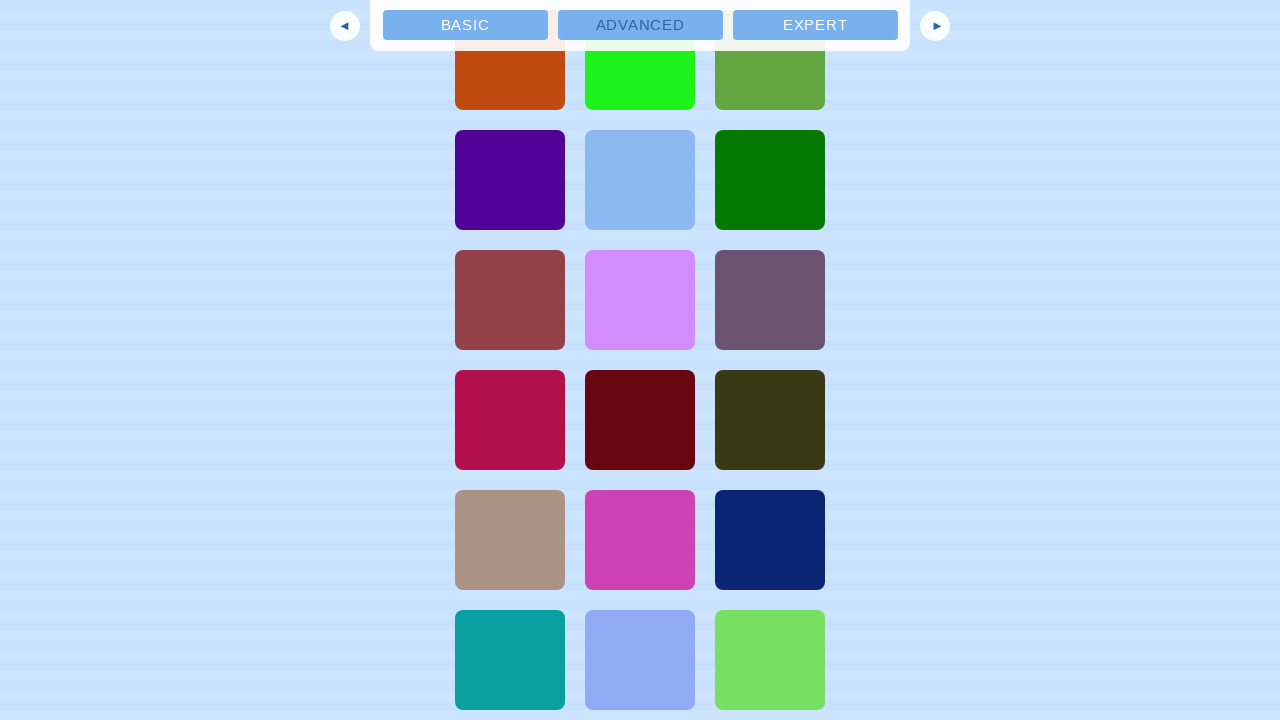

Scrolled to bottom (iteration 44)
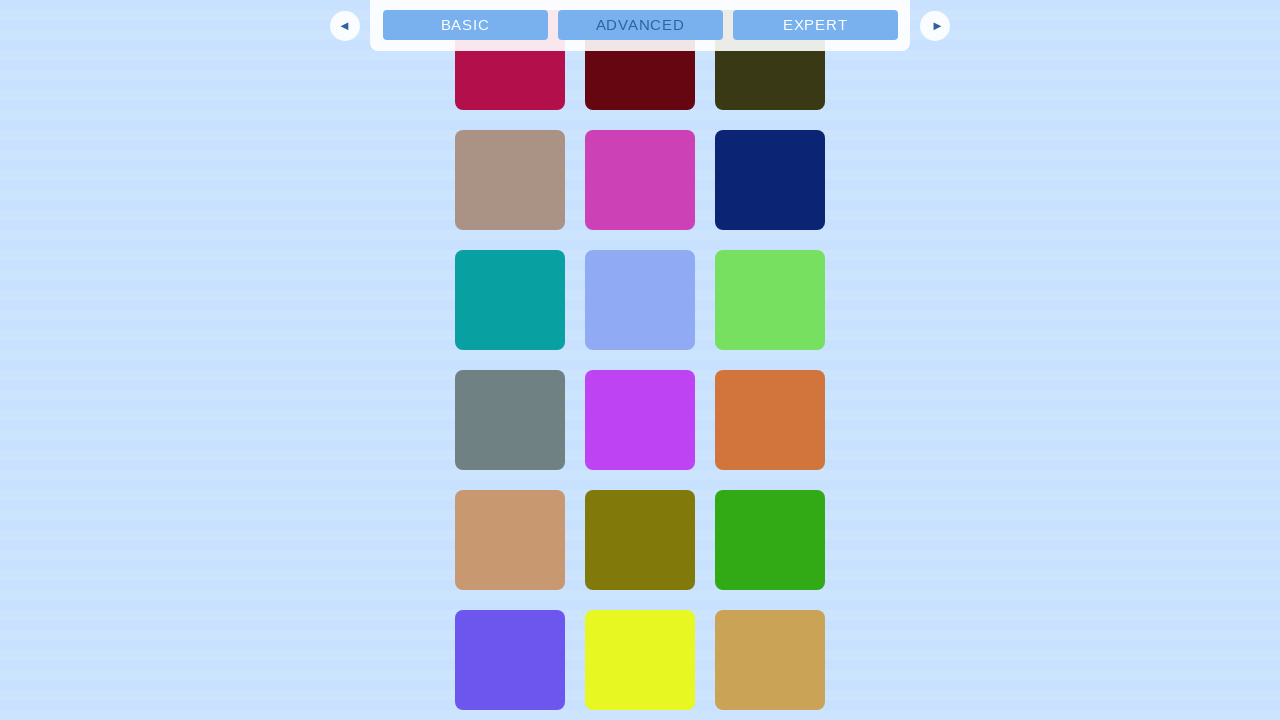

Waited 2 seconds for new content to load
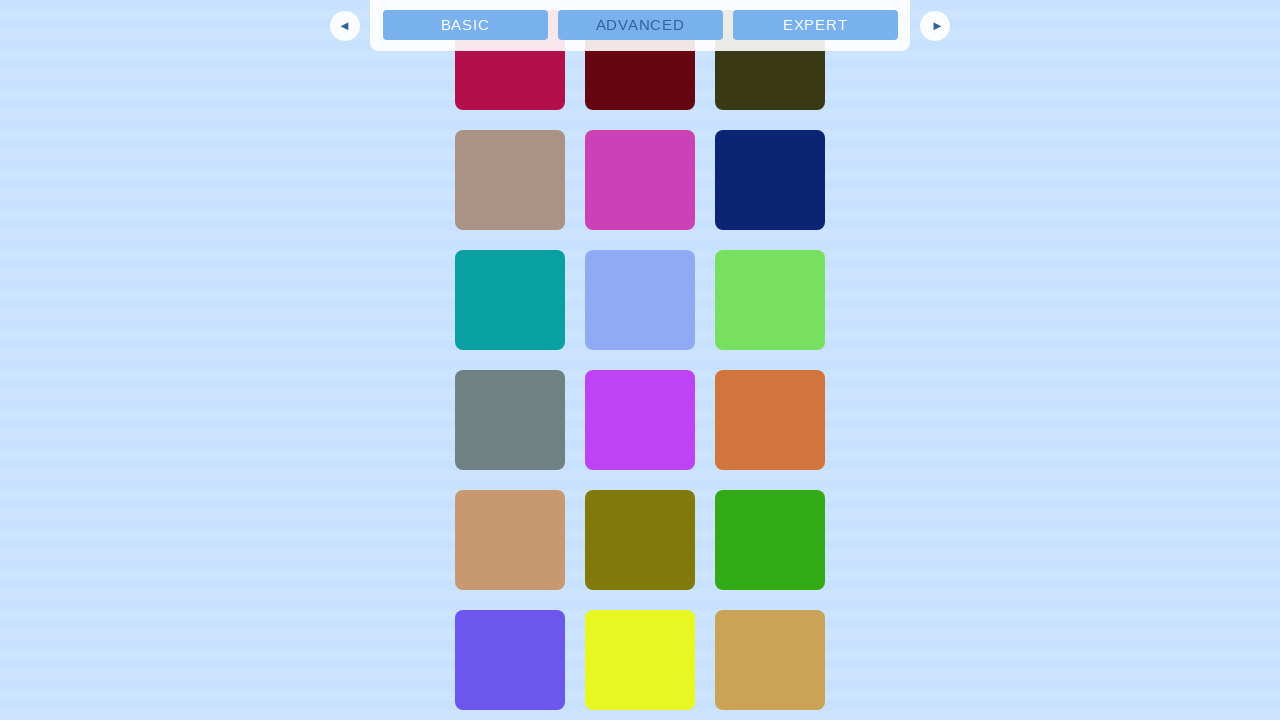

Retrieved new scroll height and compared with previous height
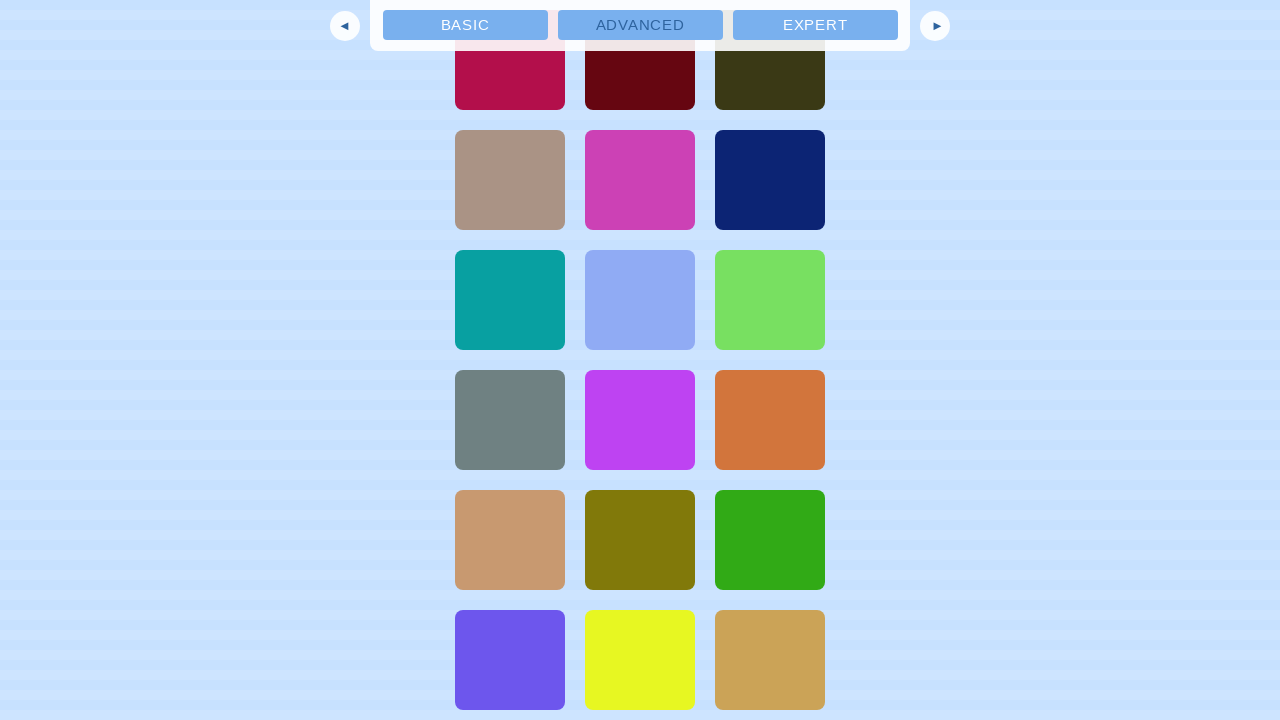

Scrolled to bottom (iteration 45)
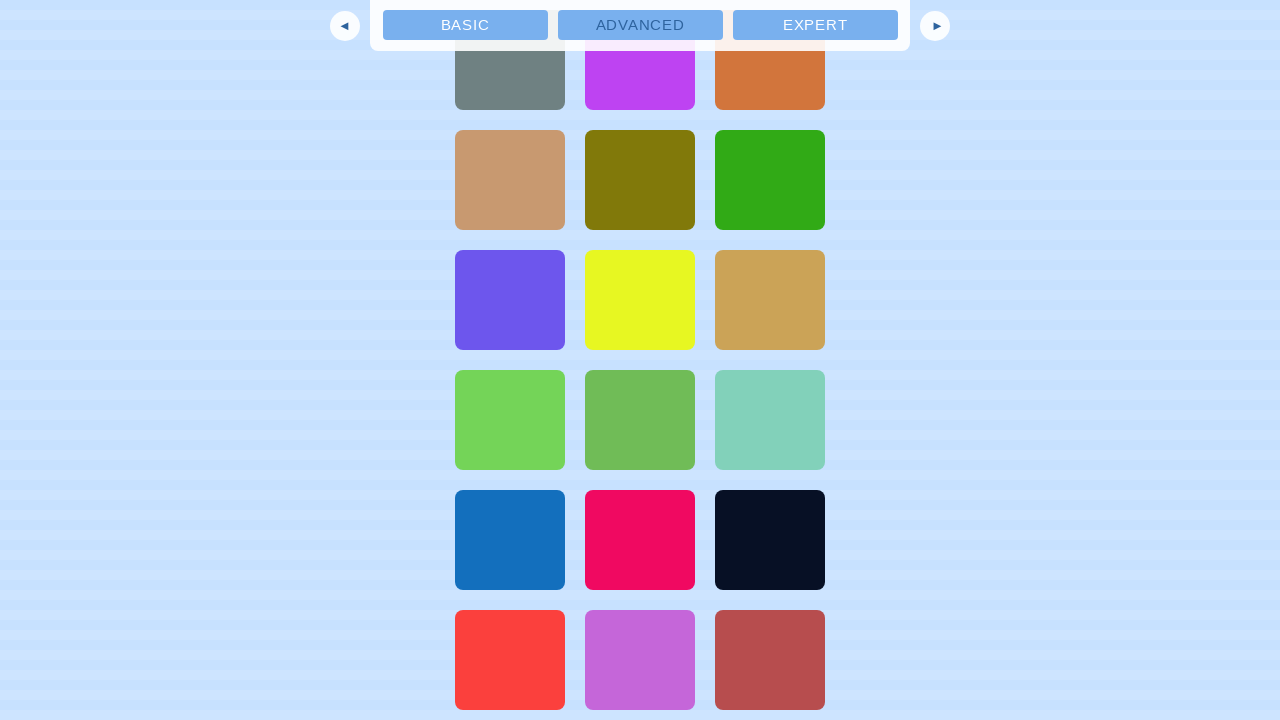

Waited 2 seconds for new content to load
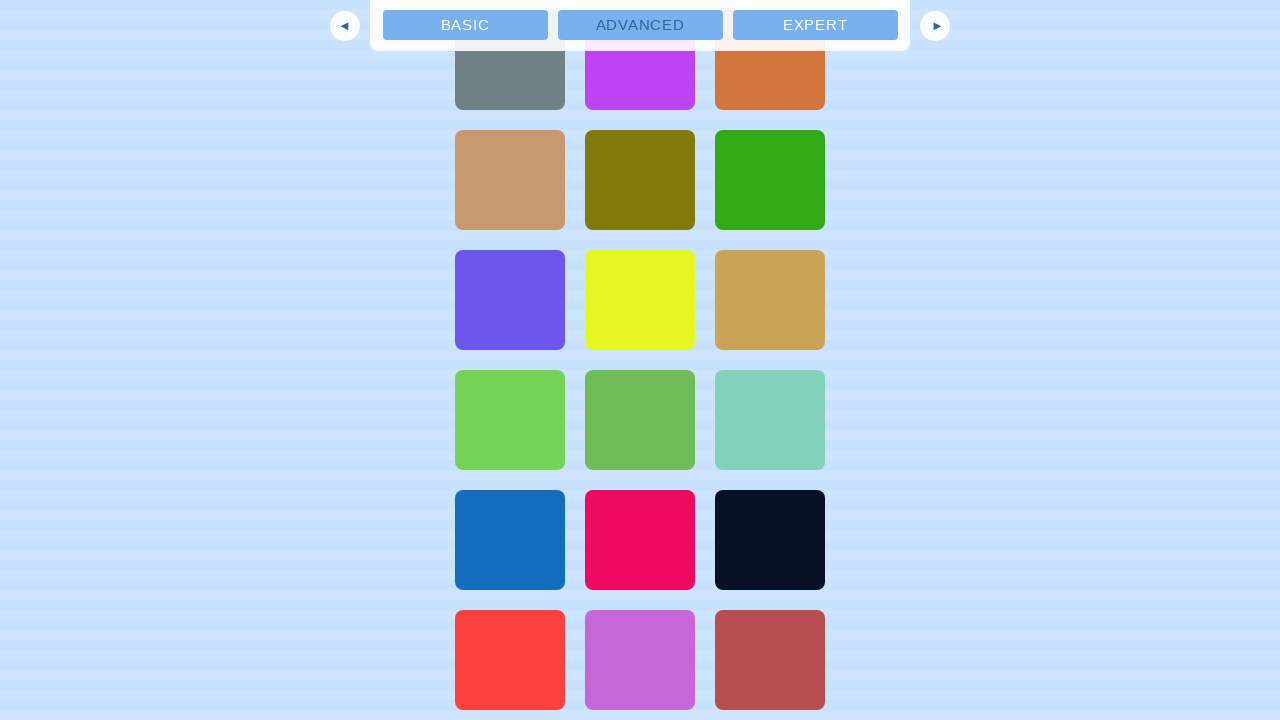

Retrieved new scroll height and compared with previous height
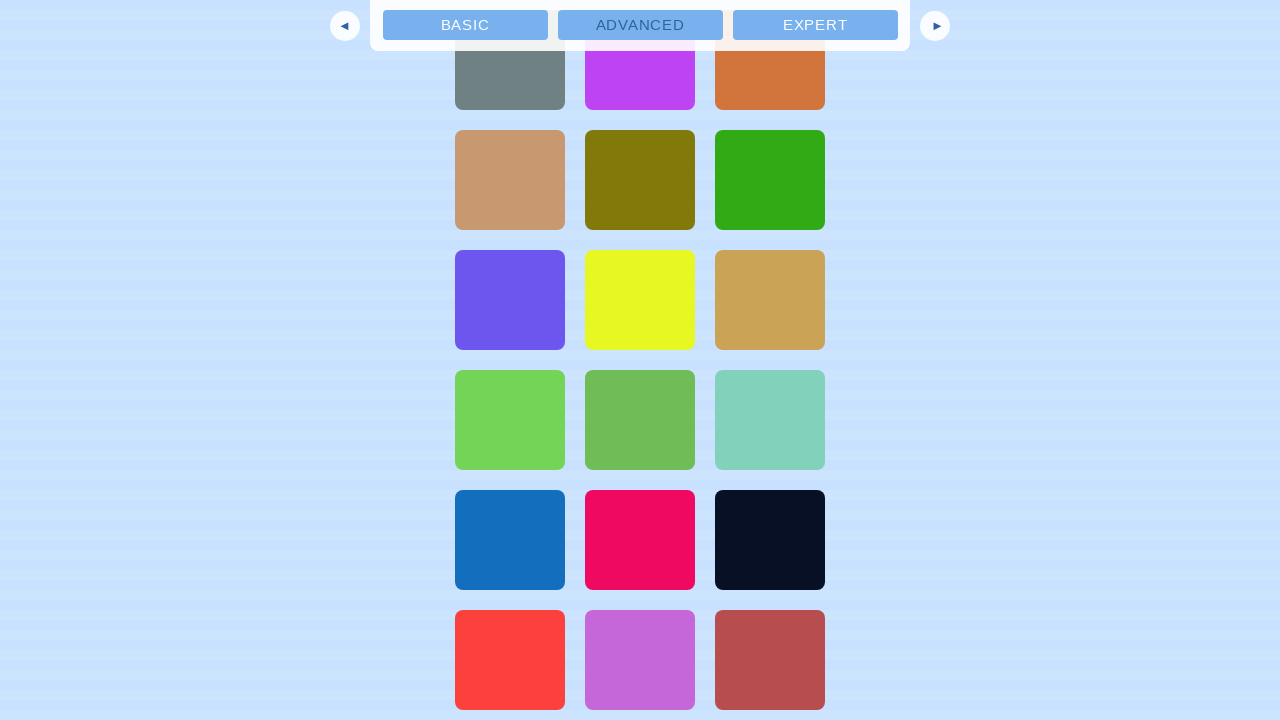

Scrolled to bottom (iteration 46)
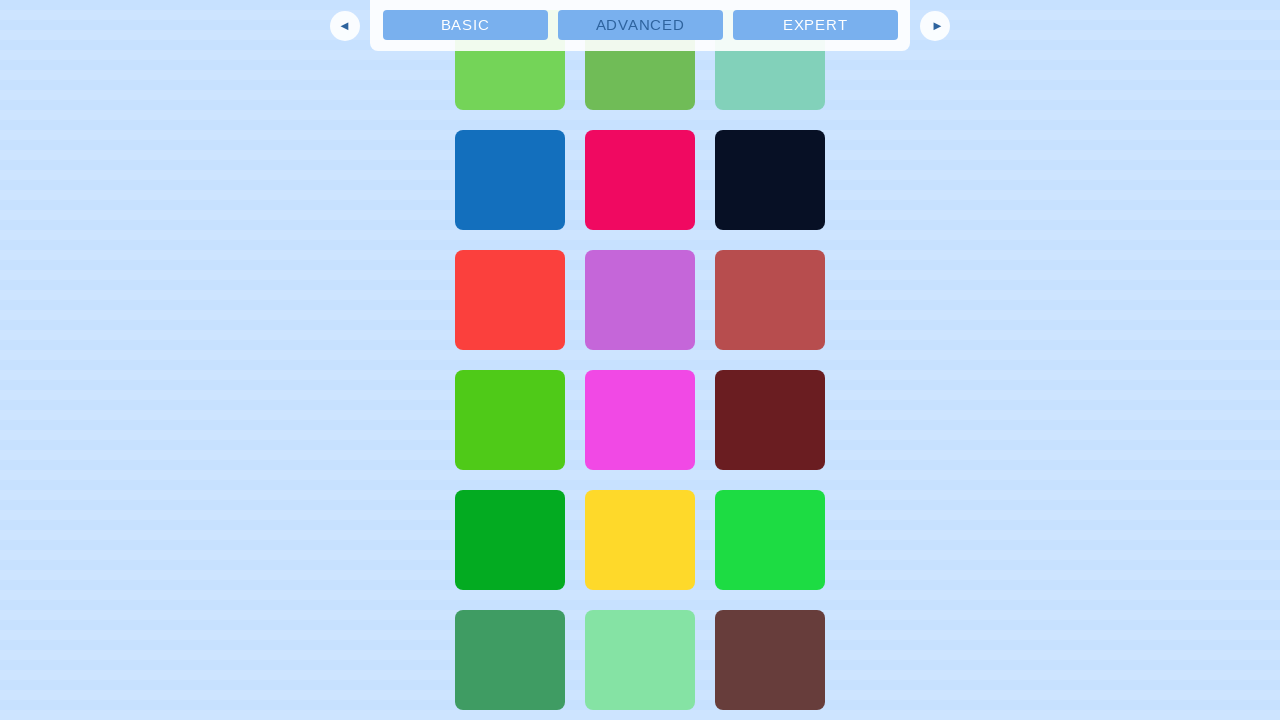

Waited 2 seconds for new content to load
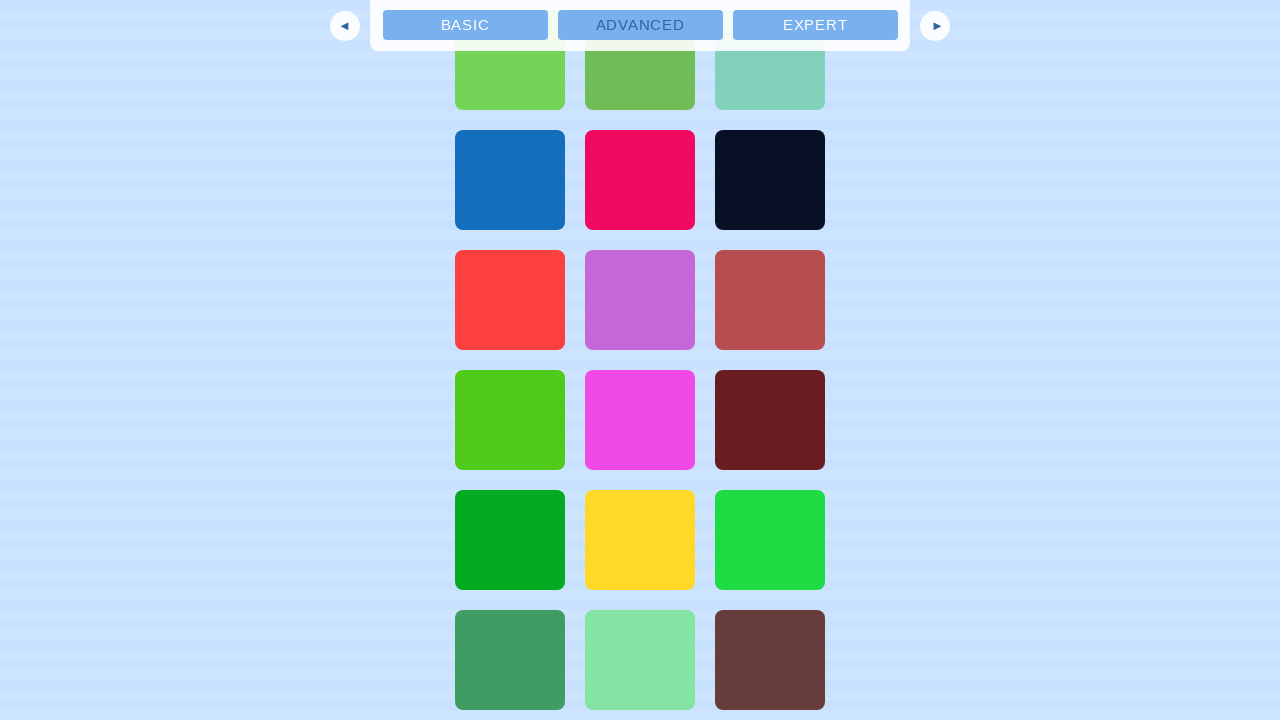

Retrieved new scroll height and compared with previous height
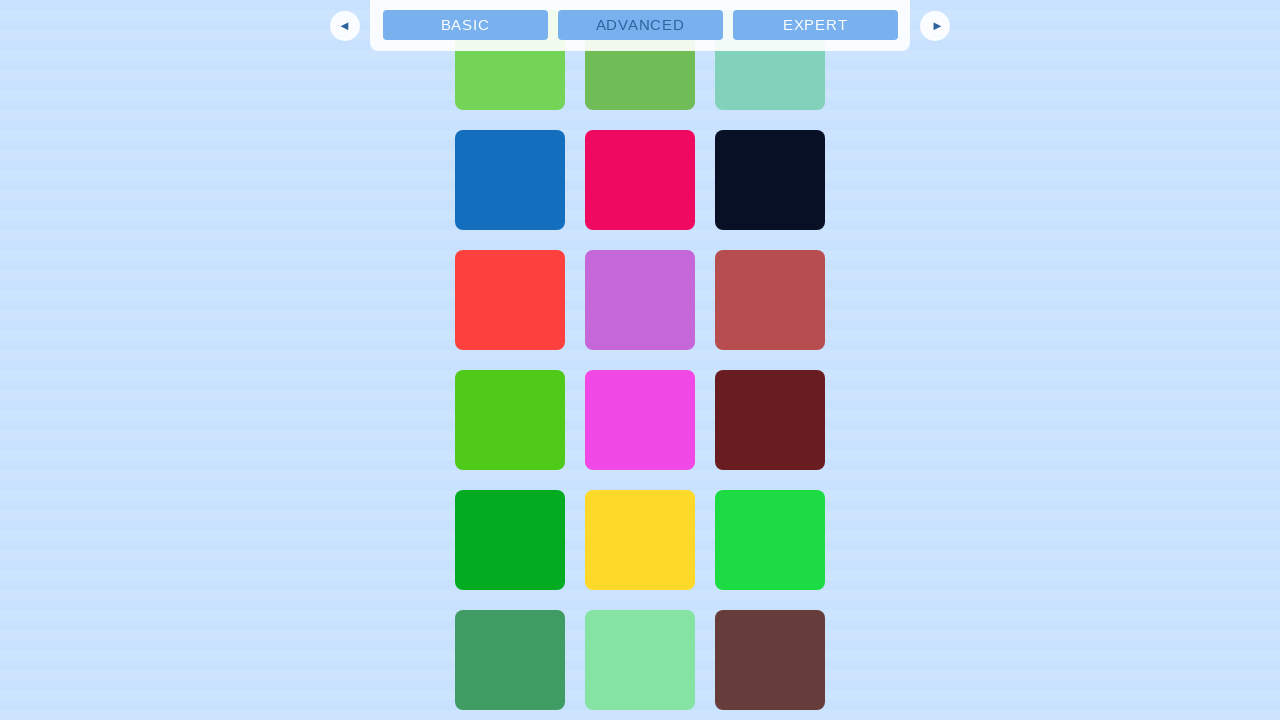

Scrolled to bottom (iteration 47)
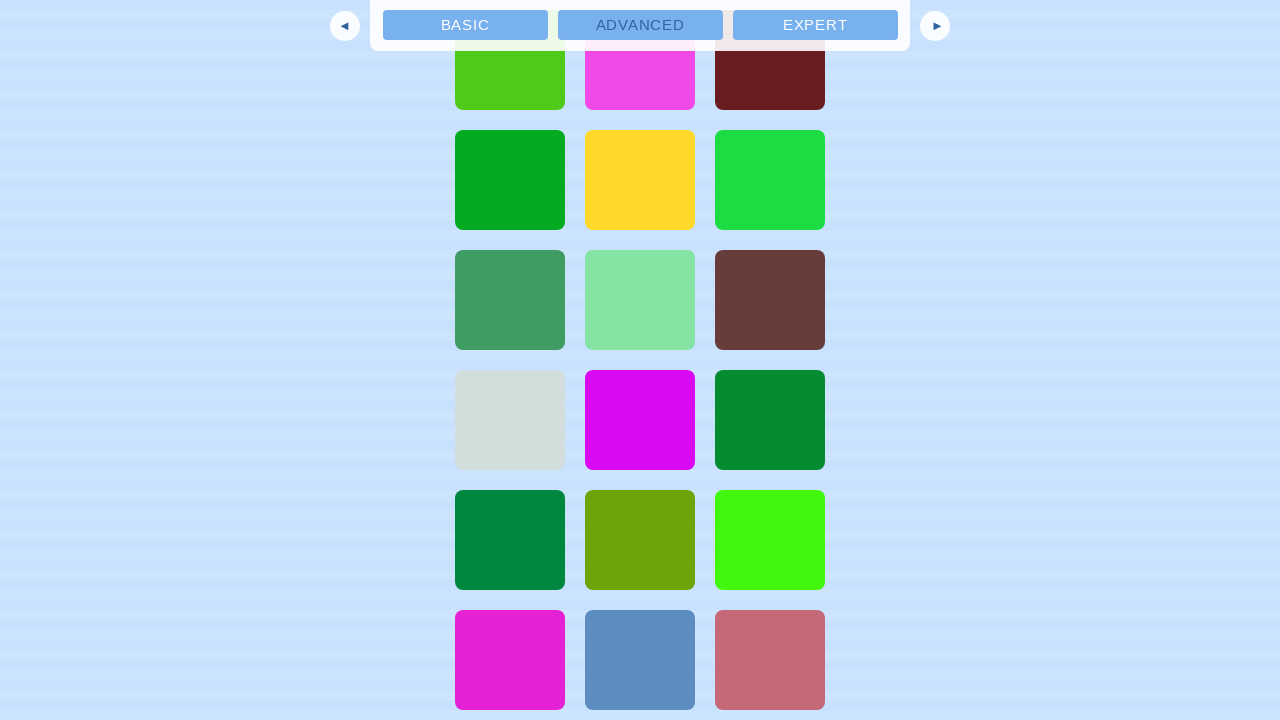

Waited 2 seconds for new content to load
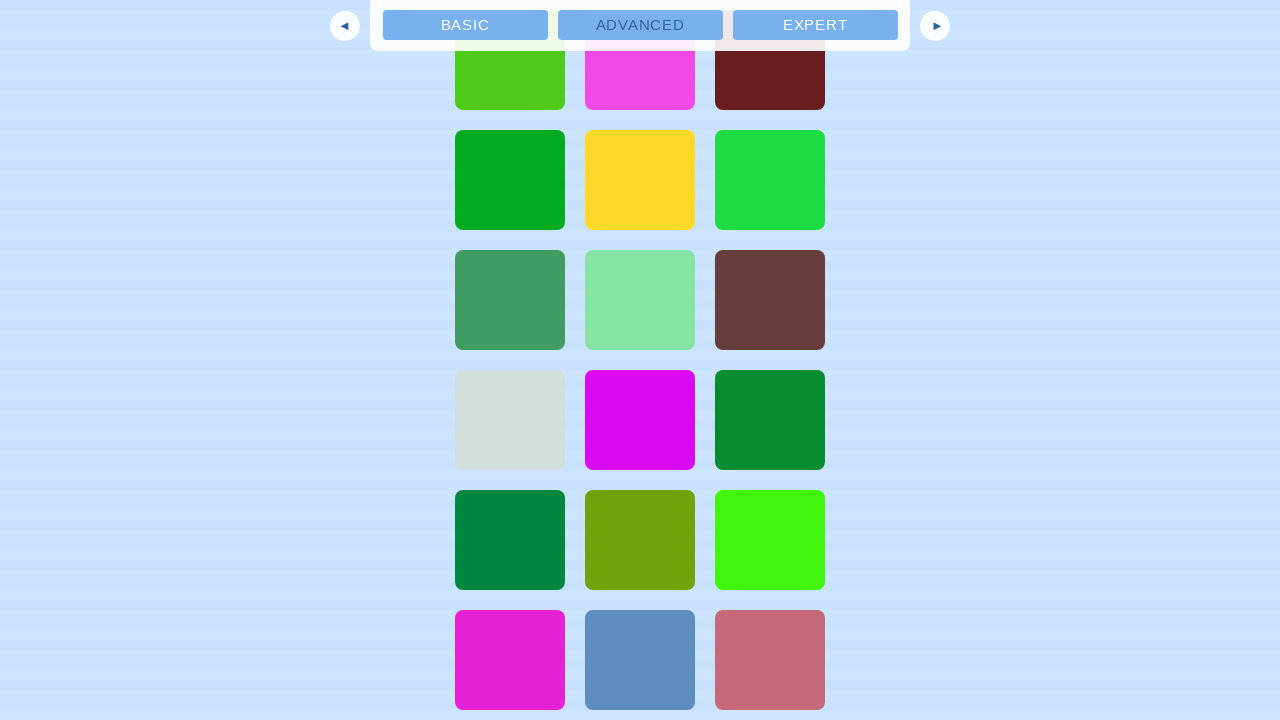

Retrieved new scroll height and compared with previous height
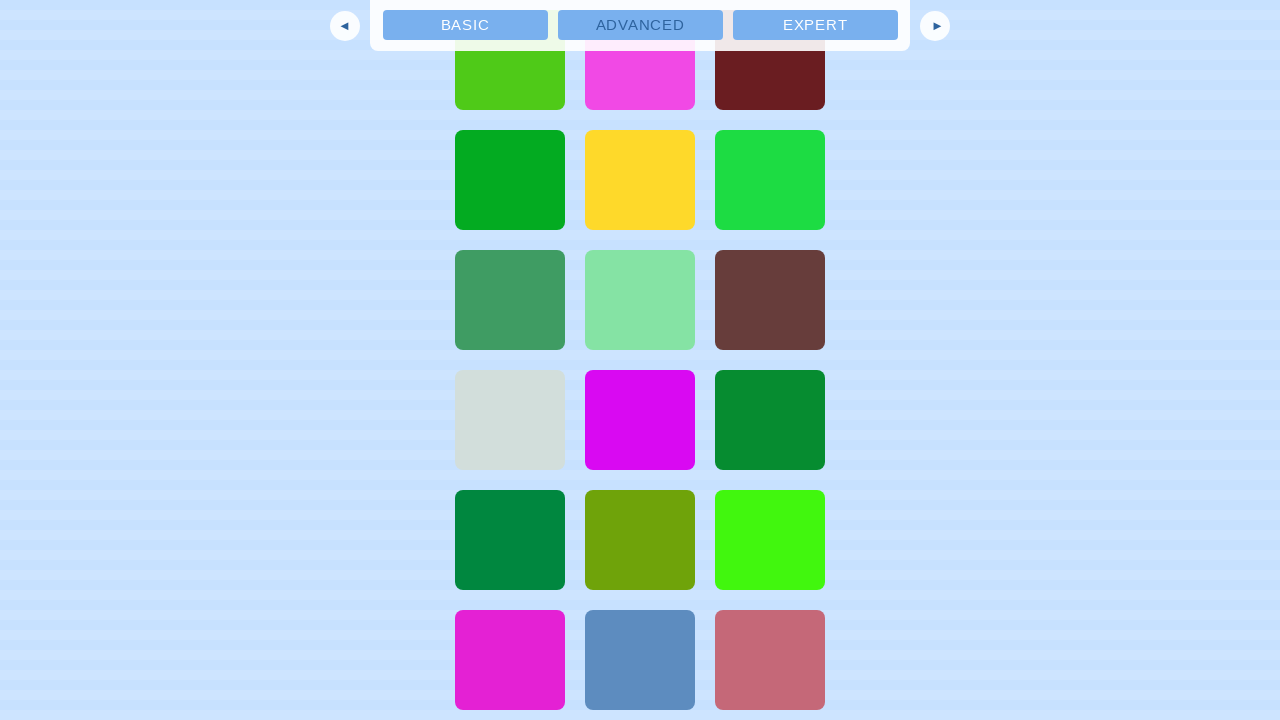

Scrolled to bottom (iteration 48)
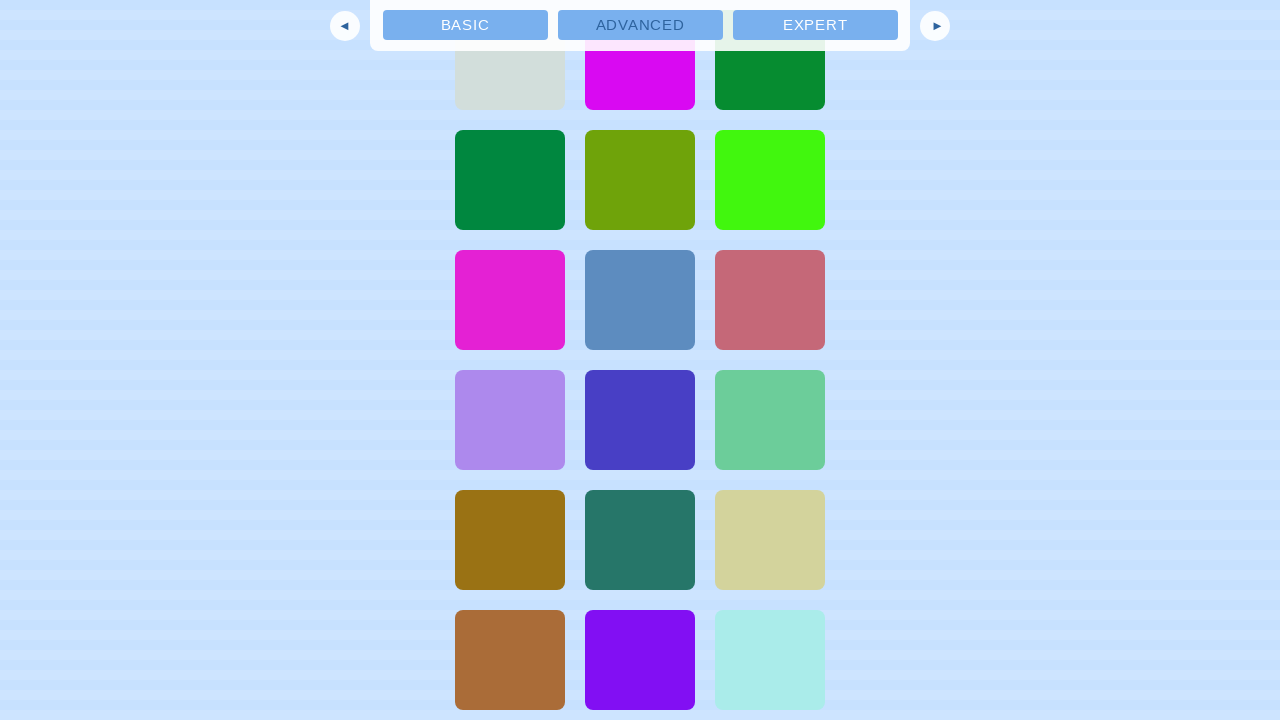

Waited 2 seconds for new content to load
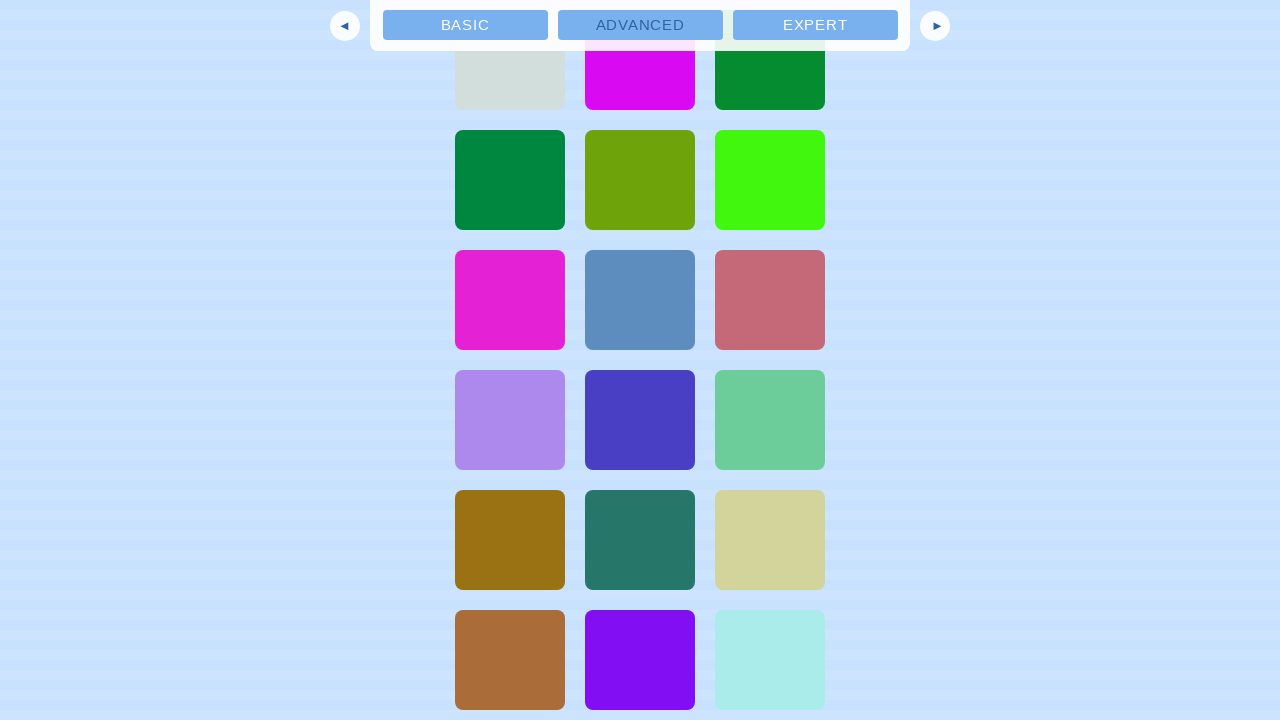

Retrieved new scroll height and compared with previous height
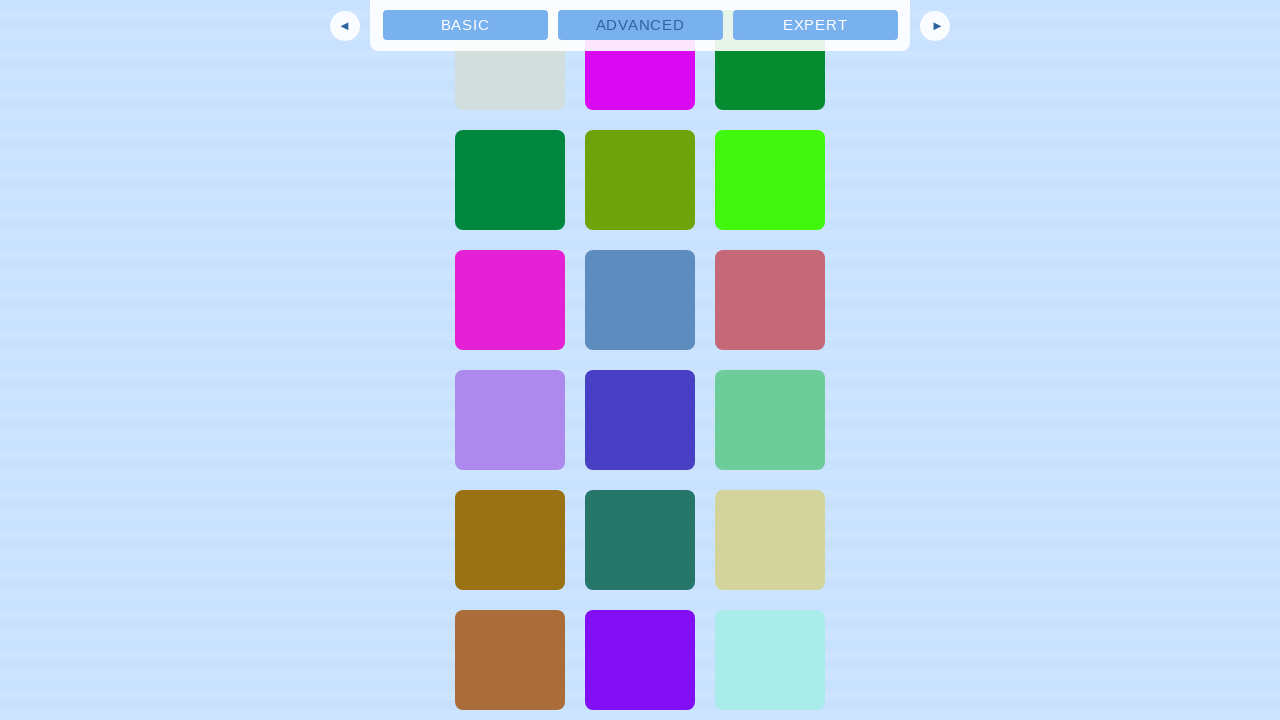

Scrolled to bottom (iteration 49)
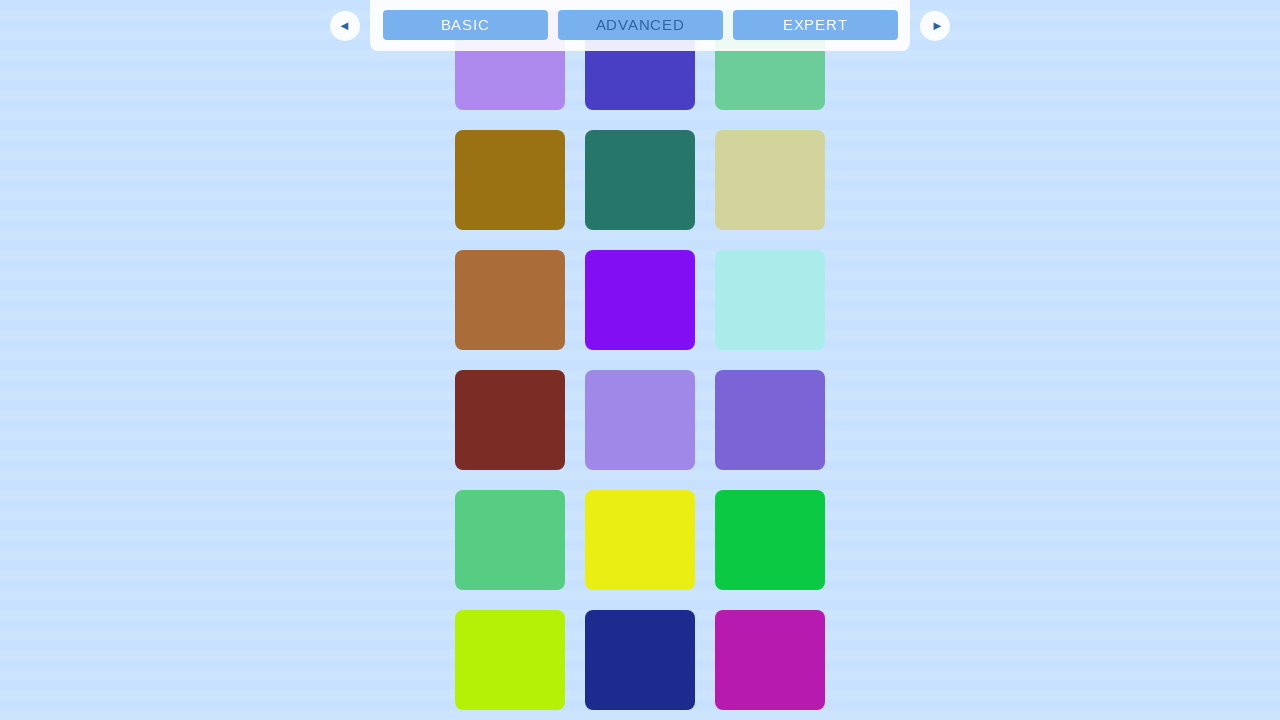

Waited 2 seconds for new content to load
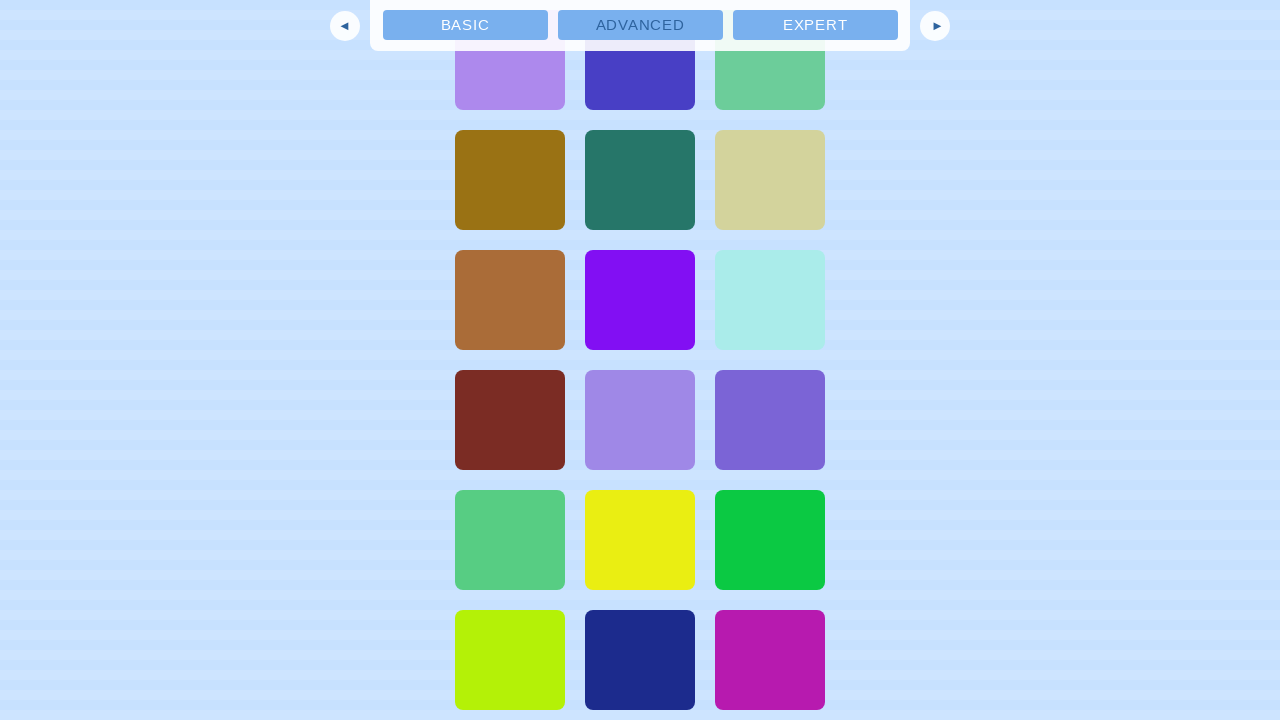

Retrieved new scroll height and compared with previous height
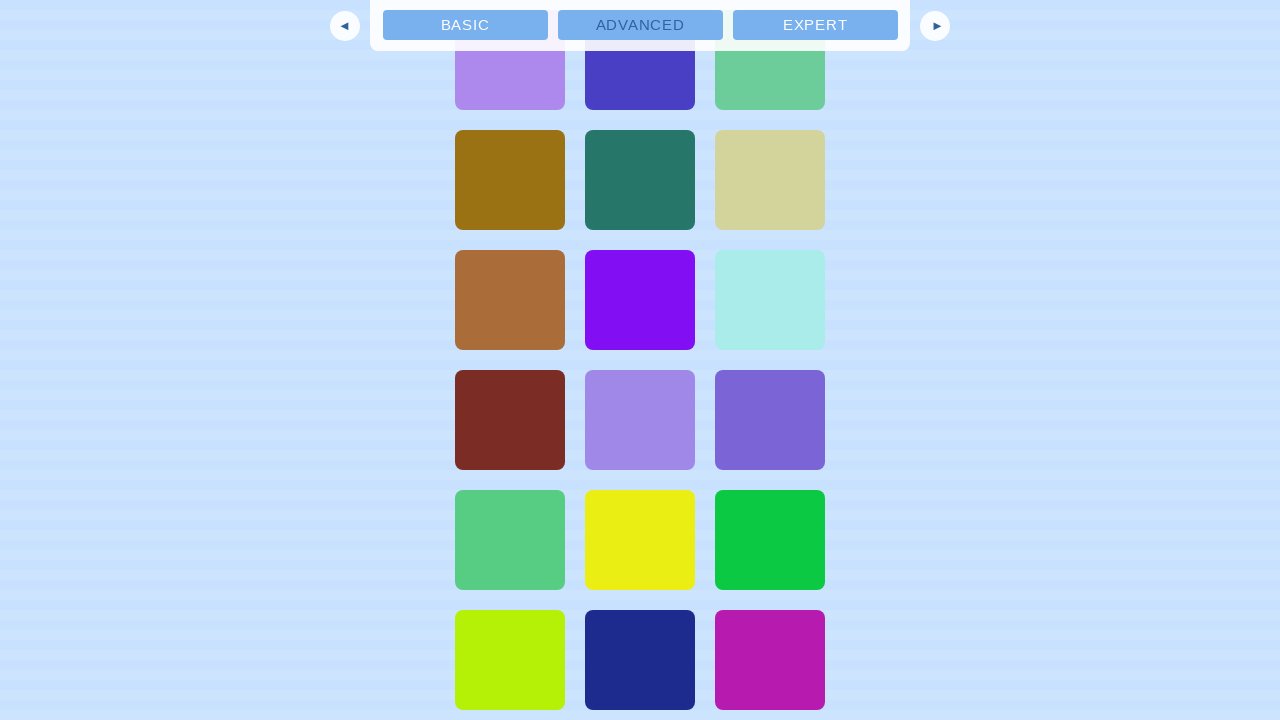

Scrolled to bottom (iteration 50)
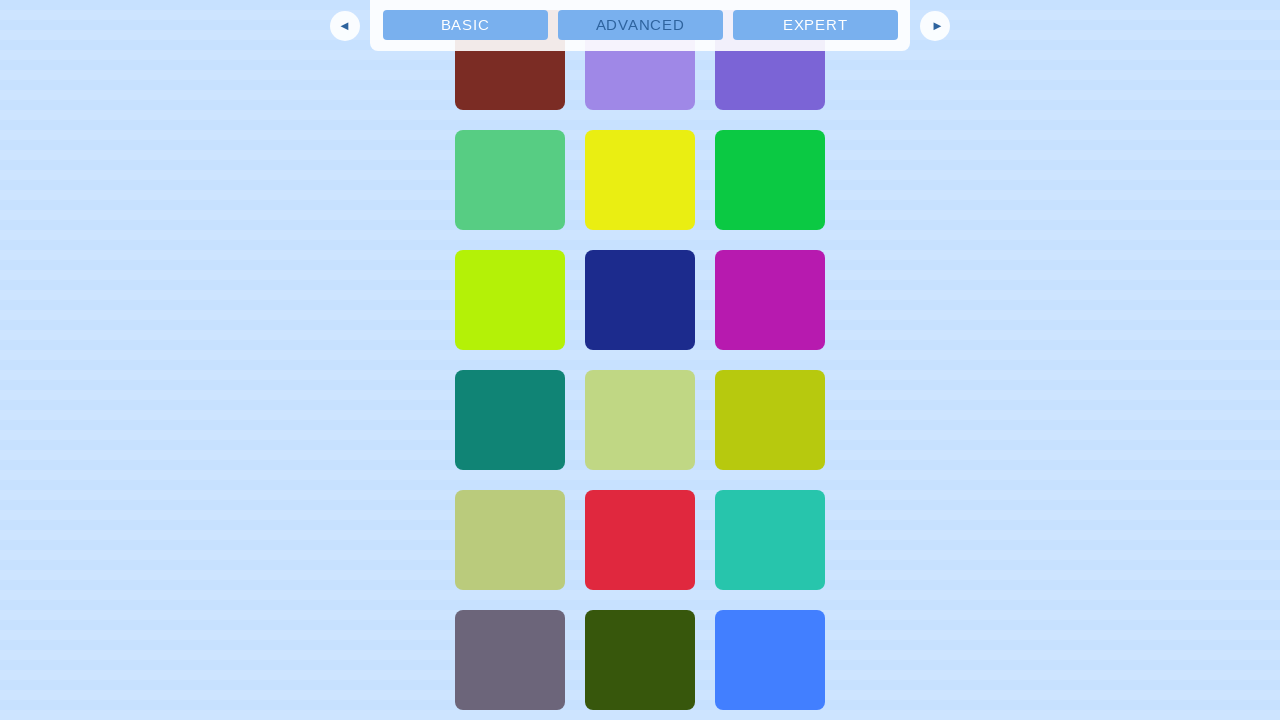

Waited 2 seconds for new content to load
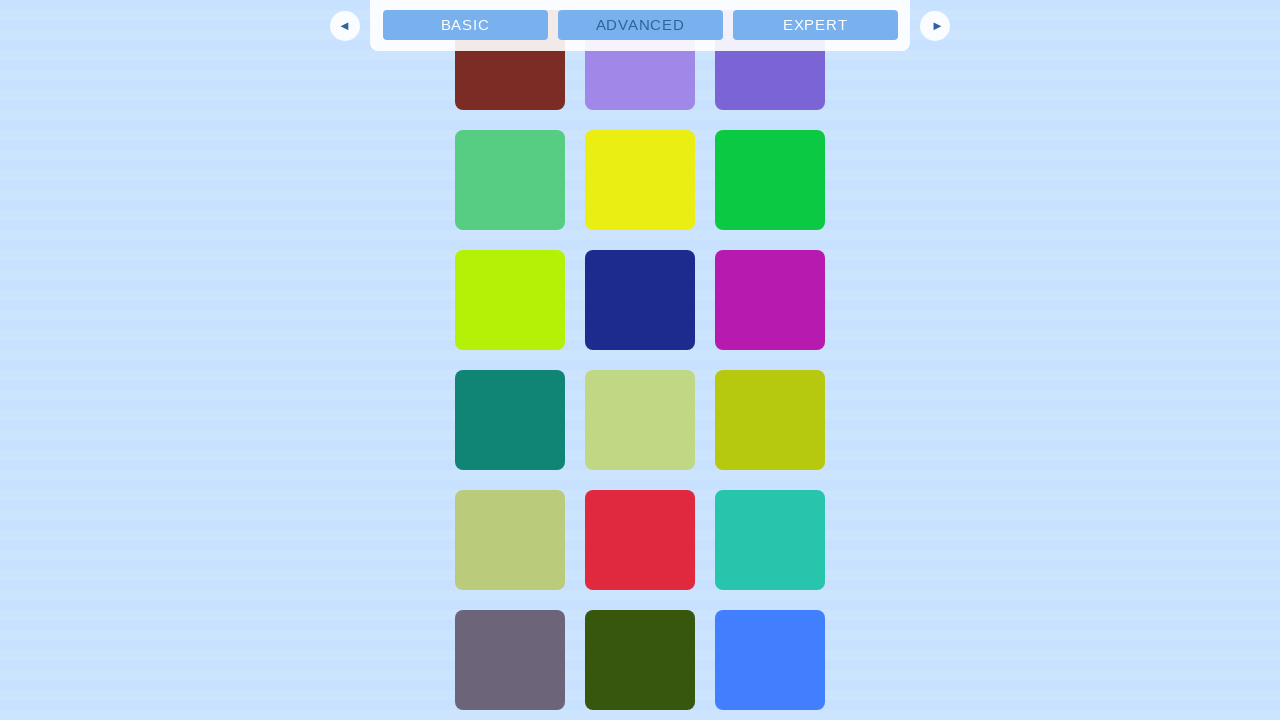

Retrieved new scroll height and compared with previous height
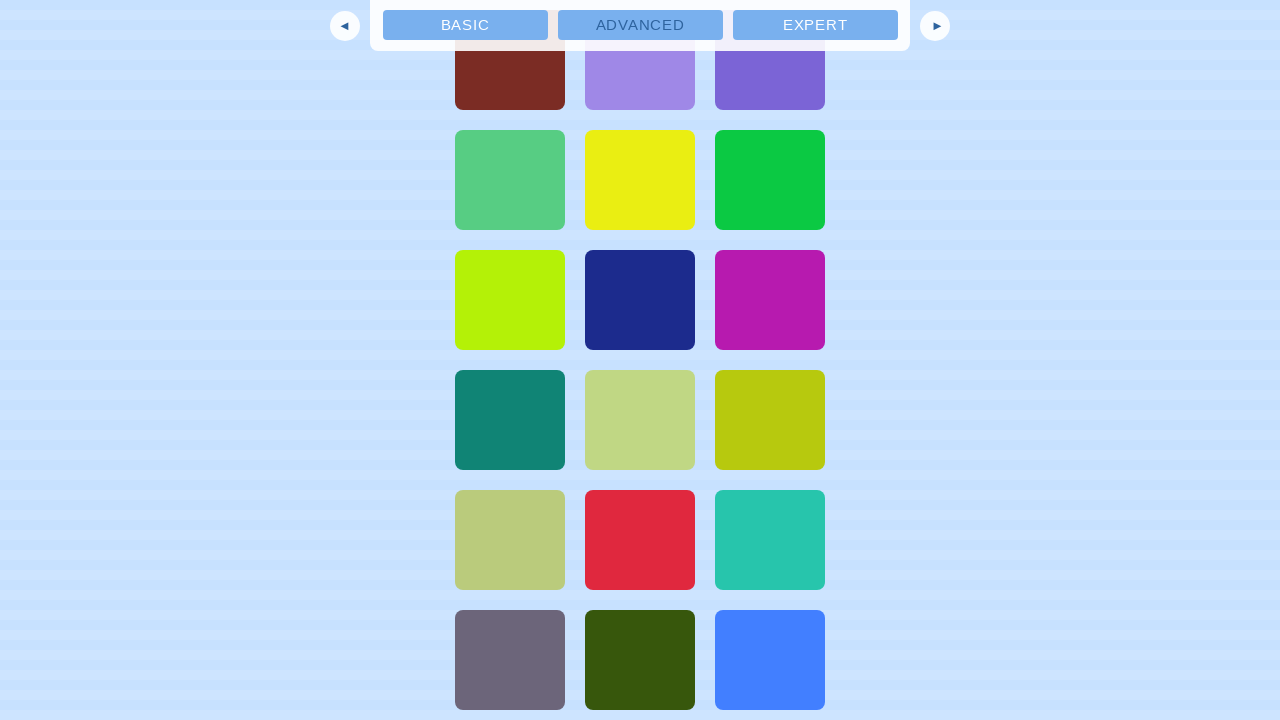

Scrolled to bottom (iteration 51)
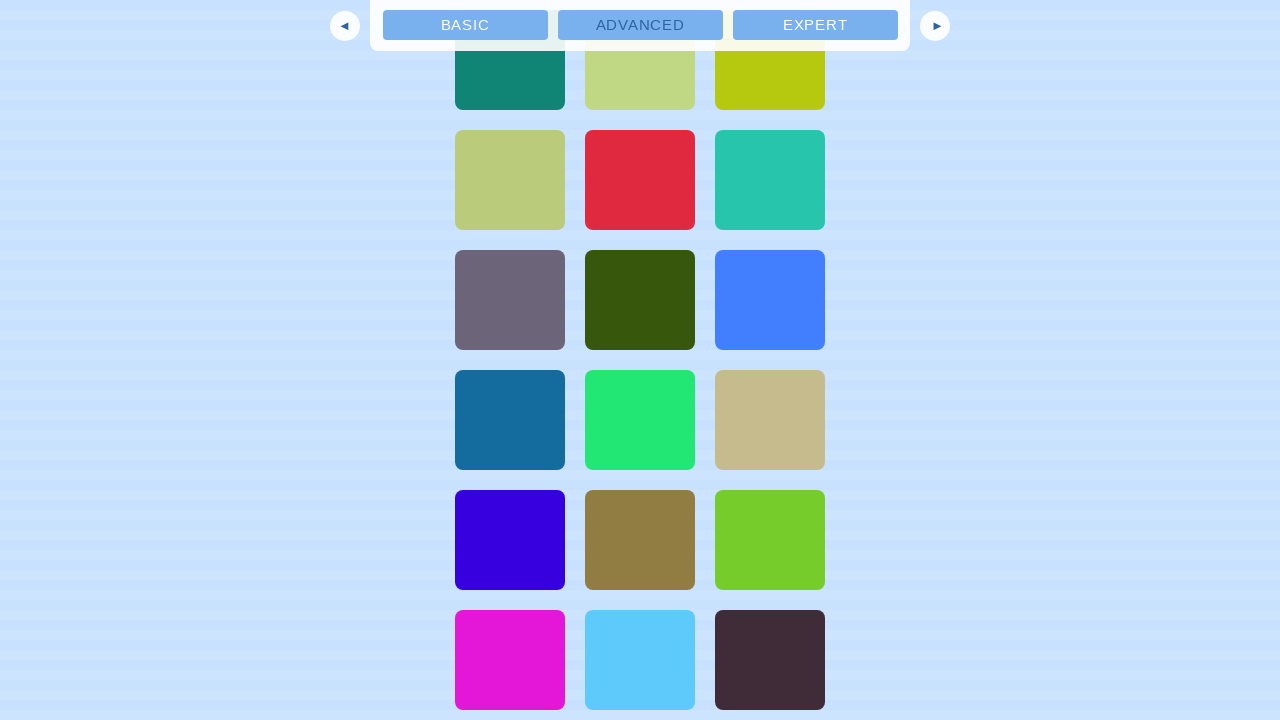

Waited 2 seconds for new content to load
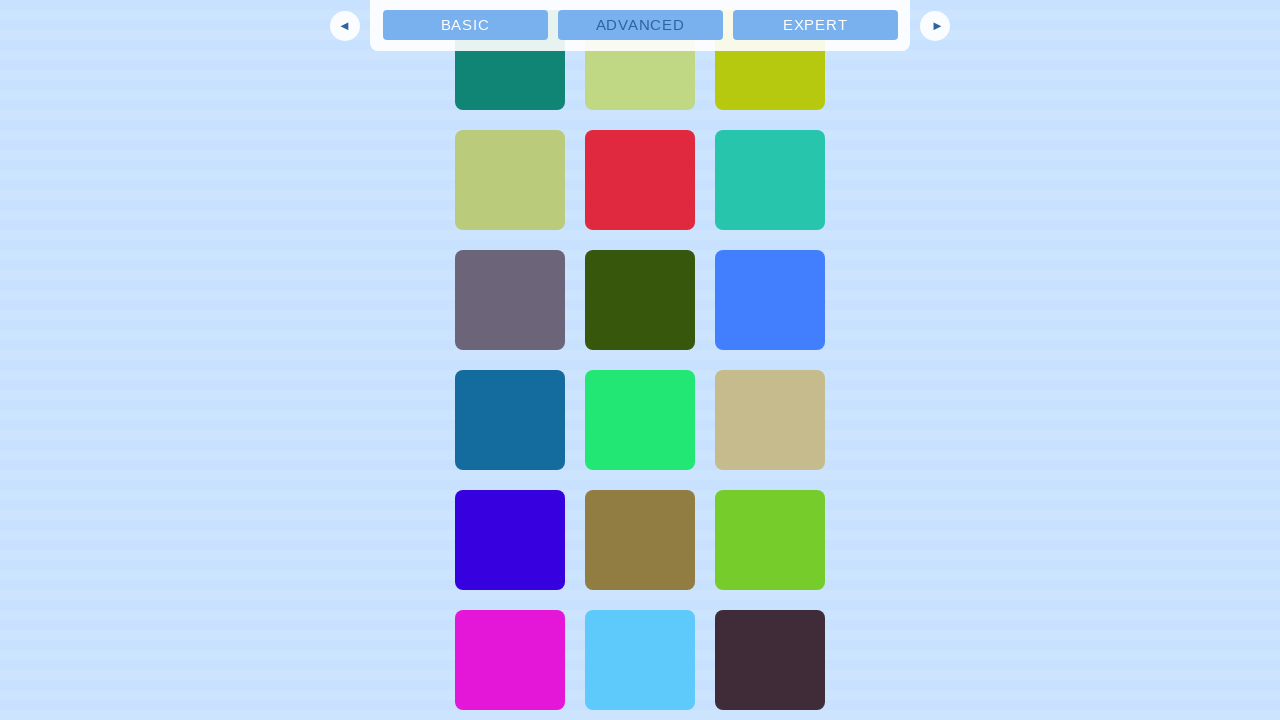

Retrieved new scroll height and compared with previous height
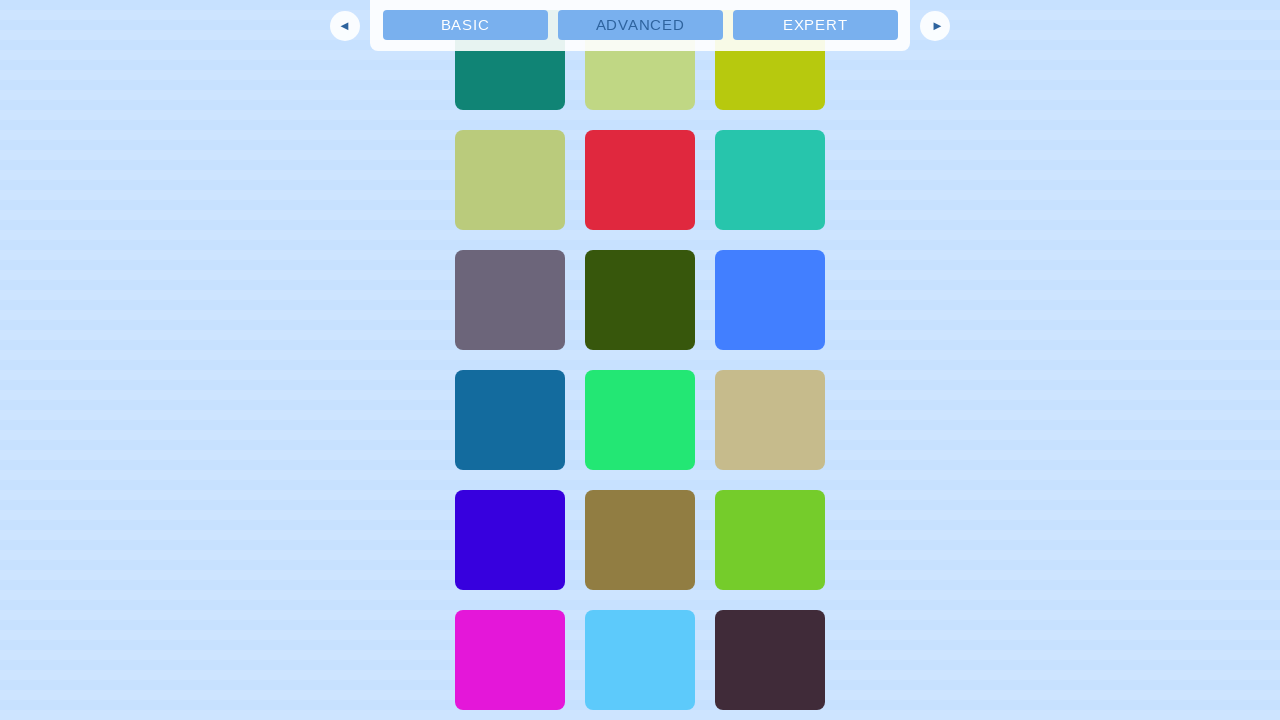

Scrolled to bottom (iteration 52)
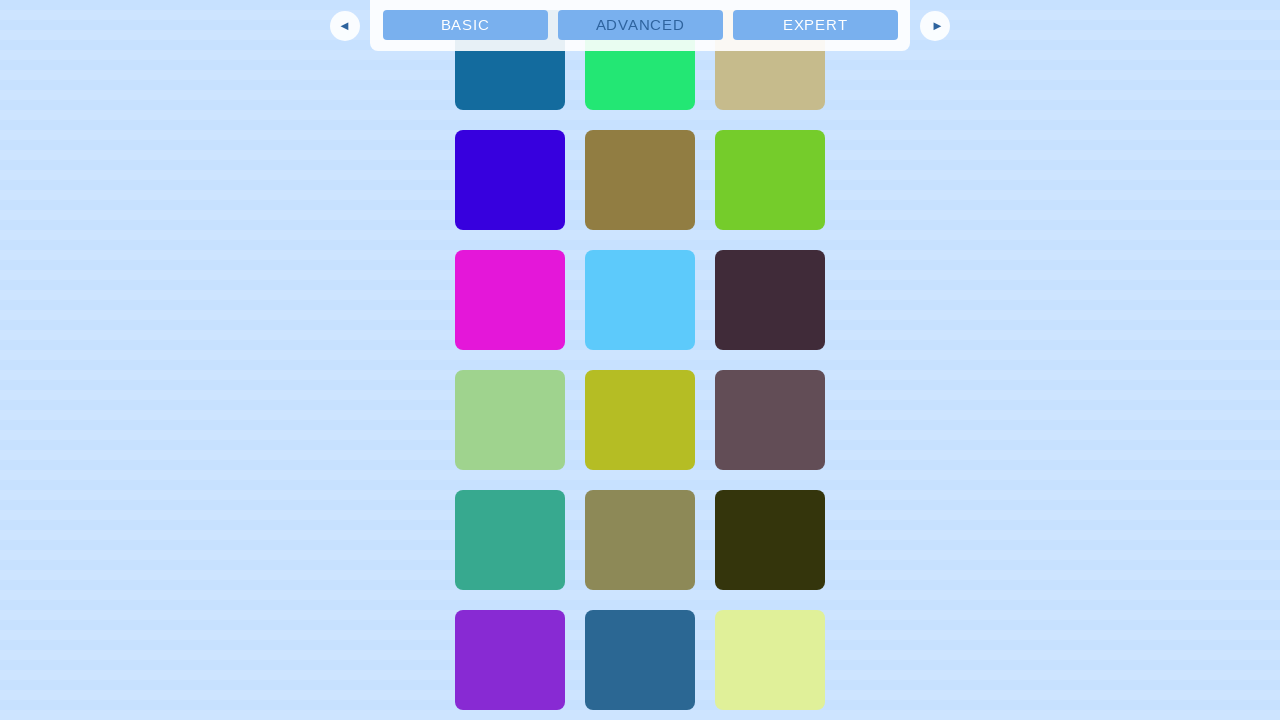

Waited 2 seconds for new content to load
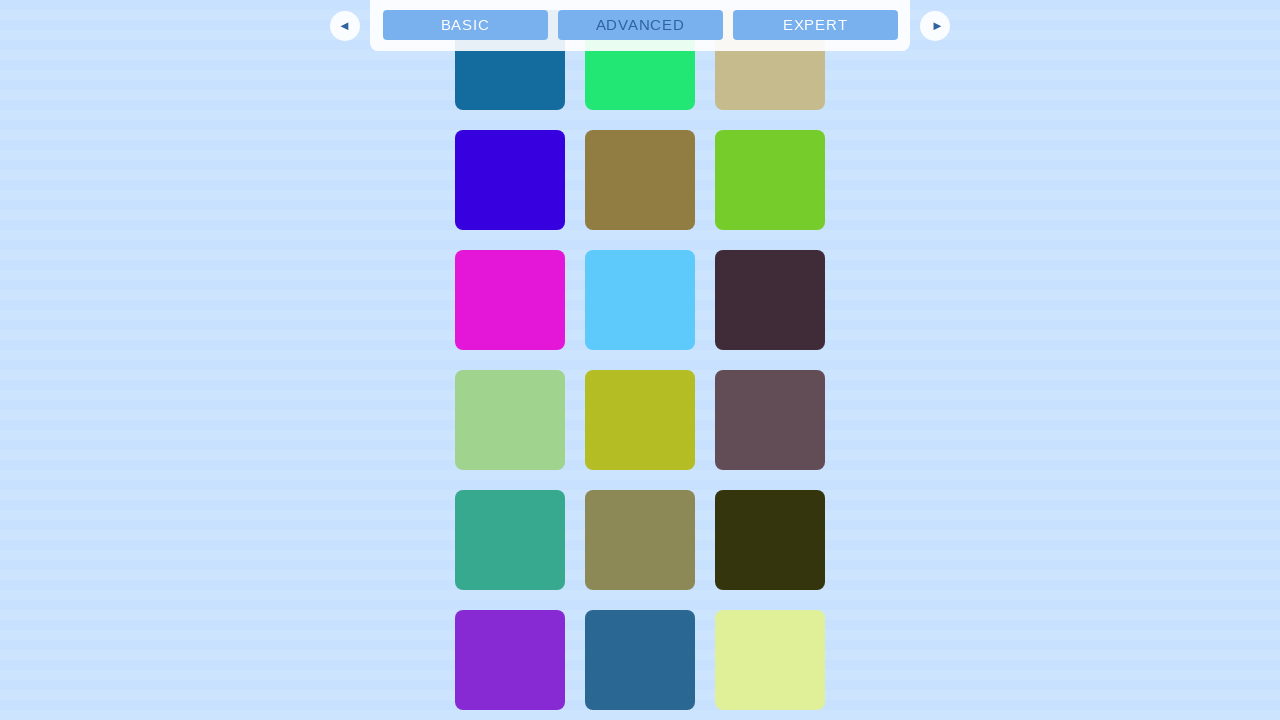

Retrieved new scroll height and compared with previous height
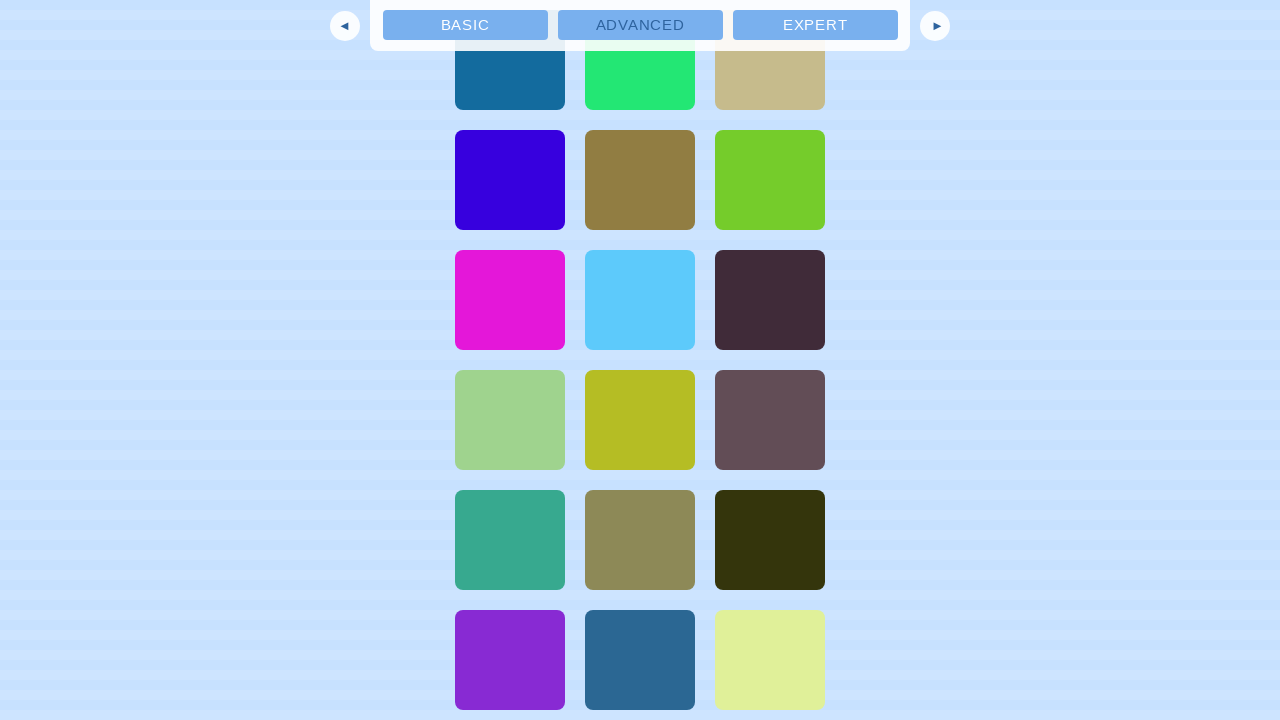

Scrolled to bottom (iteration 53)
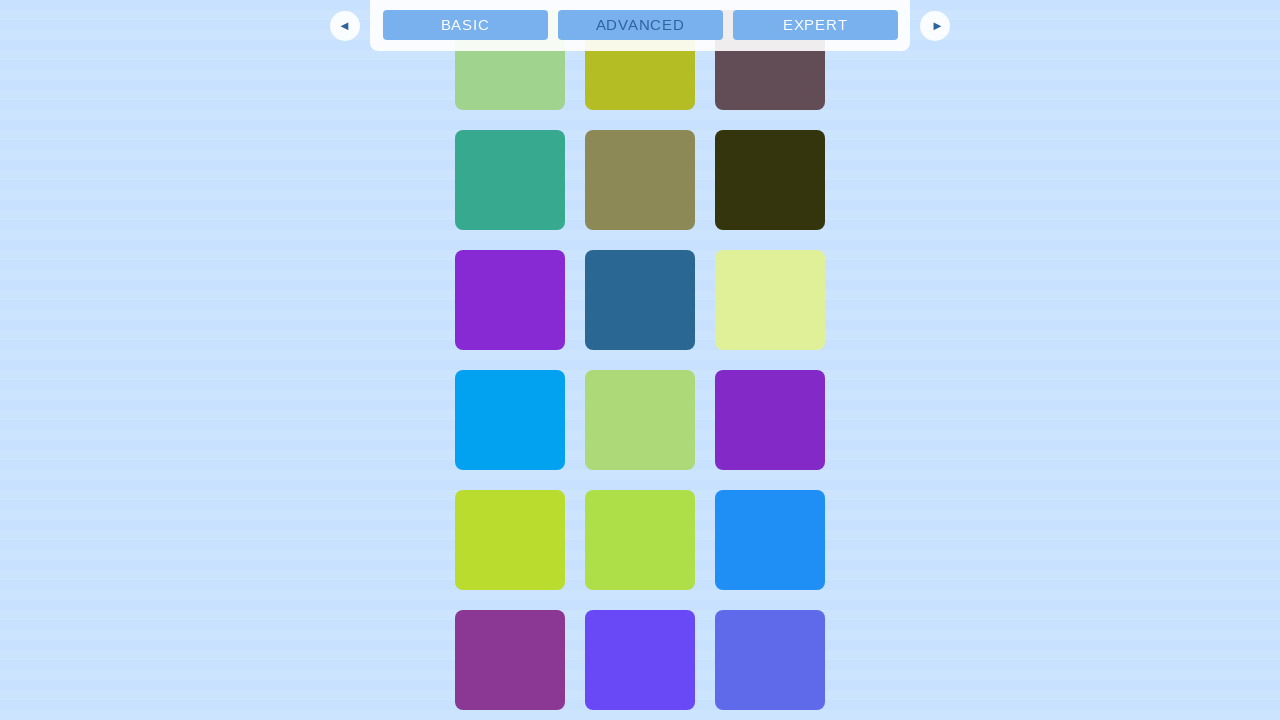

Waited 2 seconds for new content to load
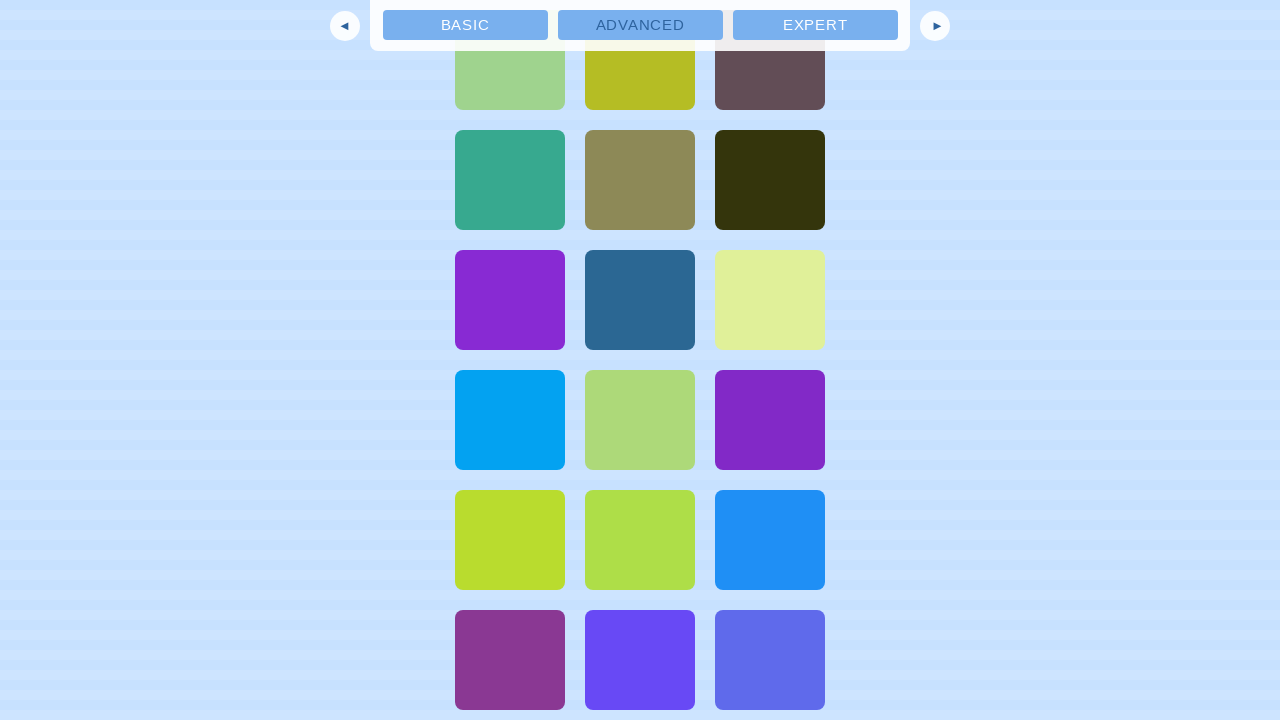

Retrieved new scroll height and compared with previous height
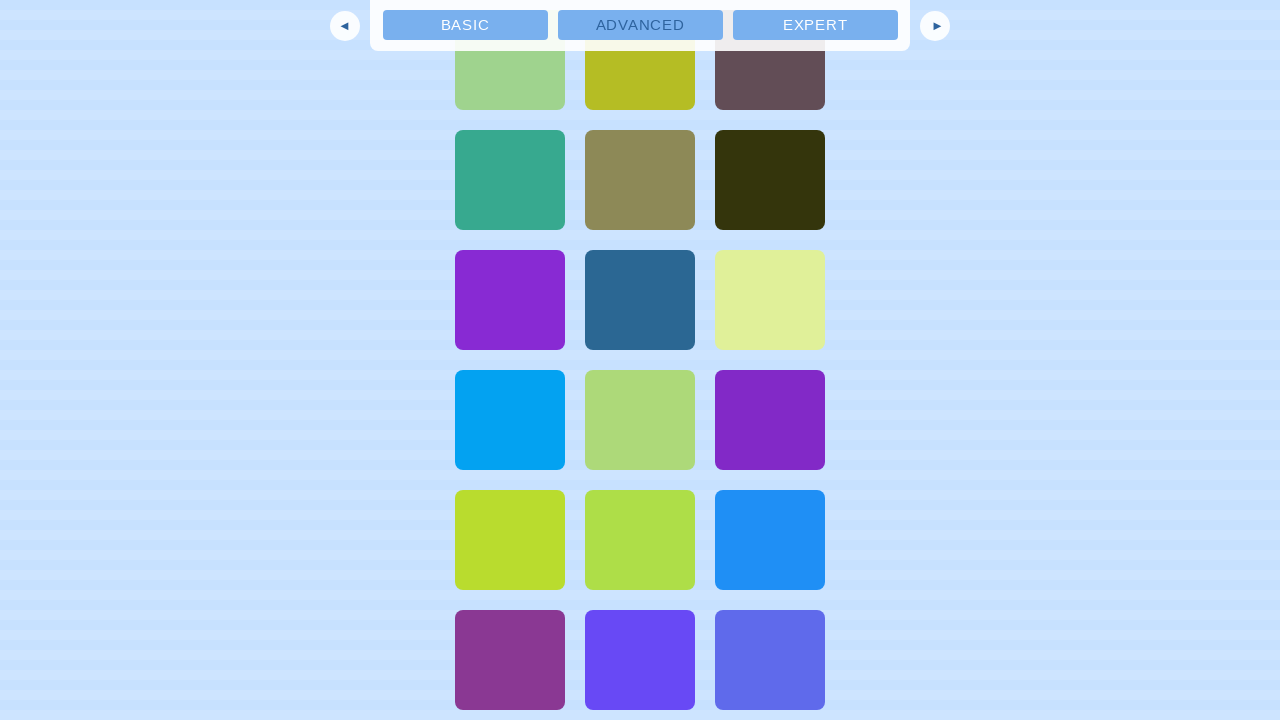

Scrolled to bottom (iteration 54)
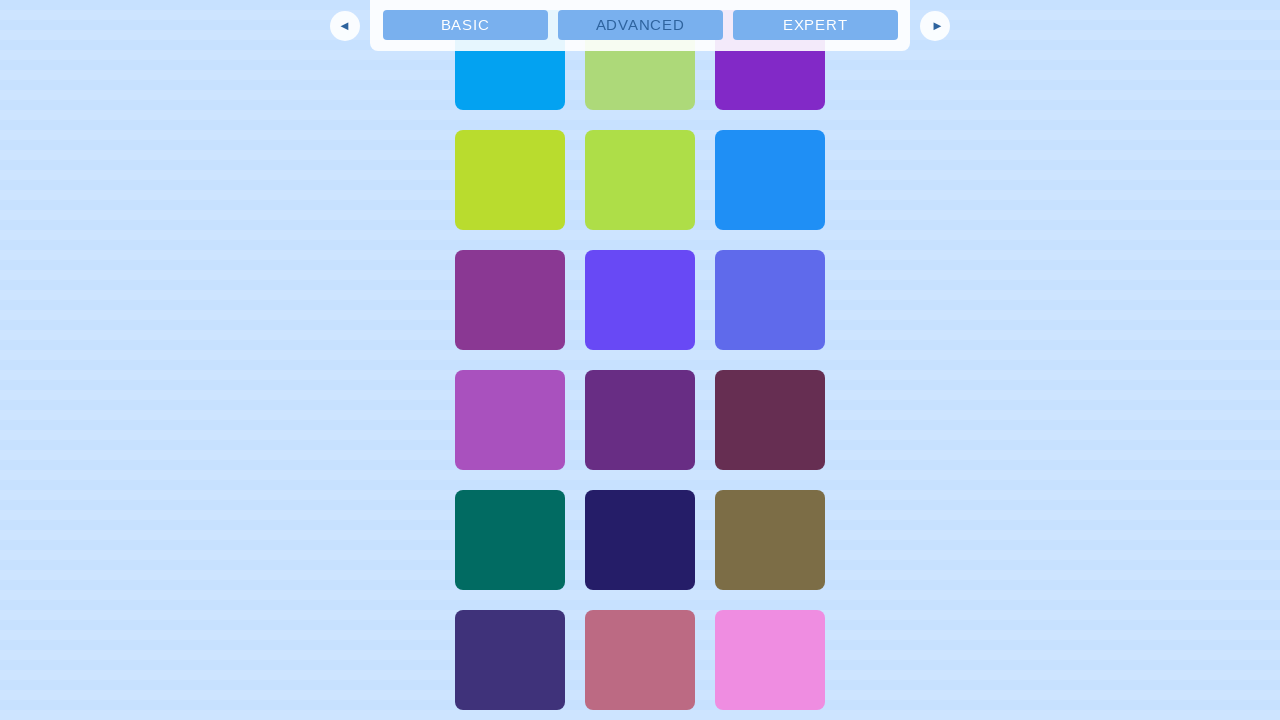

Waited 2 seconds for new content to load
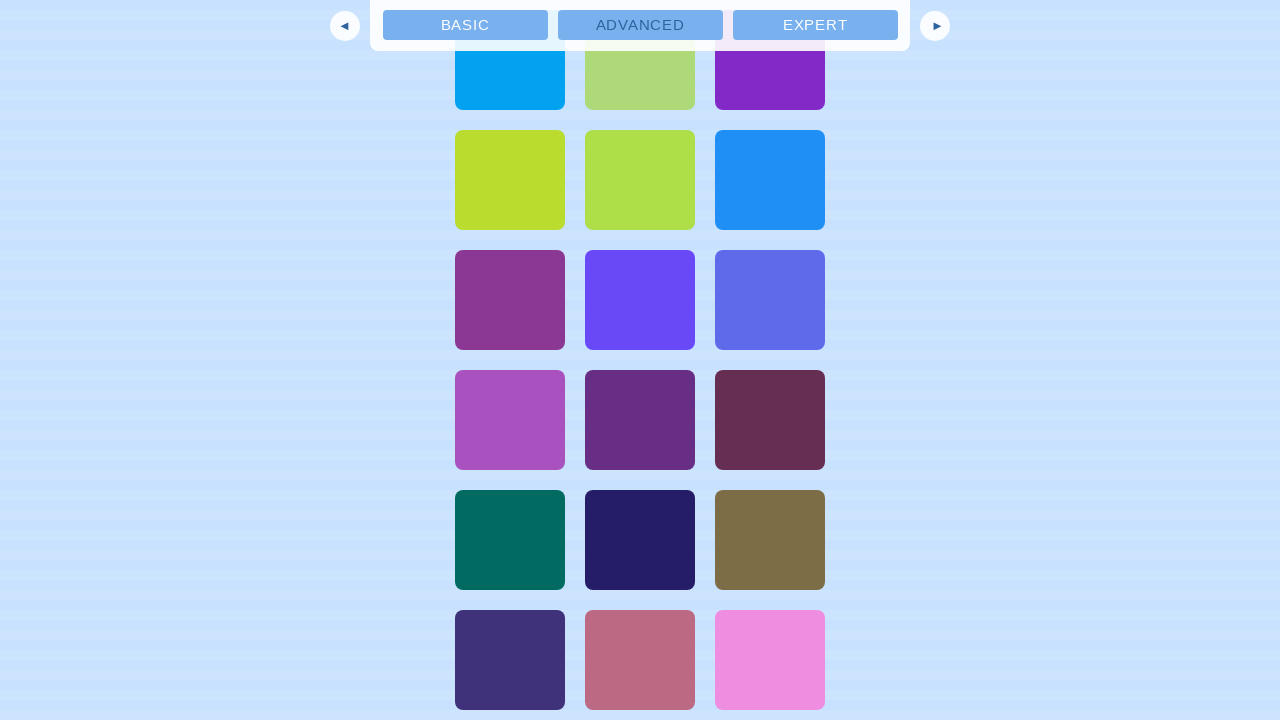

Retrieved new scroll height and compared with previous height
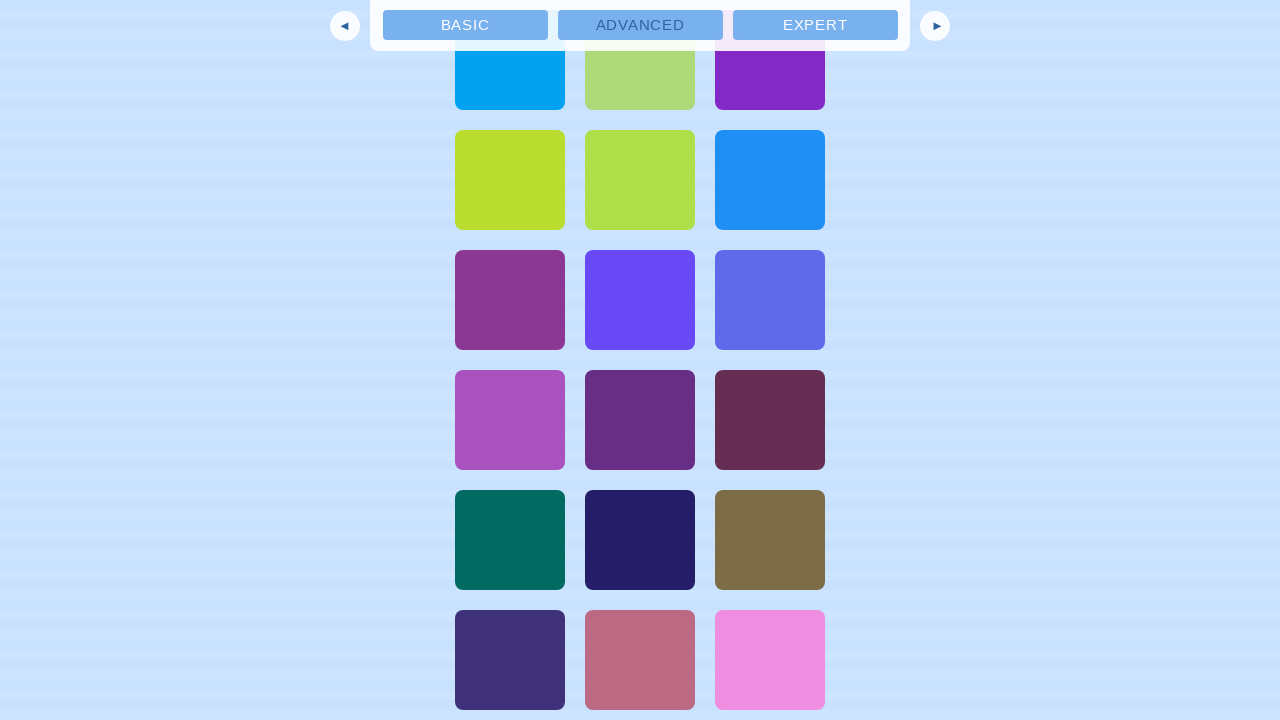

Scrolled to bottom (iteration 55)
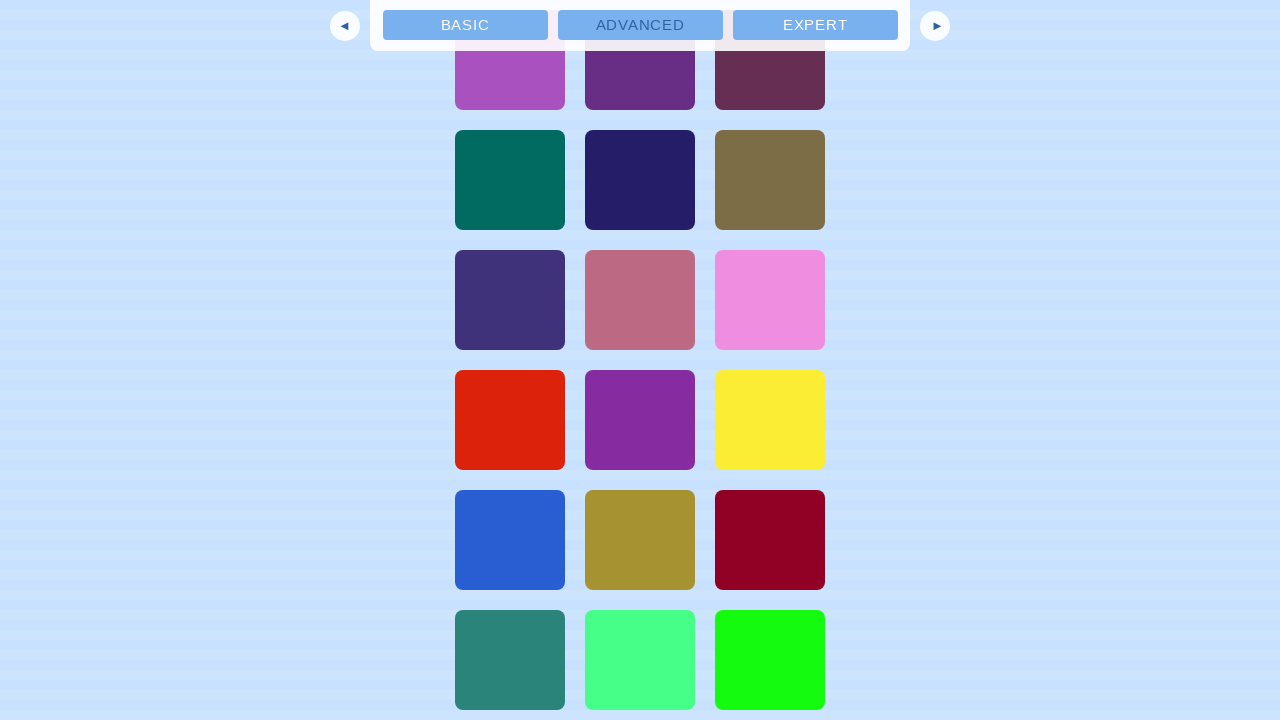

Waited 2 seconds for new content to load
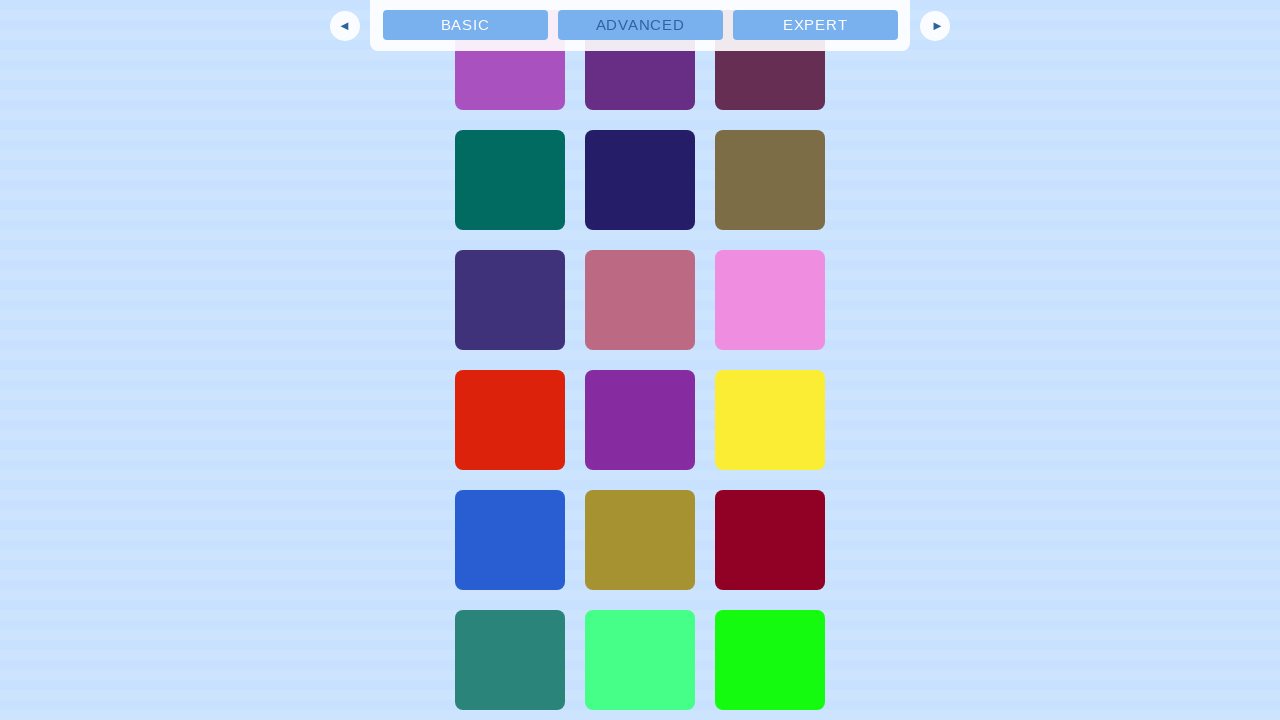

Retrieved new scroll height and compared with previous height
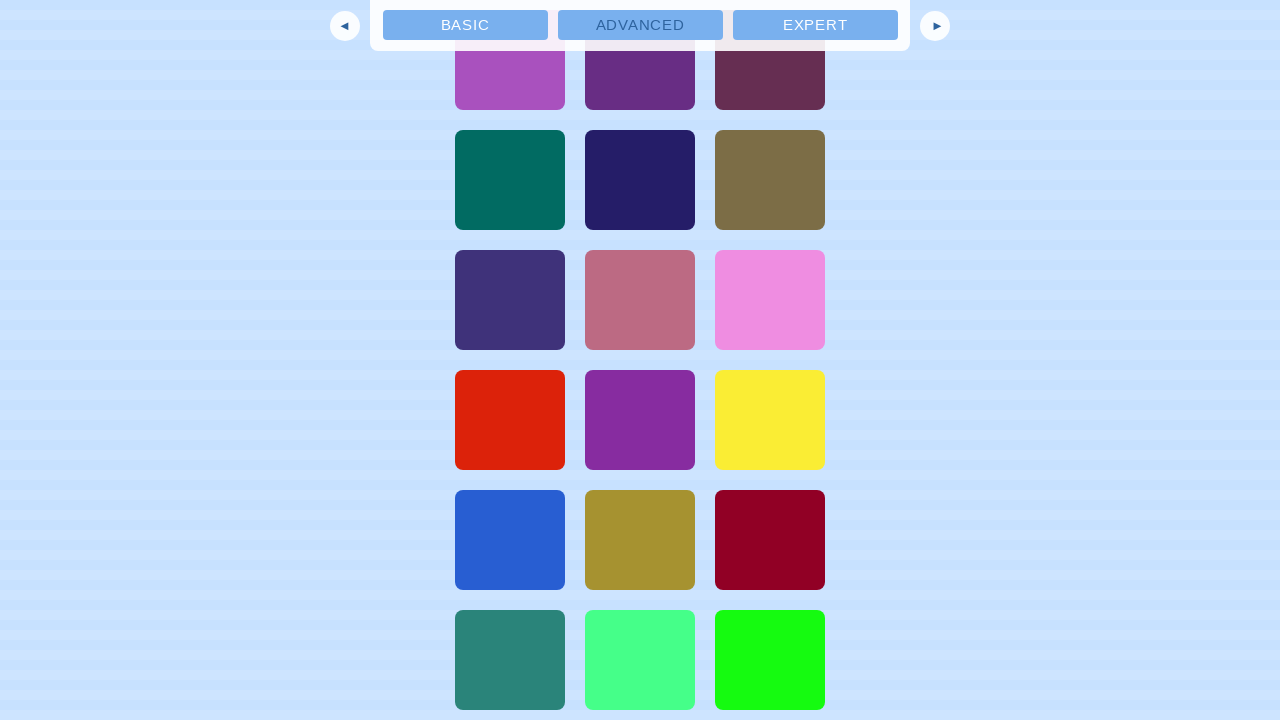

Scrolled to bottom (iteration 56)
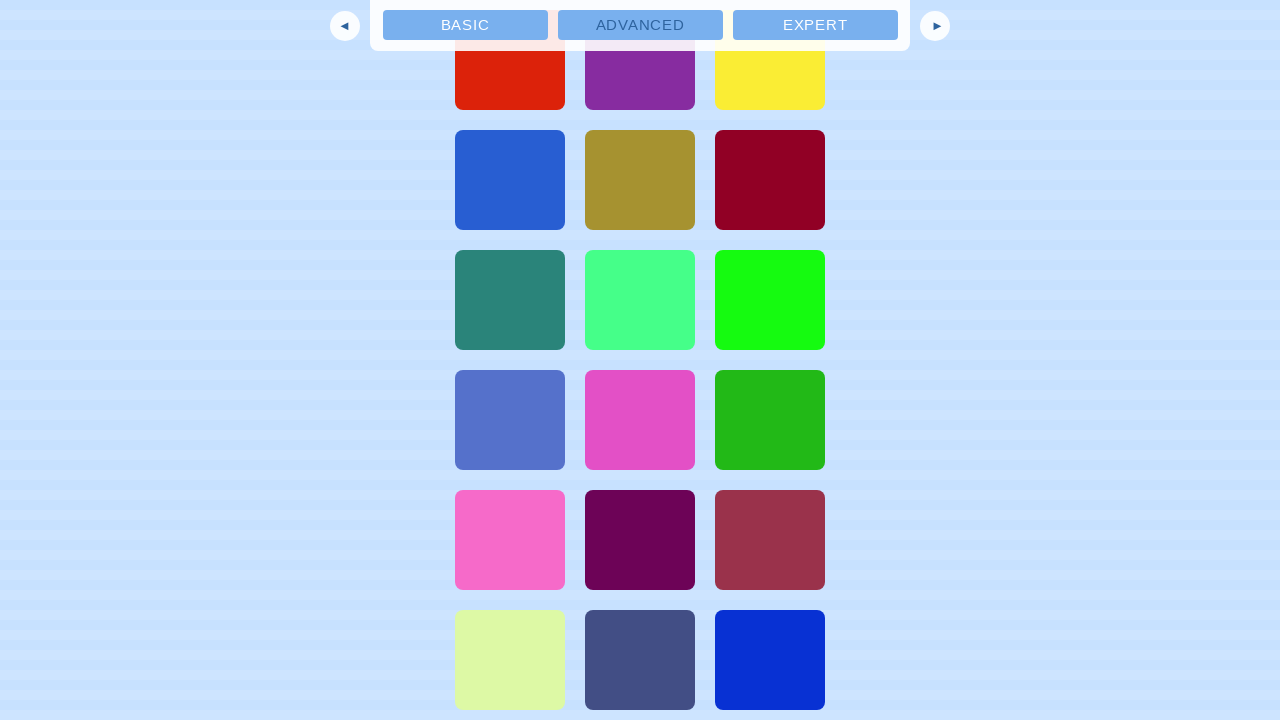

Waited 2 seconds for new content to load
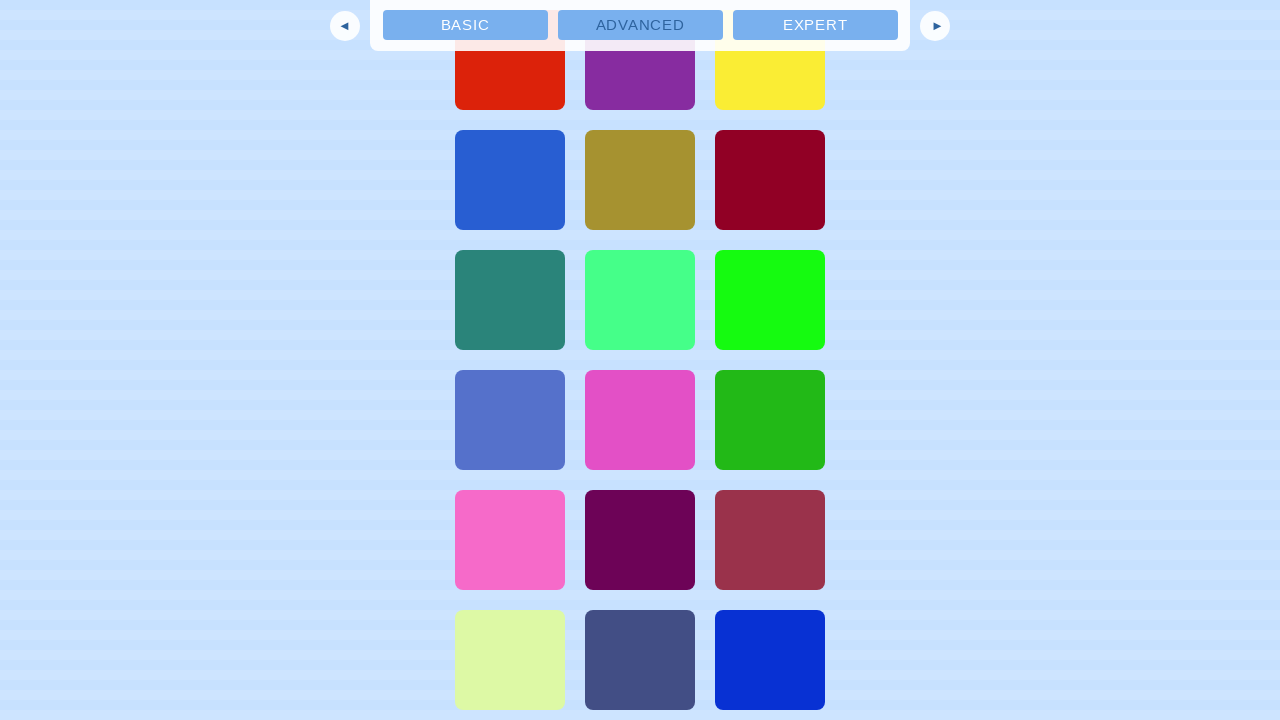

Retrieved new scroll height and compared with previous height
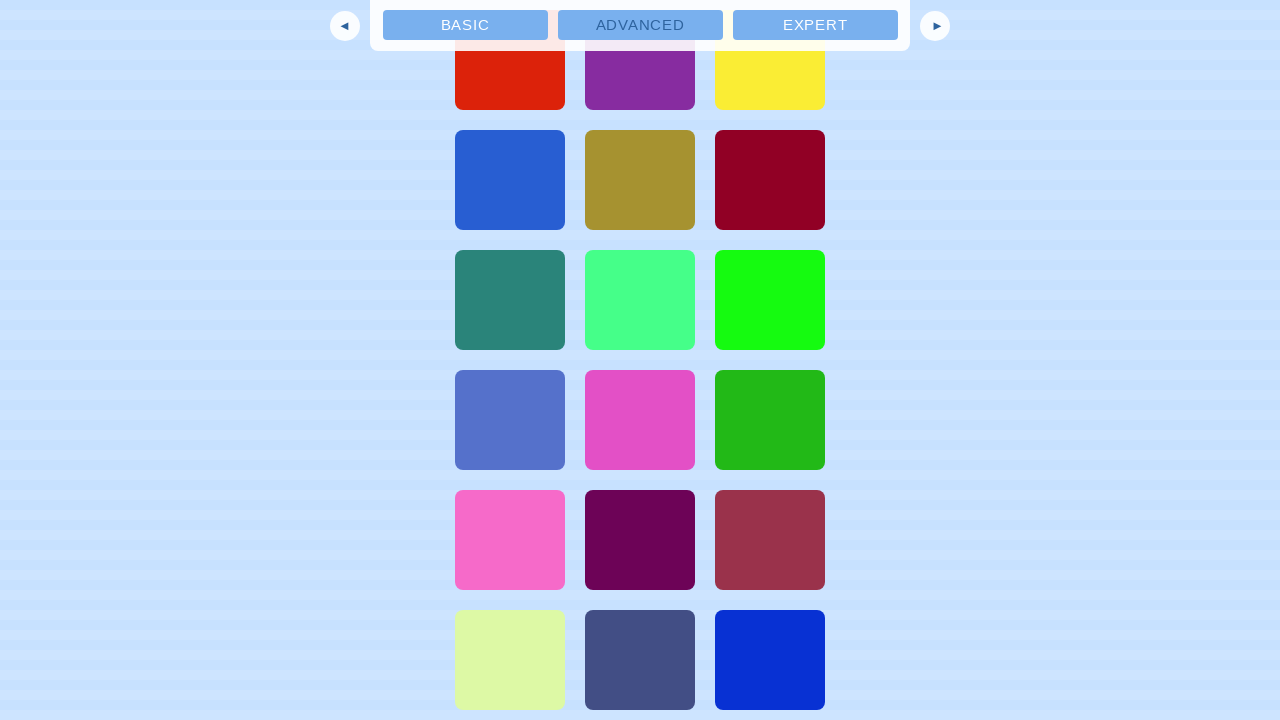

Scrolled to bottom (iteration 57)
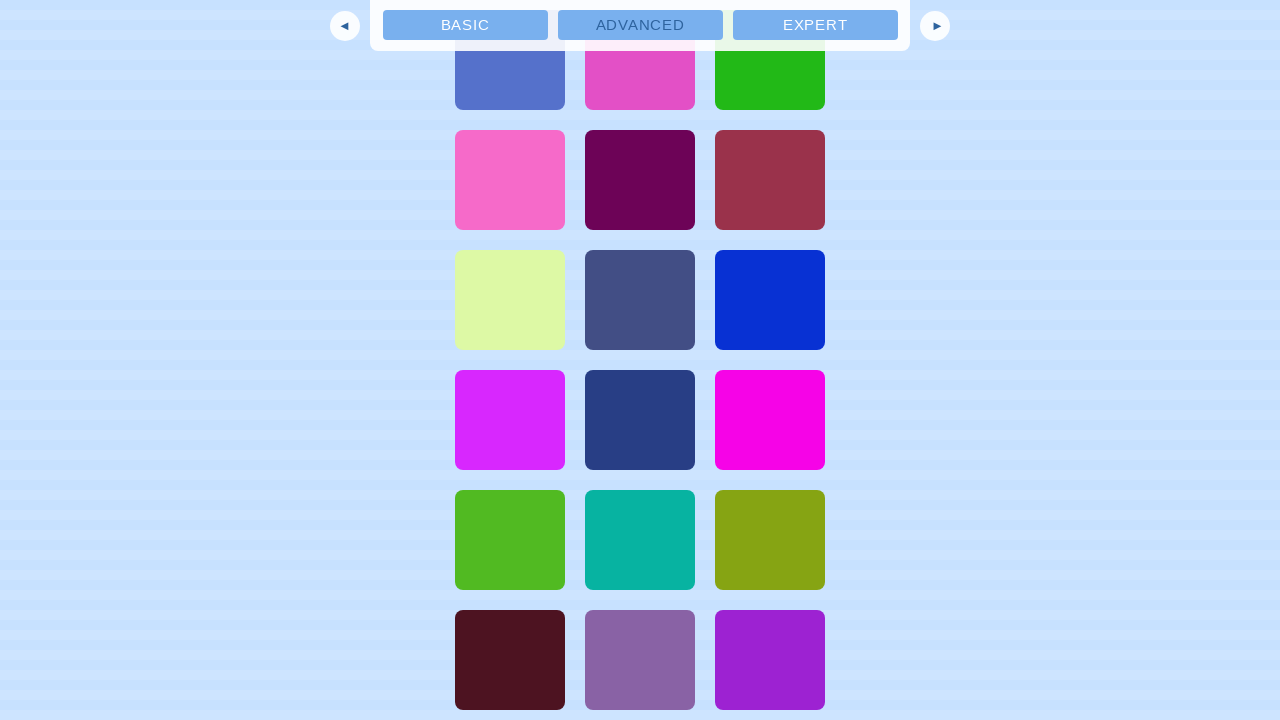

Waited 2 seconds for new content to load
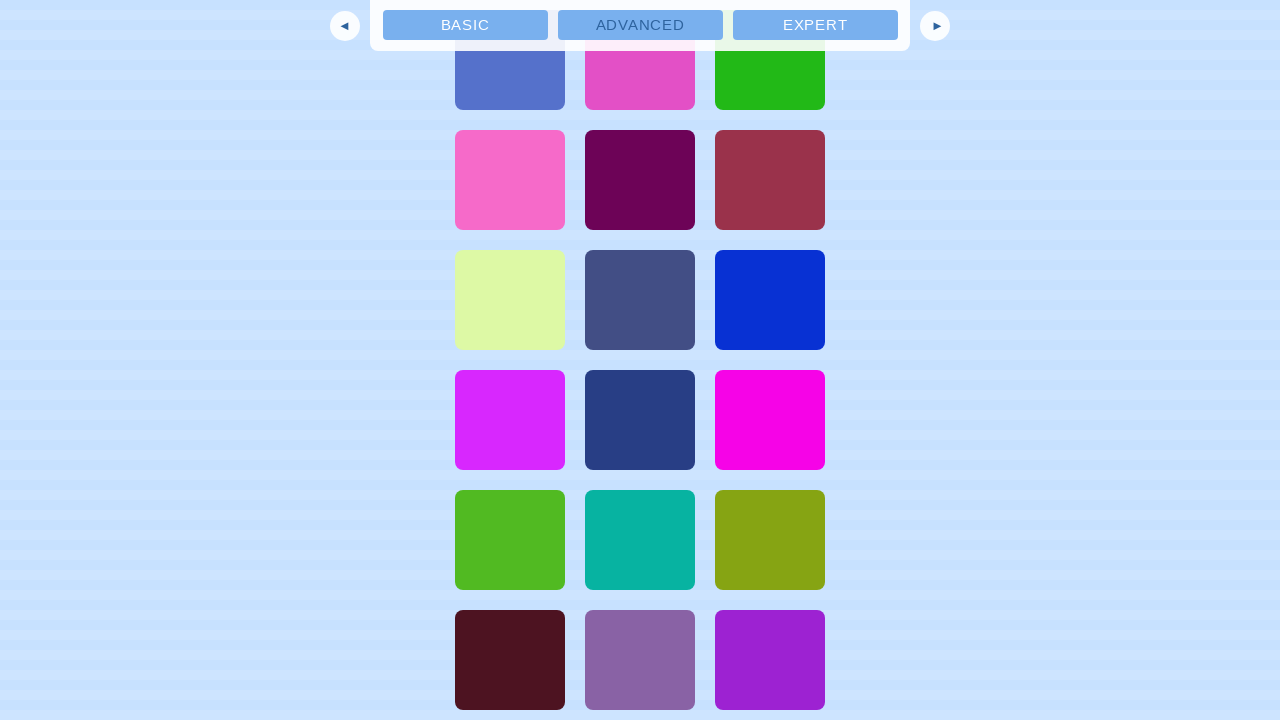

Retrieved new scroll height and compared with previous height
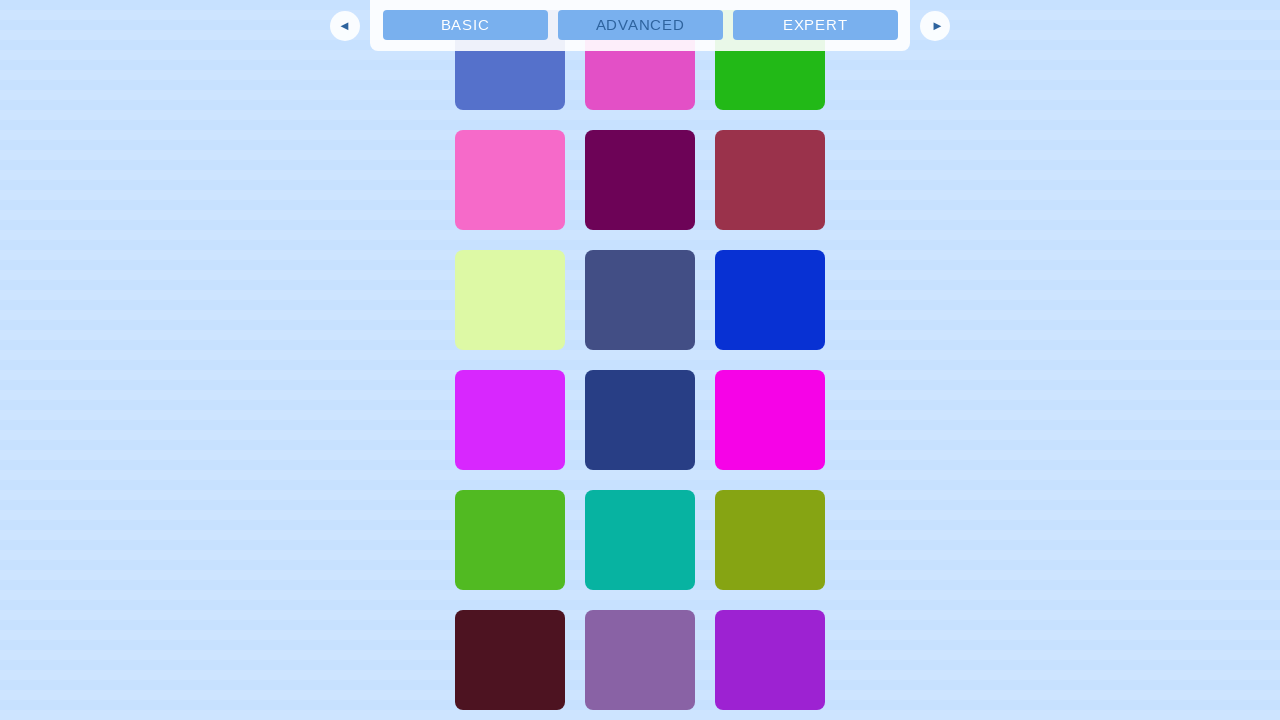

Final wait of 2 seconds completed
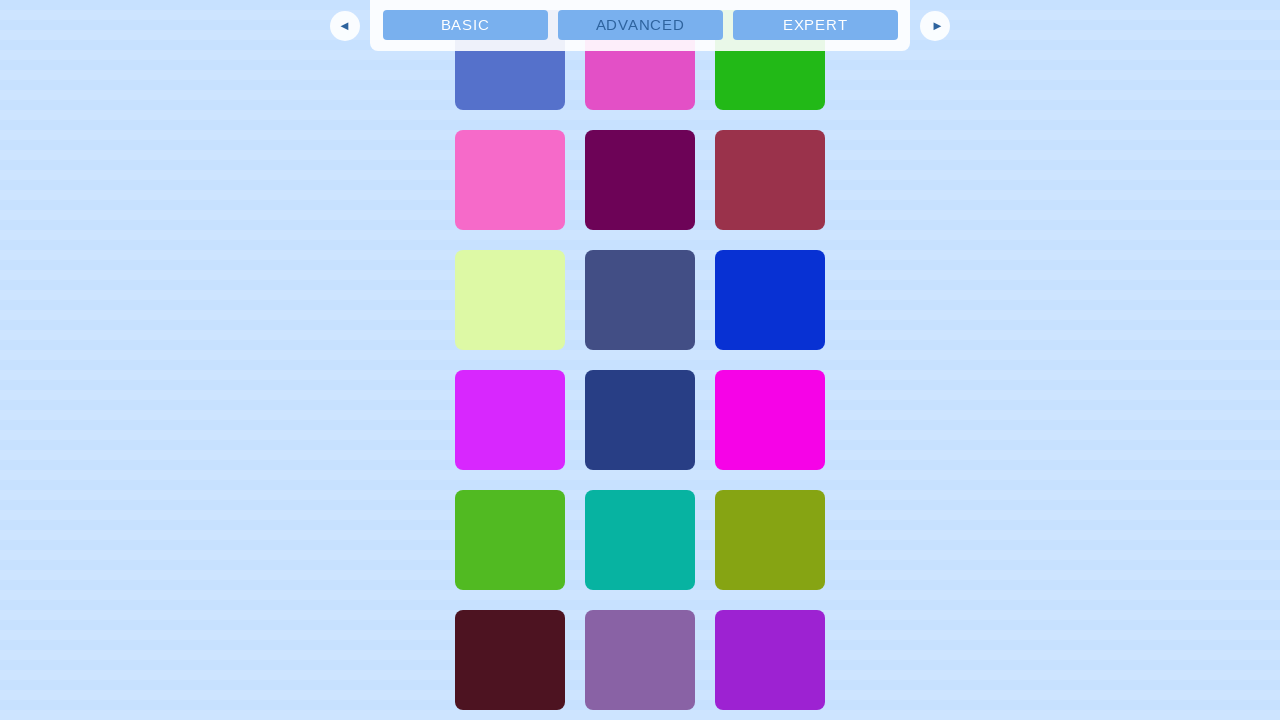

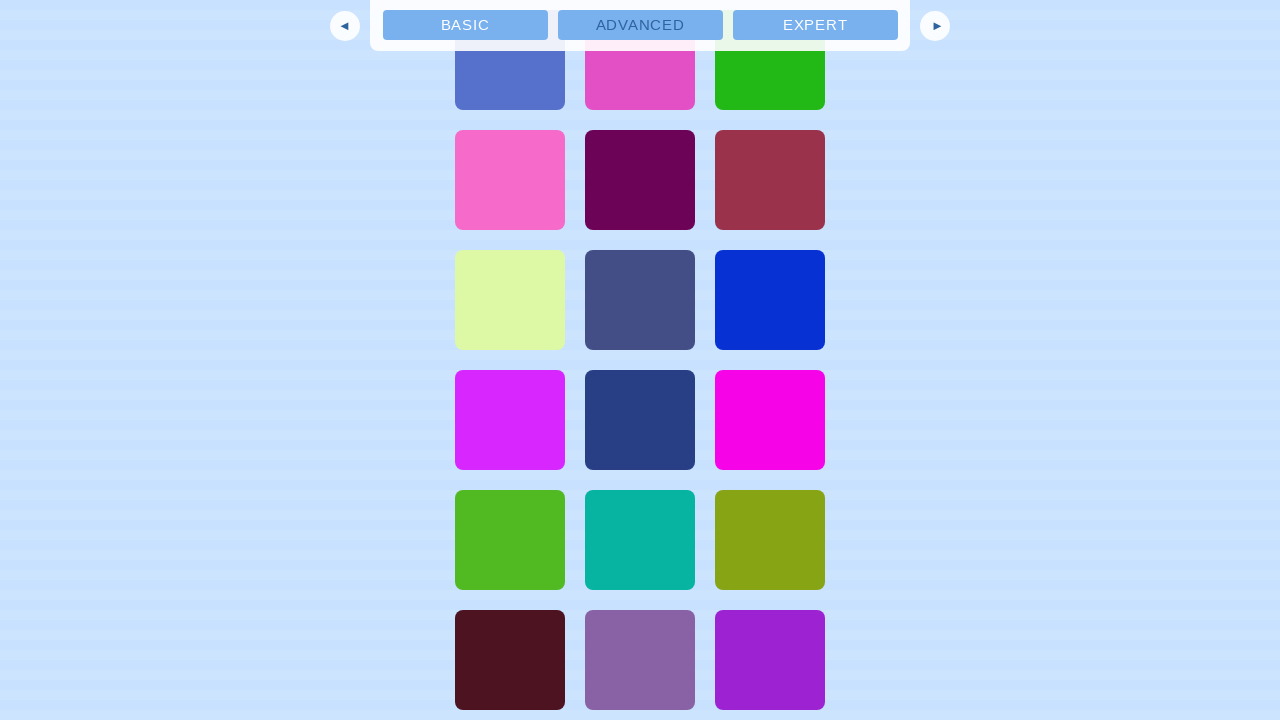